Automates typing on typings.gg by reading the displayed text and typing each character into the input field, simulating a typing test at a target speed

Starting URL: https://typings.gg/

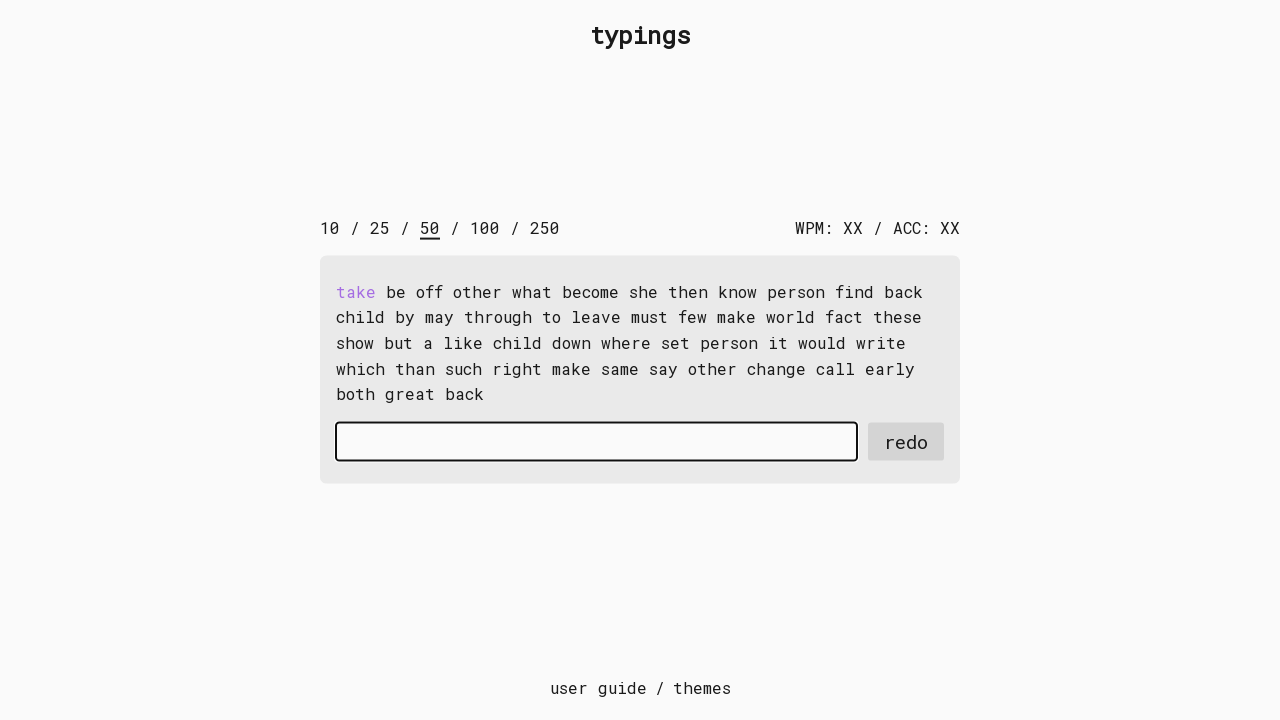

Text display element loaded
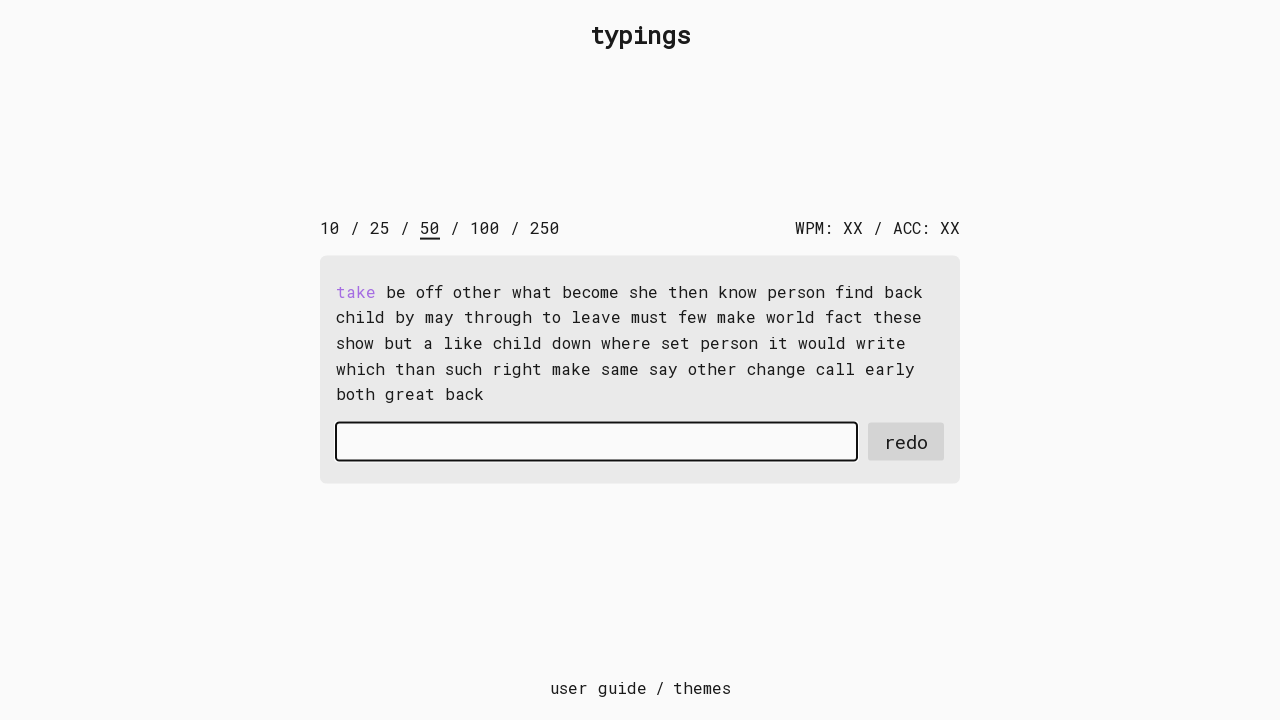

Input field element loaded
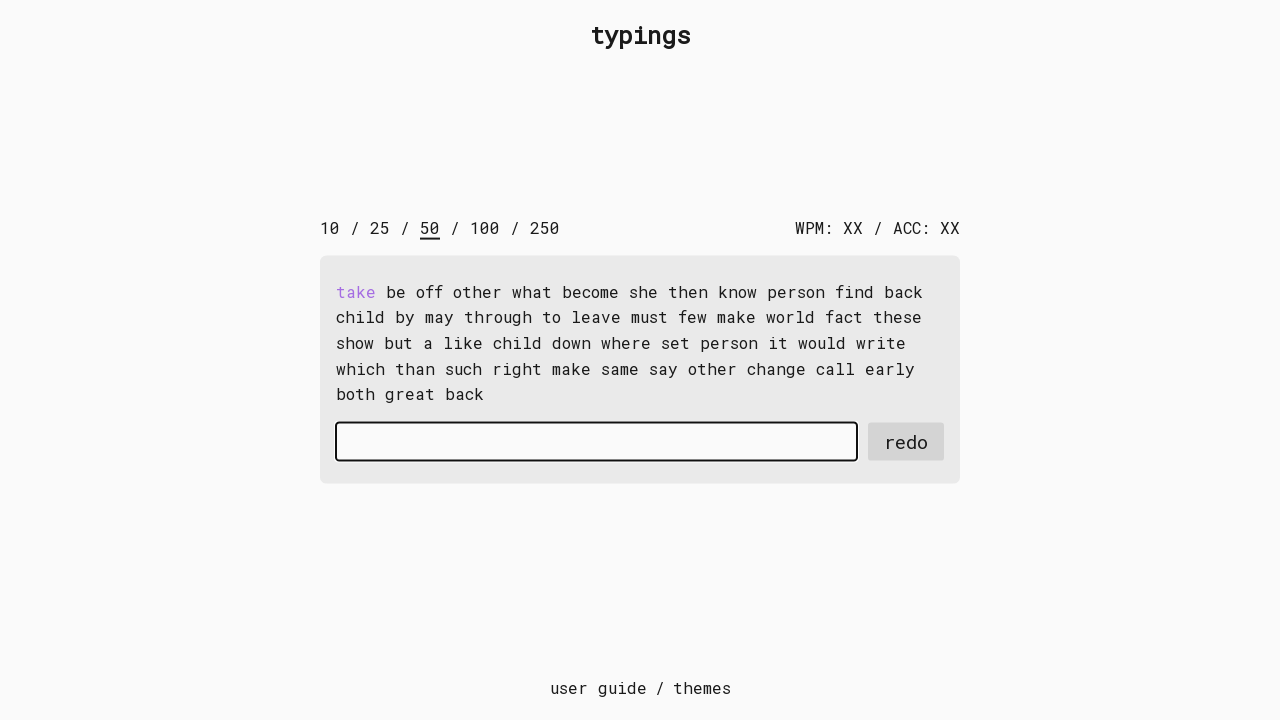

Retrieved text to type: 'take be off other what become she then know person...'
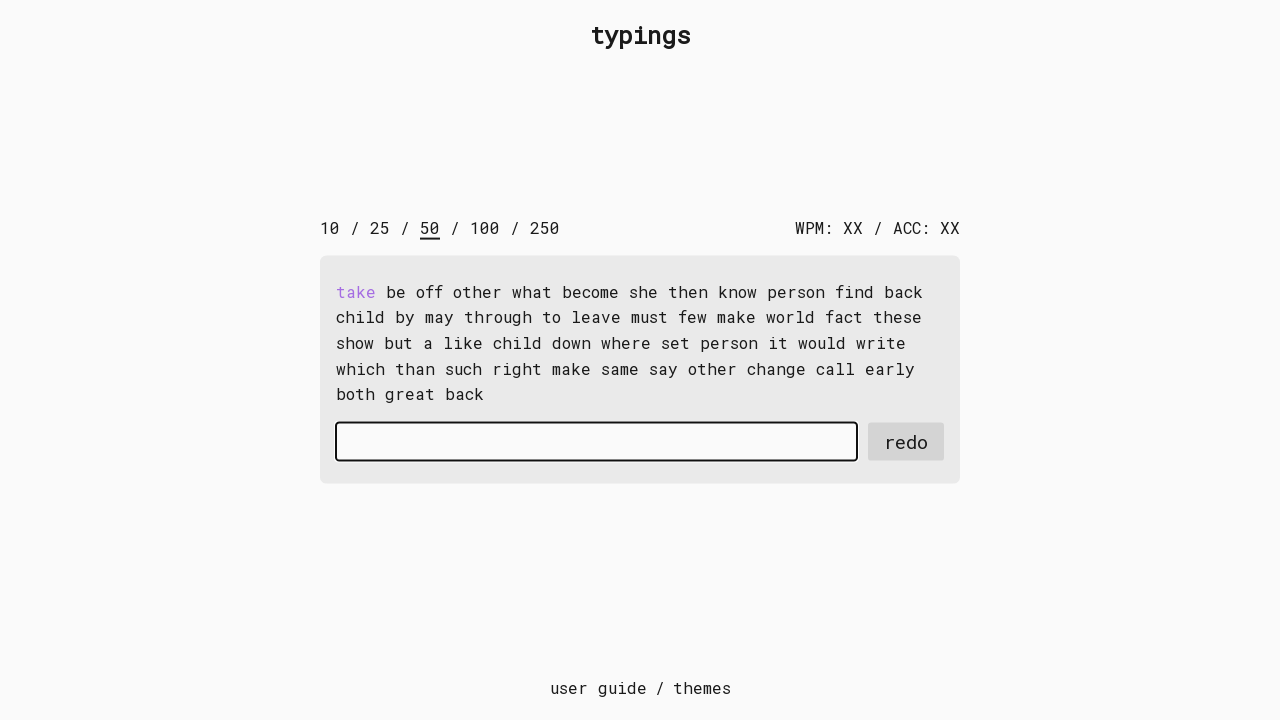

Clicked input field to focus at (596, 442) on #input-field
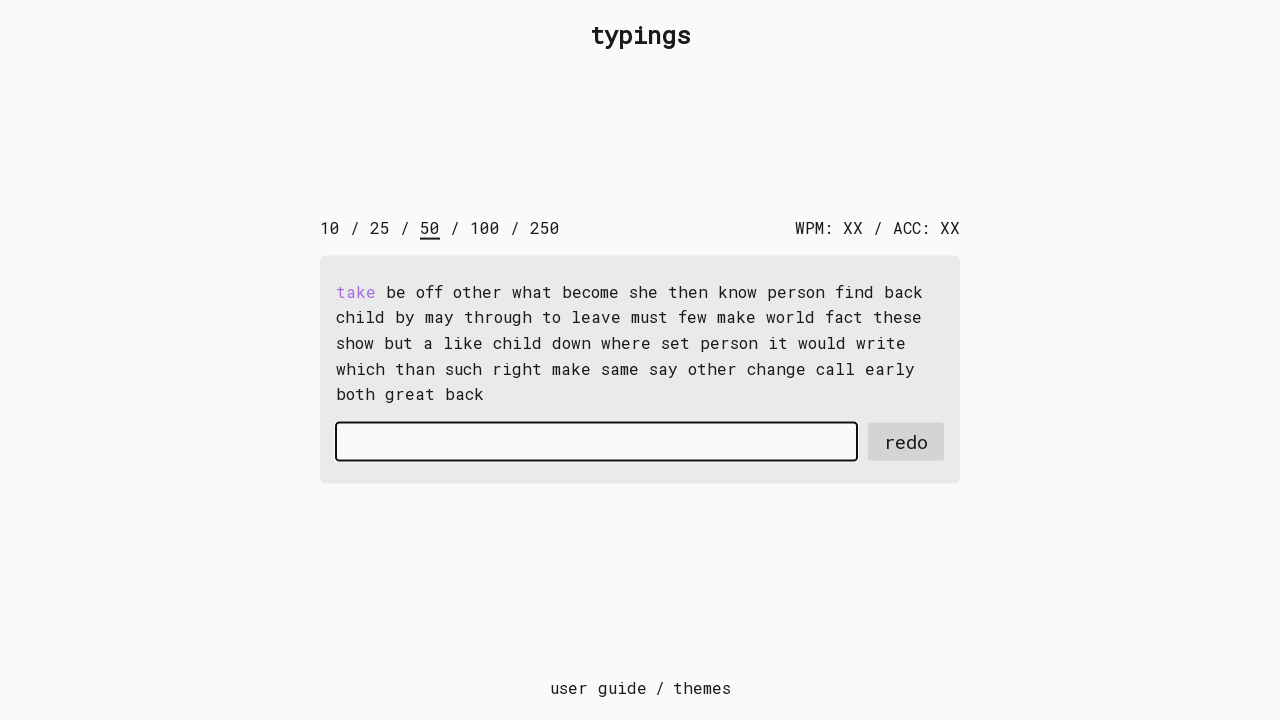

Typed word 'take' character by character on #input-field
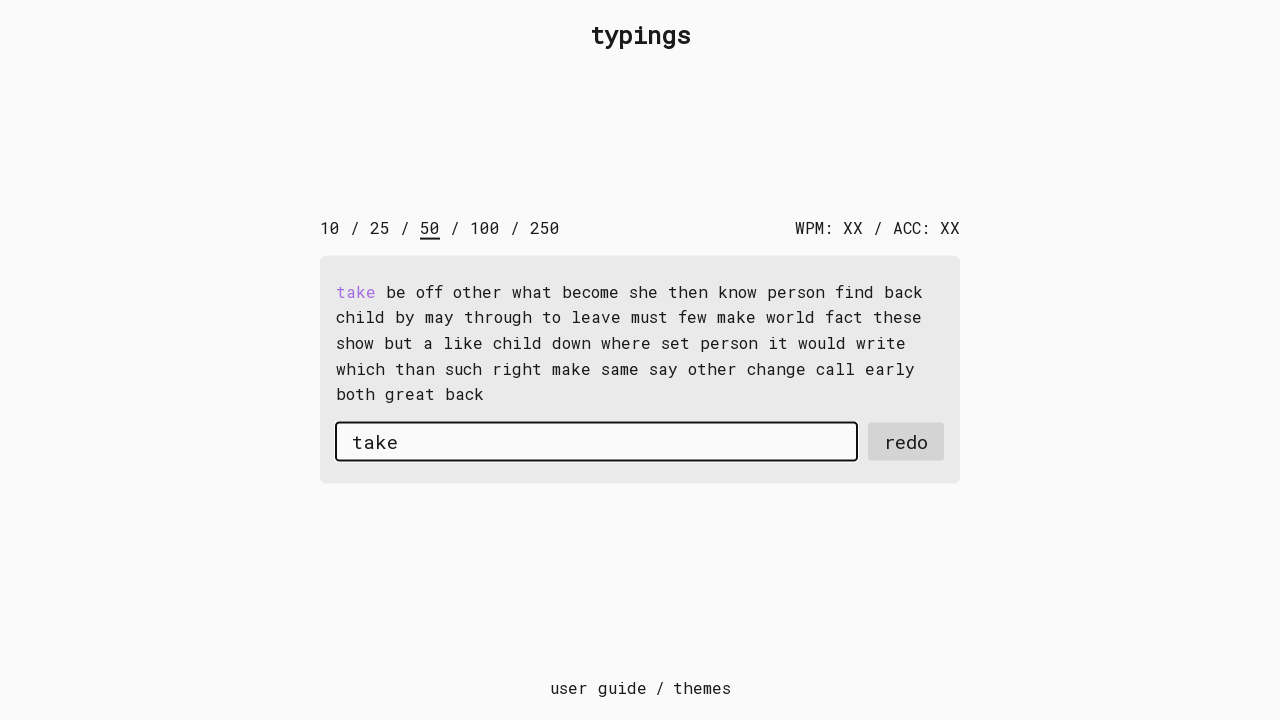

Typed space after word on #input-field
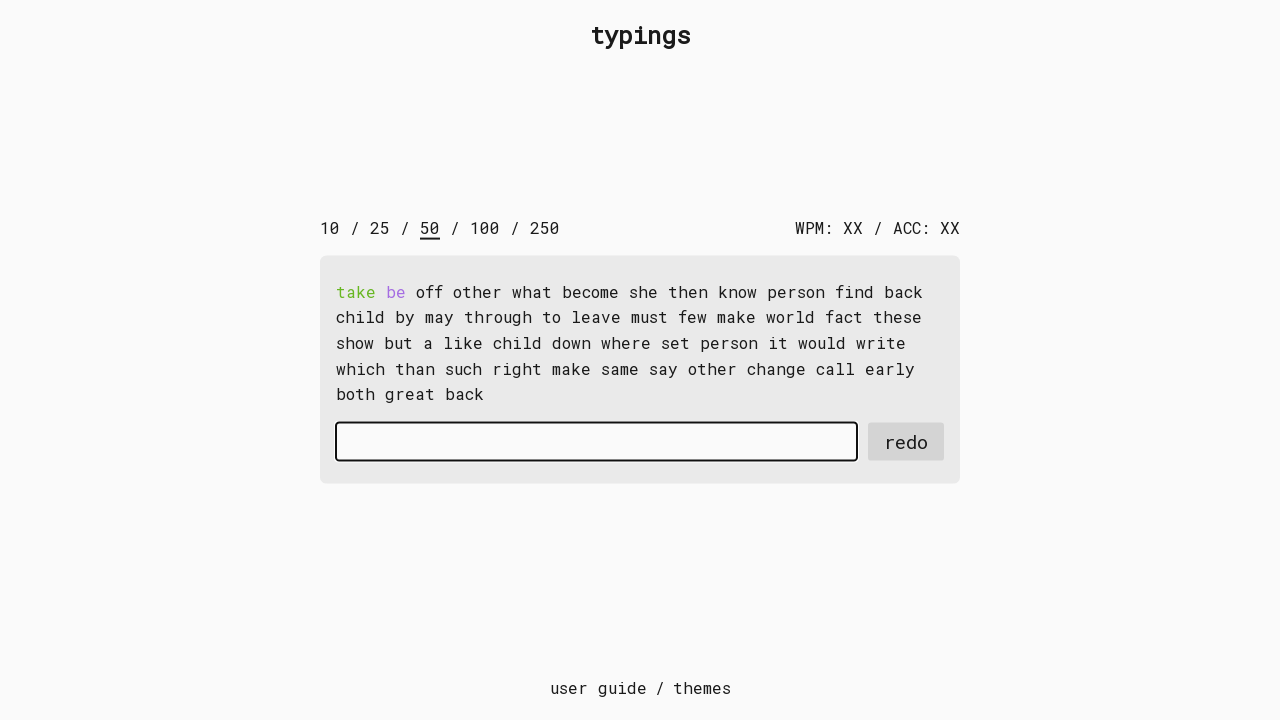

Typed word 'be' character by character on #input-field
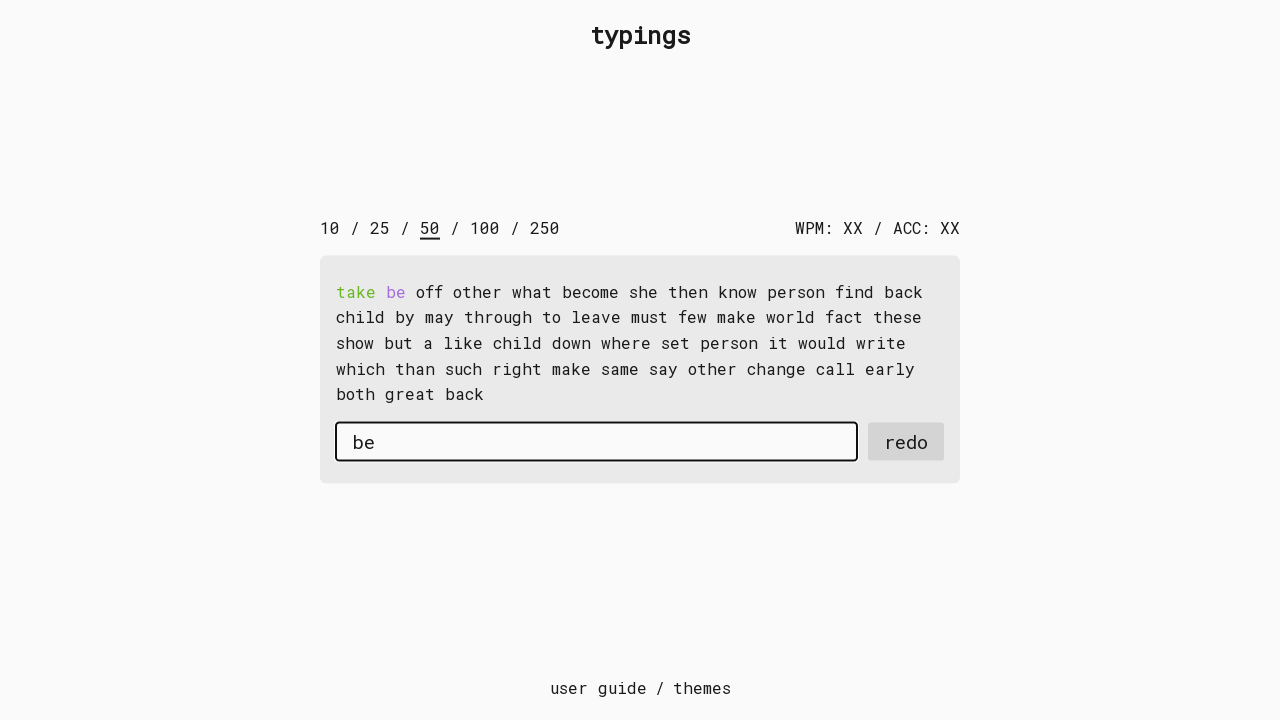

Typed space after word on #input-field
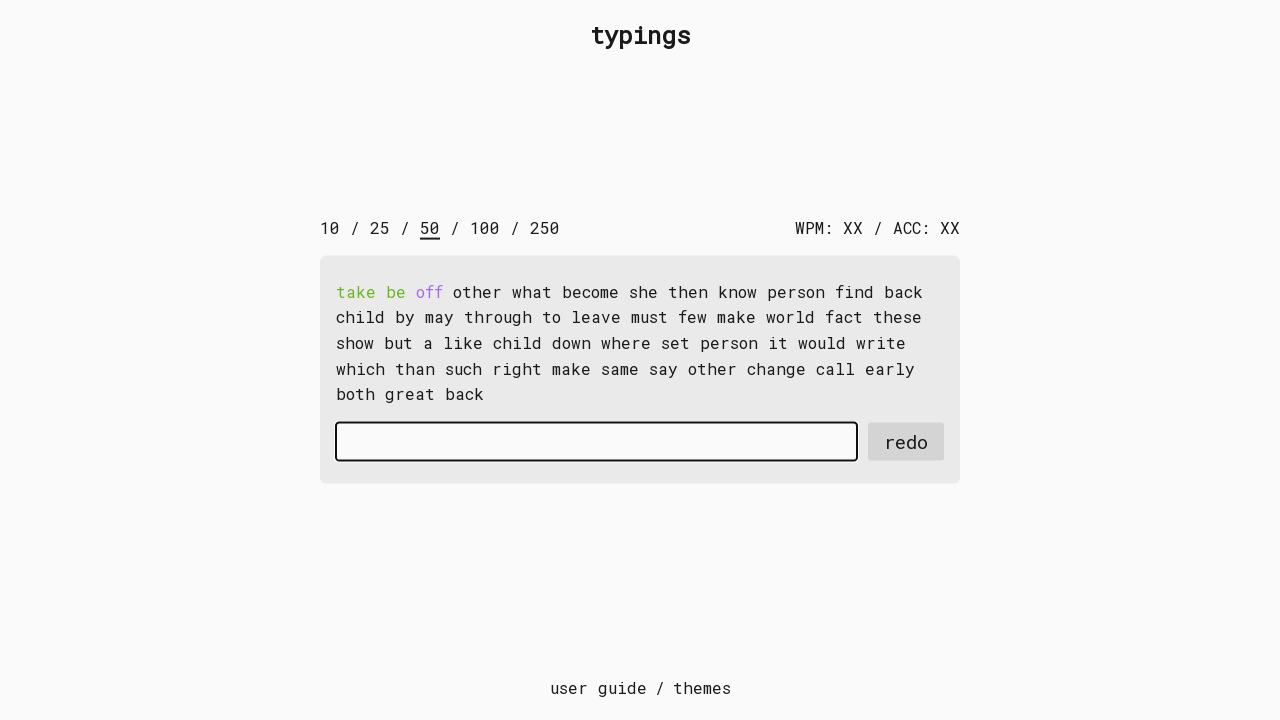

Typed word 'off' character by character on #input-field
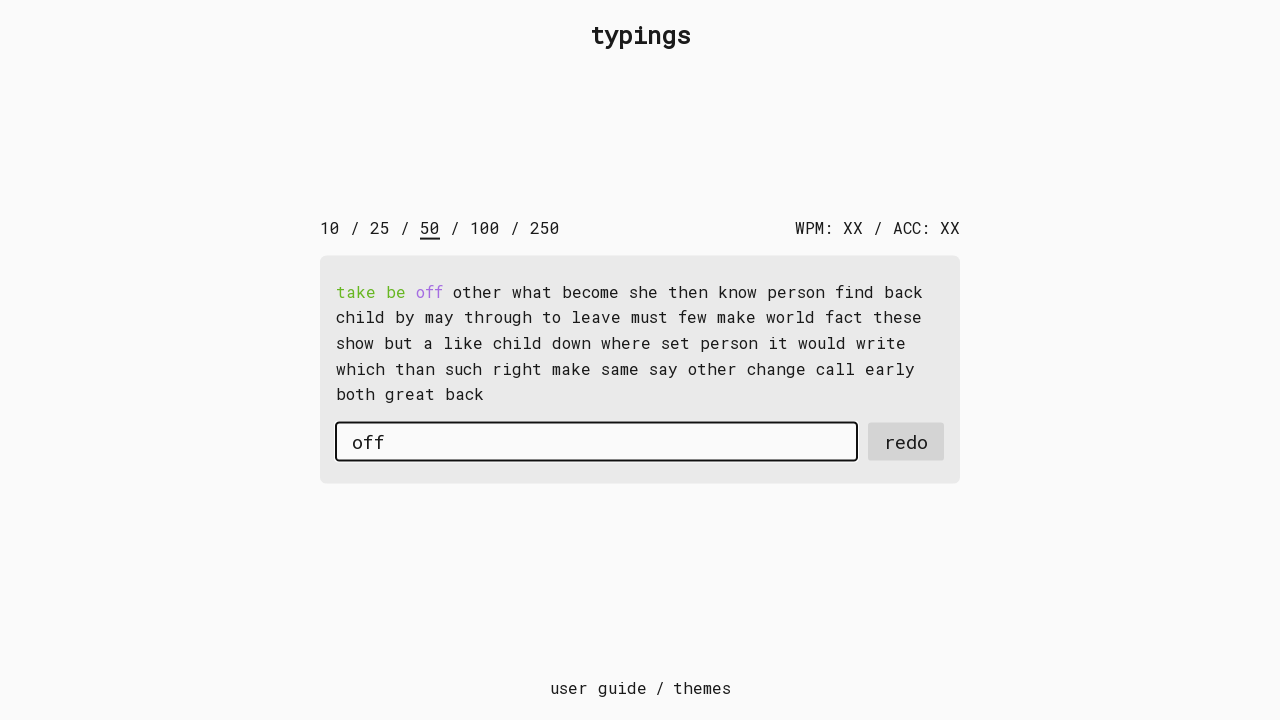

Typed space after word on #input-field
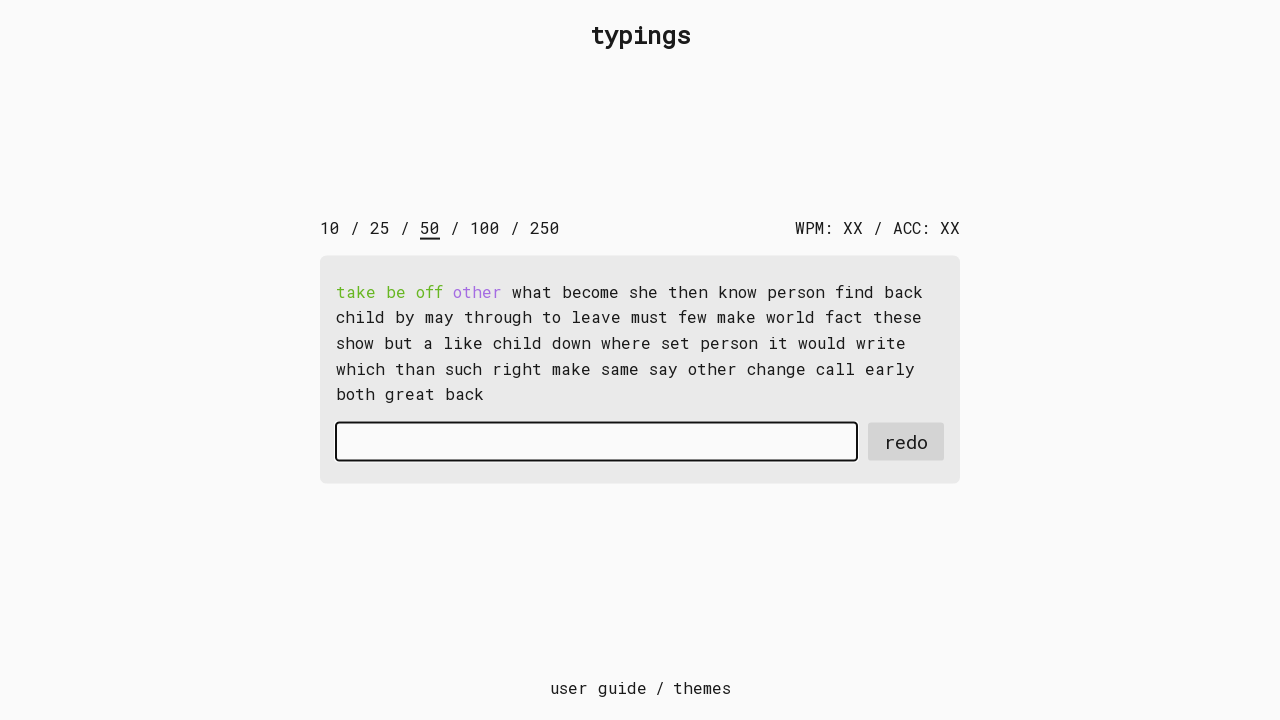

Typed word 'other' character by character on #input-field
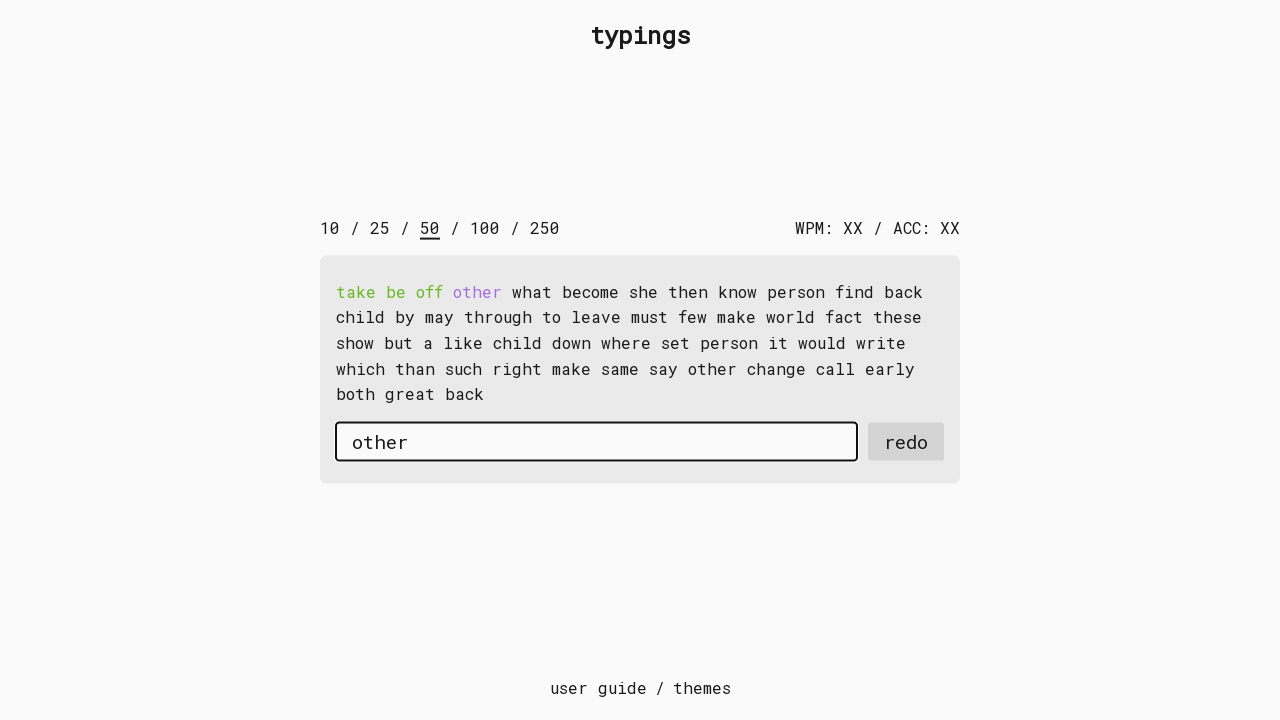

Typed space after word on #input-field
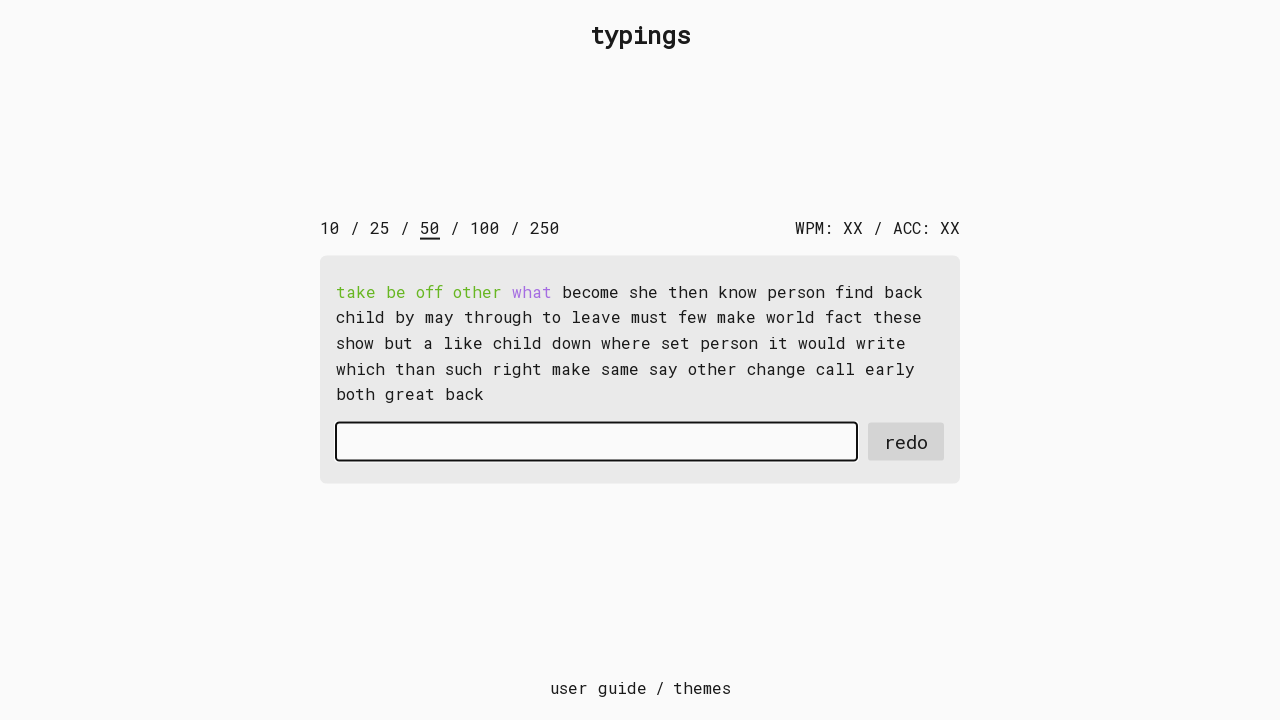

Typed word 'what' character by character on #input-field
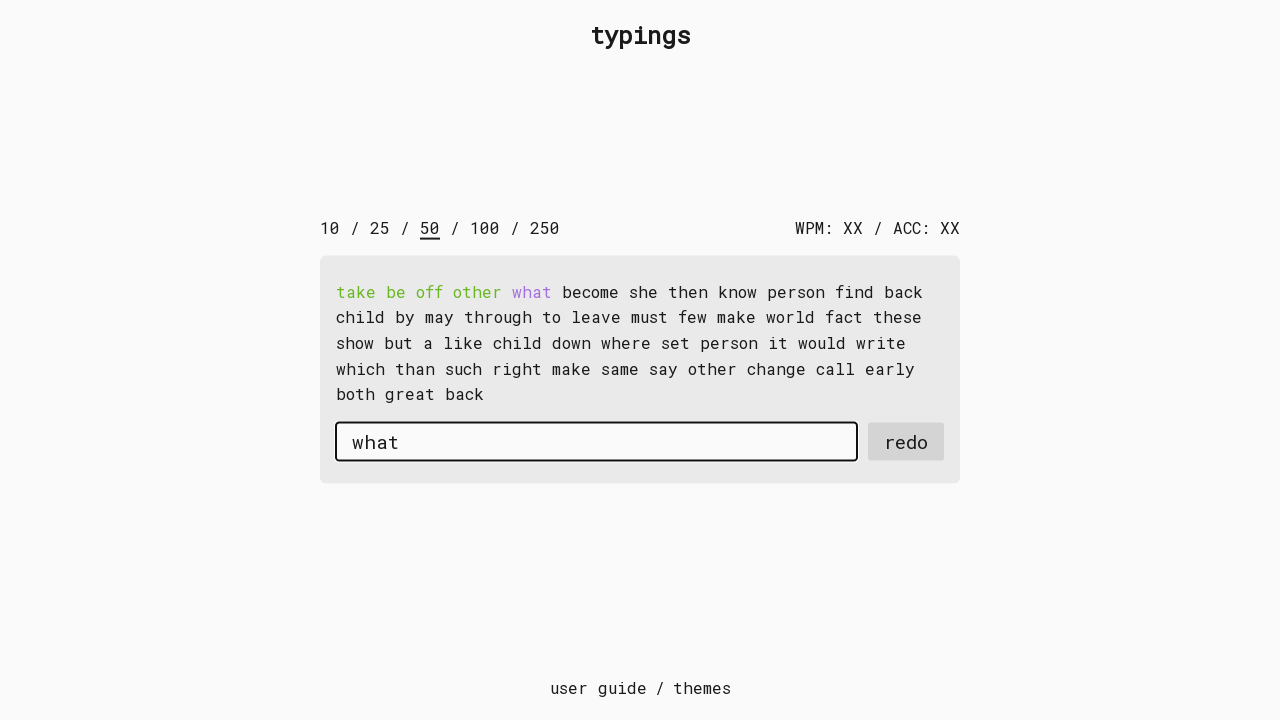

Typed space after word on #input-field
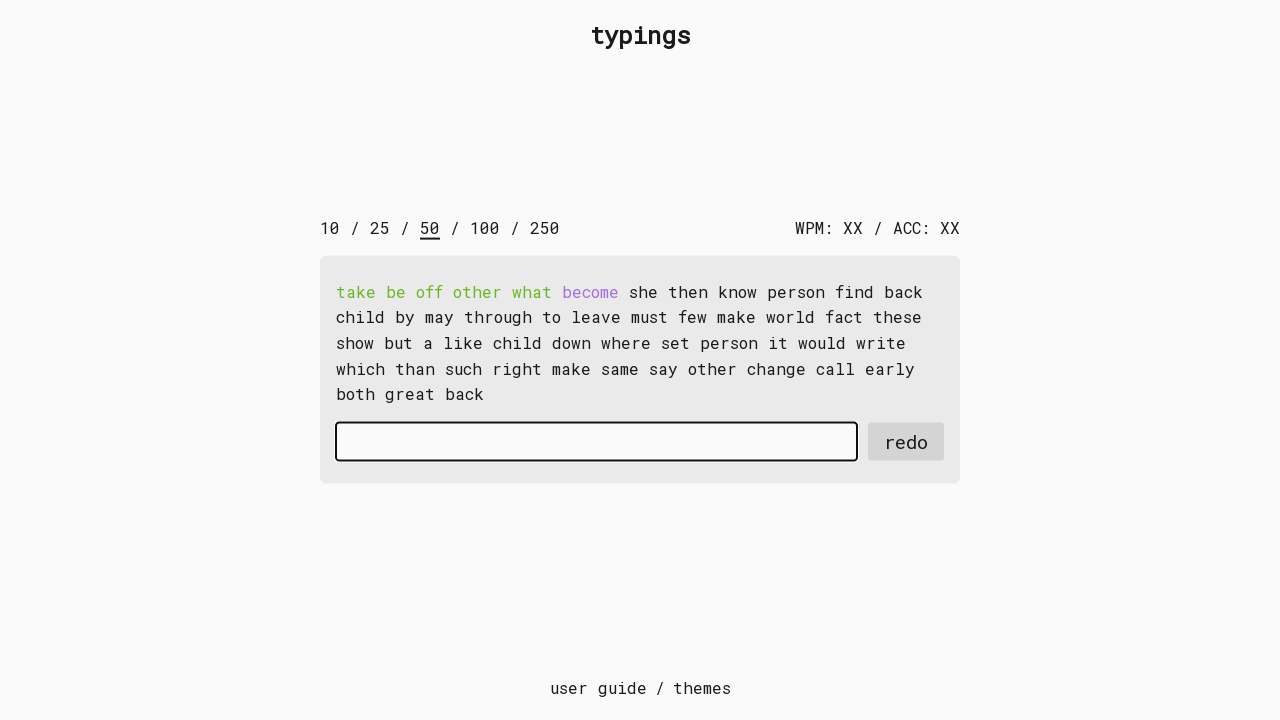

Typed word 'become' character by character on #input-field
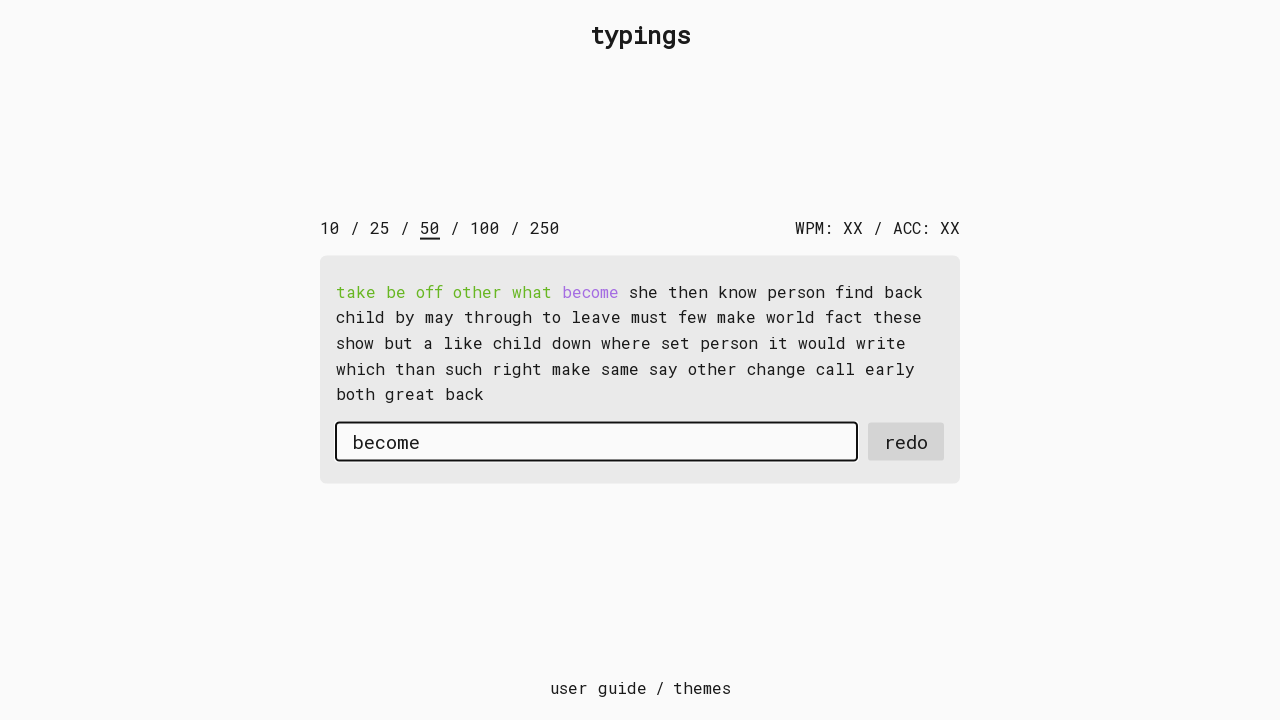

Typed space after word on #input-field
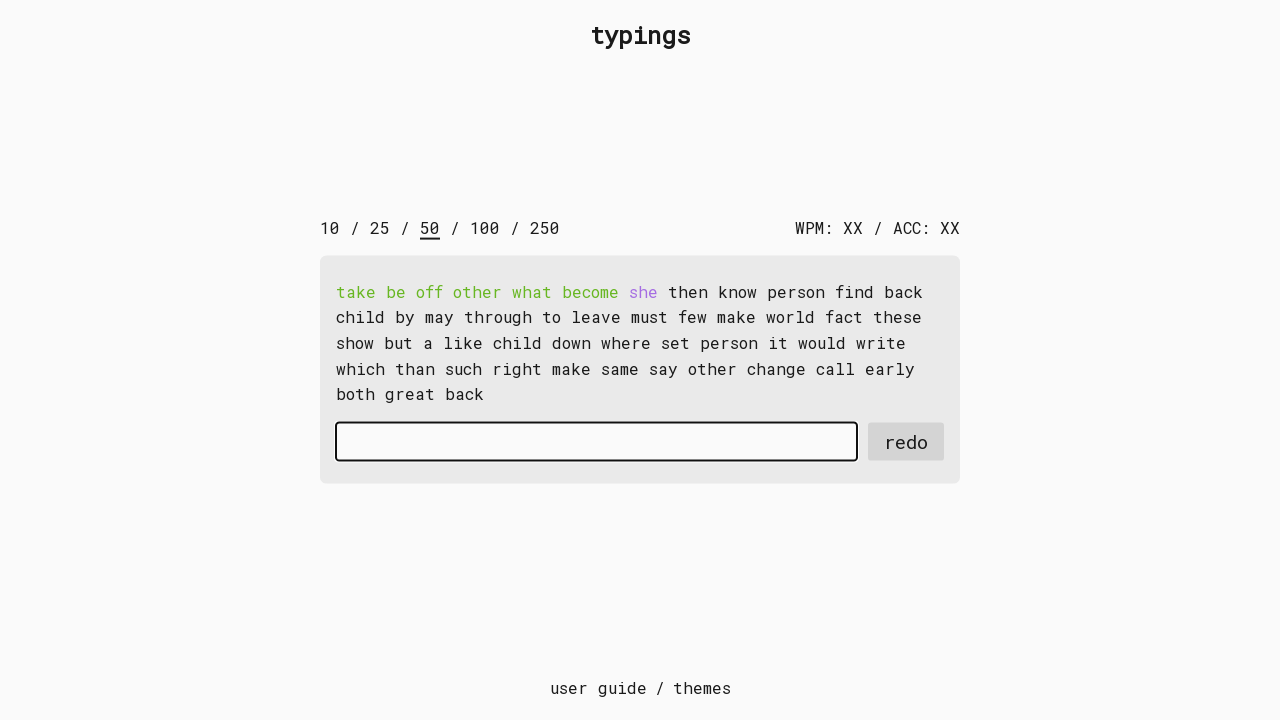

Typed word 'she' character by character on #input-field
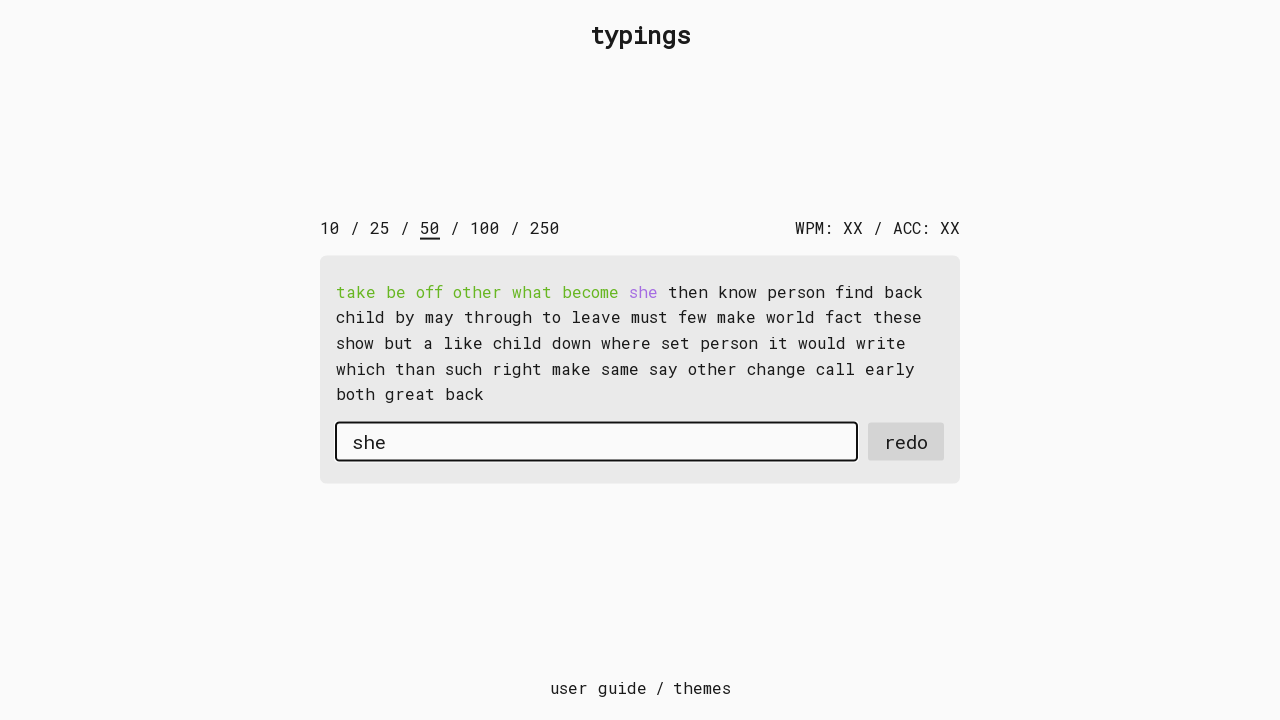

Typed space after word on #input-field
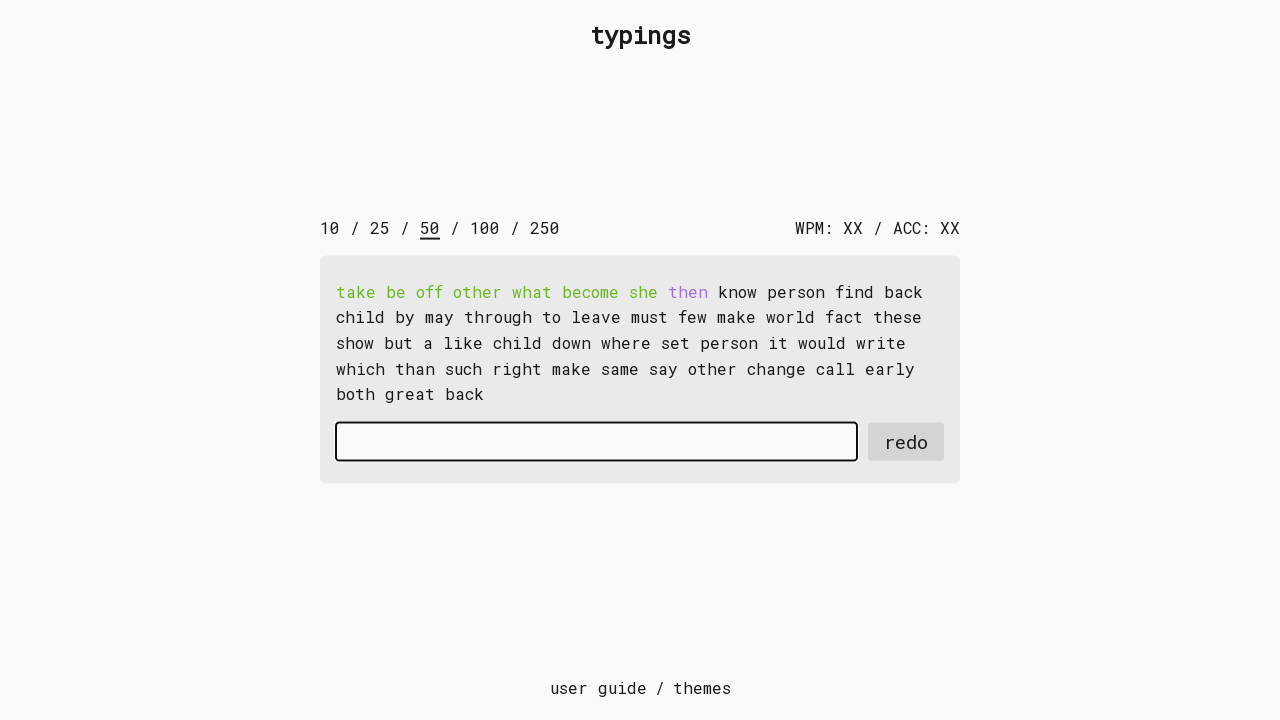

Typed word 'then' character by character on #input-field
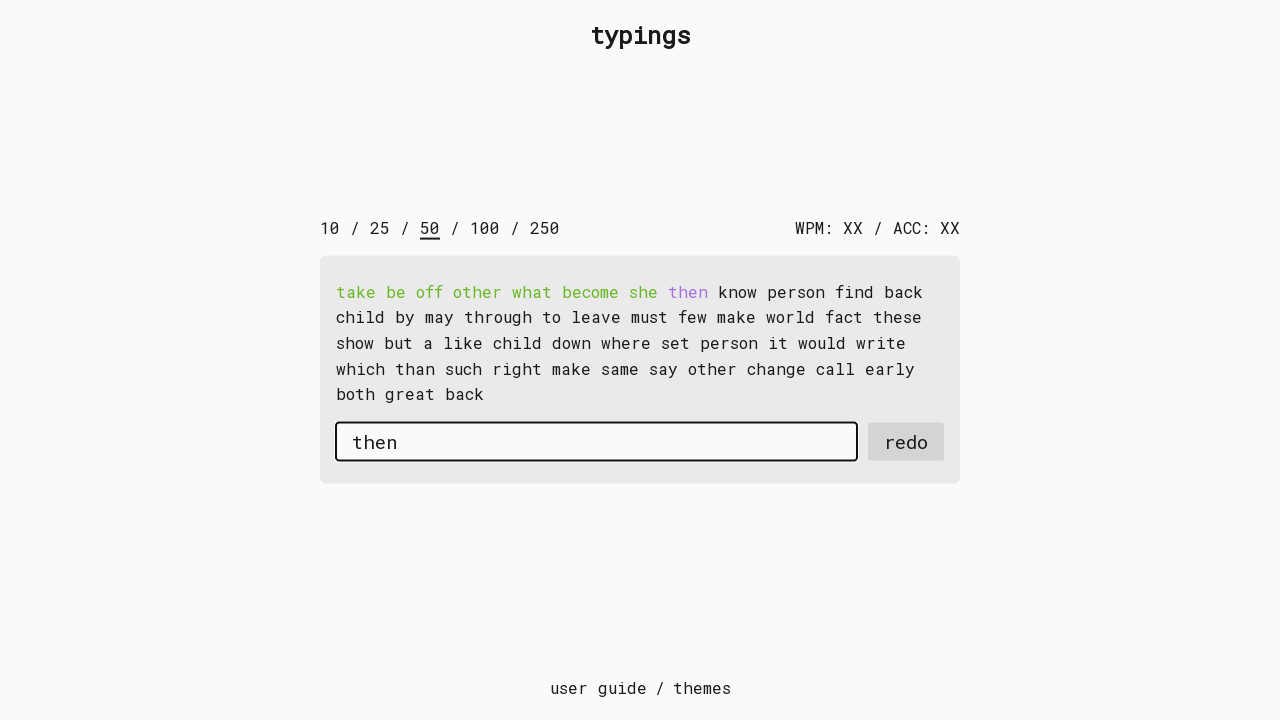

Typed space after word on #input-field
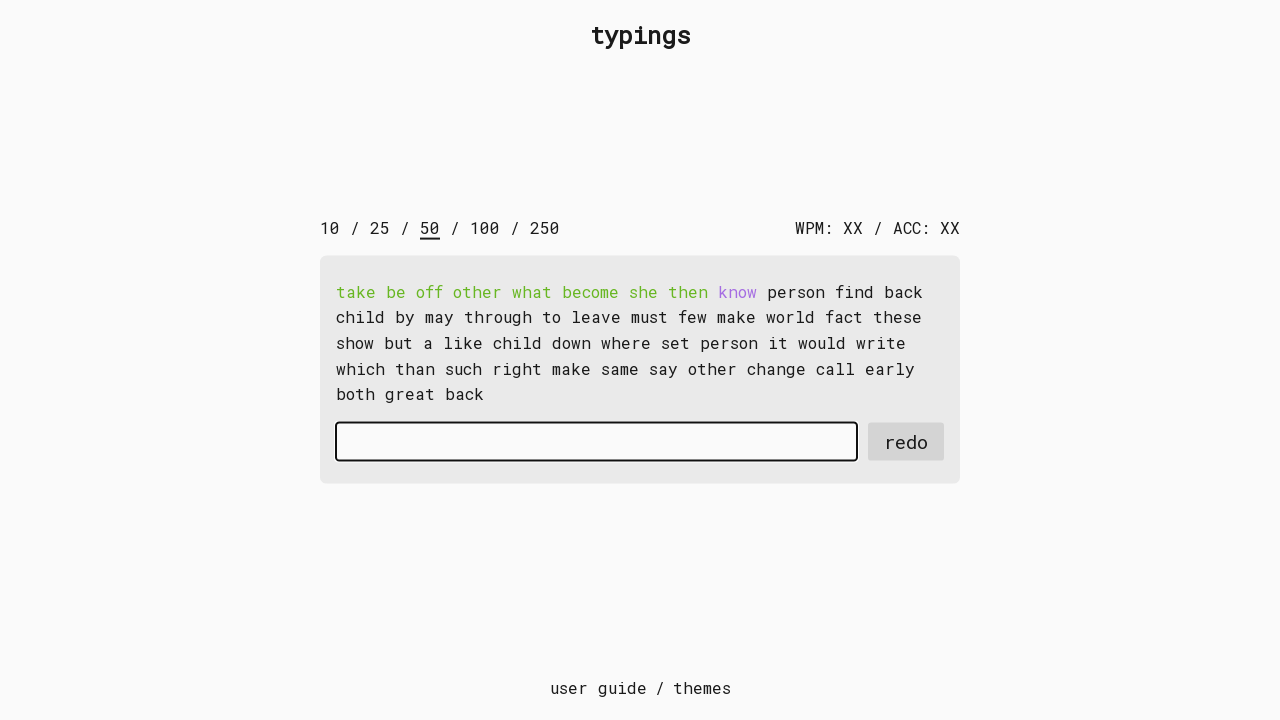

Typed word 'know' character by character on #input-field
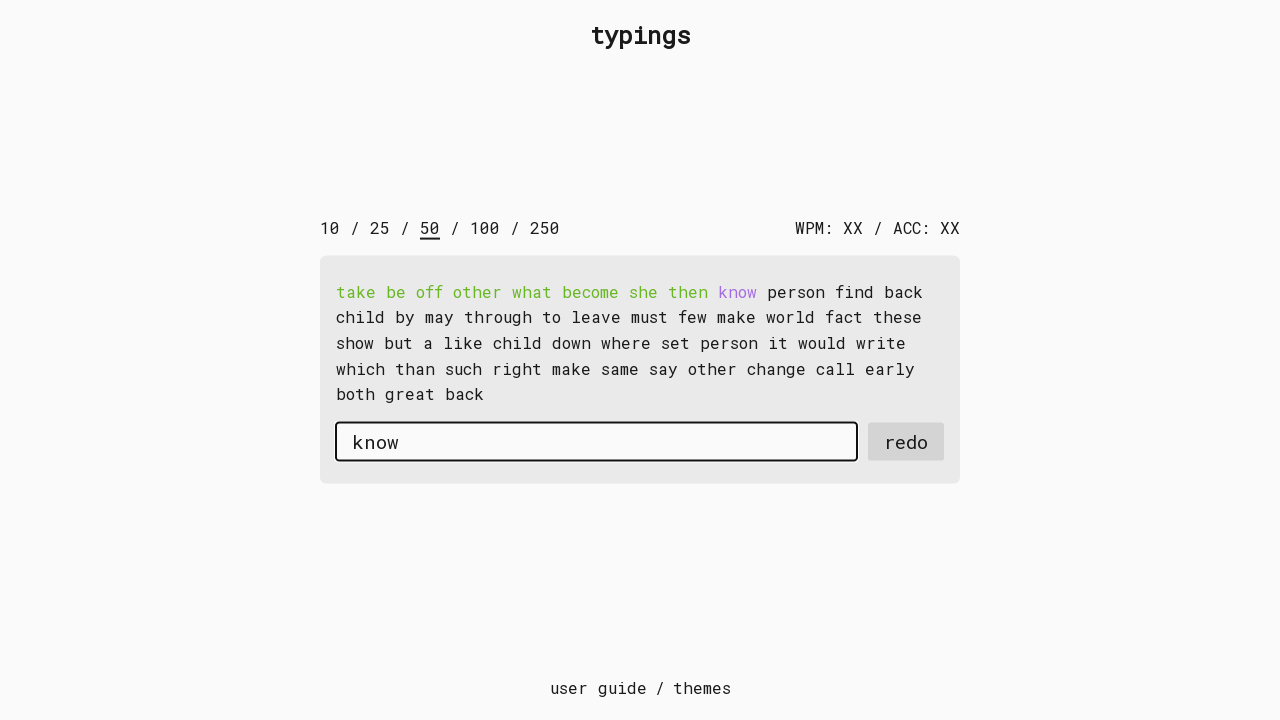

Typed space after word on #input-field
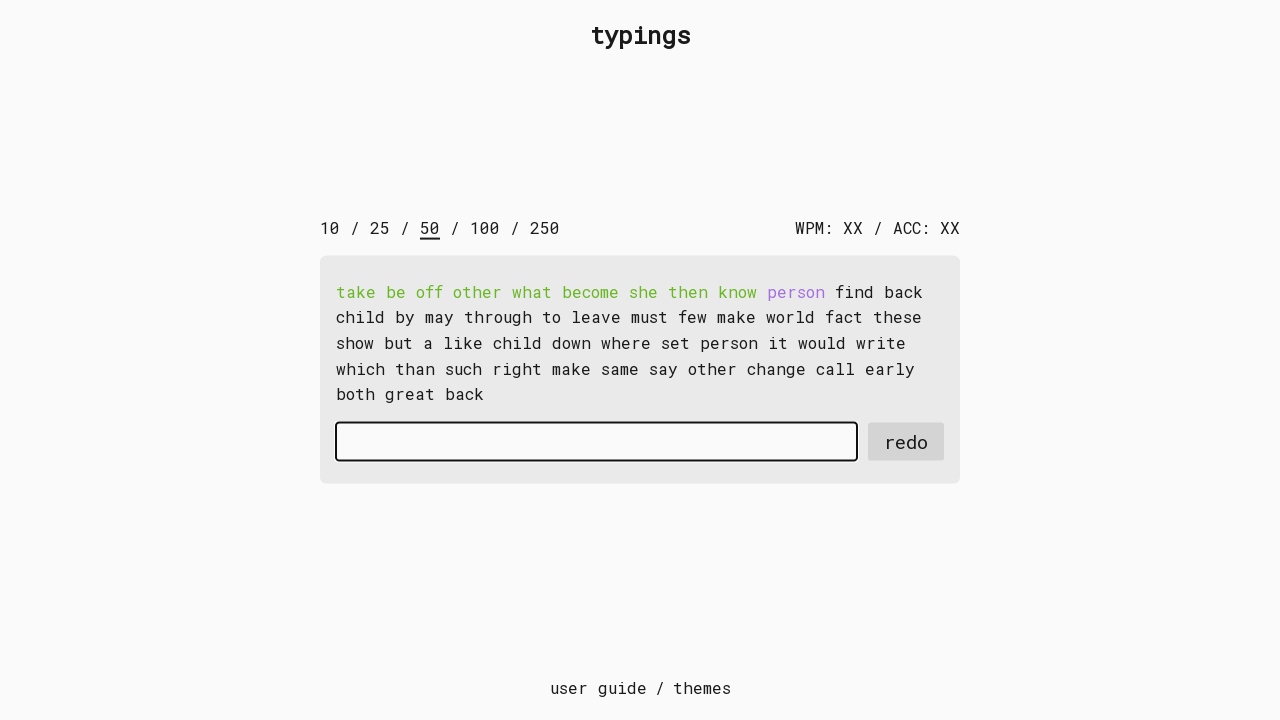

Typed word 'person' character by character on #input-field
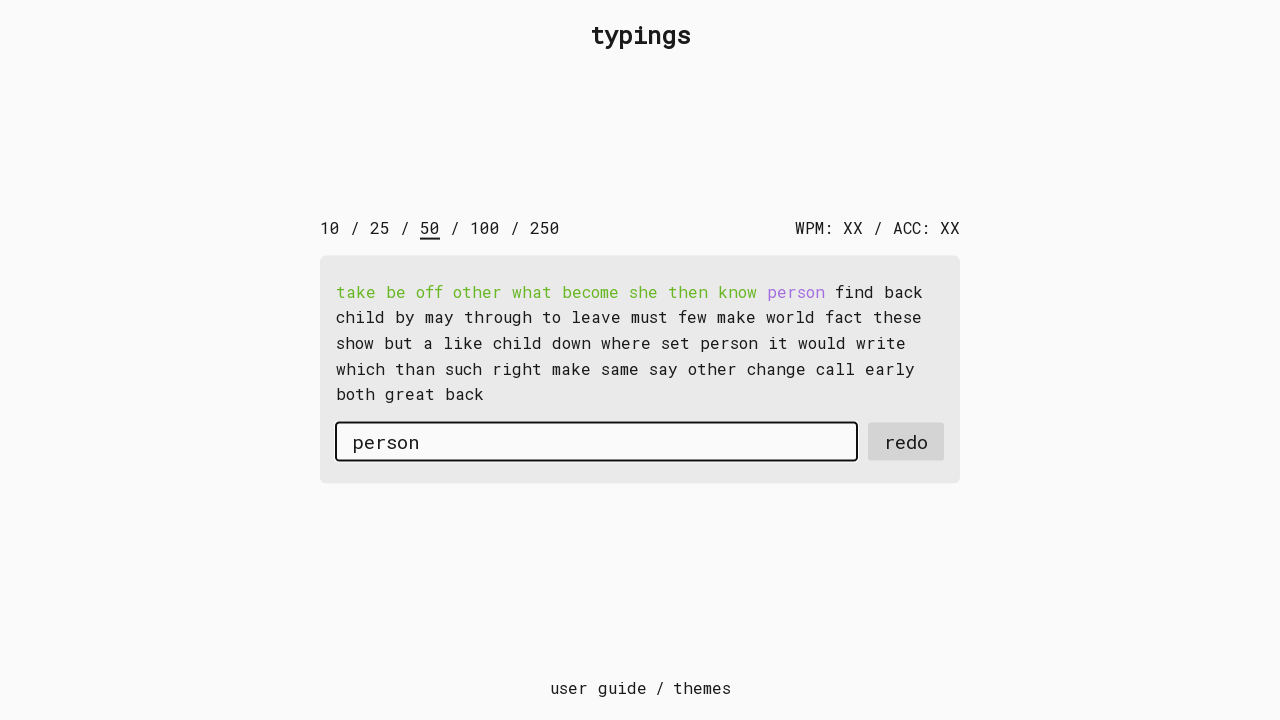

Typed space after word on #input-field
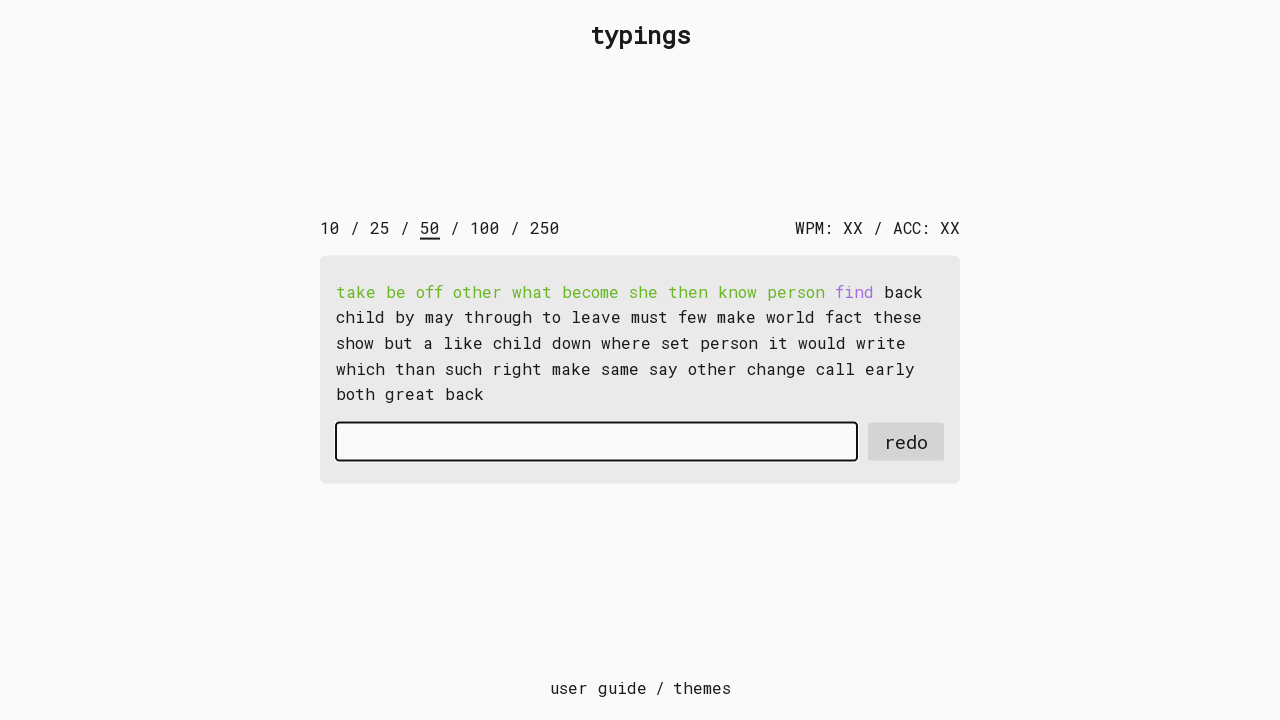

Typed word 'find' character by character on #input-field
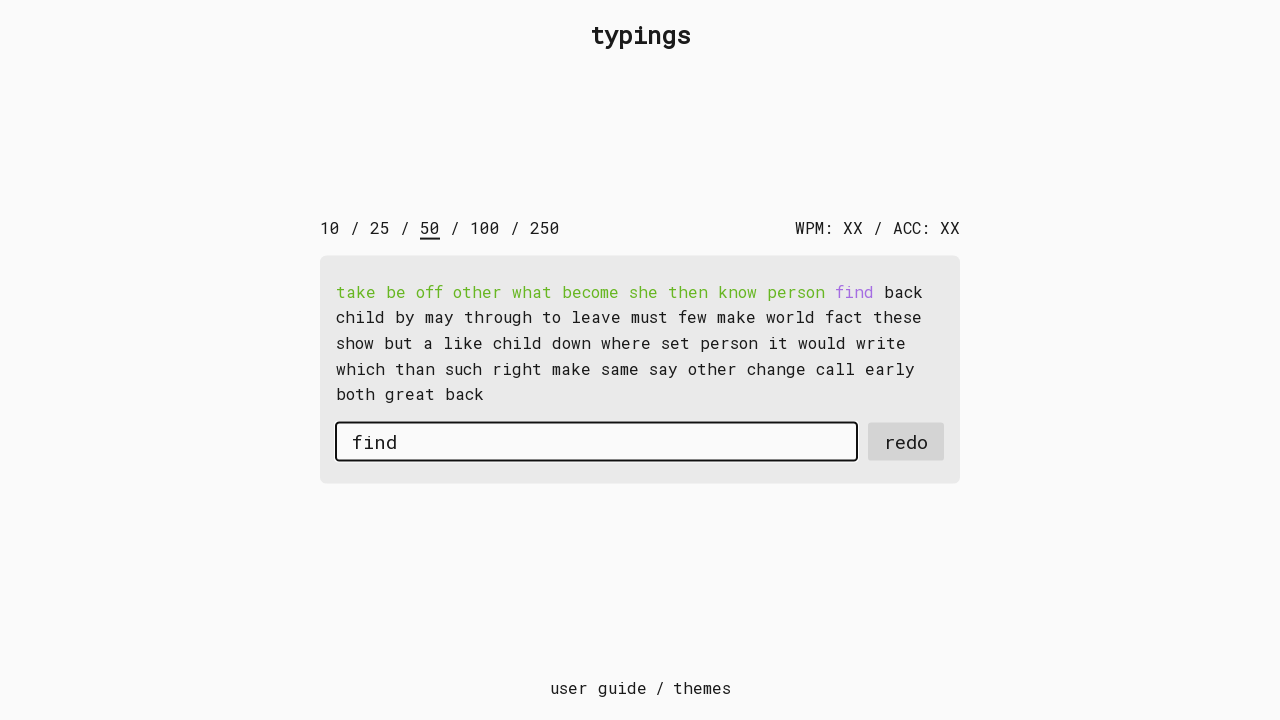

Typed space after word on #input-field
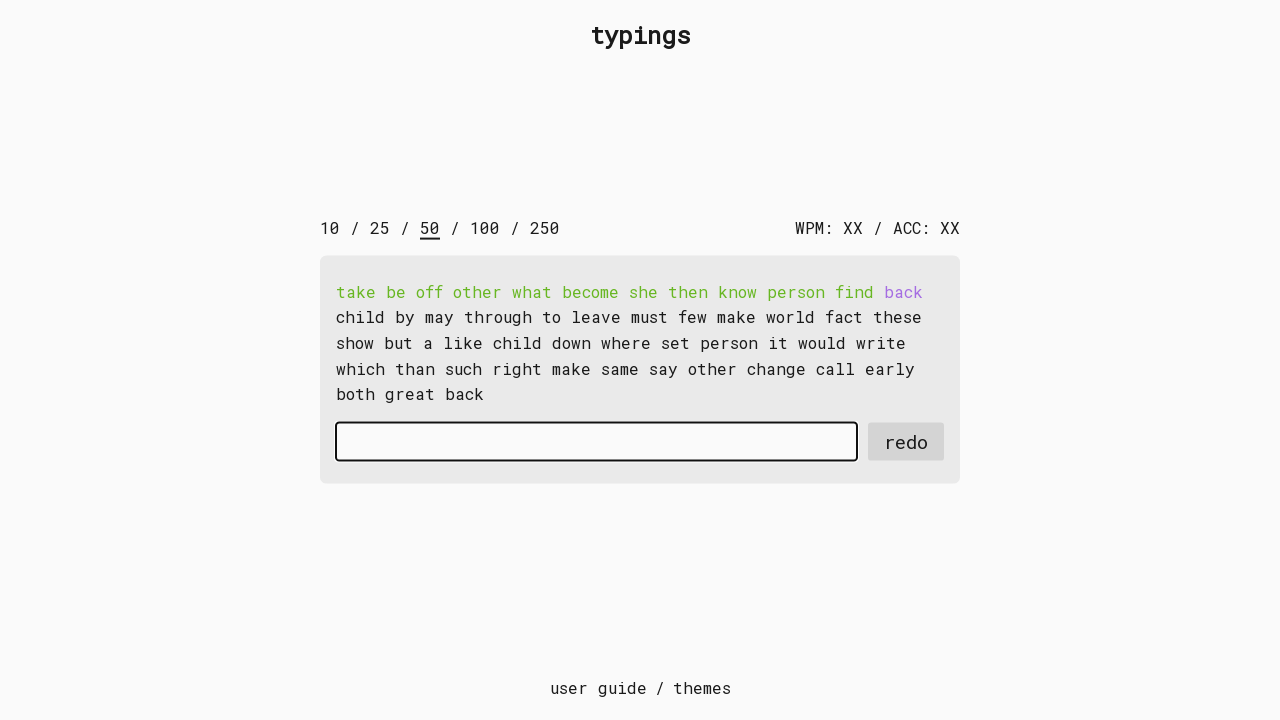

Typed word 'back' character by character on #input-field
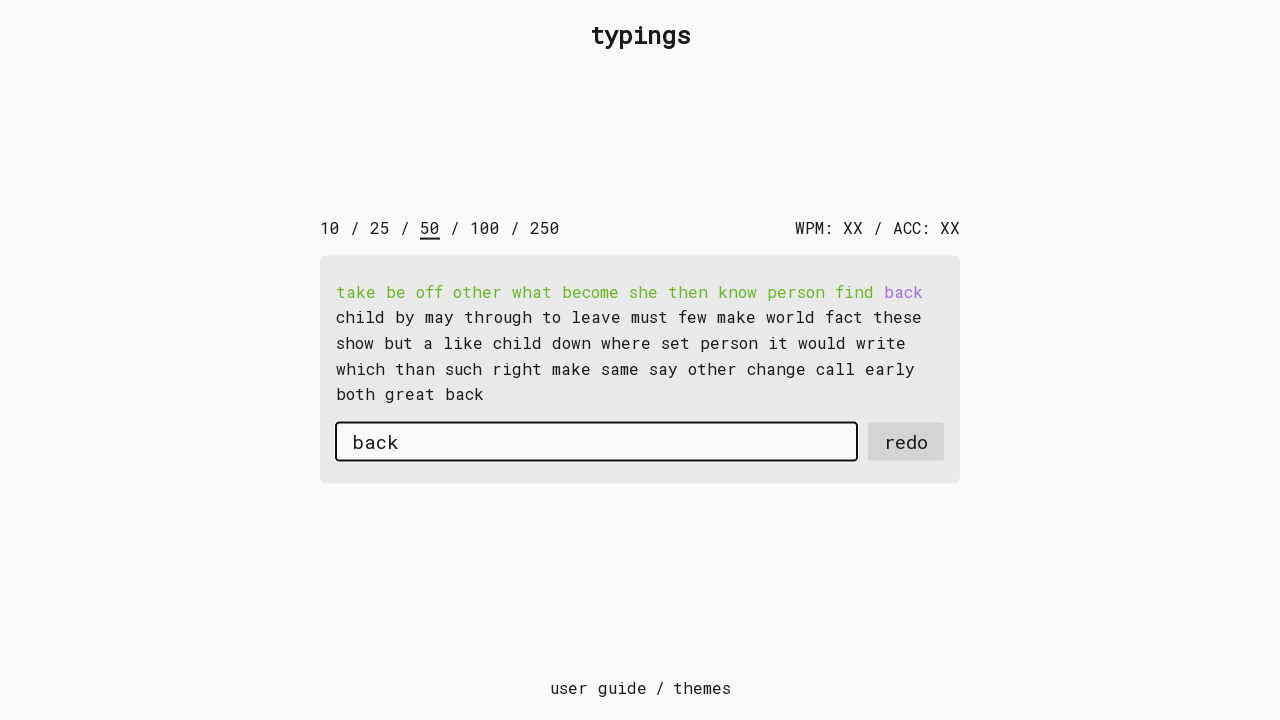

Typed space after word on #input-field
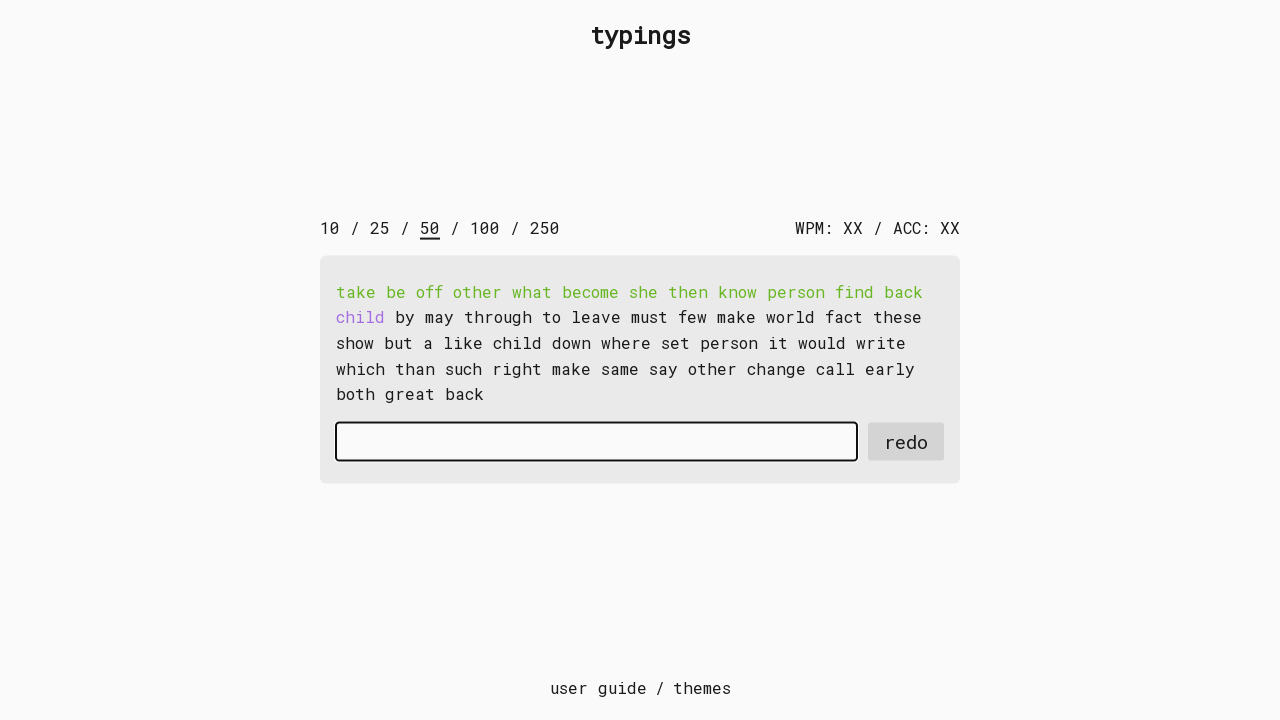

Typed word 'child' character by character on #input-field
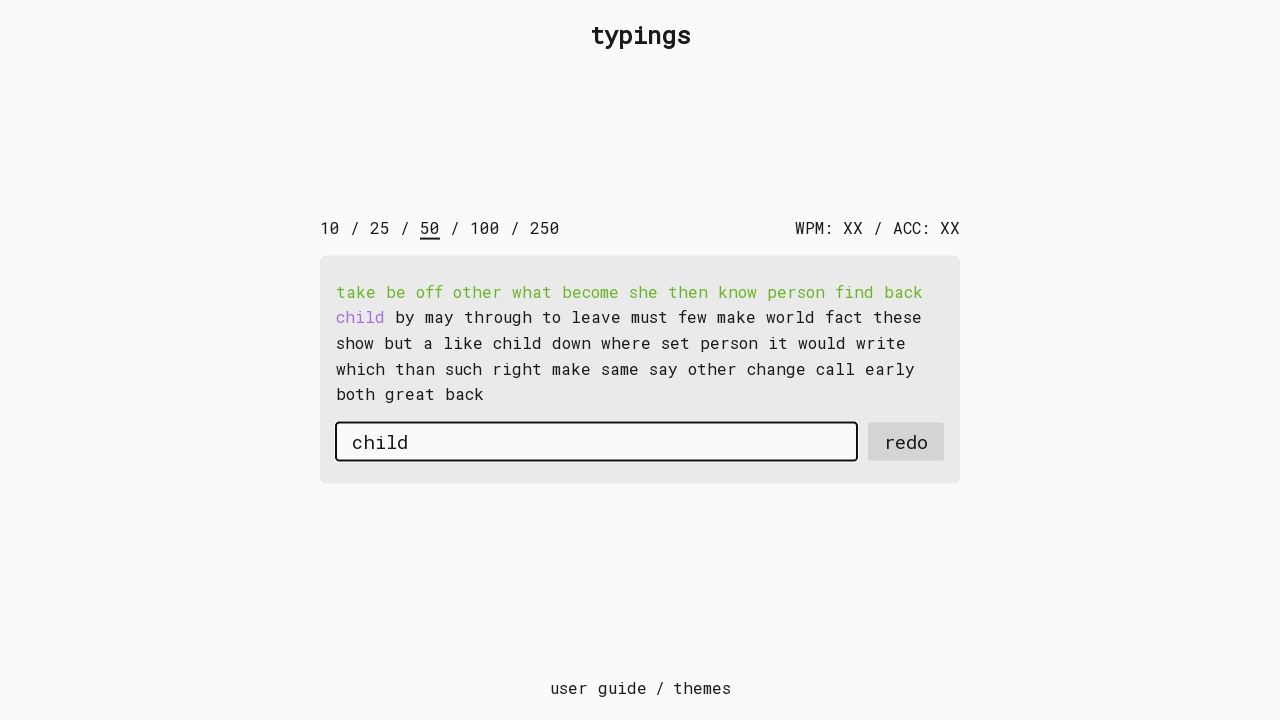

Typed space after word on #input-field
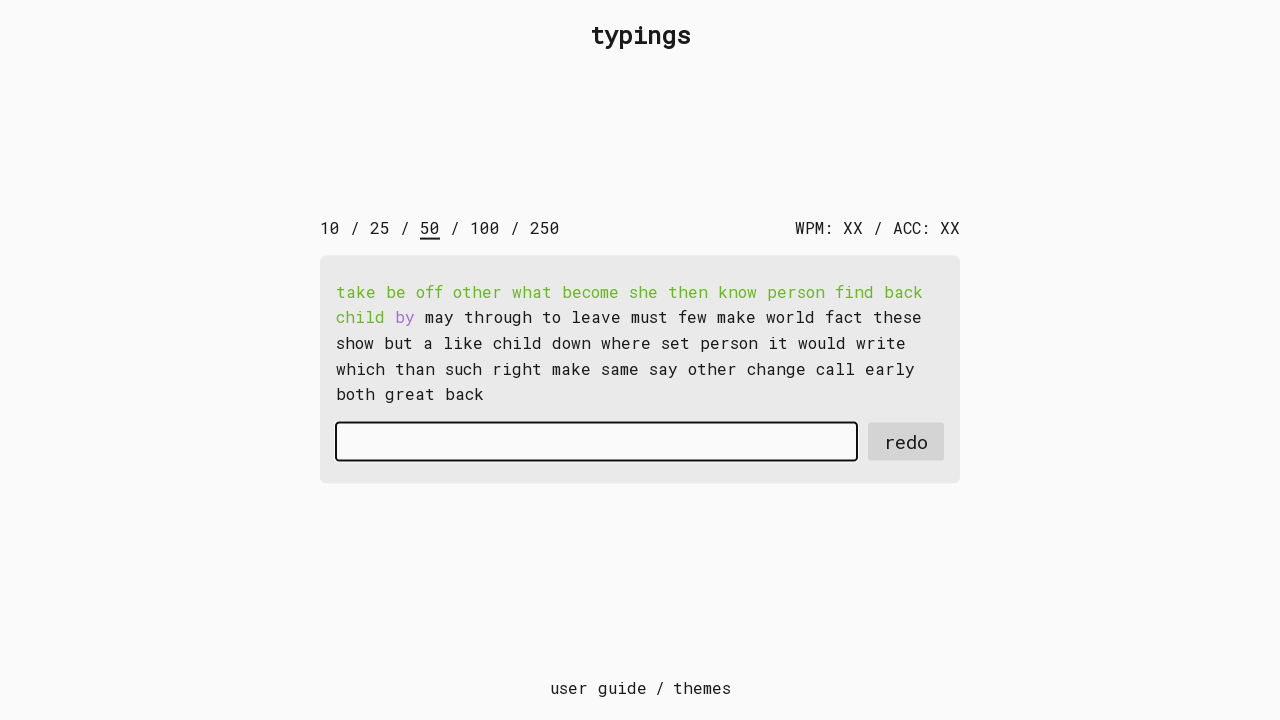

Typed word 'by' character by character on #input-field
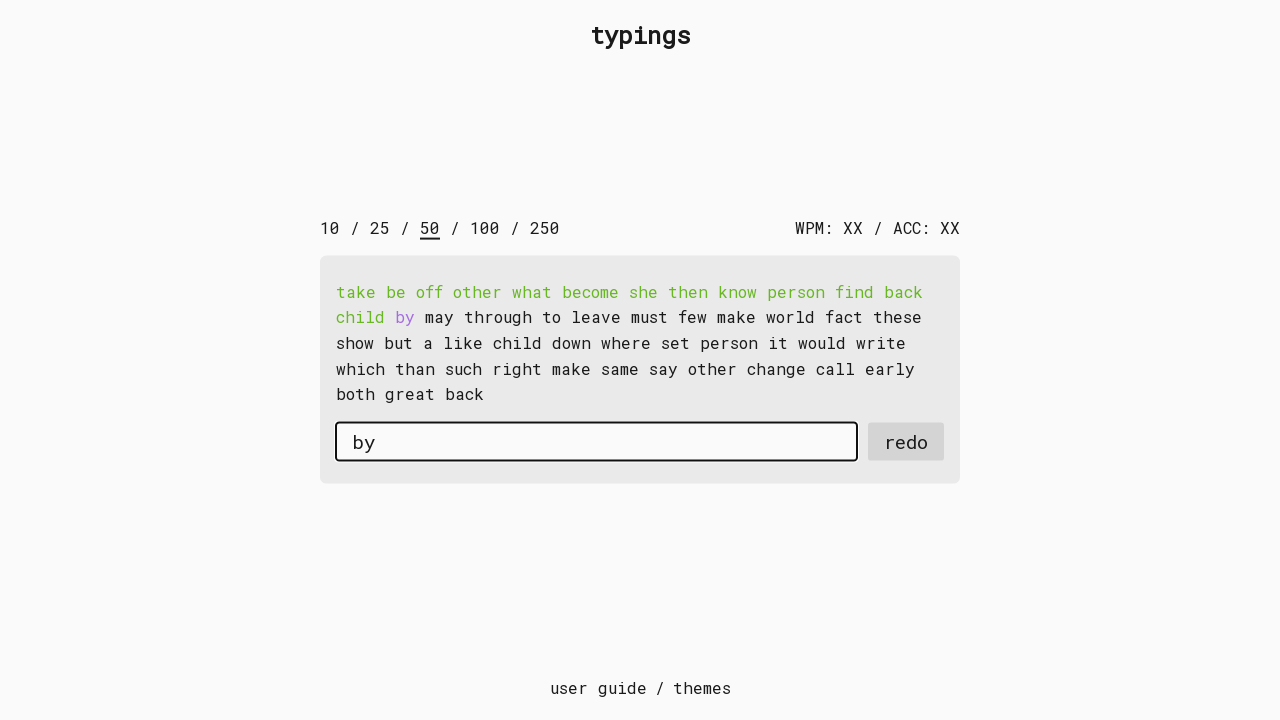

Typed space after word on #input-field
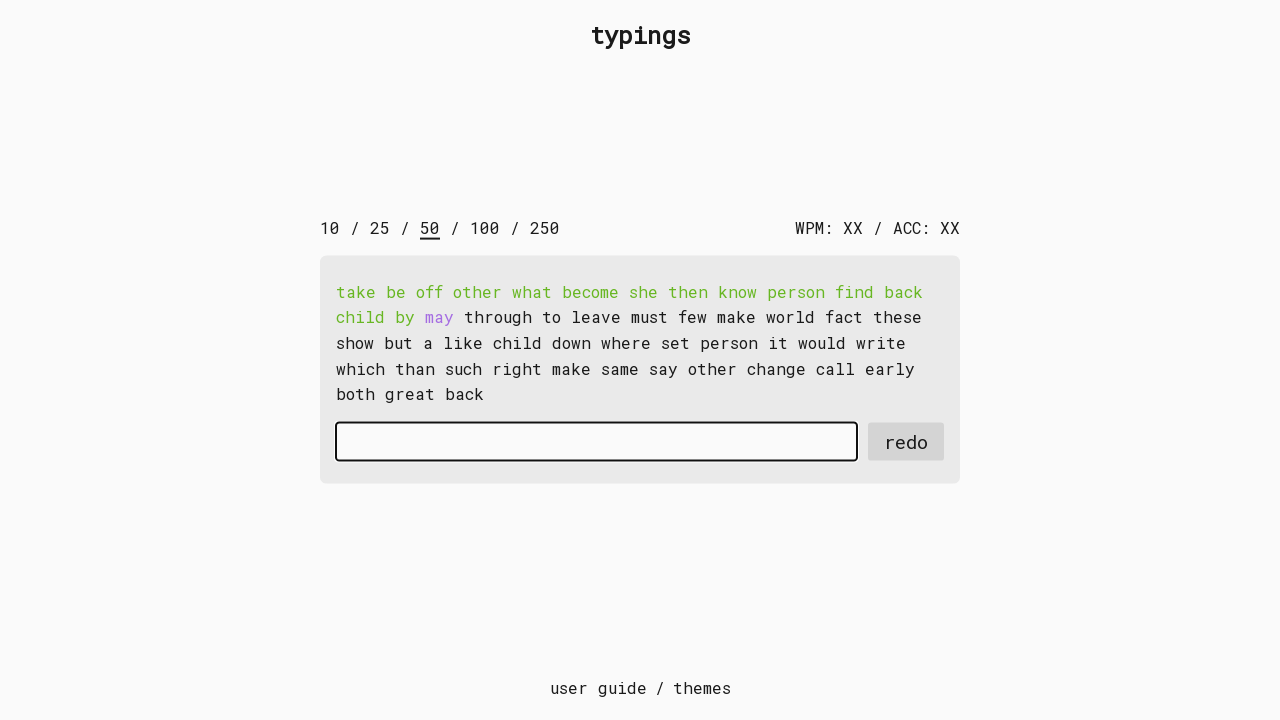

Typed word 'may' character by character on #input-field
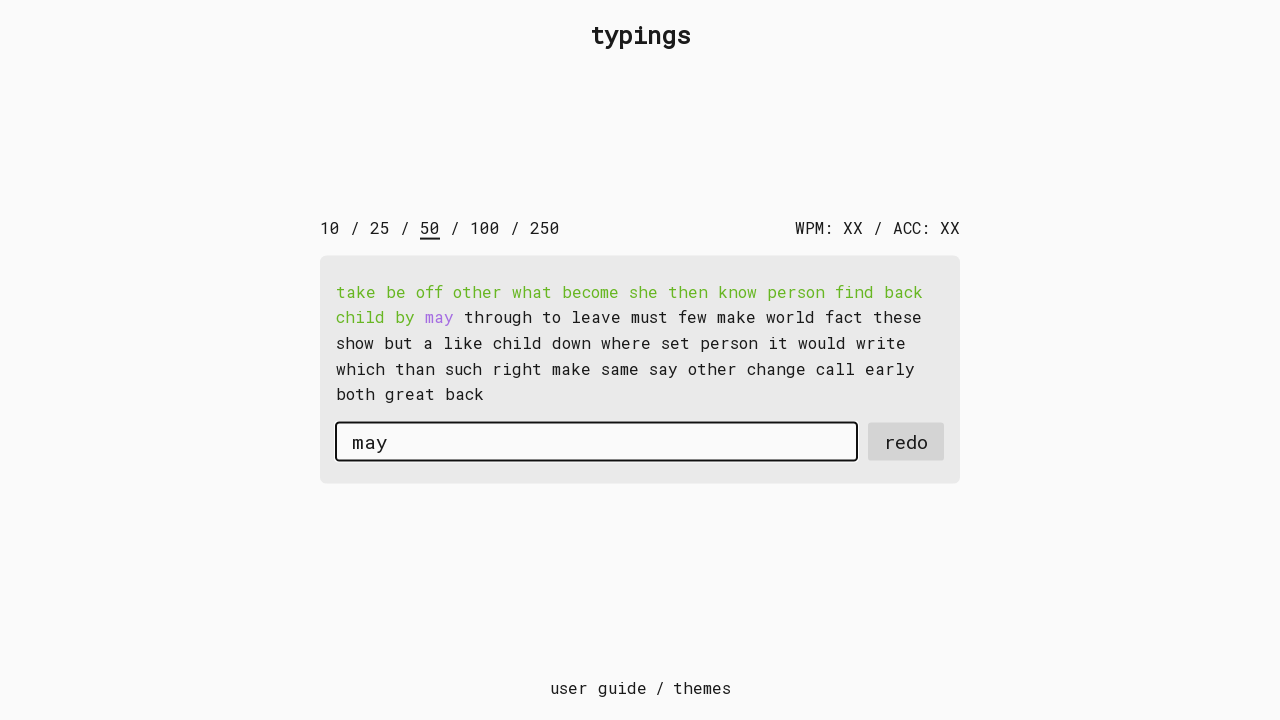

Typed space after word on #input-field
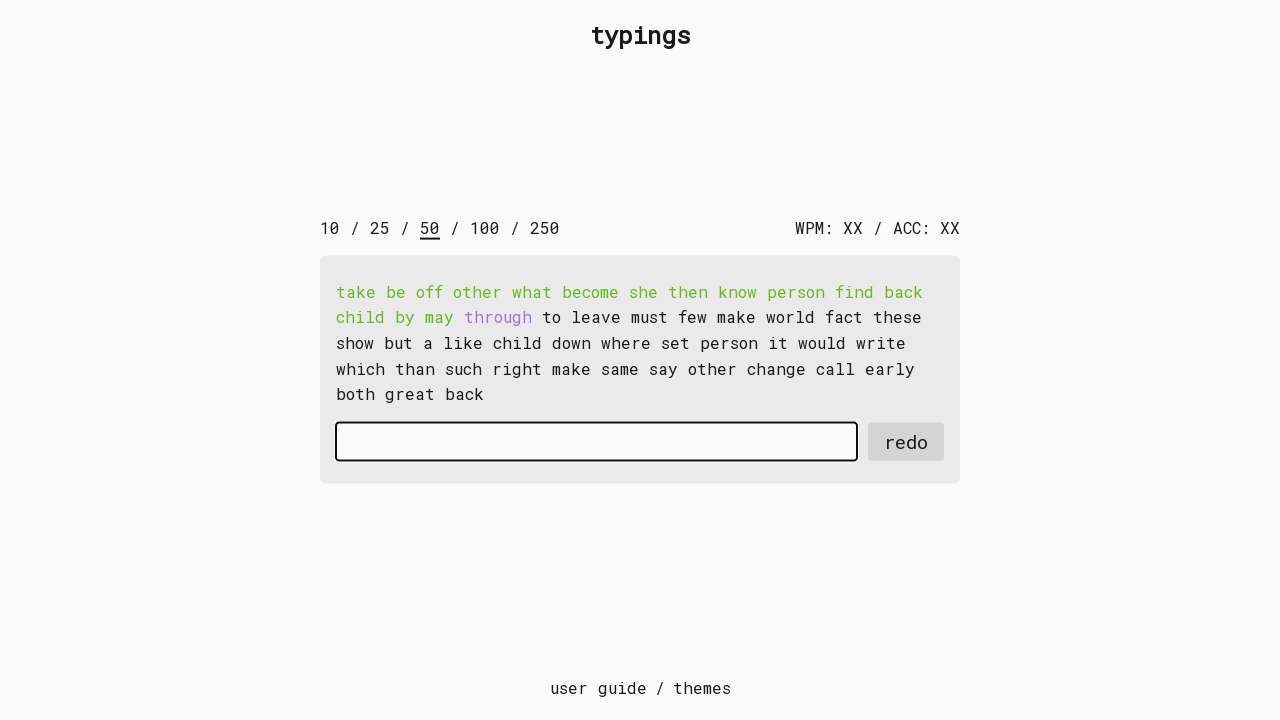

Typed word 'through' character by character on #input-field
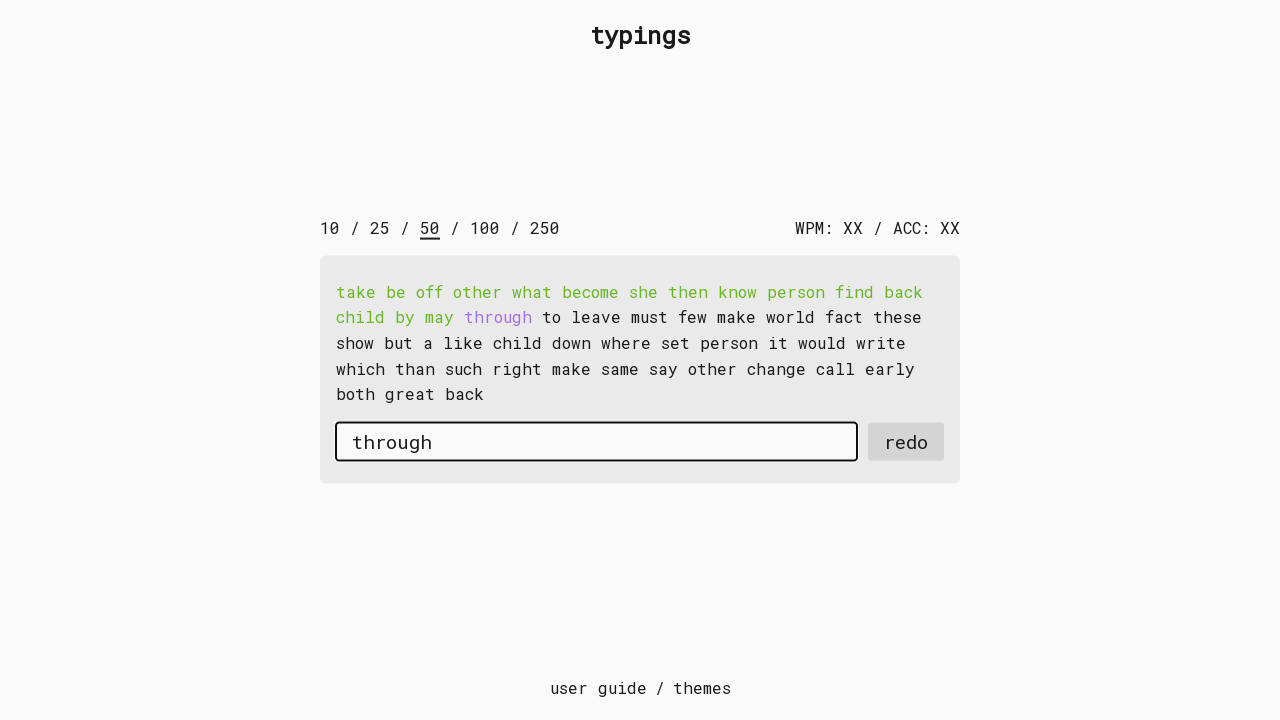

Typed space after word on #input-field
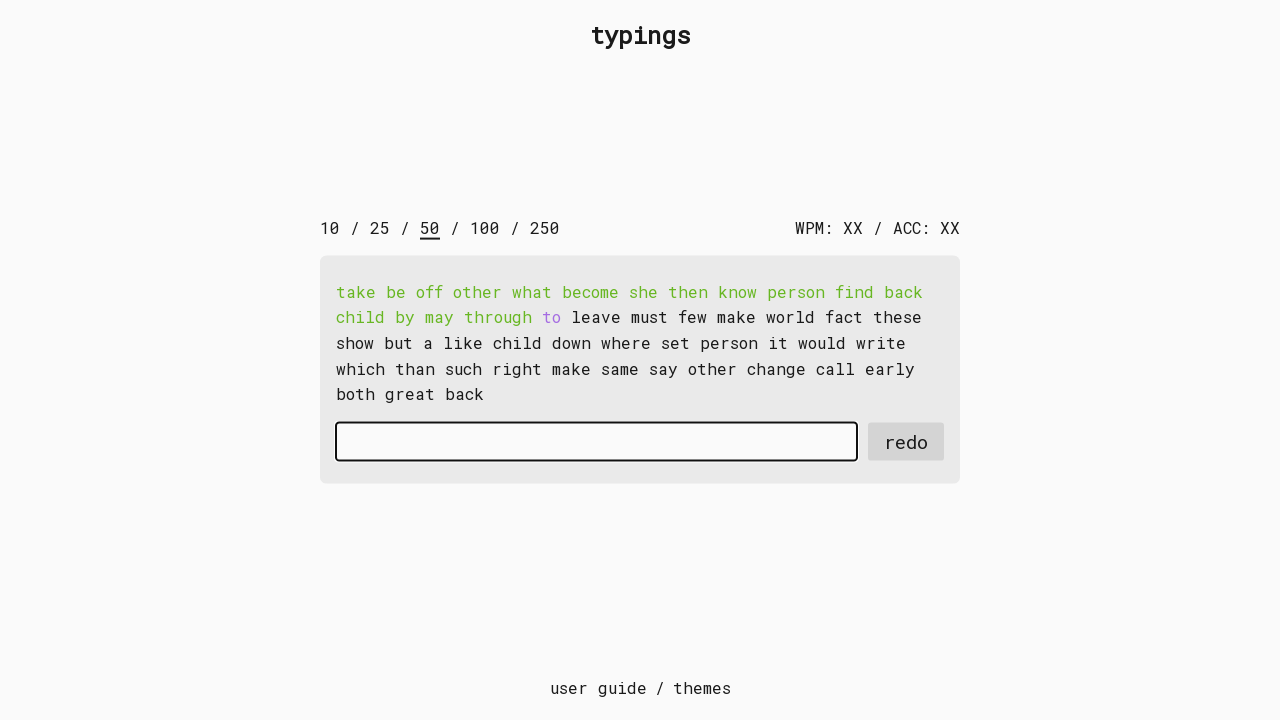

Typed word 'to' character by character on #input-field
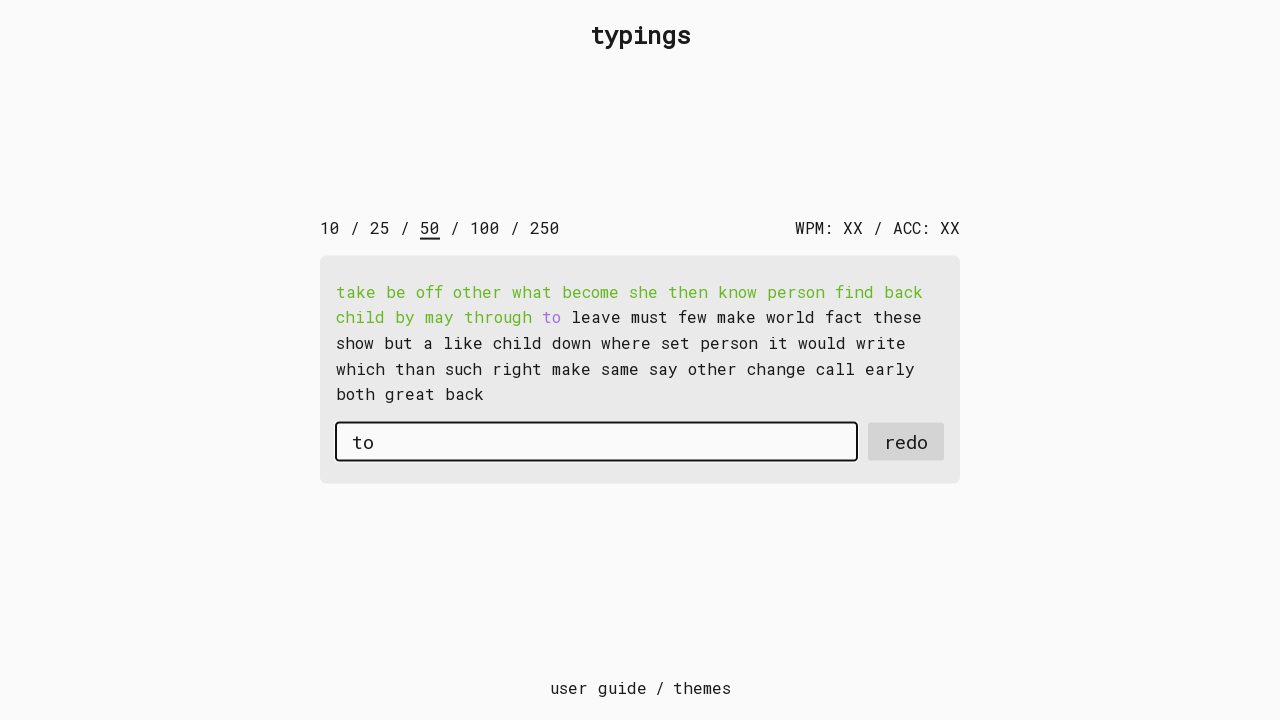

Typed space after word on #input-field
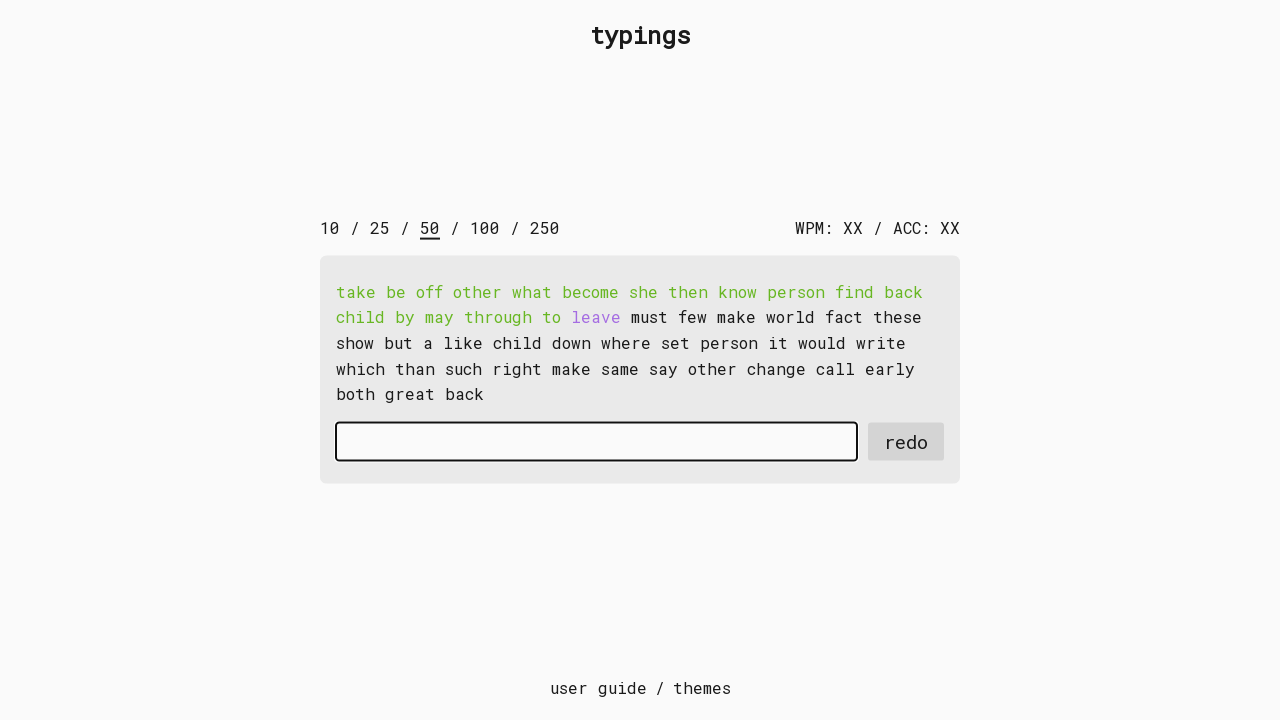

Typed word 'leave' character by character on #input-field
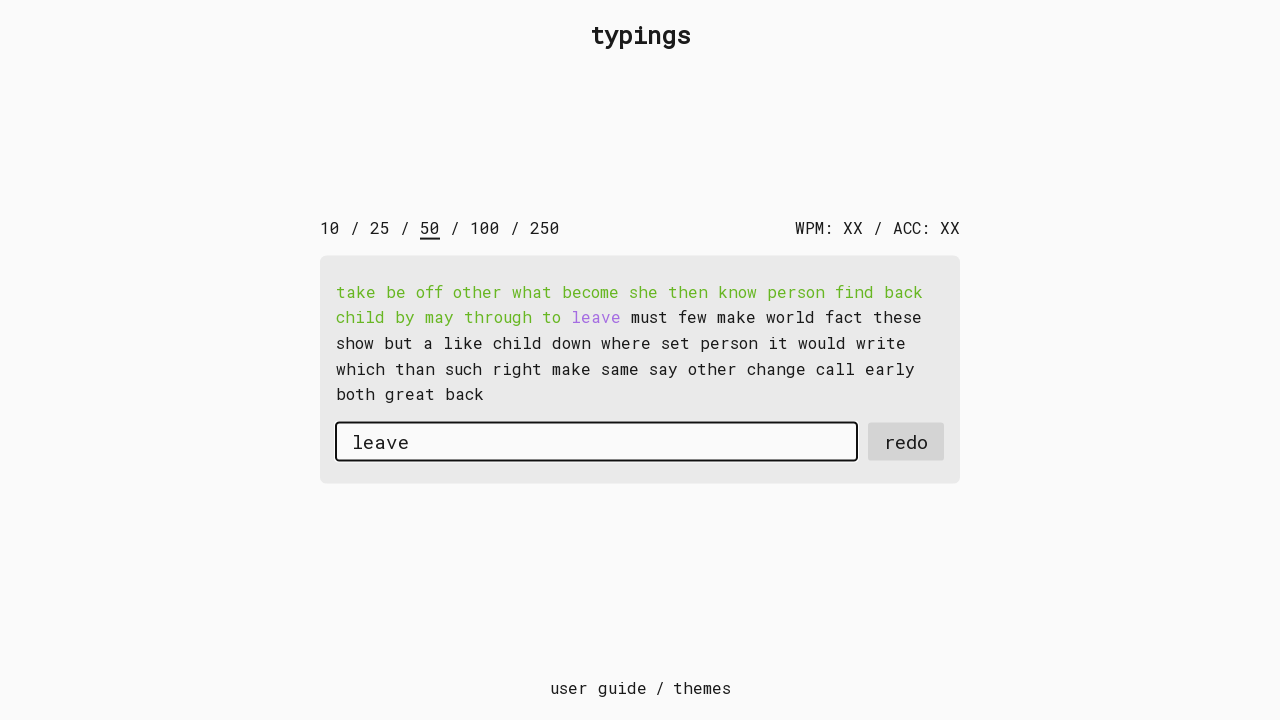

Typed space after word on #input-field
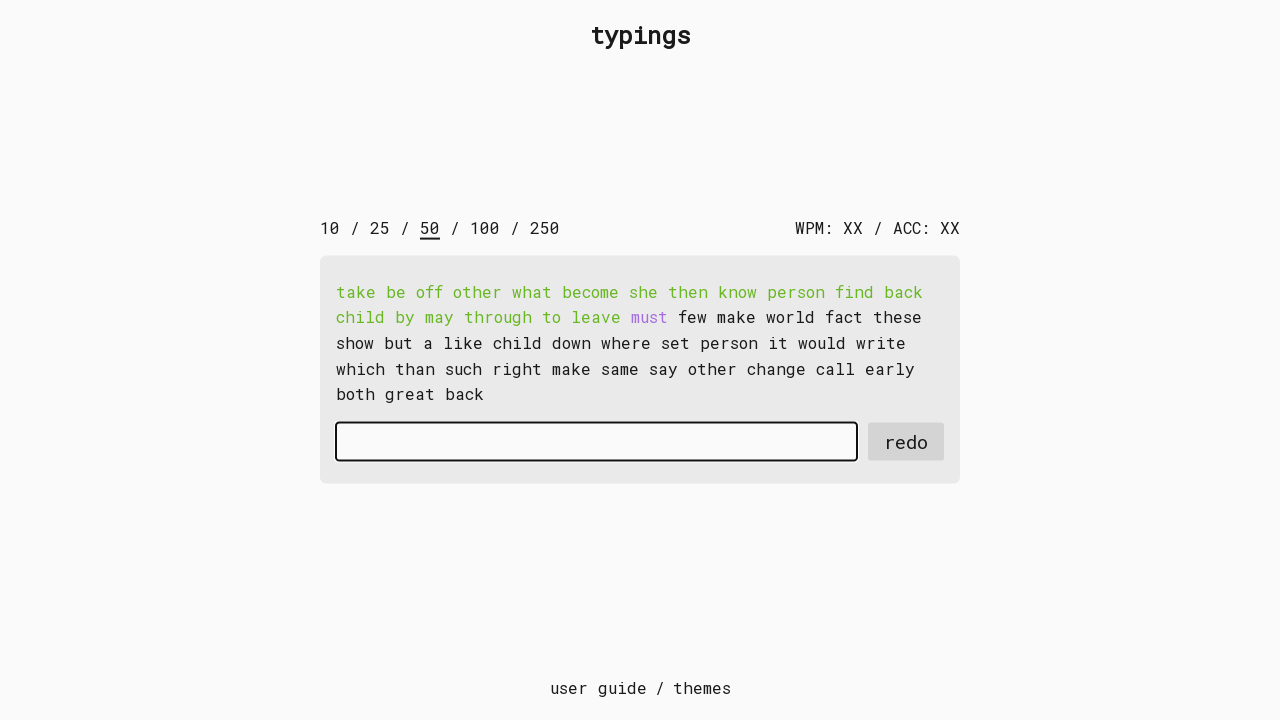

Typed word 'must' character by character on #input-field
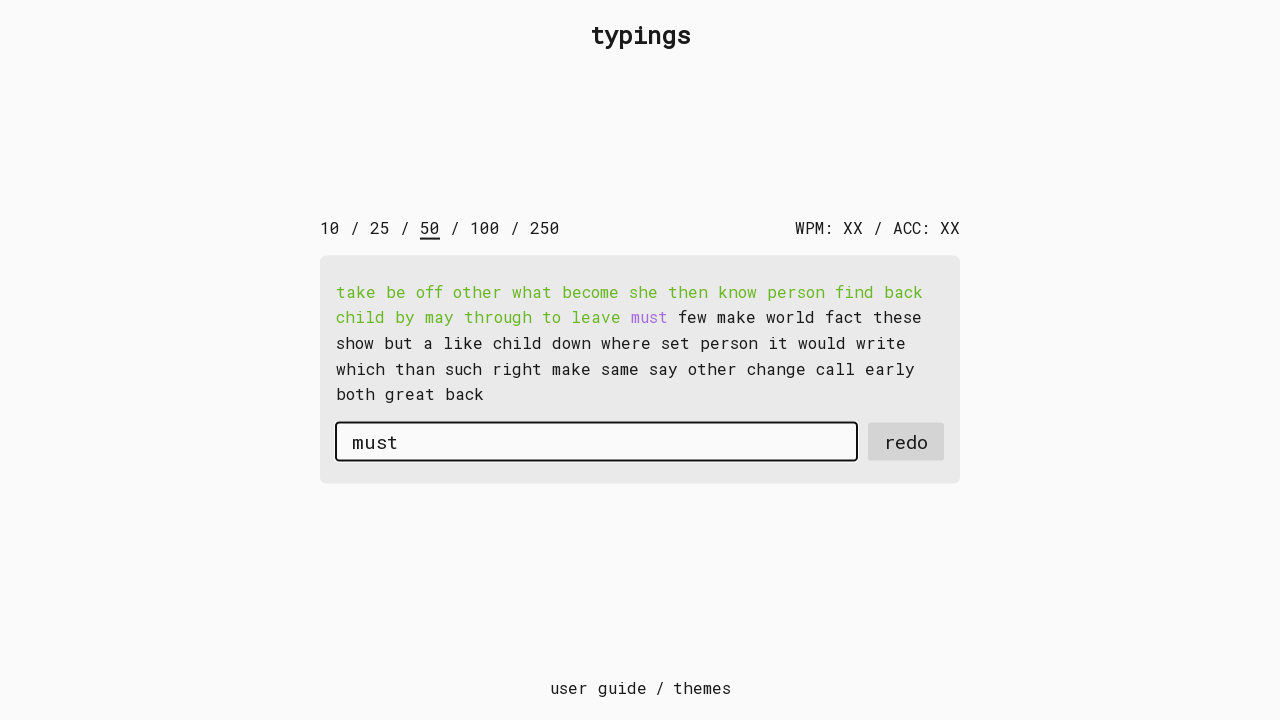

Typed space after word on #input-field
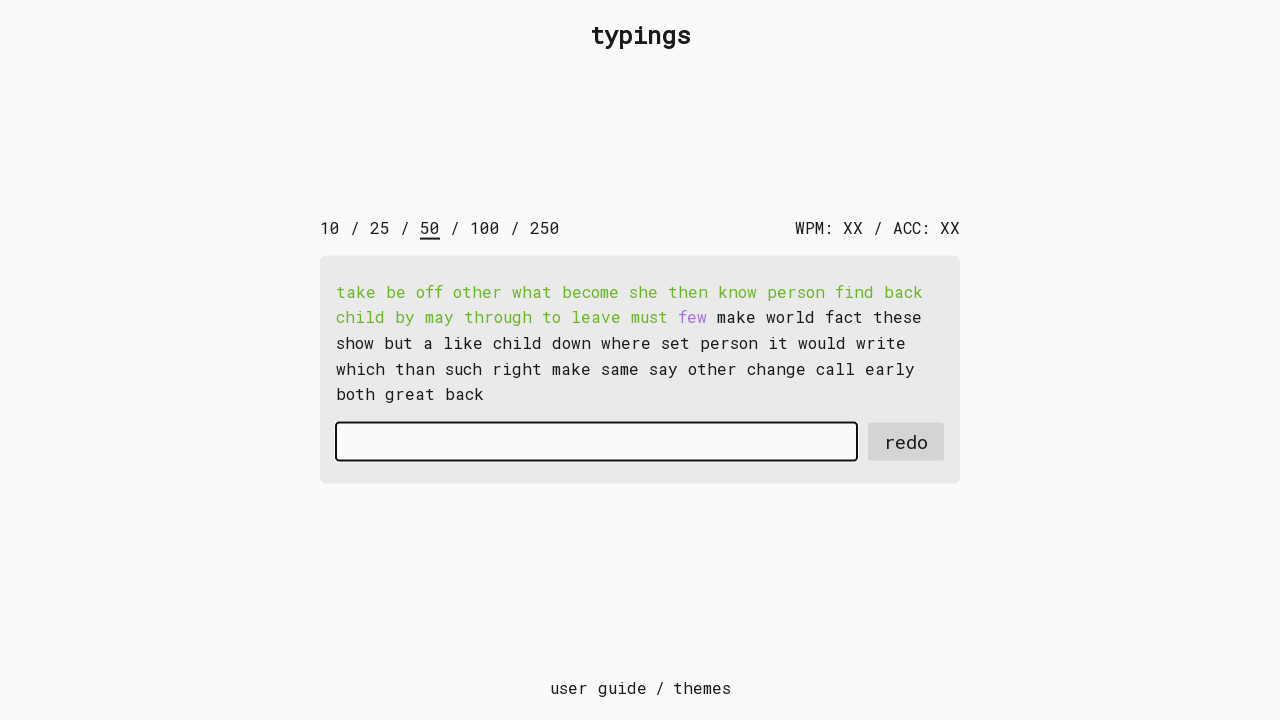

Typed word 'few' character by character on #input-field
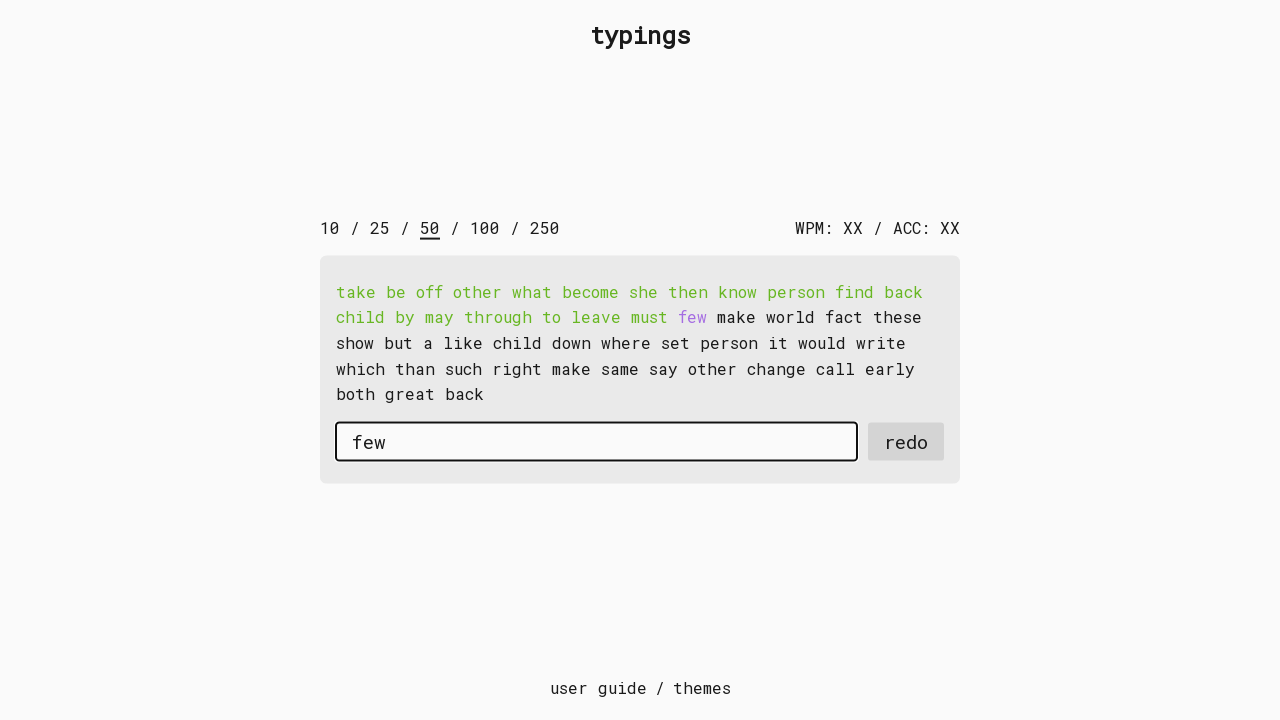

Typed space after word on #input-field
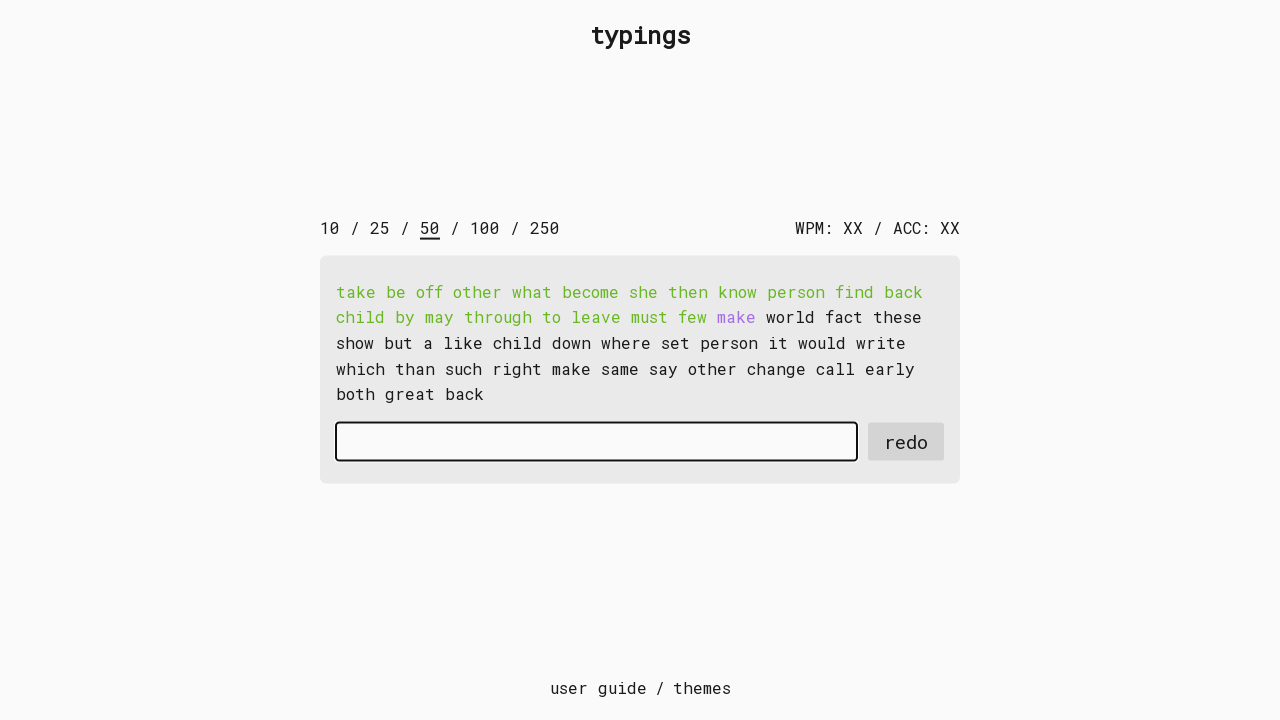

Typed word 'make' character by character on #input-field
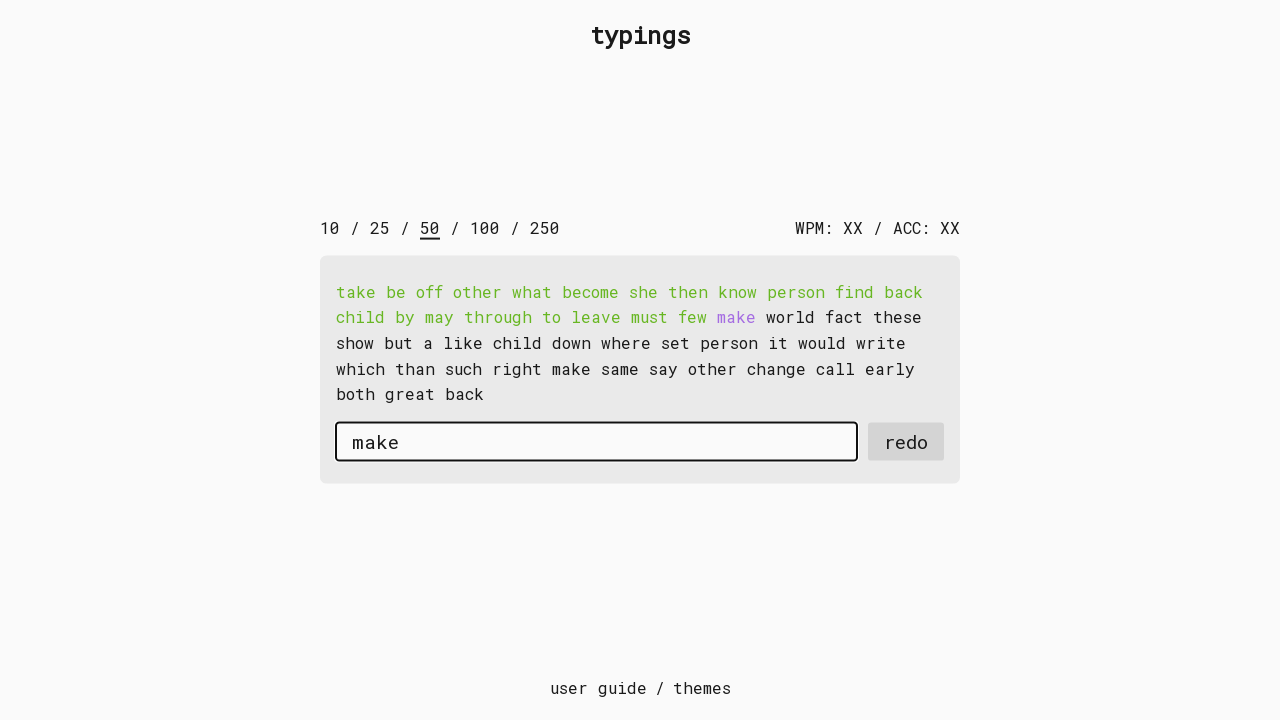

Typed space after word on #input-field
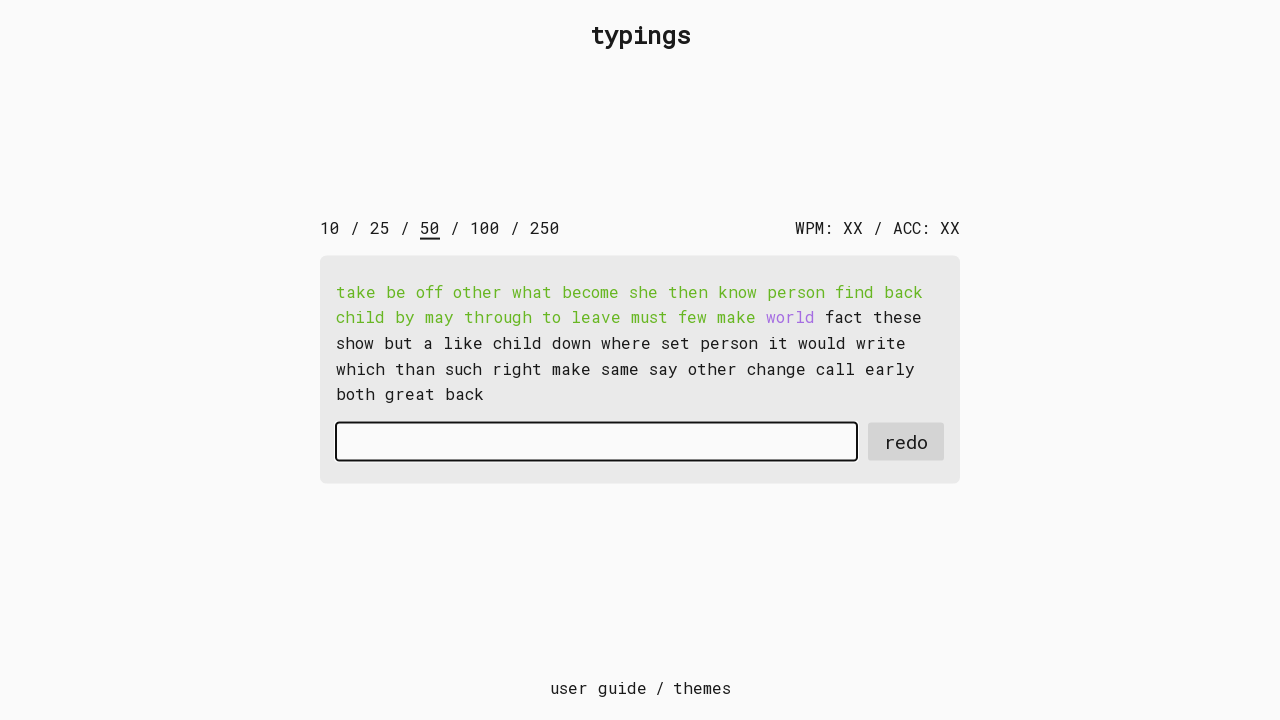

Typed word 'world' character by character on #input-field
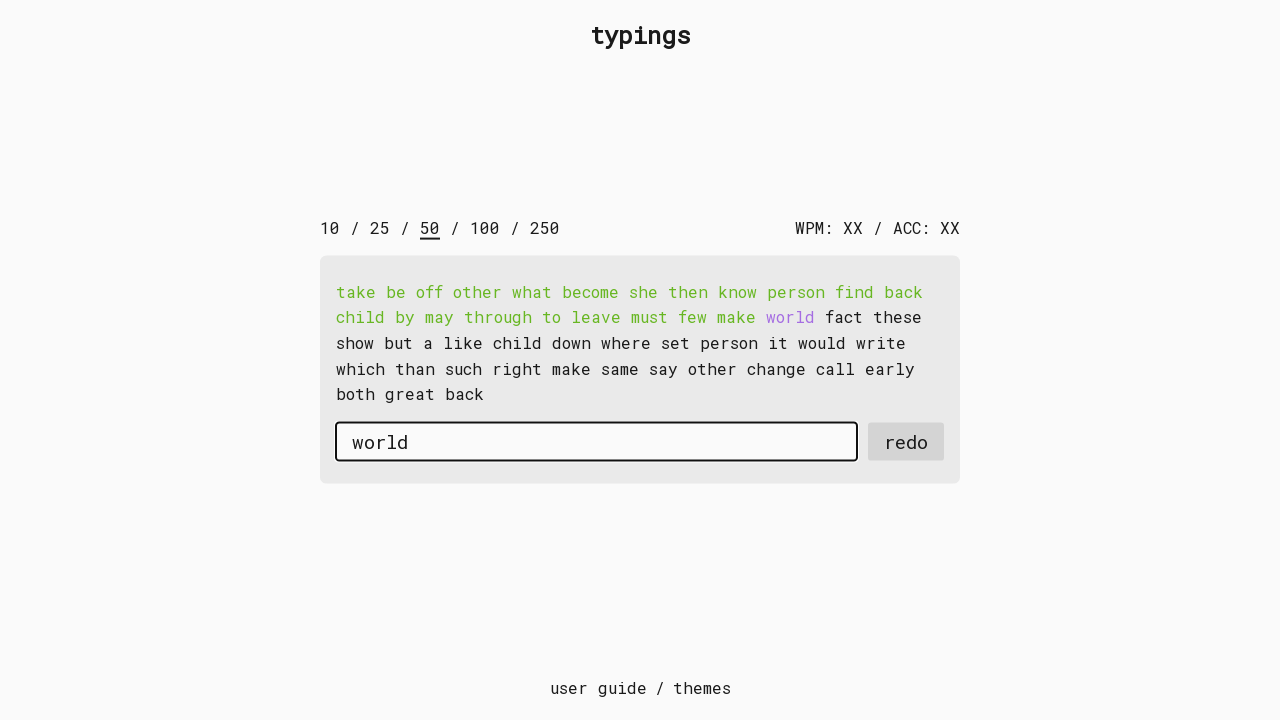

Typed space after word on #input-field
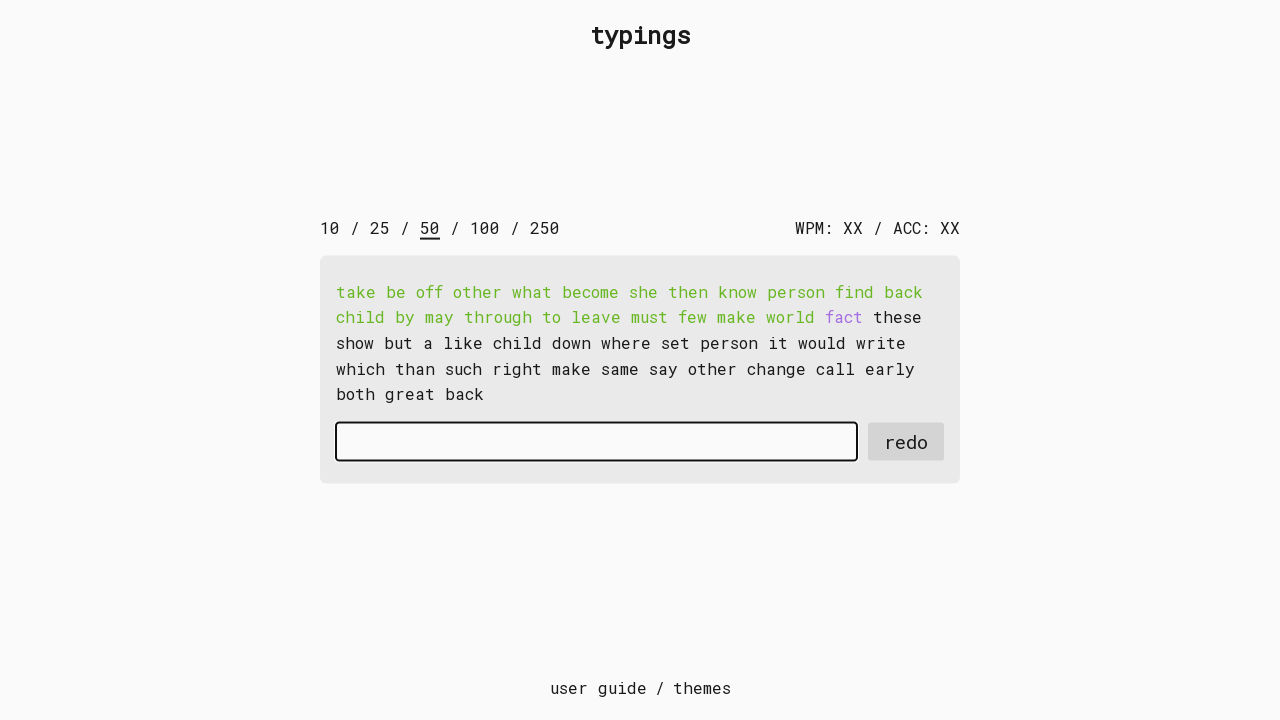

Typed word 'fact' character by character on #input-field
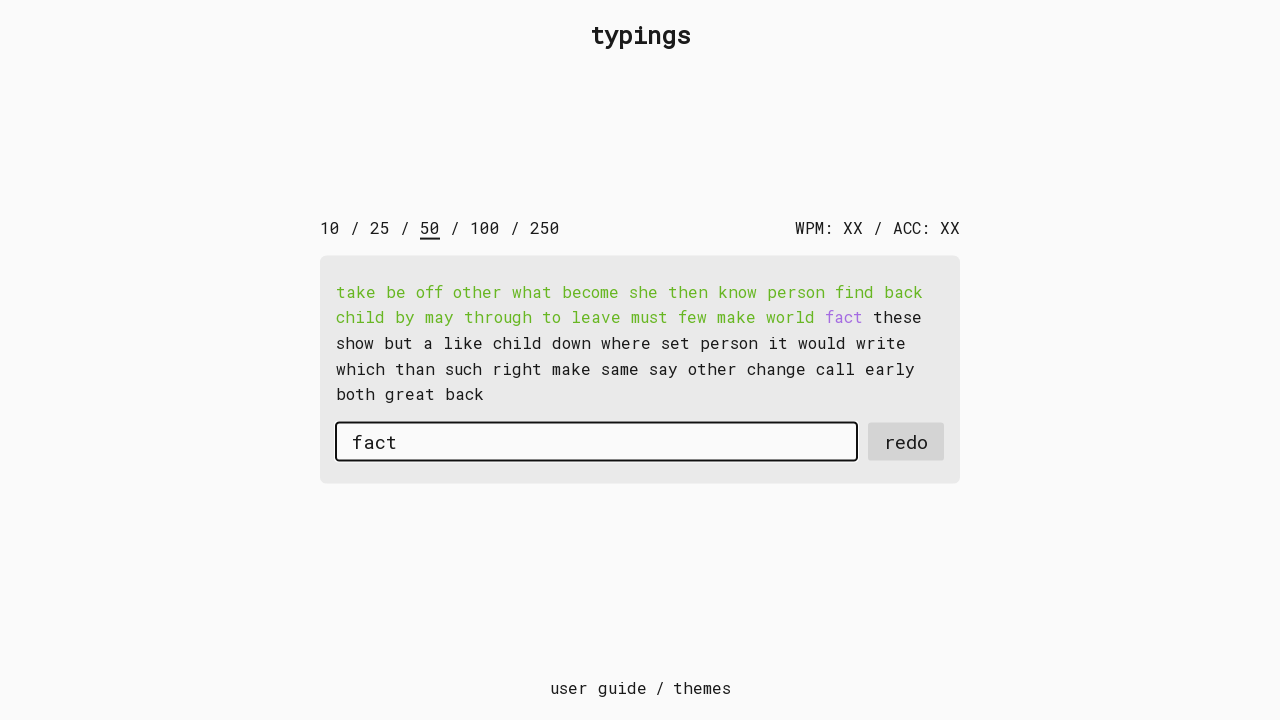

Typed space after word on #input-field
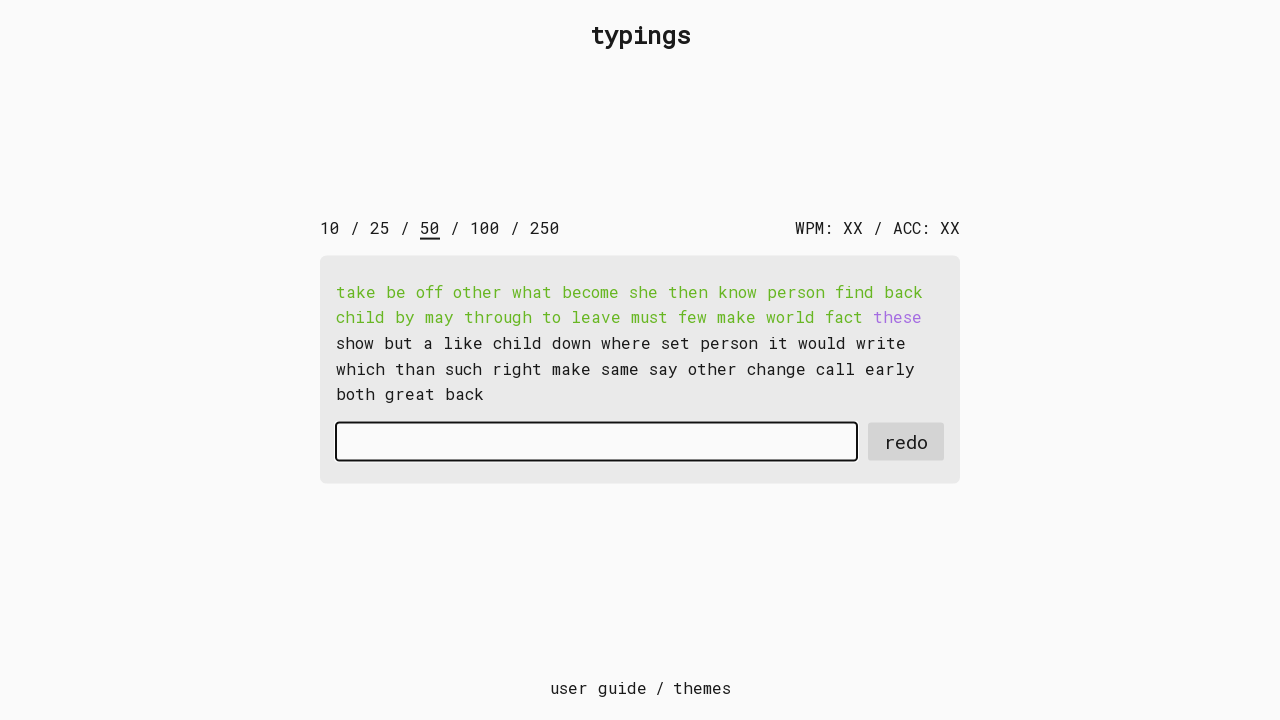

Typed word 'these' character by character on #input-field
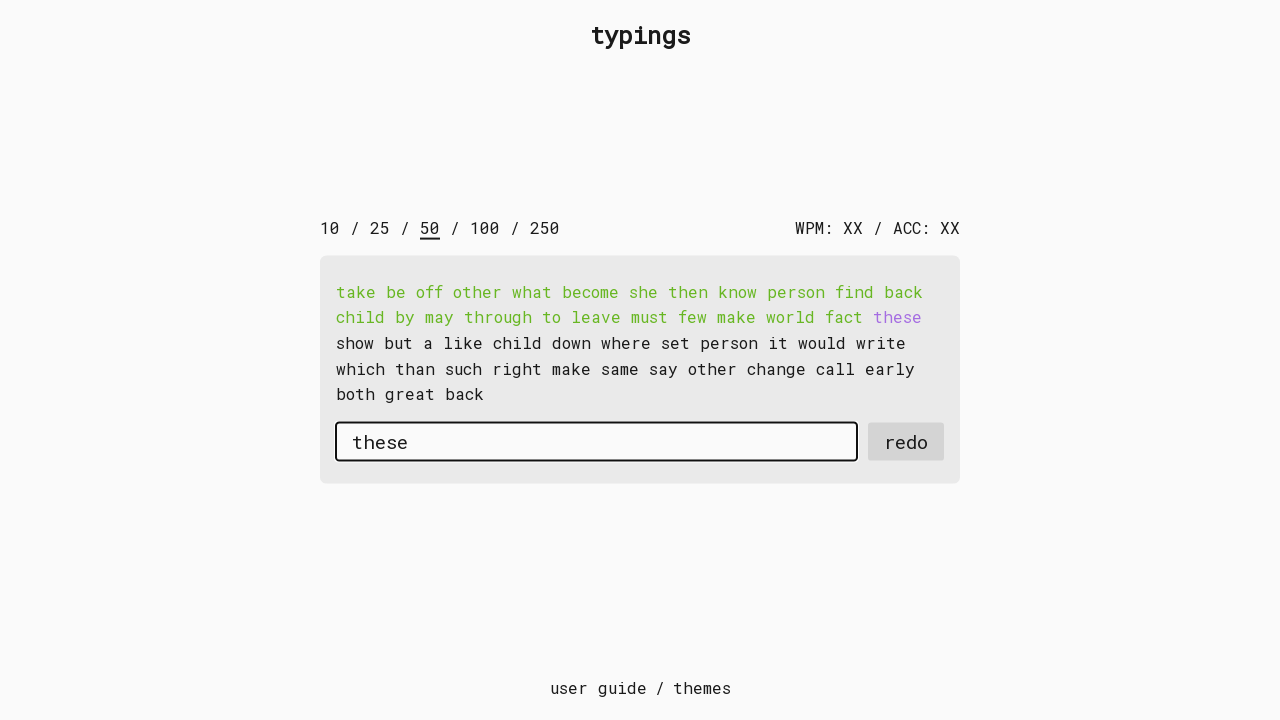

Typed space after word on #input-field
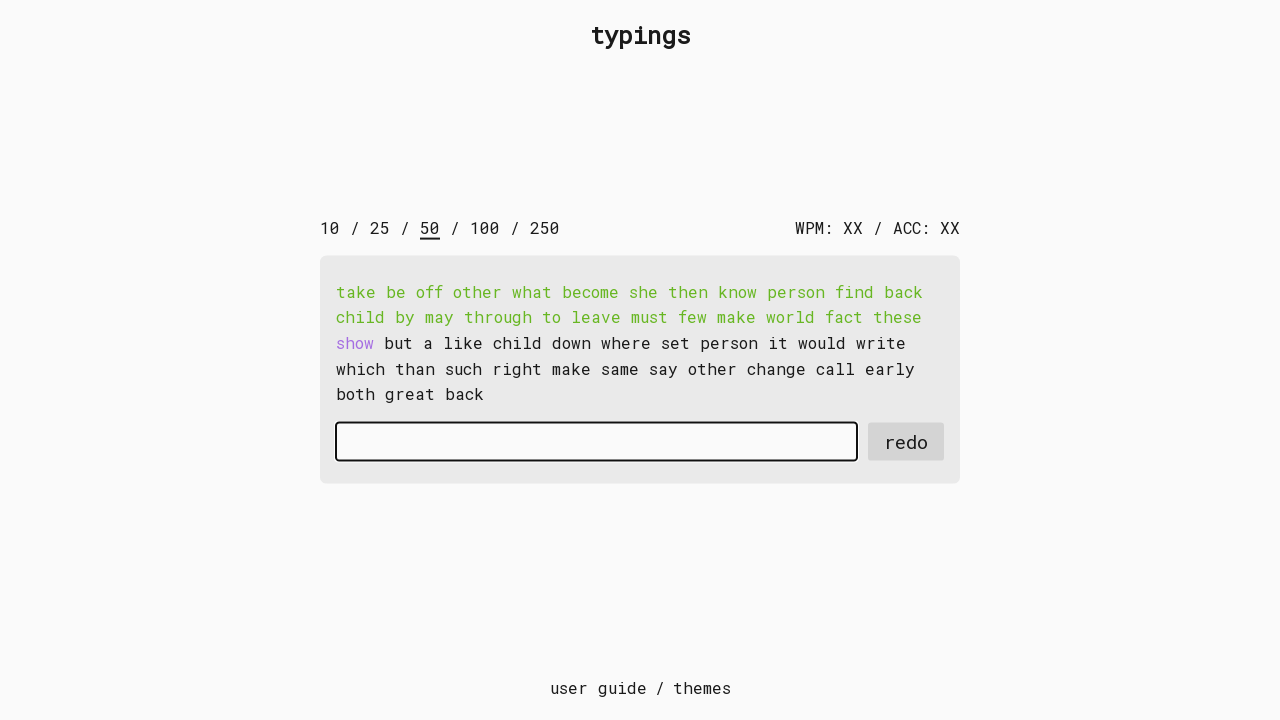

Typed word 'show' character by character on #input-field
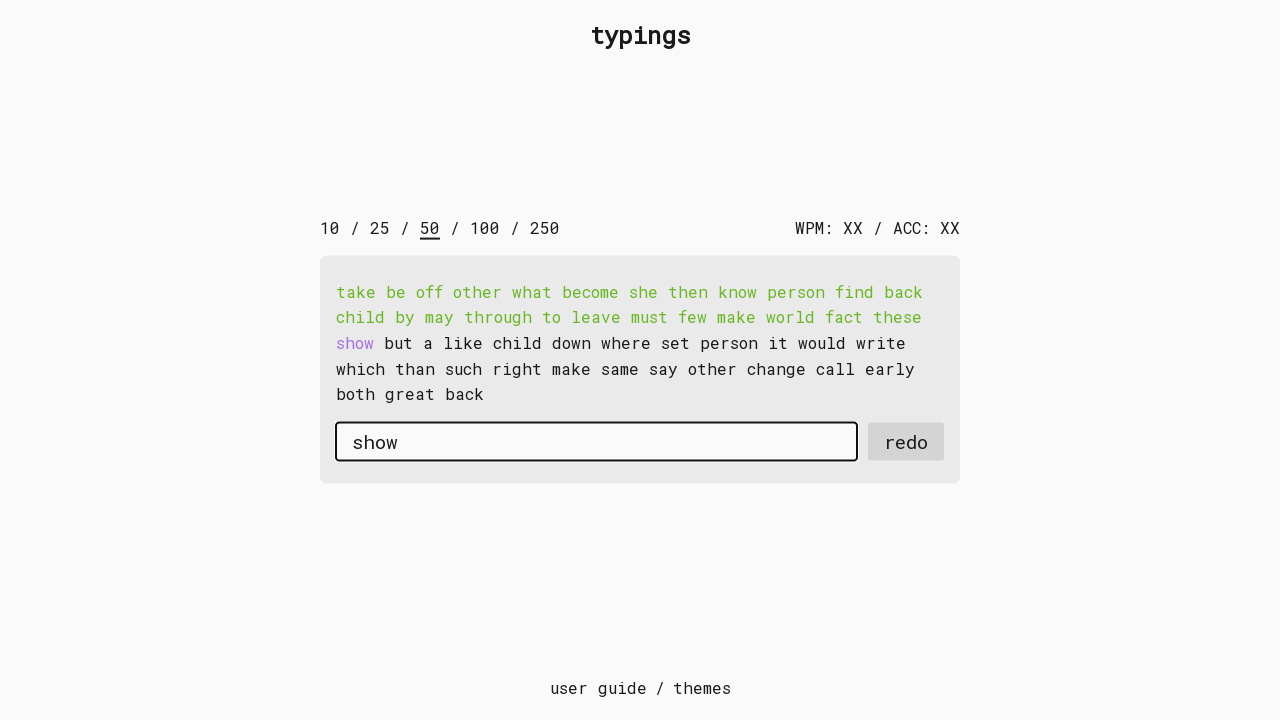

Typed space after word on #input-field
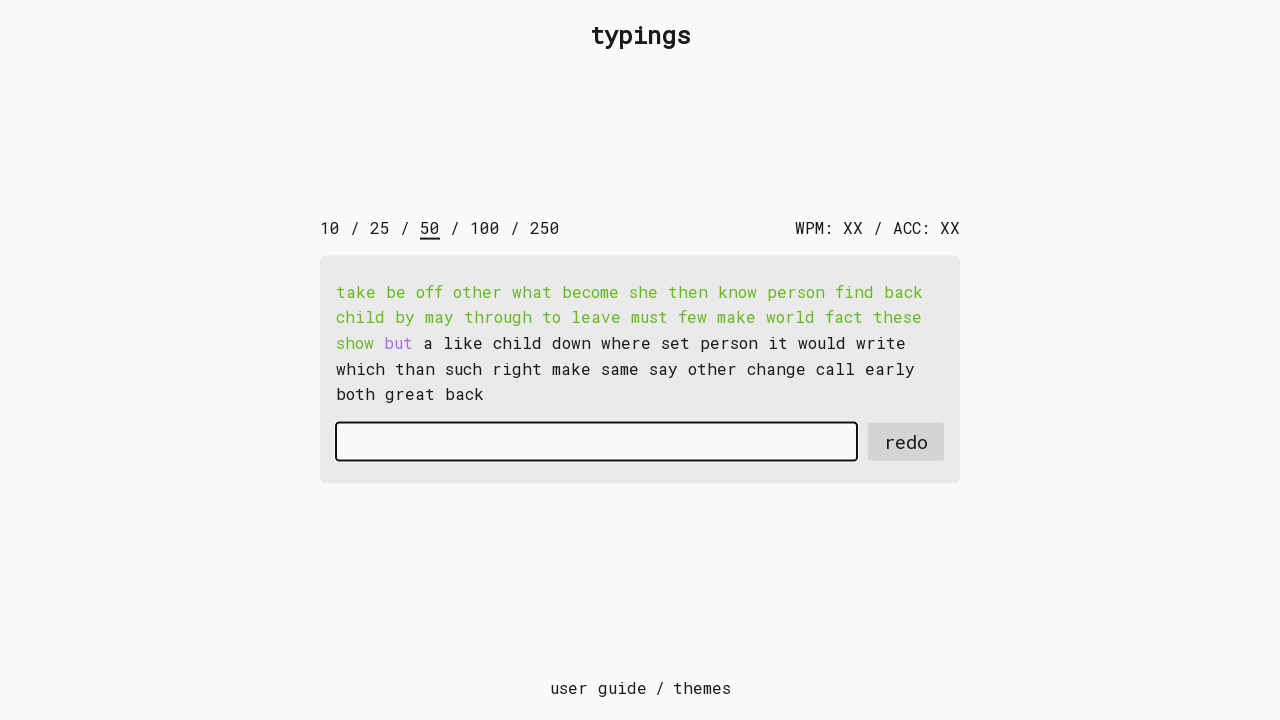

Typed word 'but' character by character on #input-field
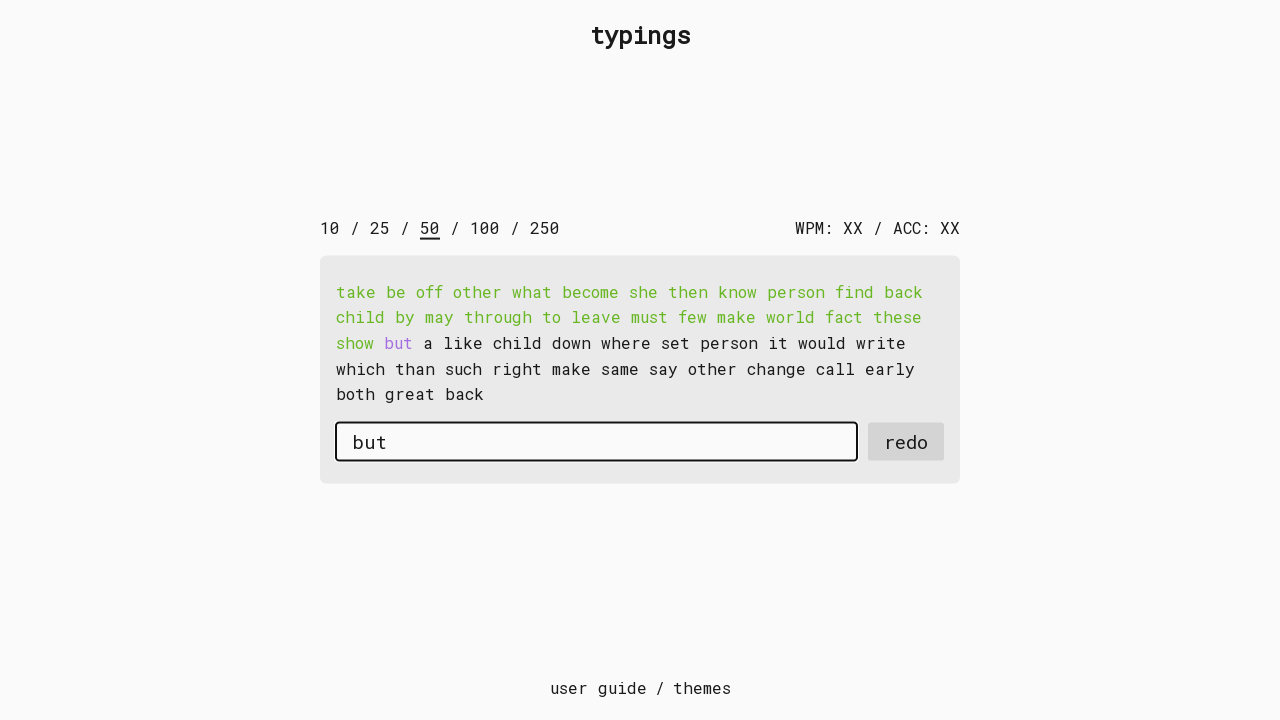

Typed space after word on #input-field
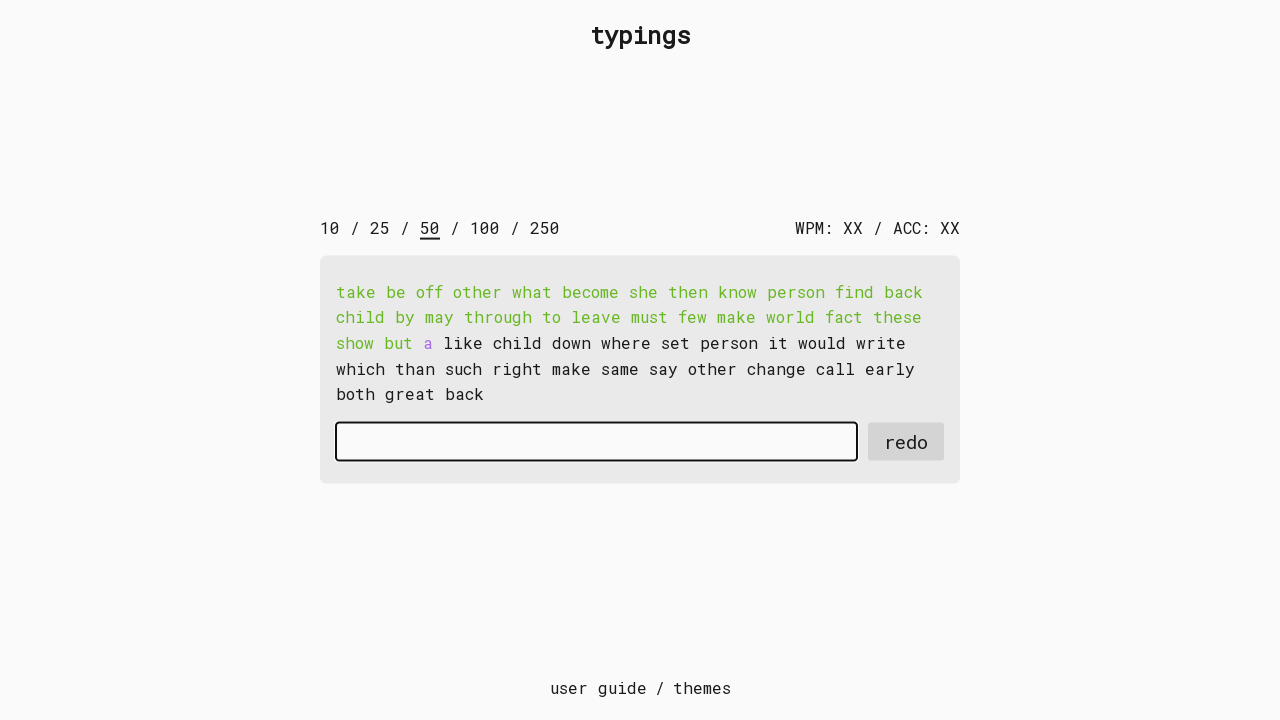

Typed word 'a' character by character on #input-field
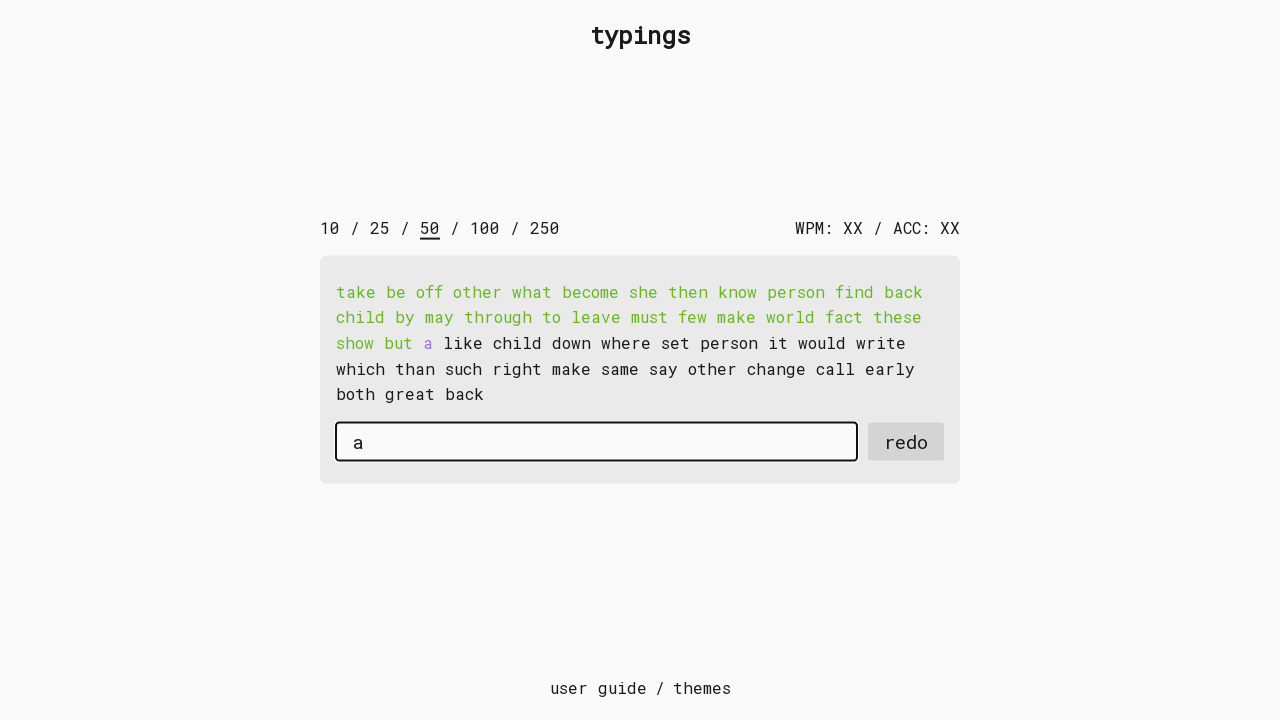

Typed space after word on #input-field
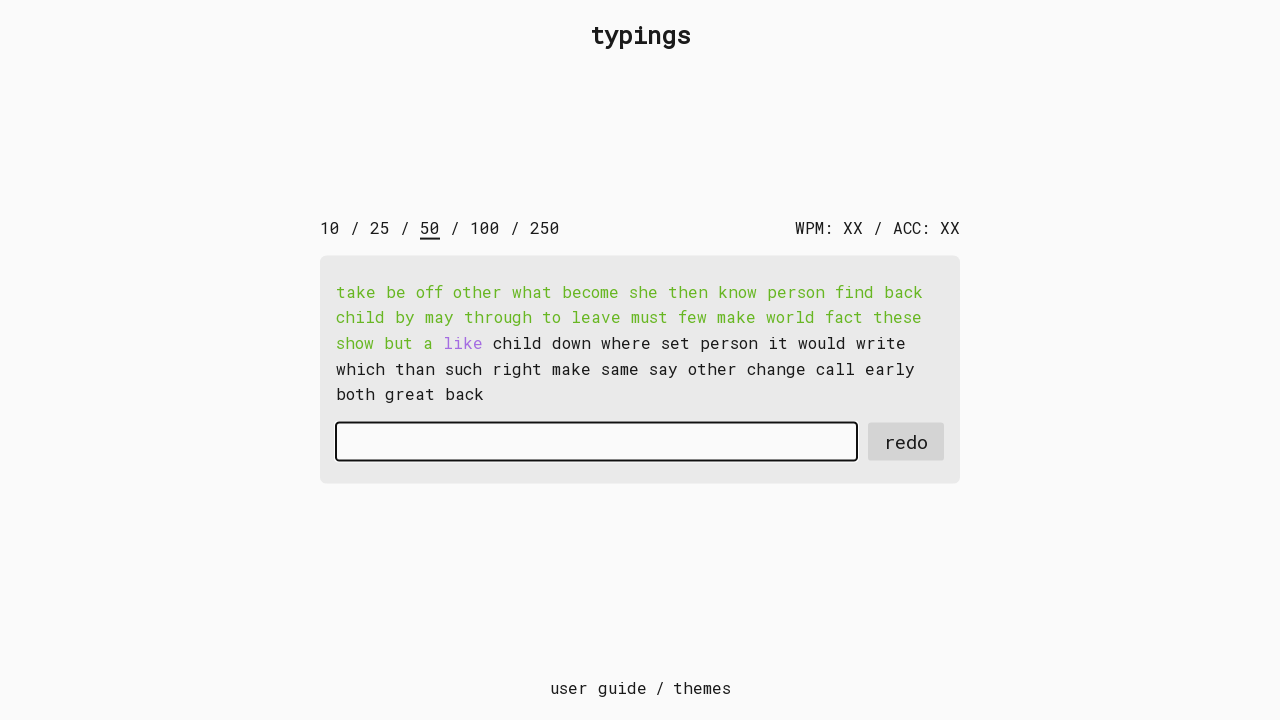

Typed word 'like' character by character on #input-field
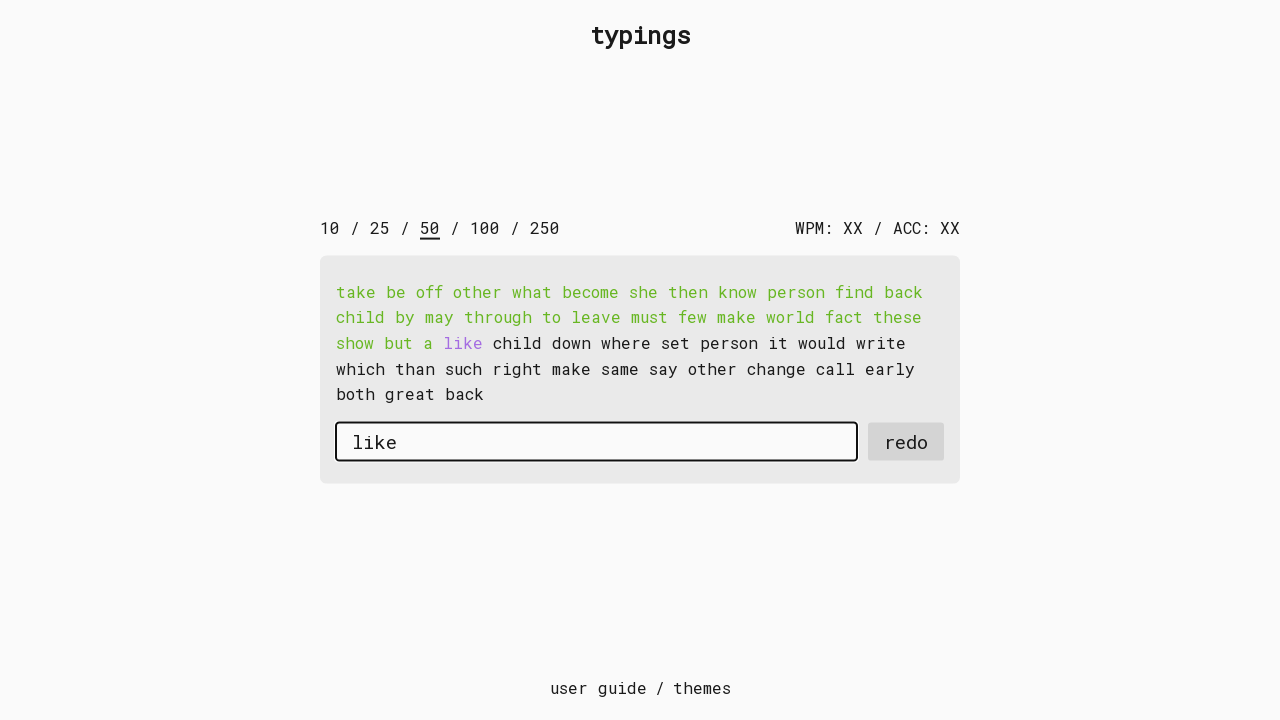

Typed space after word on #input-field
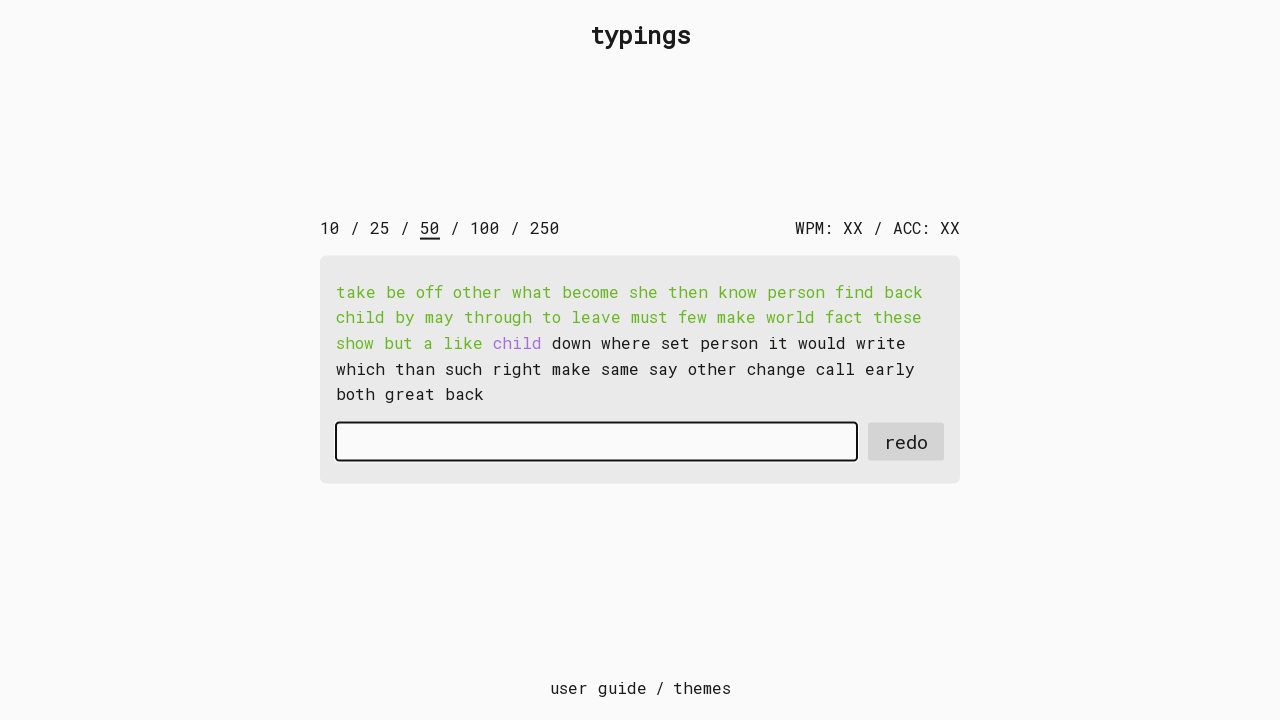

Typed word 'child' character by character on #input-field
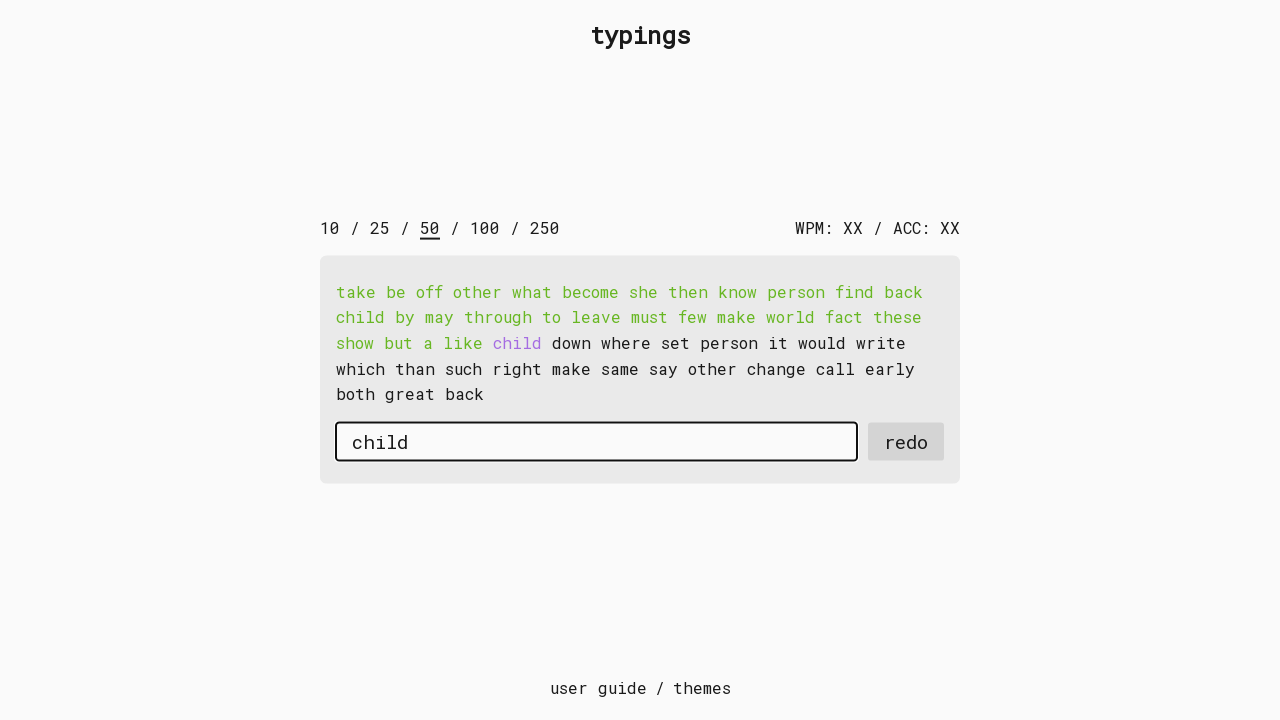

Typed space after word on #input-field
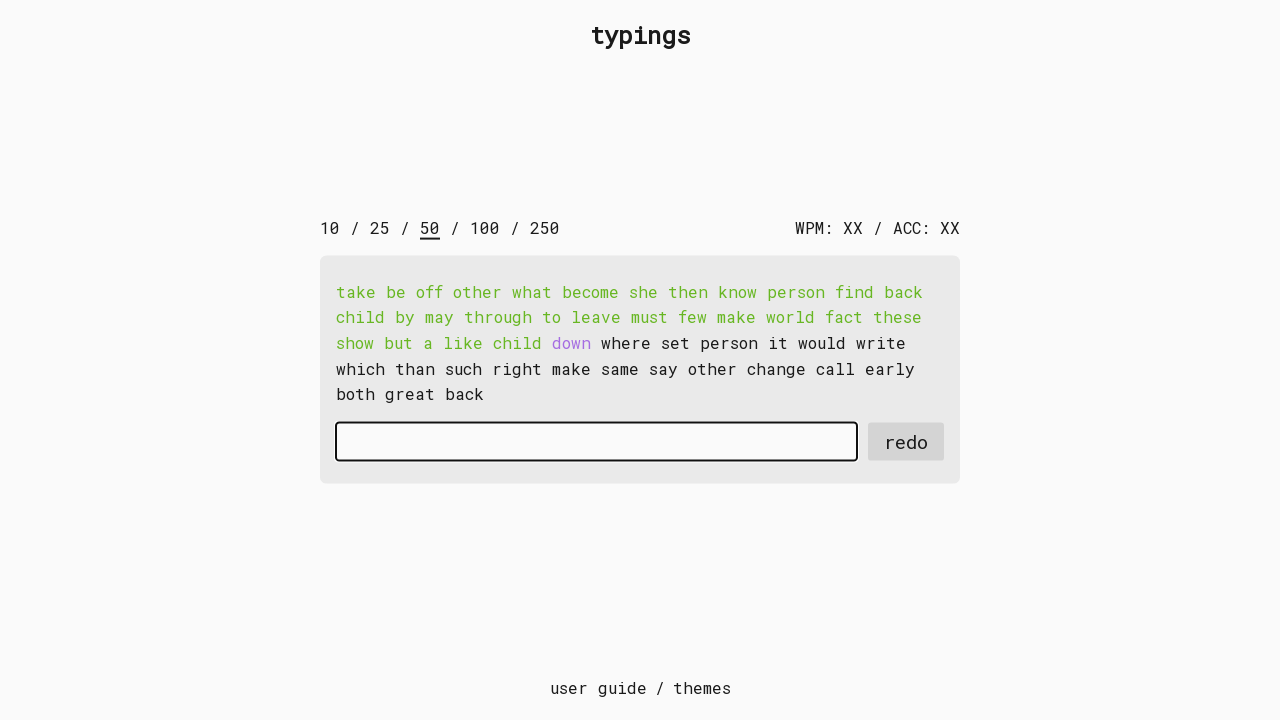

Typed word 'down' character by character on #input-field
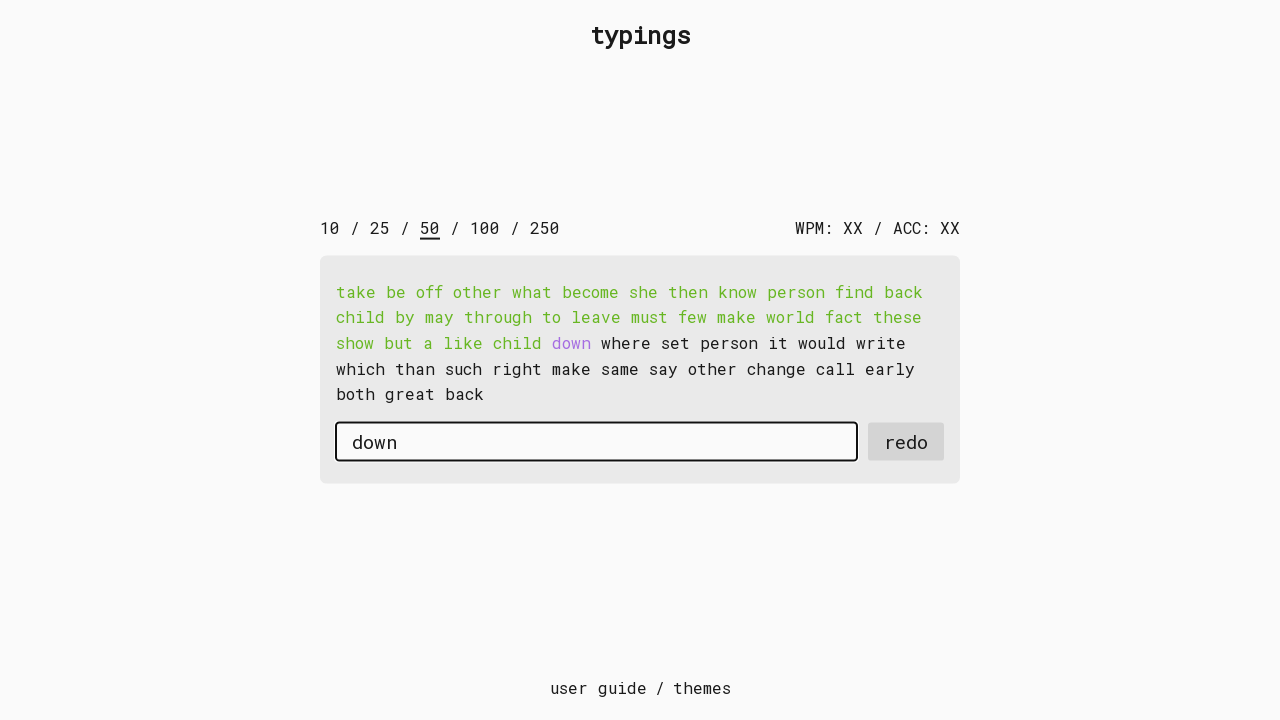

Typed space after word on #input-field
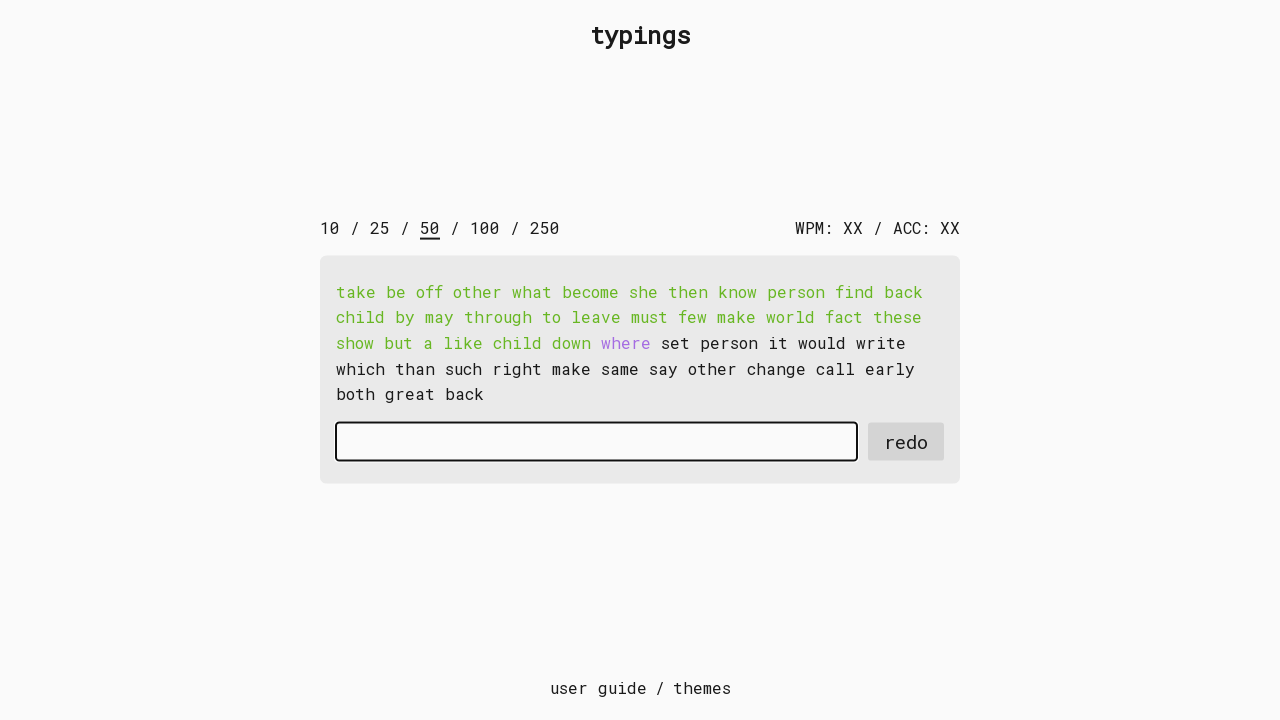

Typed word 'where' character by character on #input-field
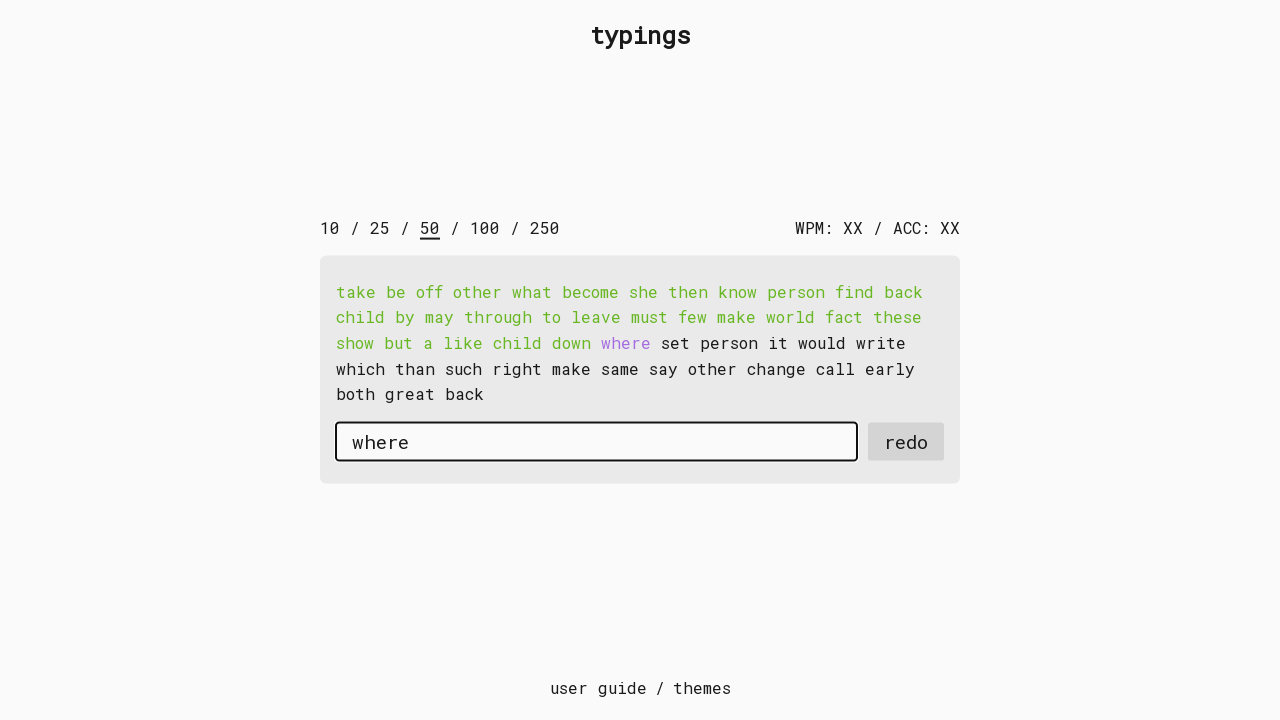

Typed space after word on #input-field
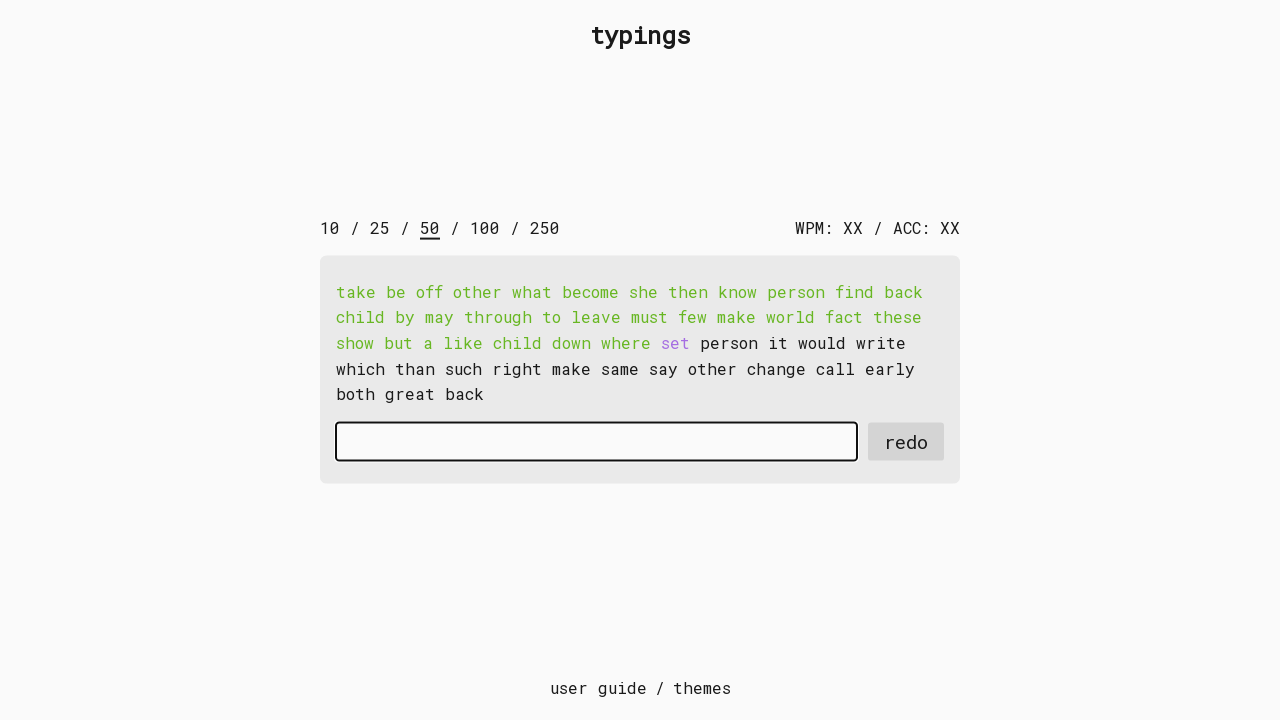

Typed word 'set' character by character on #input-field
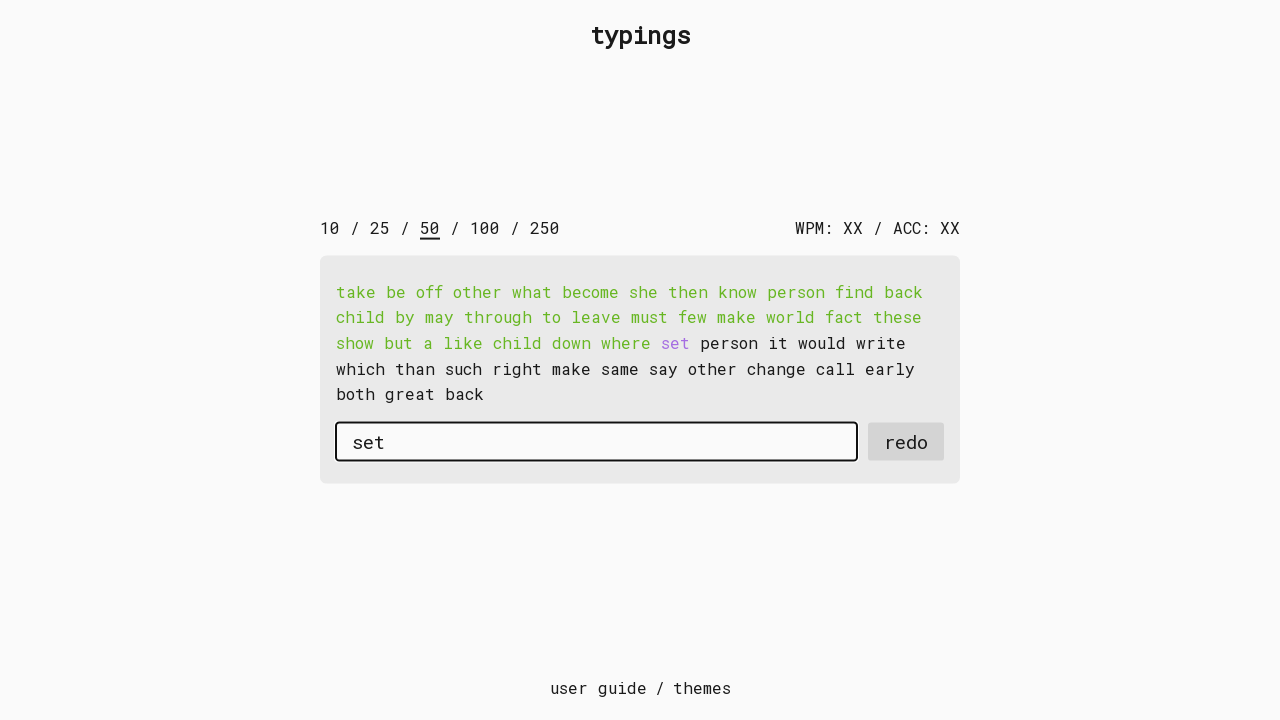

Typed space after word on #input-field
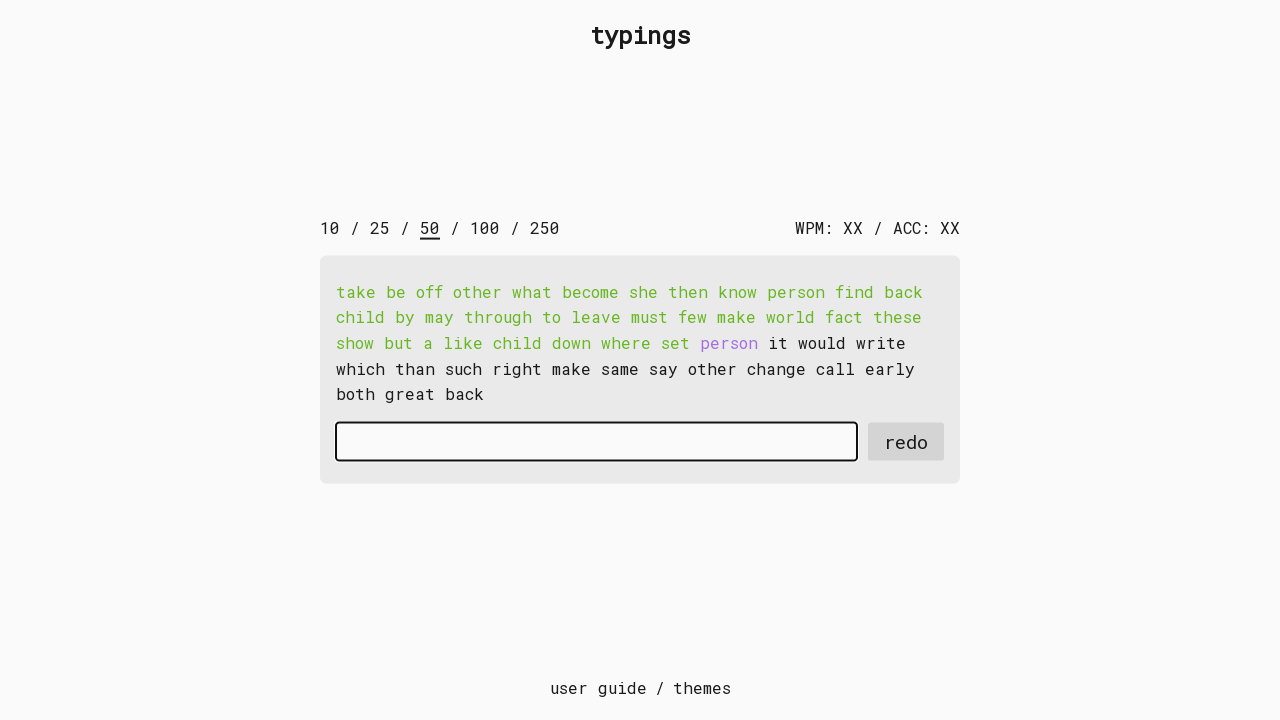

Typed word 'person' character by character on #input-field
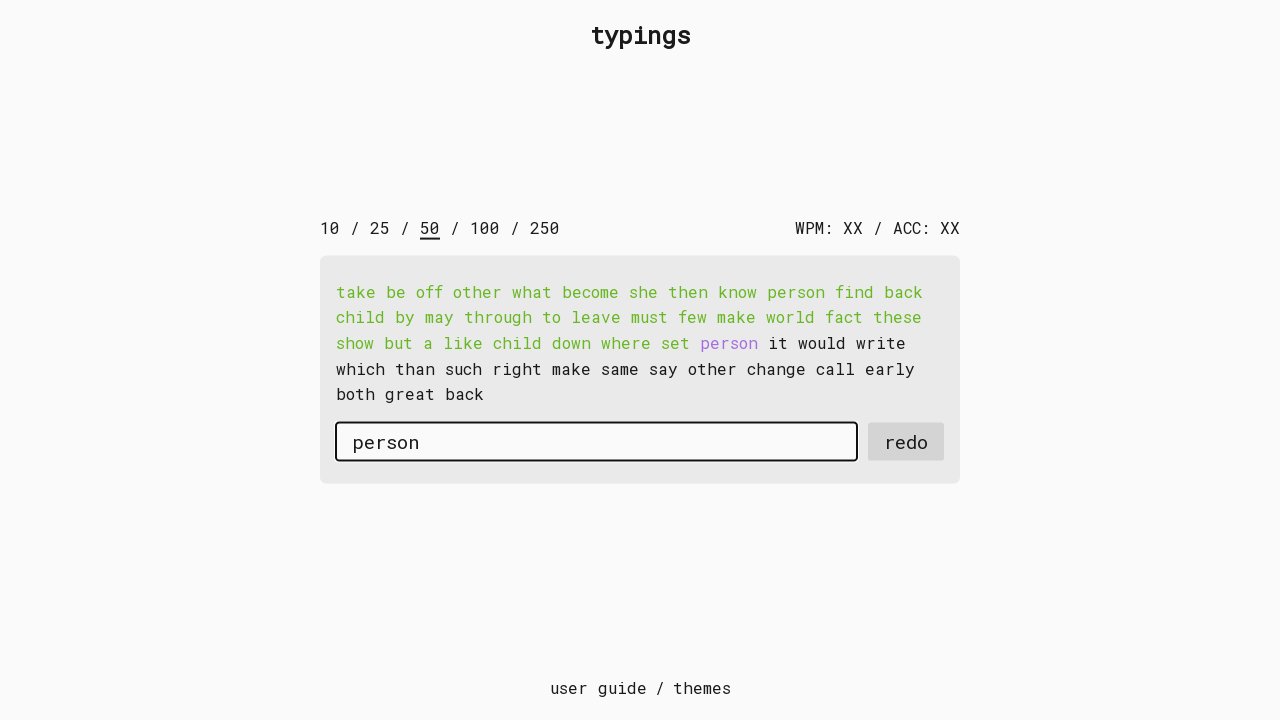

Typed space after word on #input-field
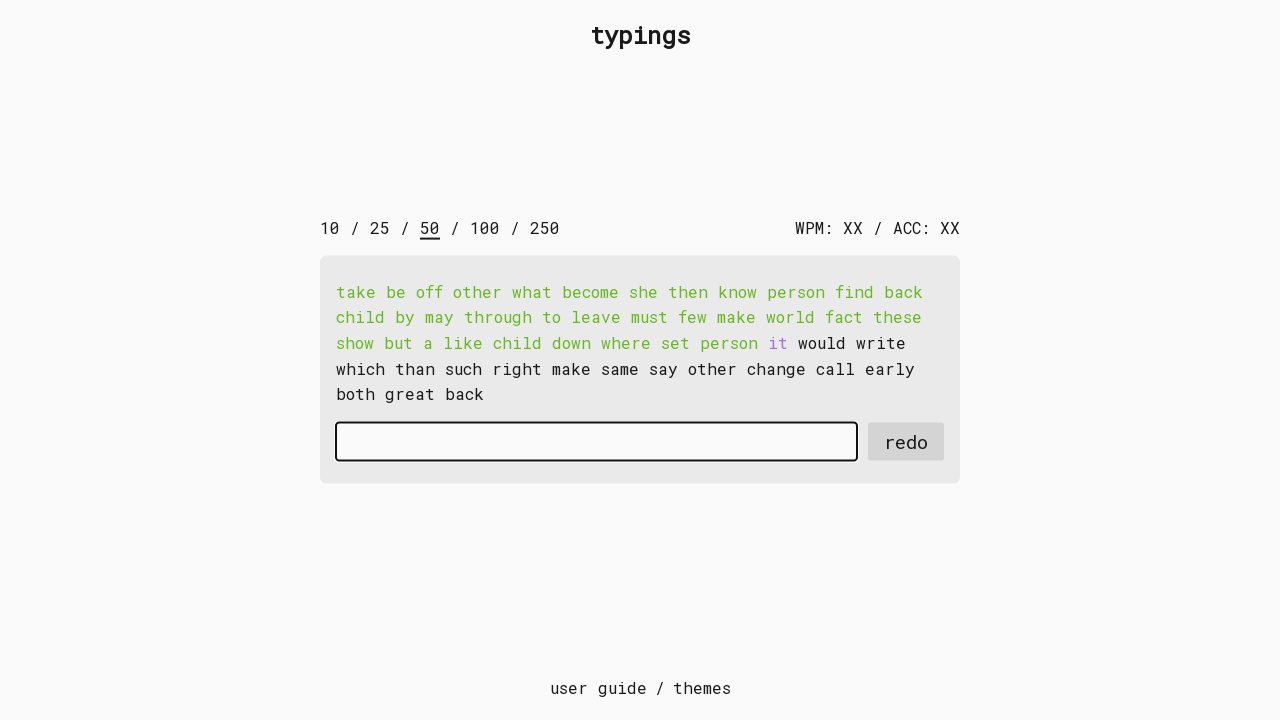

Typed word 'it' character by character on #input-field
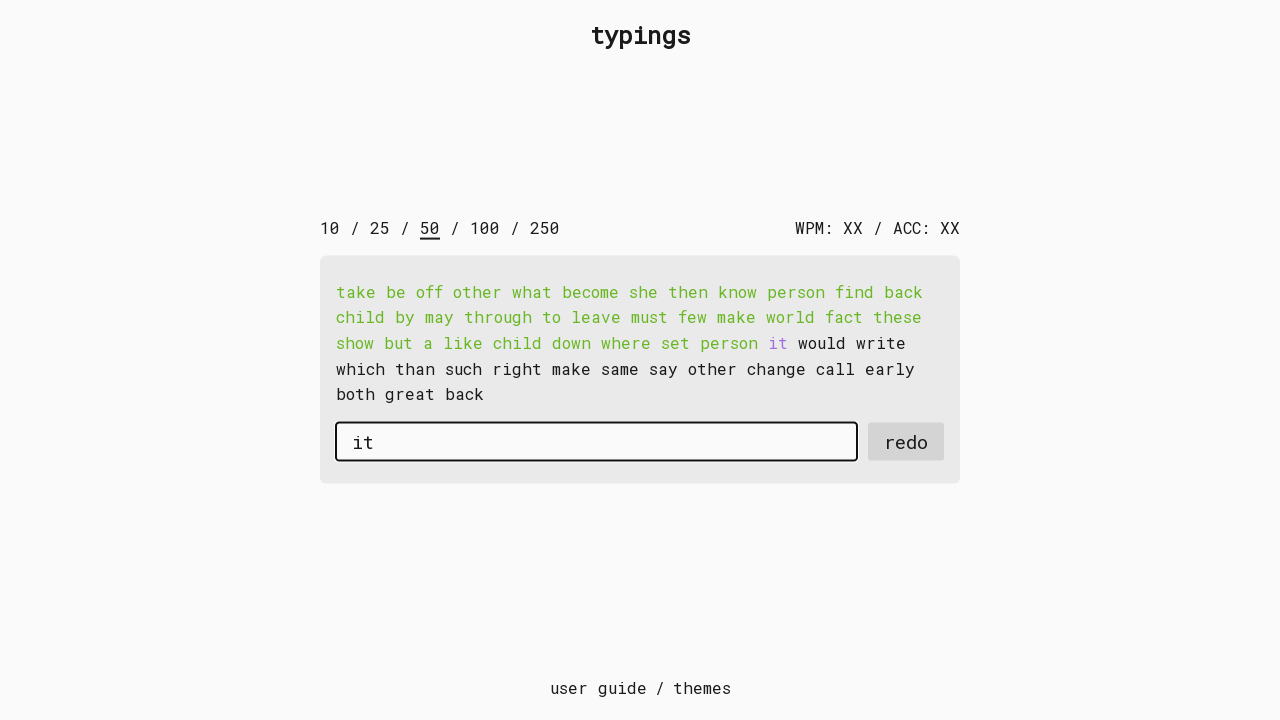

Typed space after word on #input-field
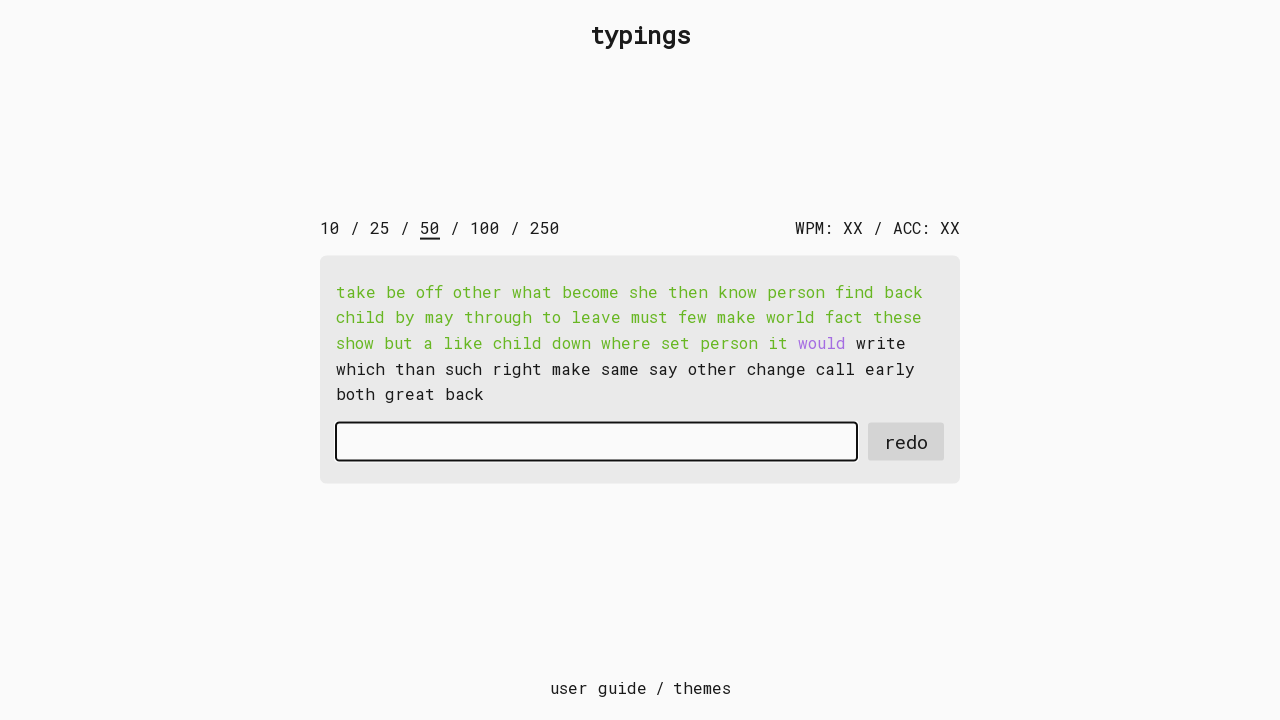

Typed word 'would' character by character on #input-field
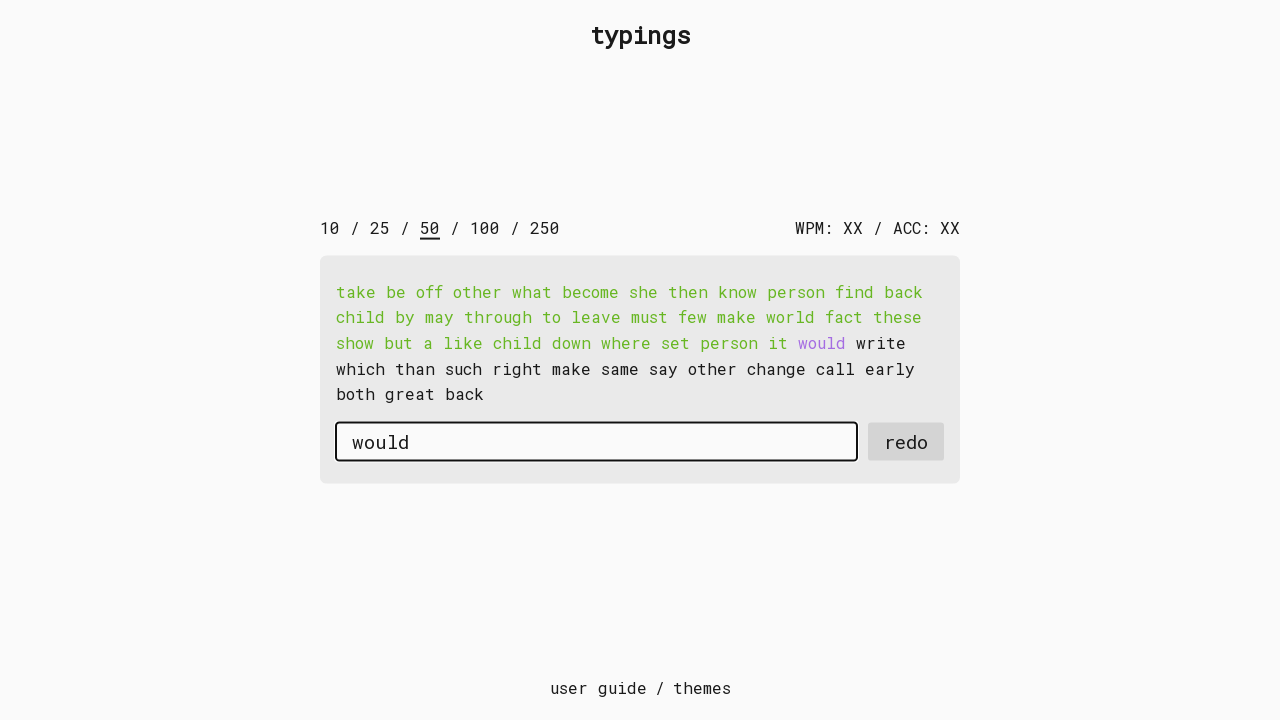

Typed space after word on #input-field
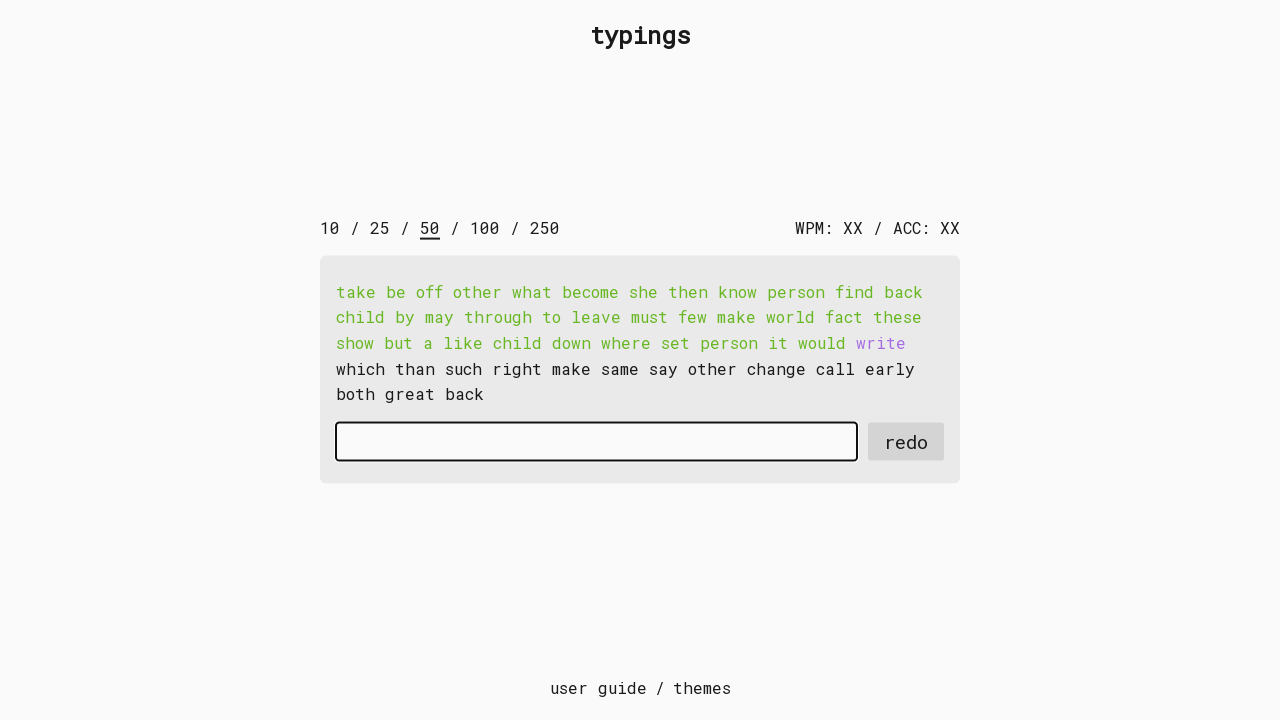

Typed word 'write' character by character on #input-field
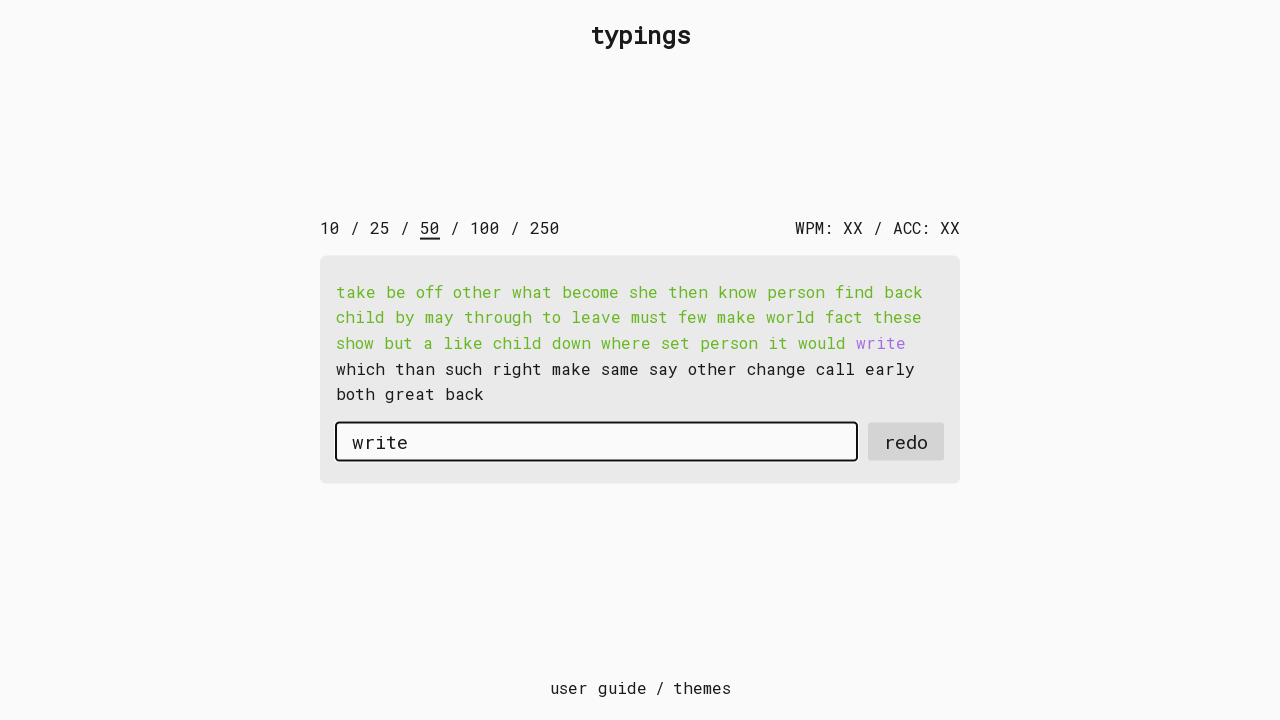

Typed space after word on #input-field
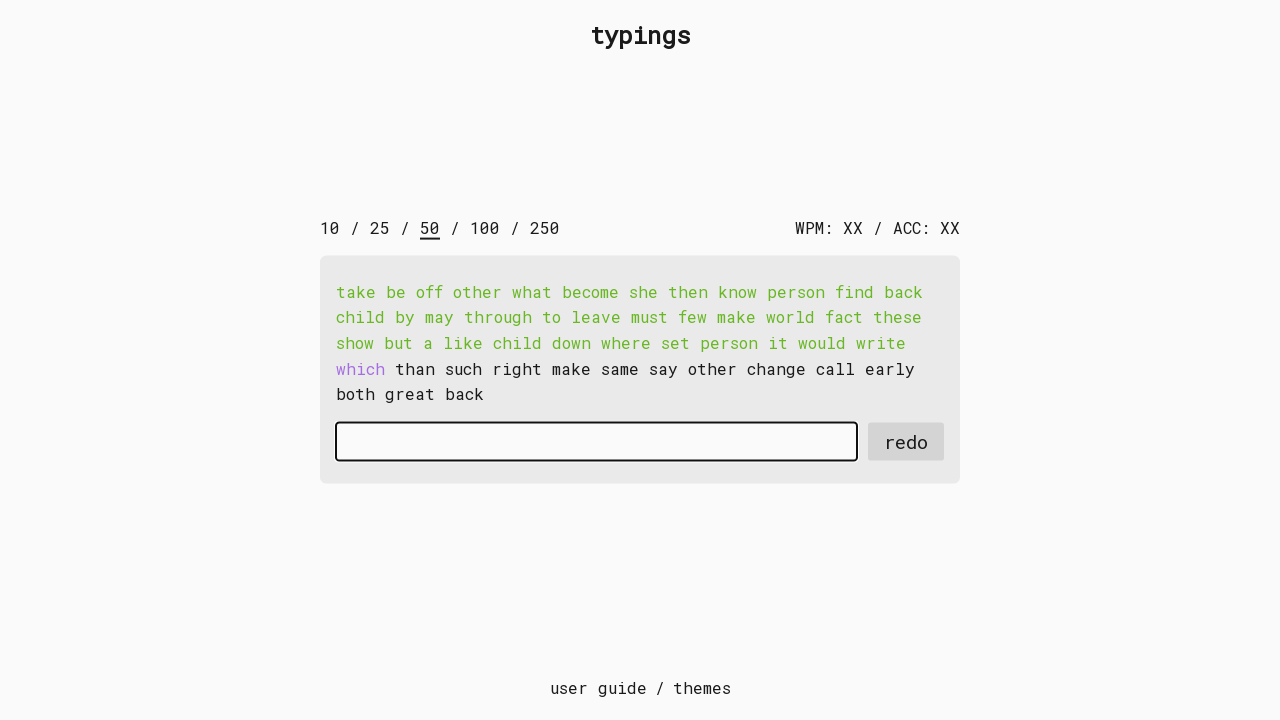

Typed word 'which' character by character on #input-field
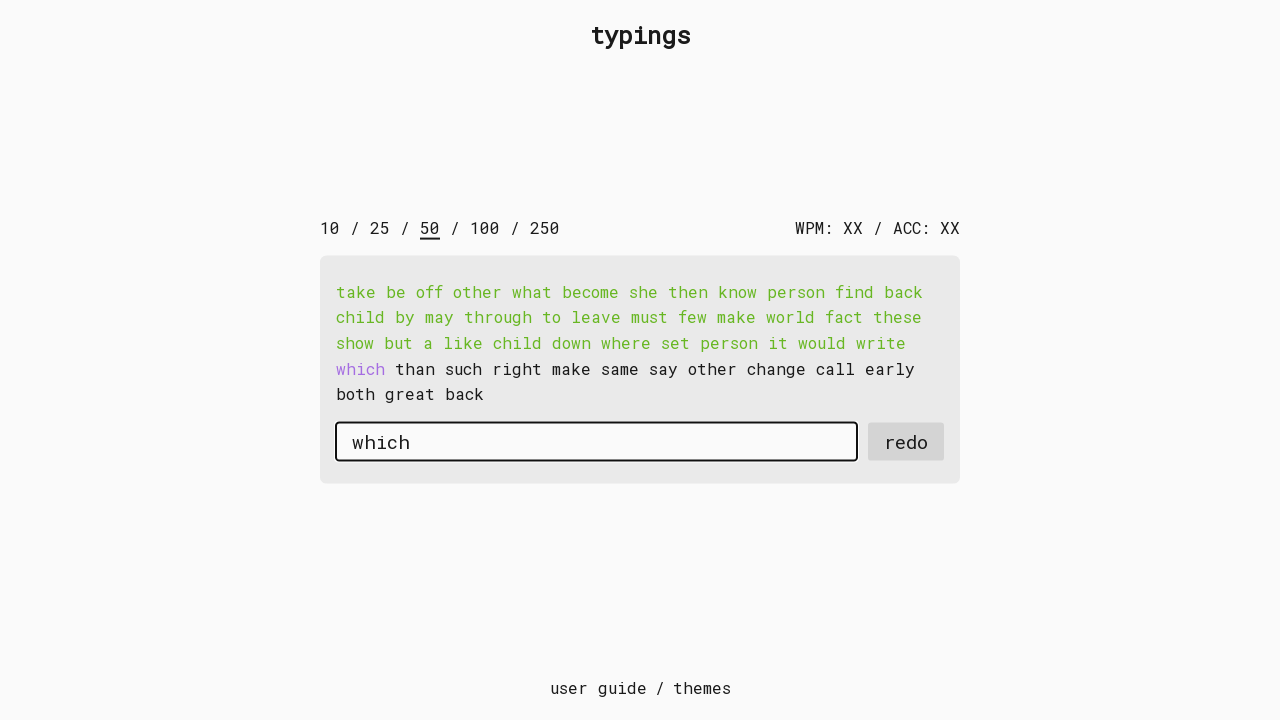

Typed space after word on #input-field
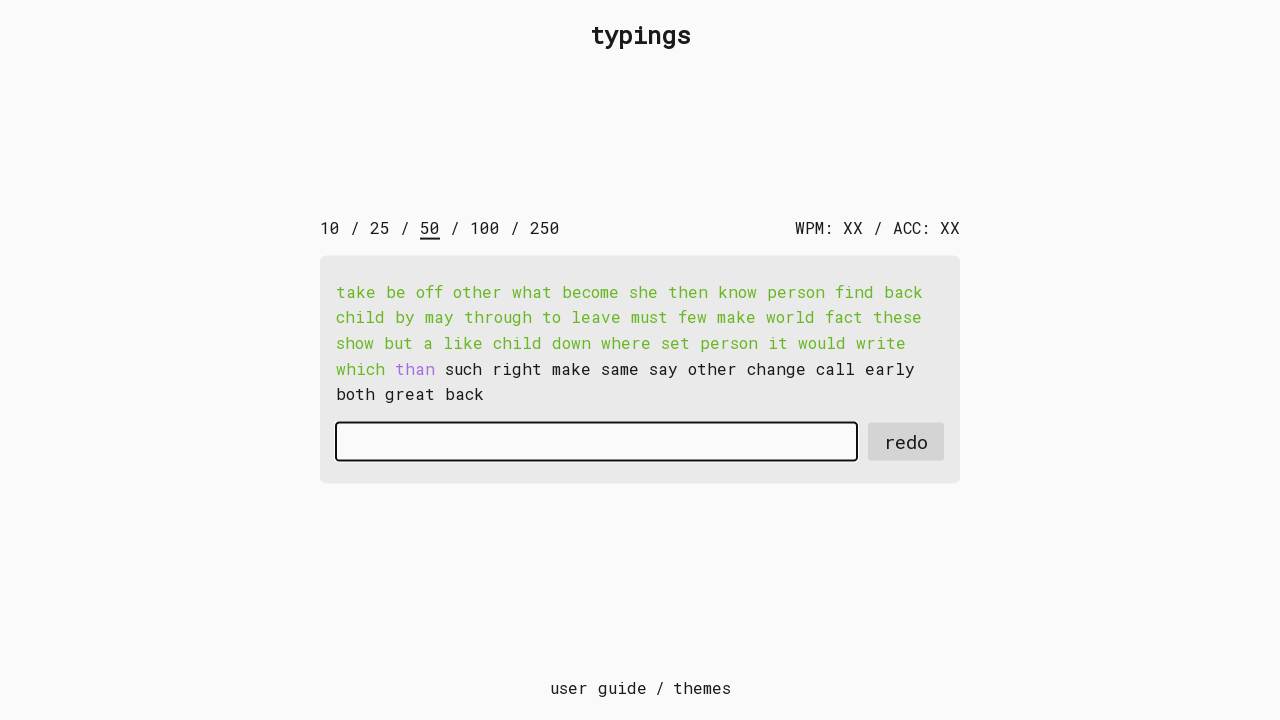

Typed word 'than' character by character on #input-field
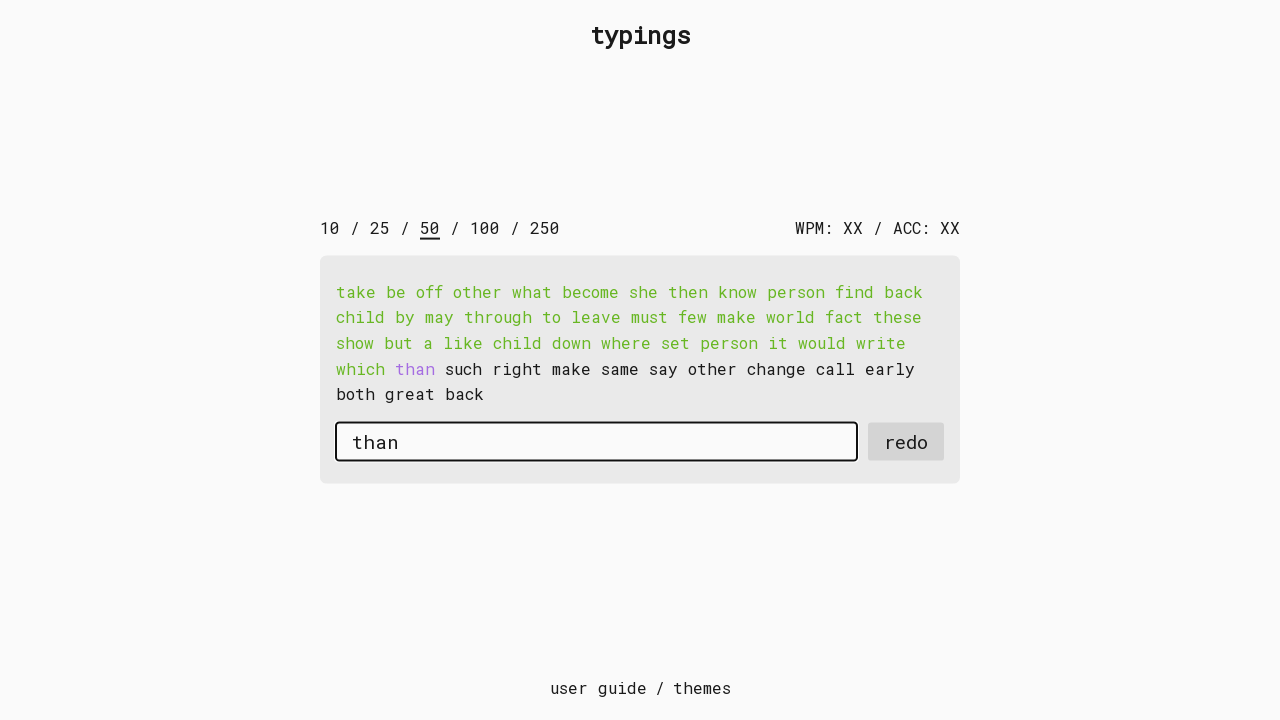

Typed space after word on #input-field
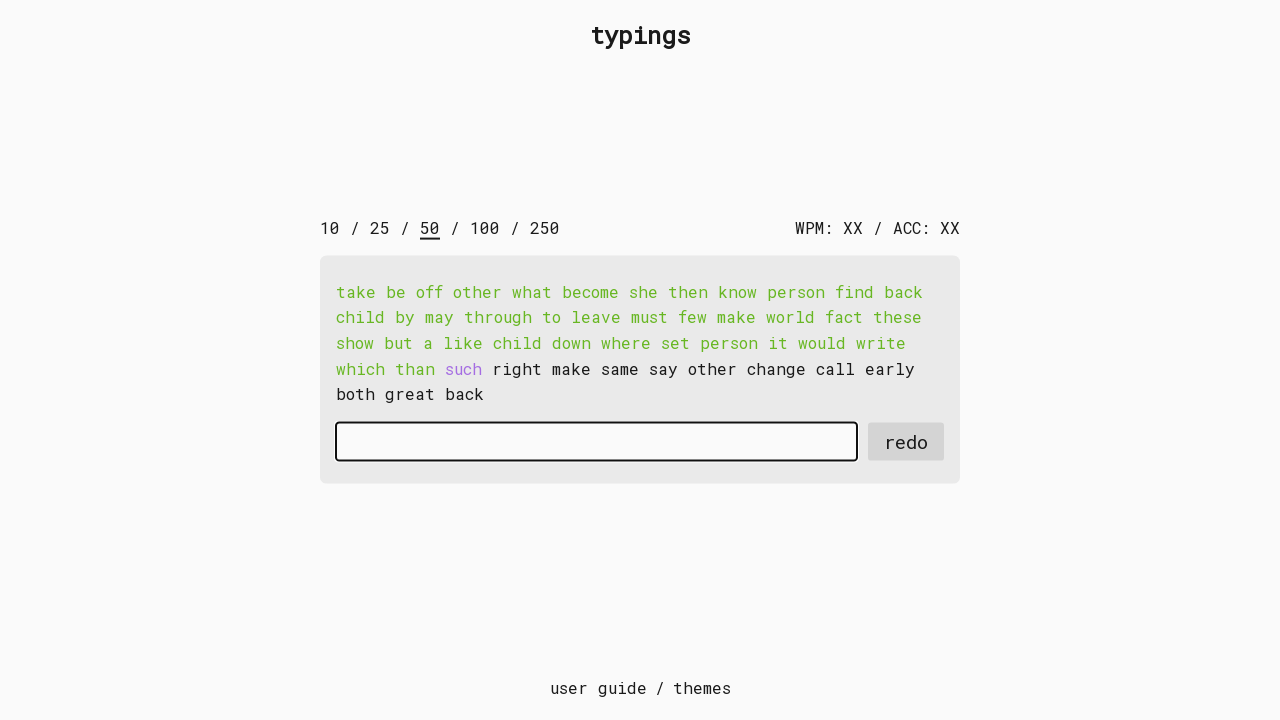

Typed word 'such' character by character on #input-field
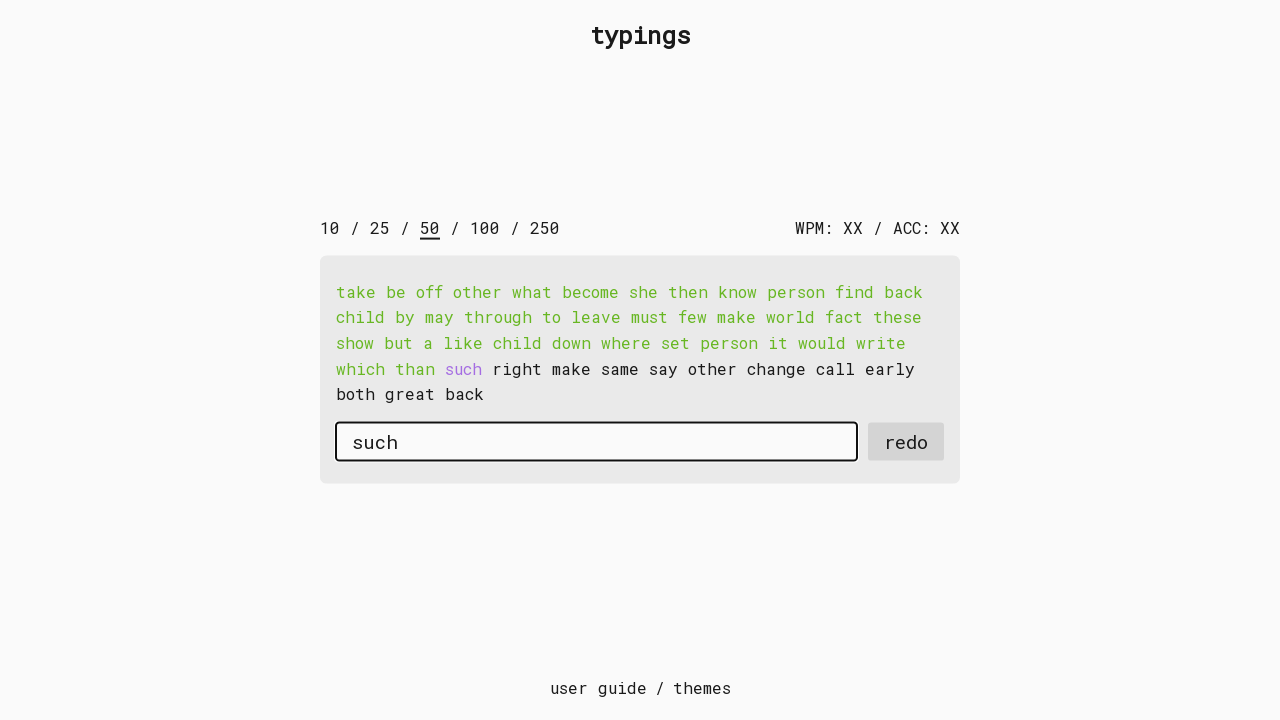

Typed space after word on #input-field
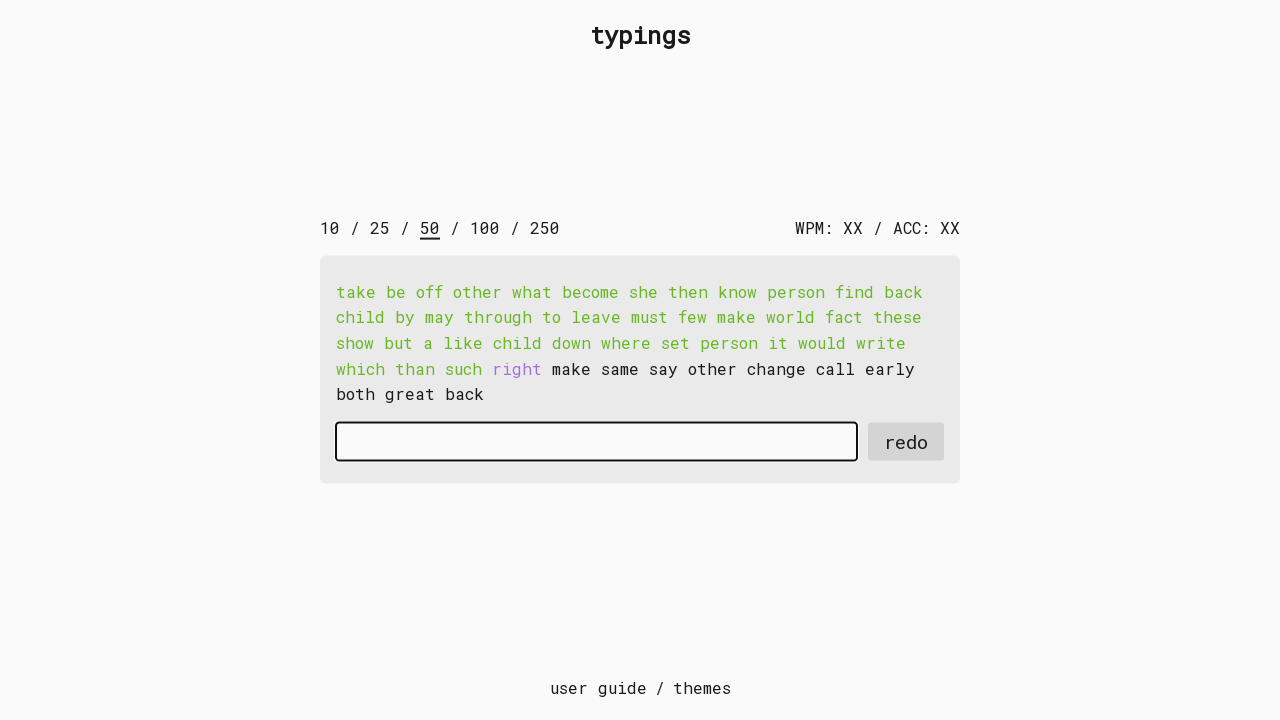

Typed word 'right' character by character on #input-field
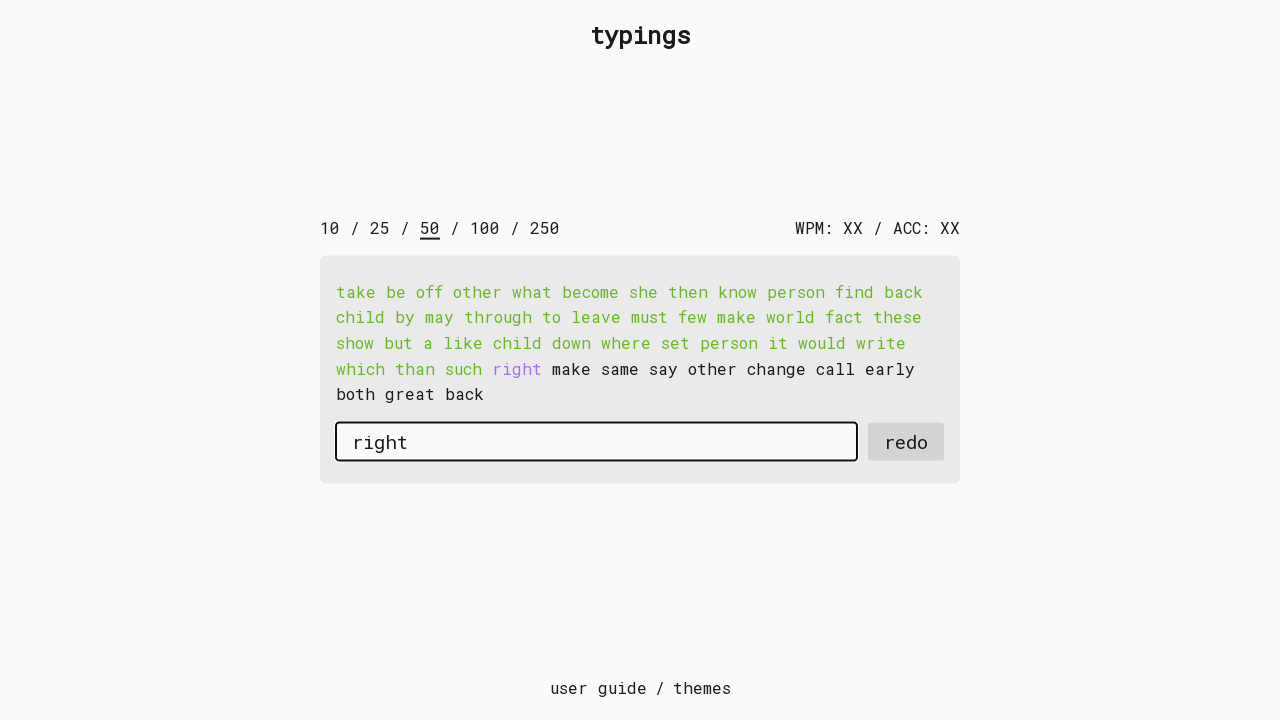

Typed space after word on #input-field
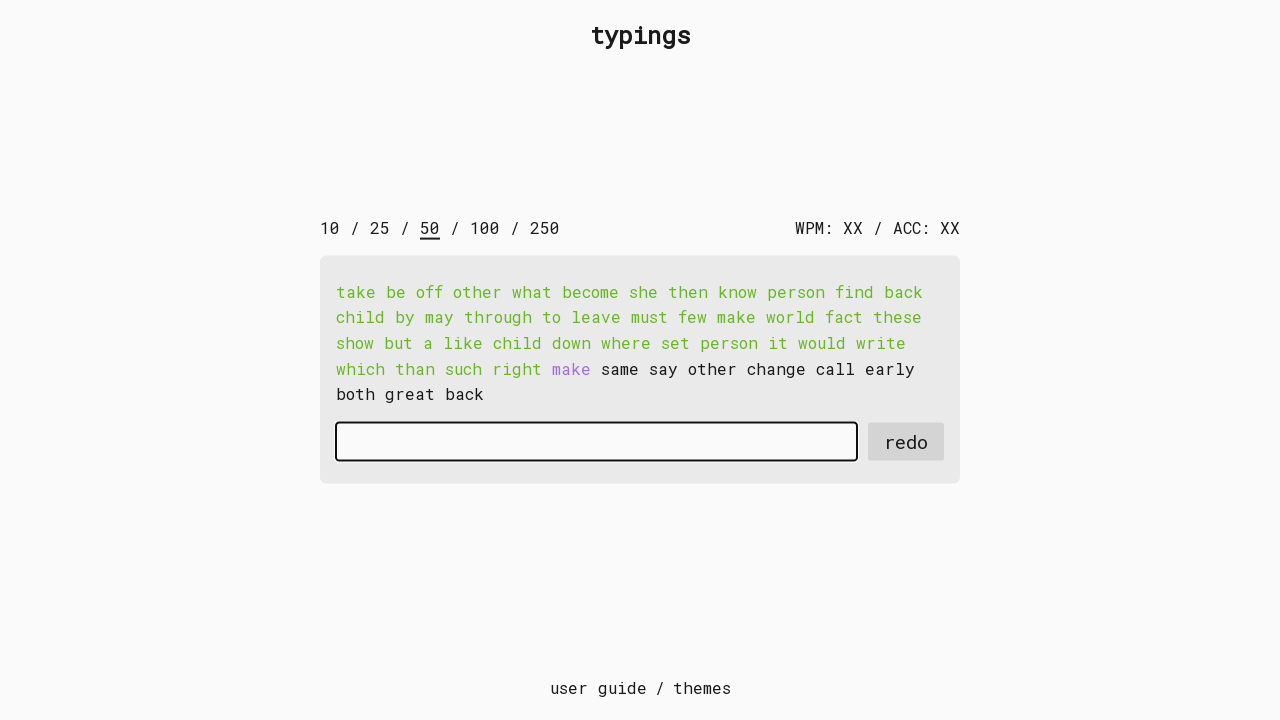

Typed word 'make' character by character on #input-field
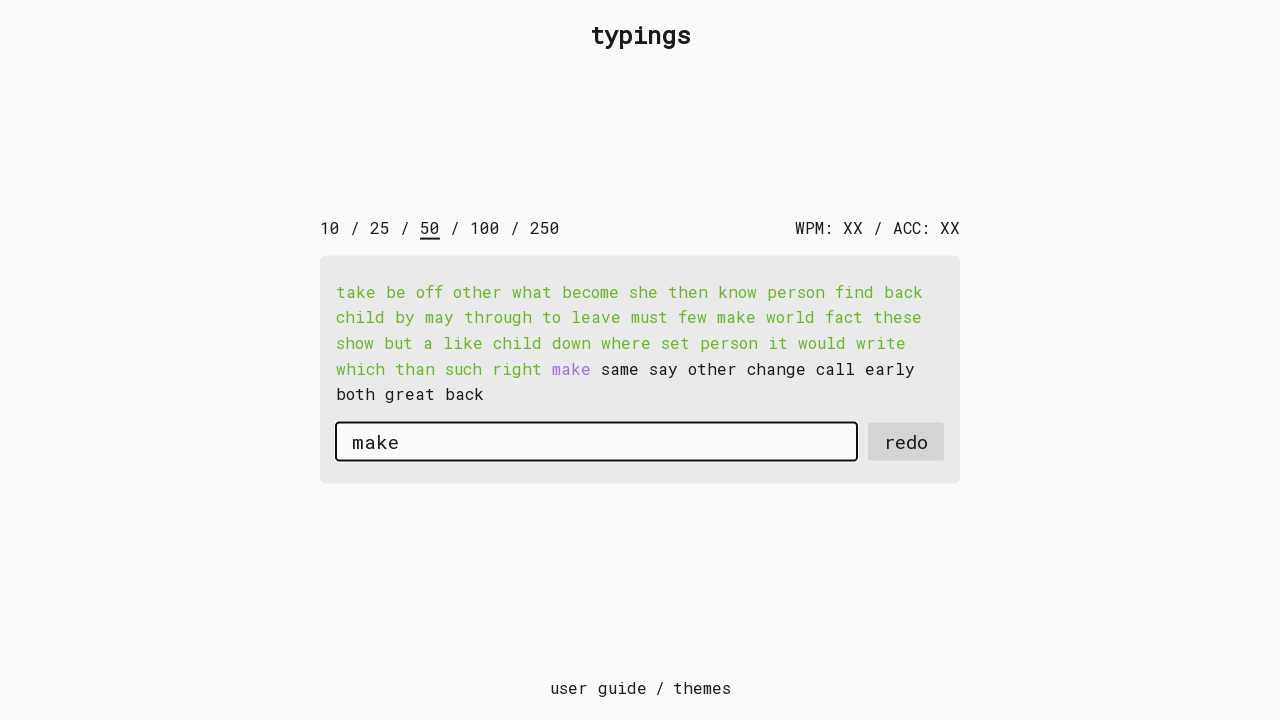

Typed space after word on #input-field
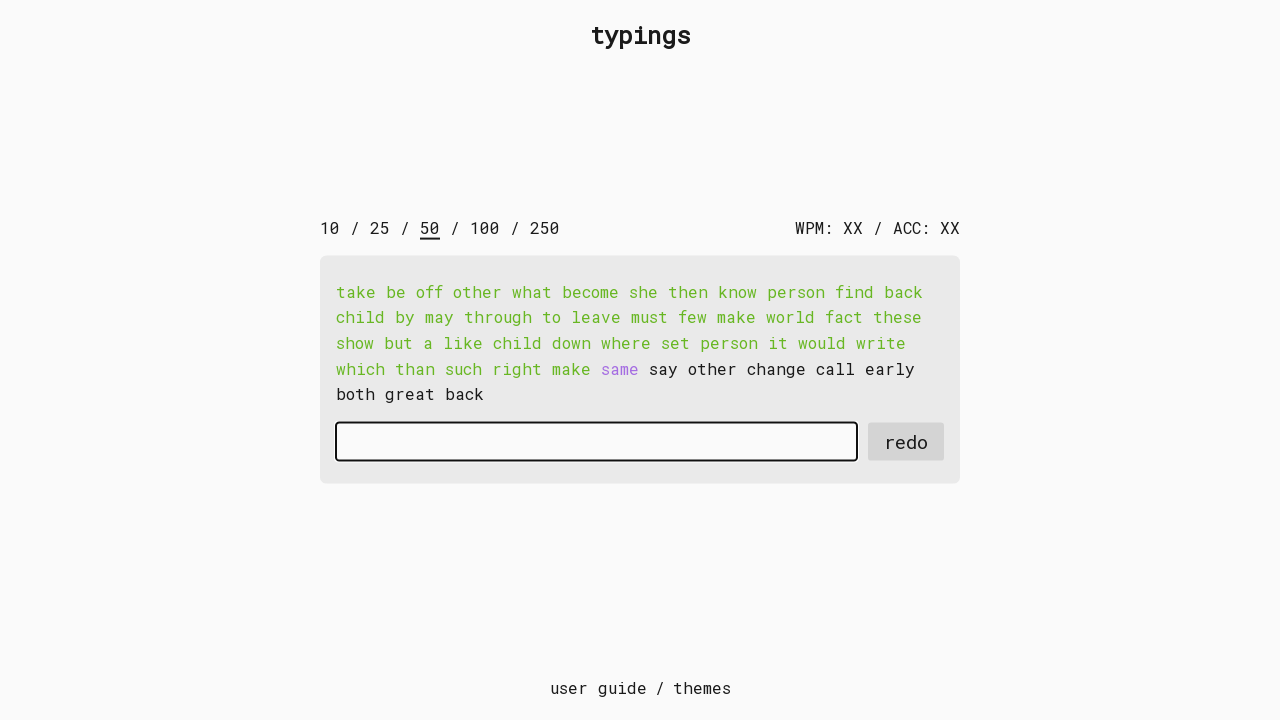

Typed word 'same' character by character on #input-field
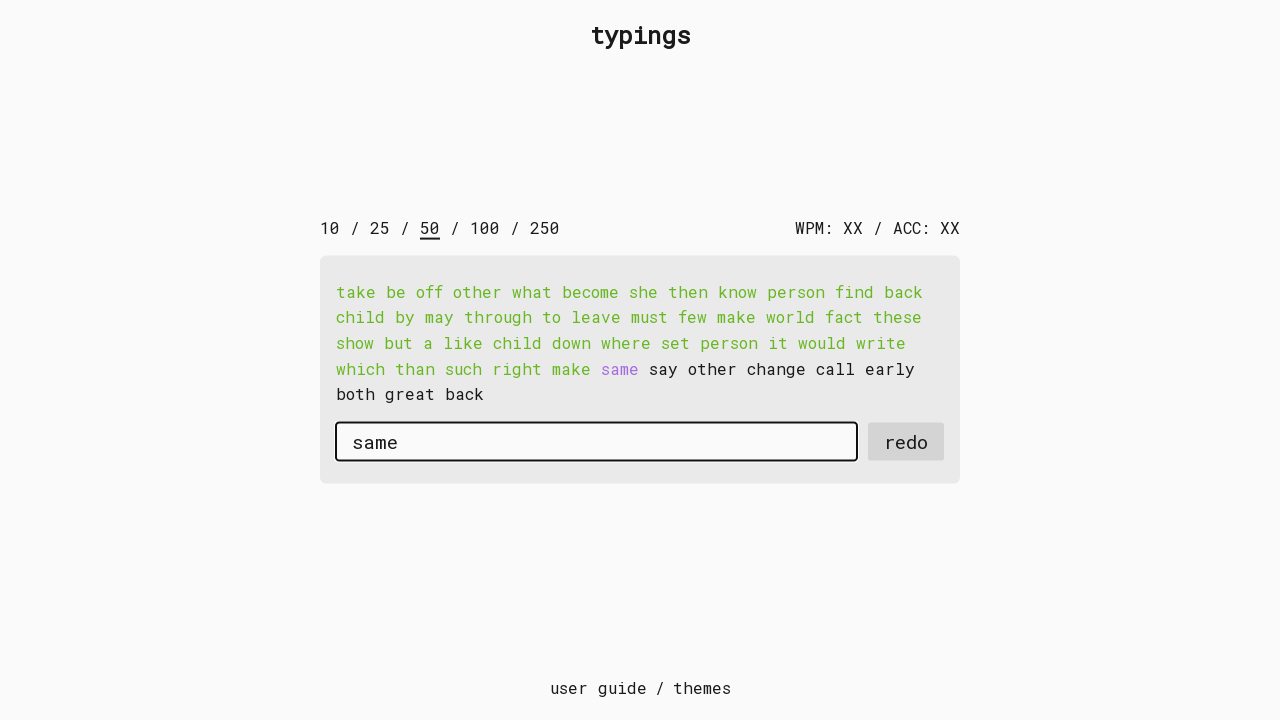

Typed space after word on #input-field
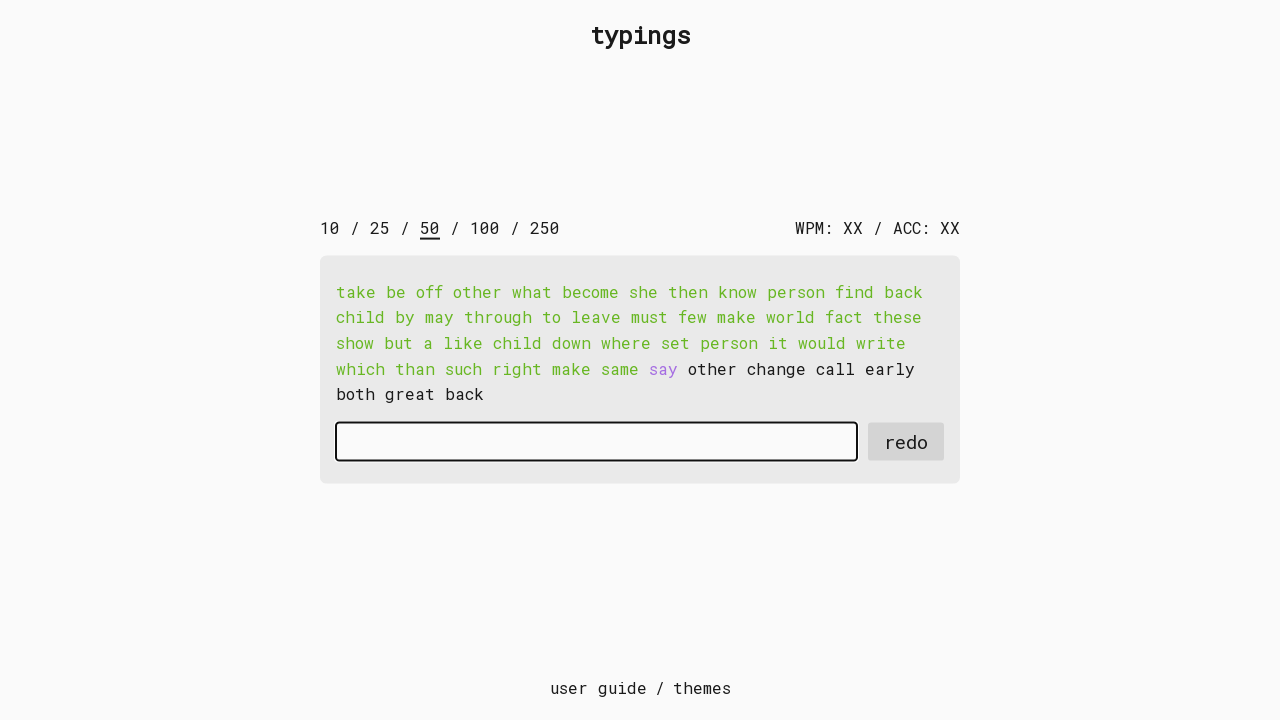

Typed word 'say' character by character on #input-field
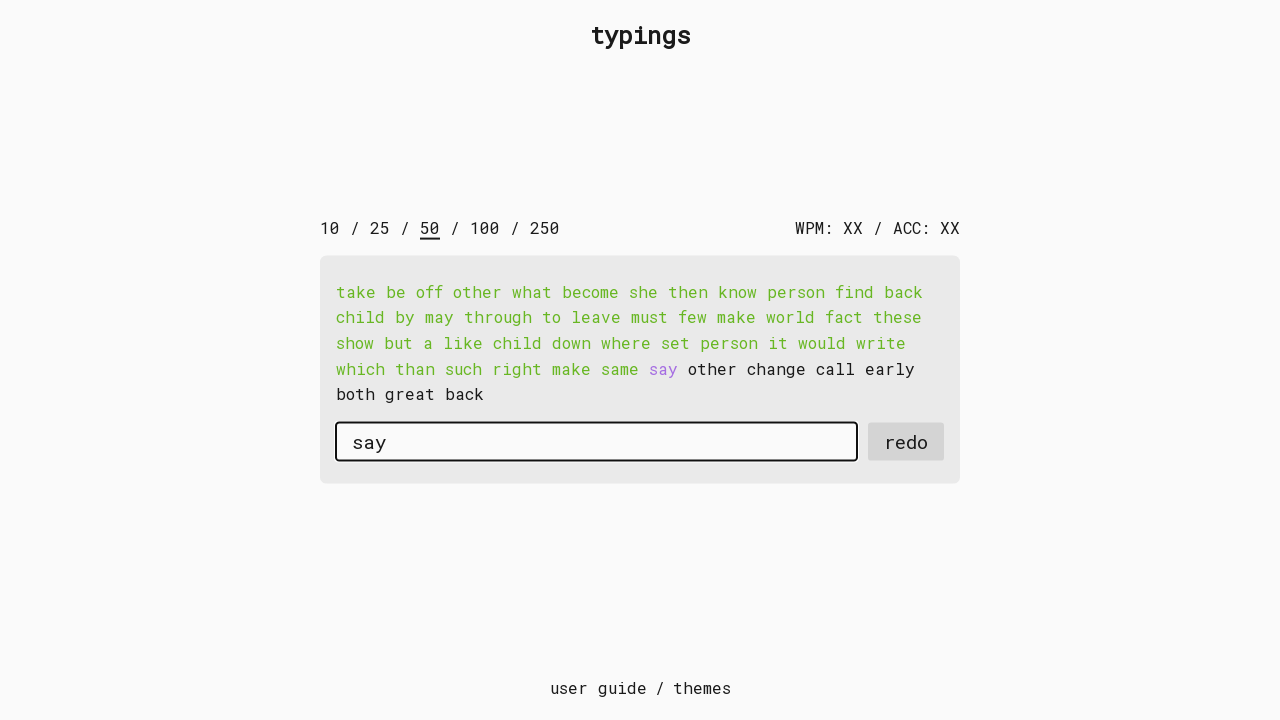

Typed space after word on #input-field
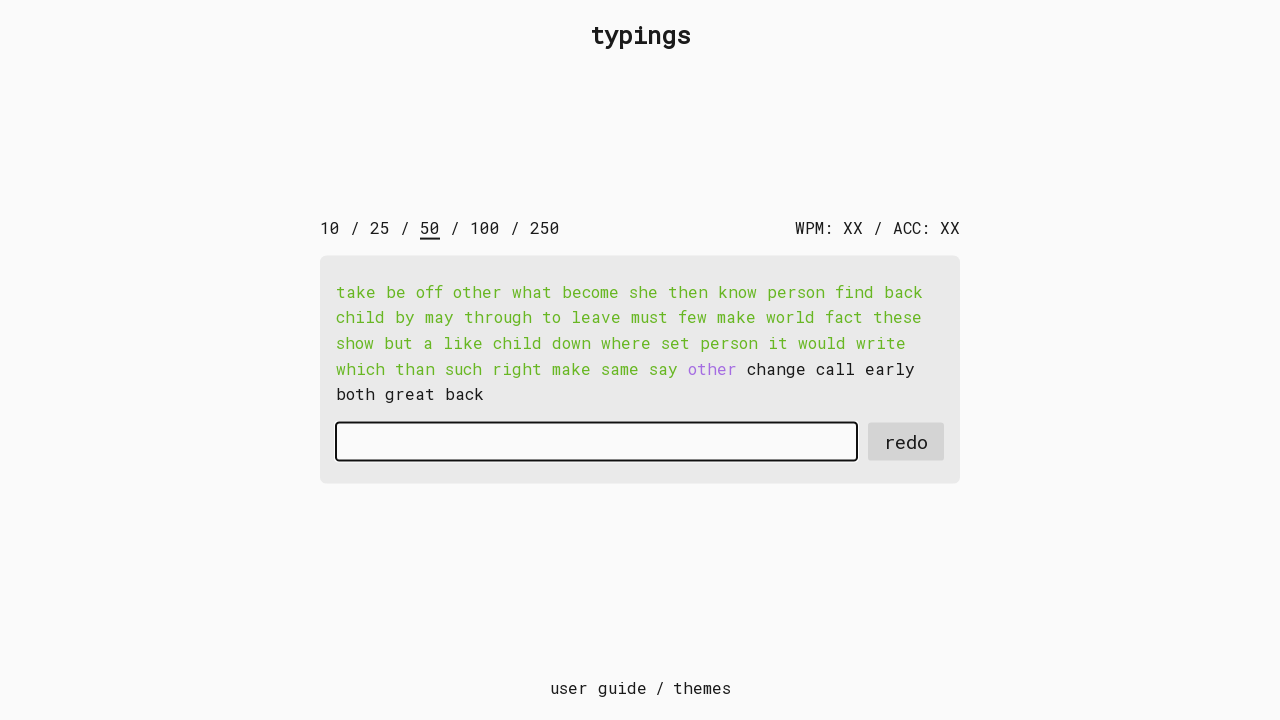

Typed word 'other' character by character on #input-field
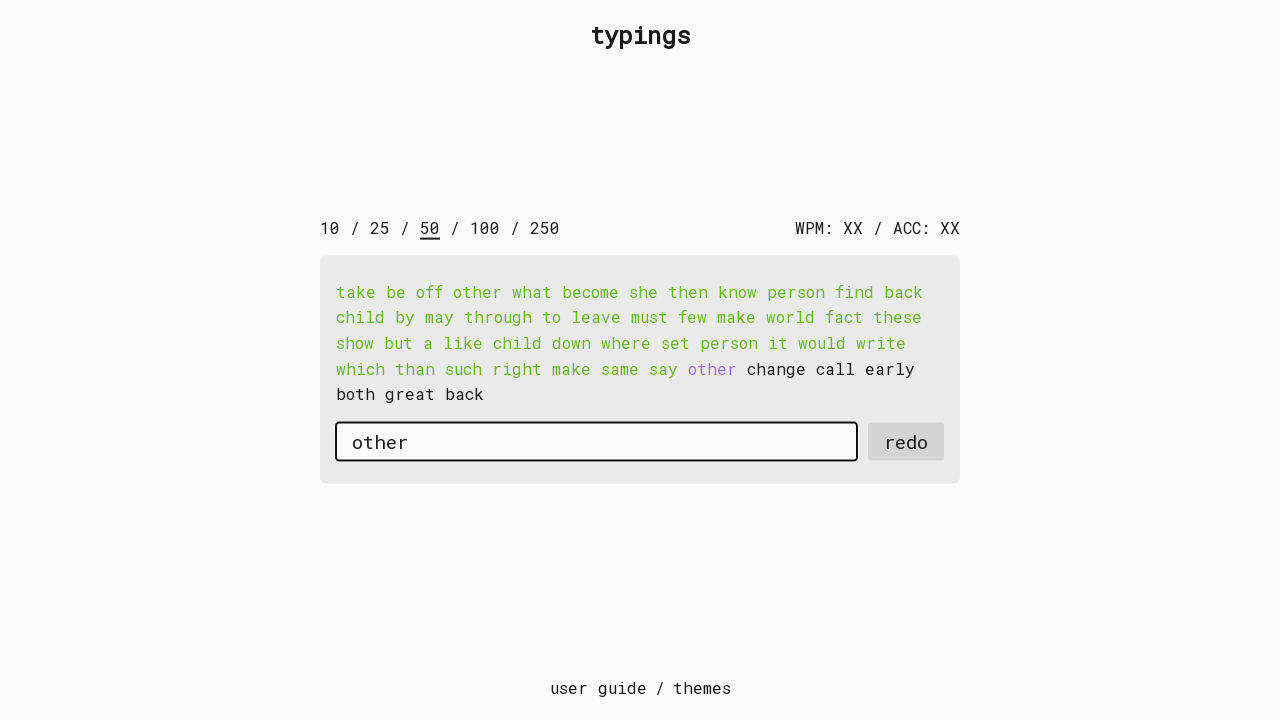

Typed space after word on #input-field
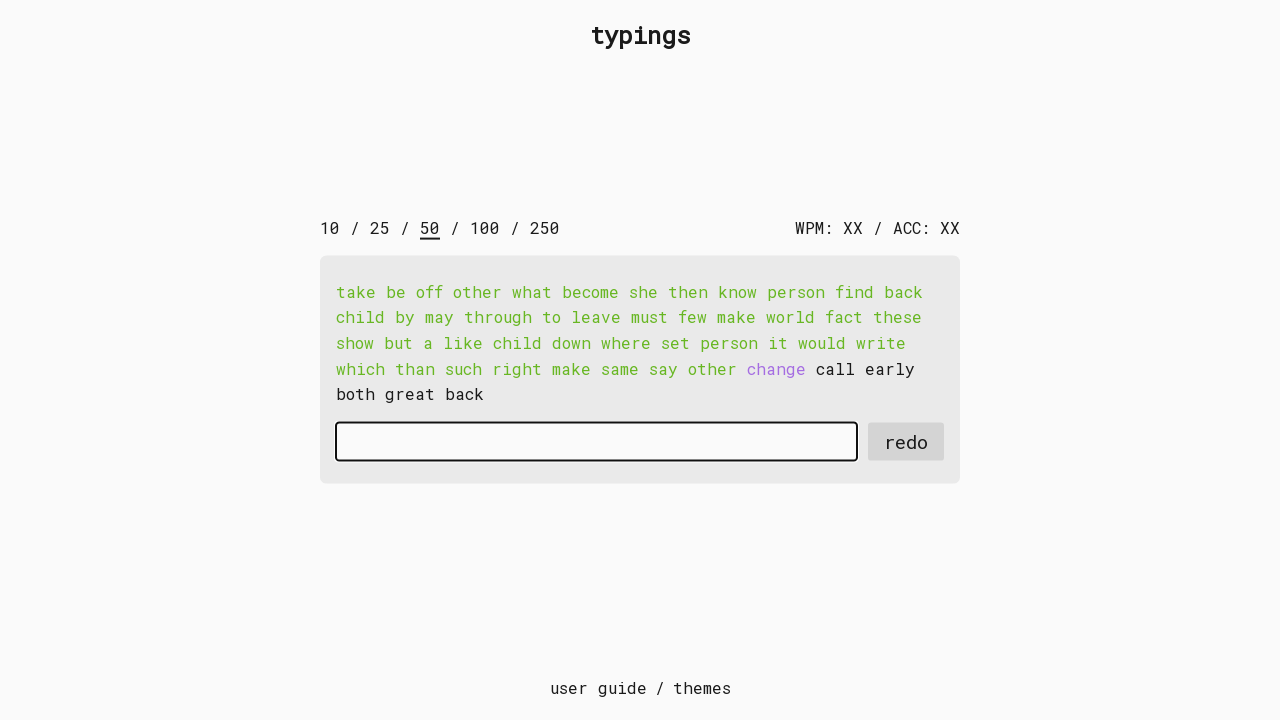

Typed word 'change' character by character on #input-field
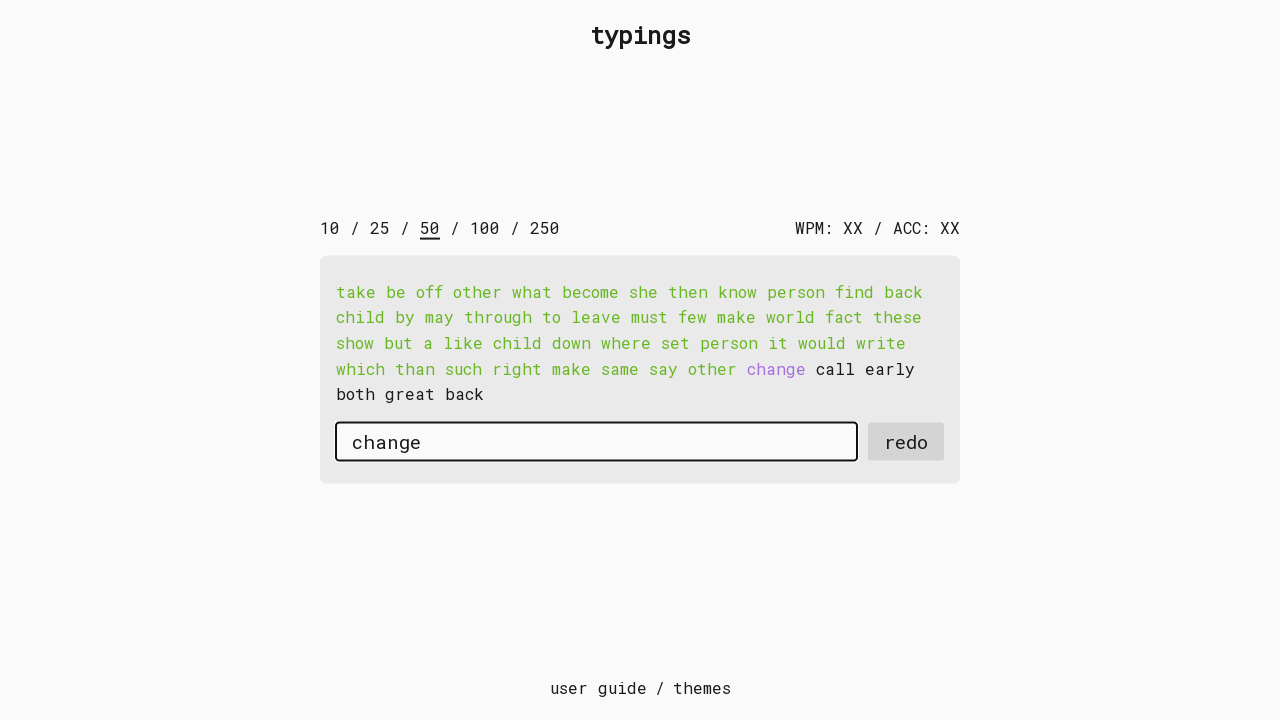

Typed space after word on #input-field
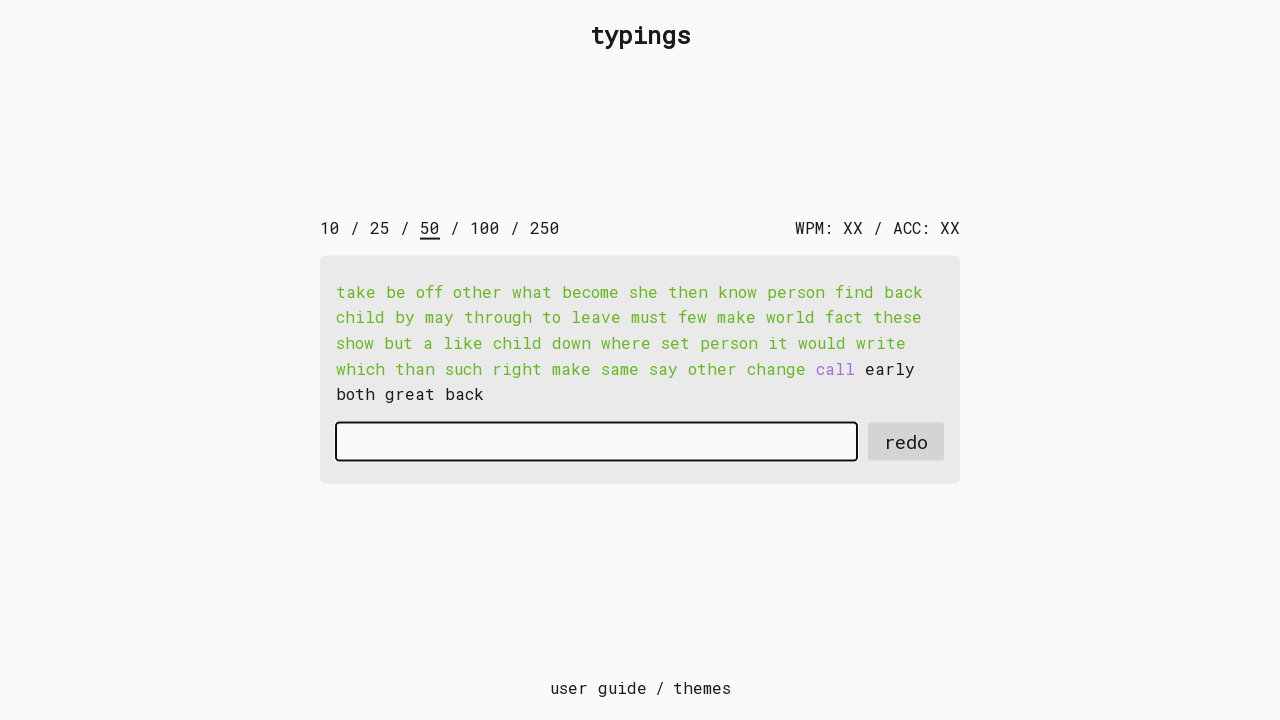

Typed word 'call' character by character on #input-field
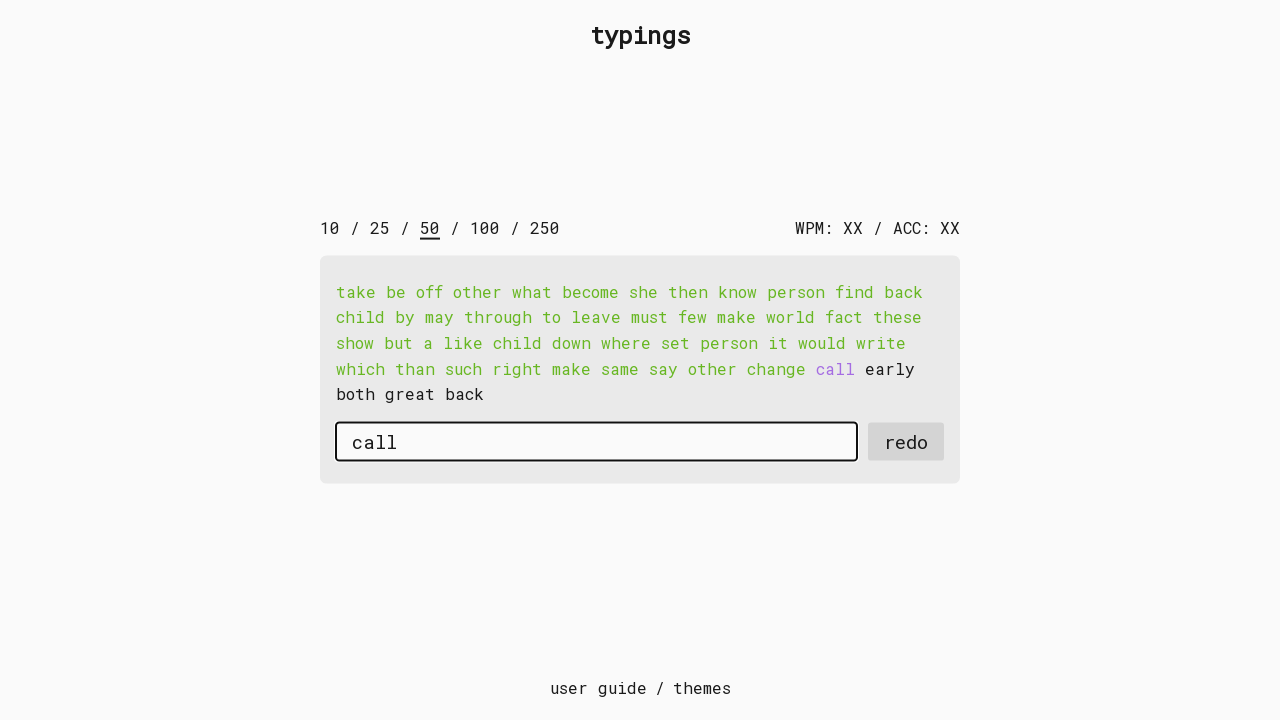

Typed space after word on #input-field
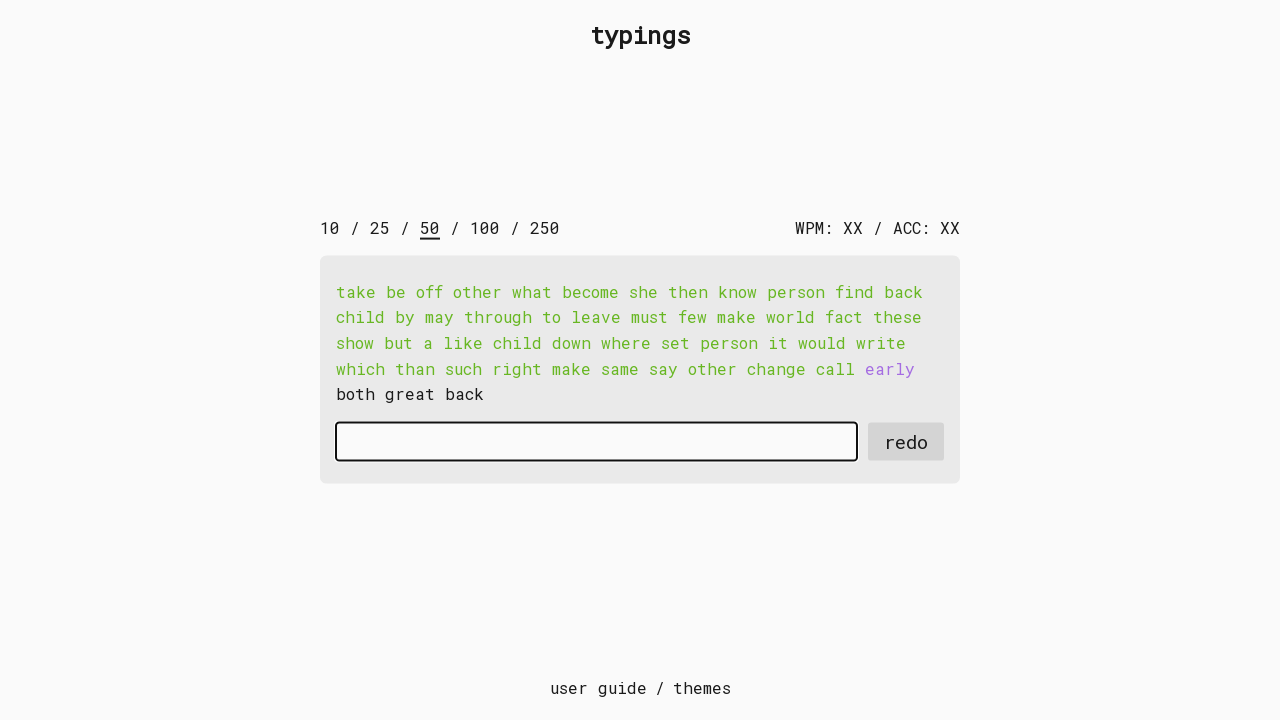

Typed word 'early' character by character on #input-field
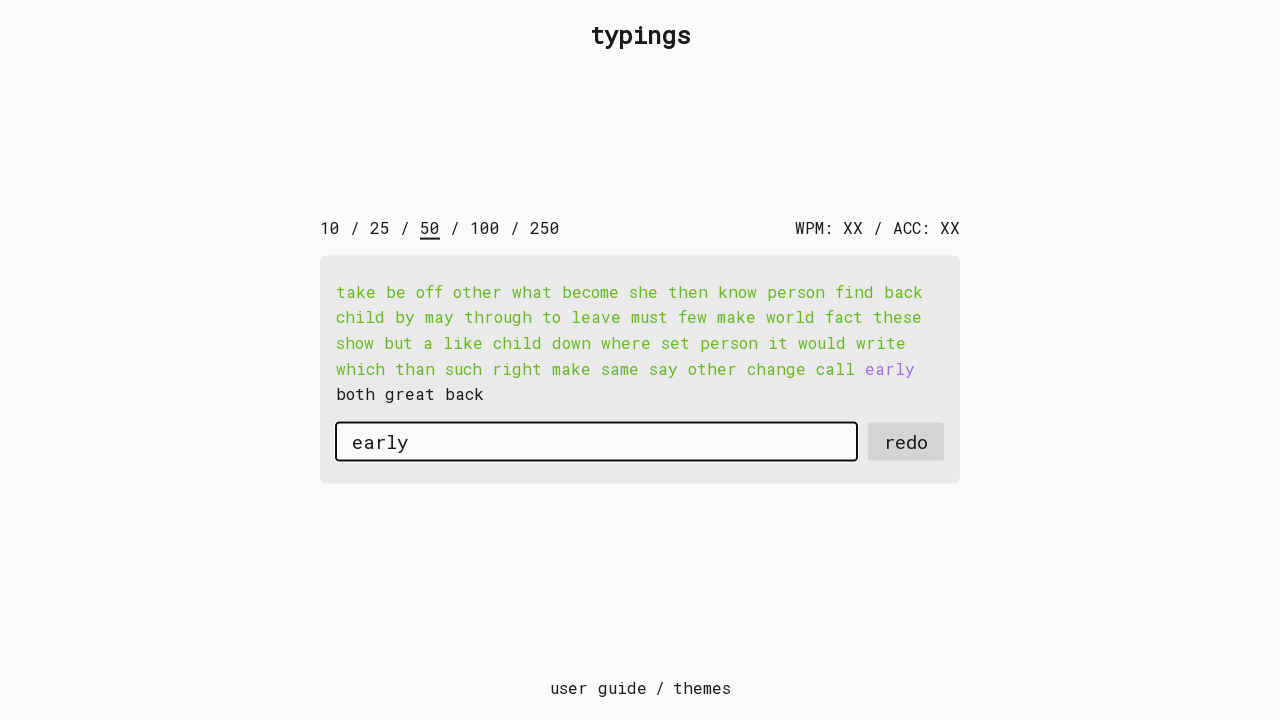

Typed space after word on #input-field
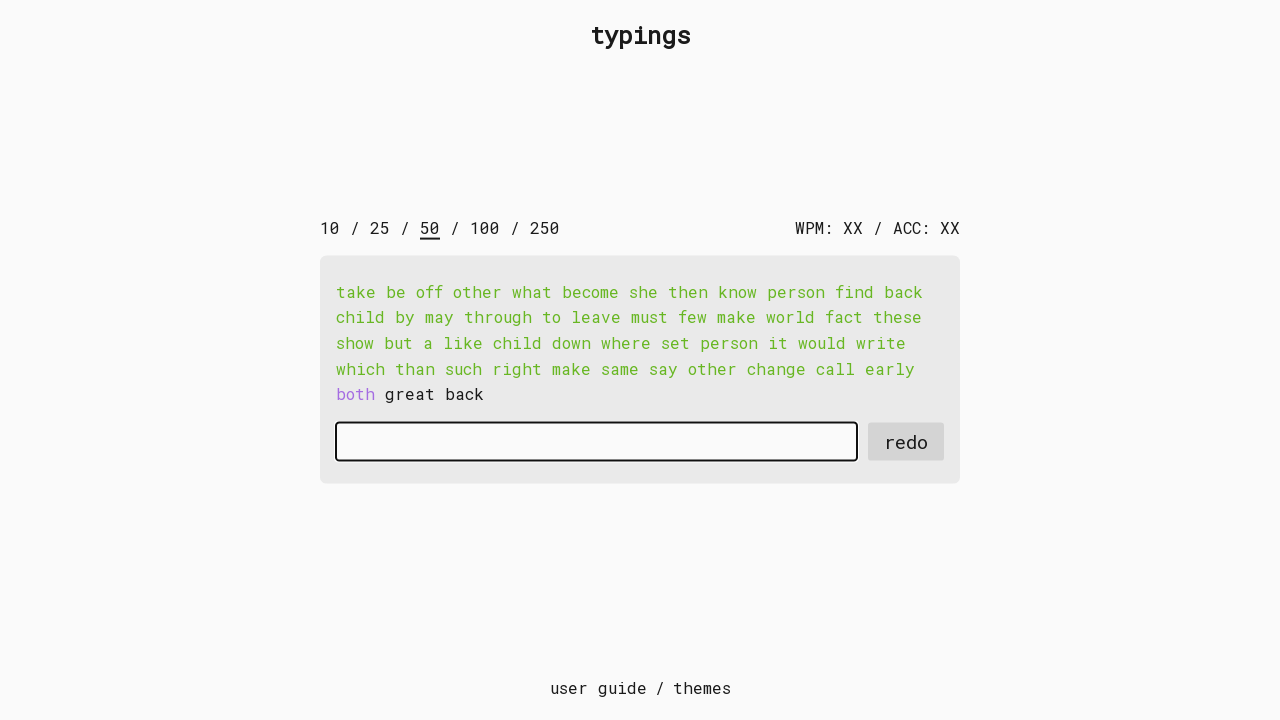

Typed word 'both' character by character on #input-field
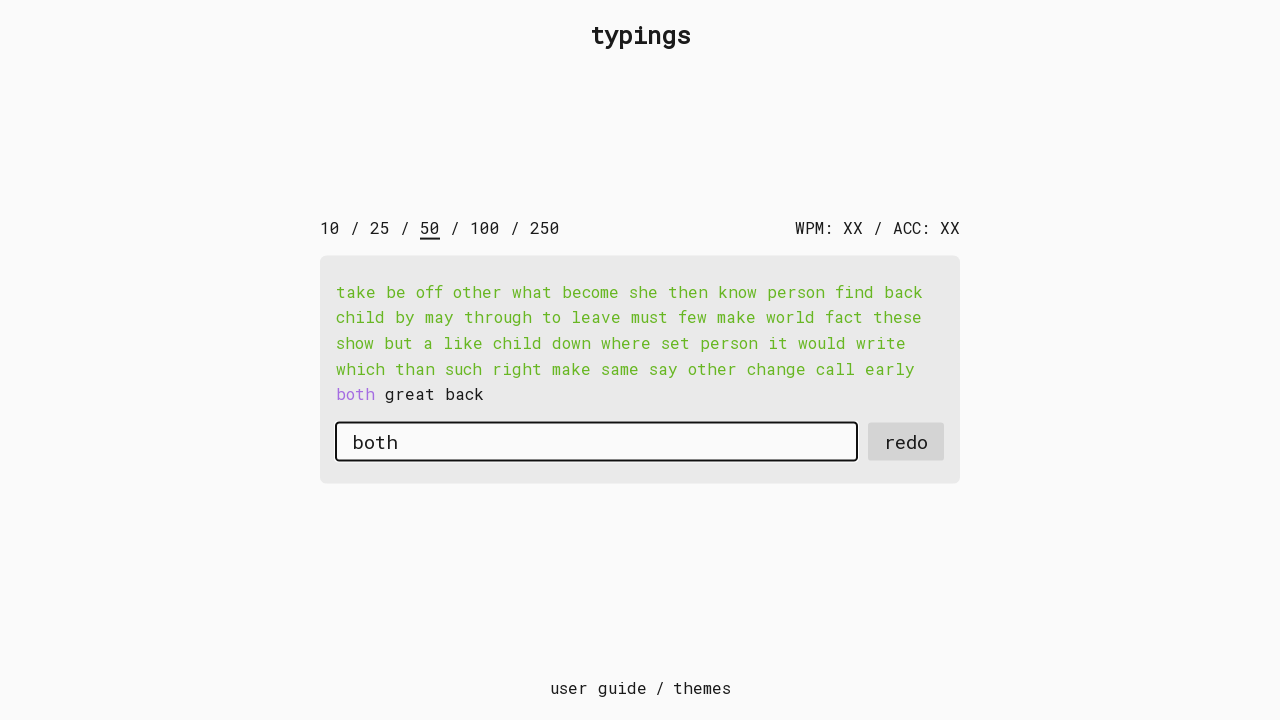

Typed space after word on #input-field
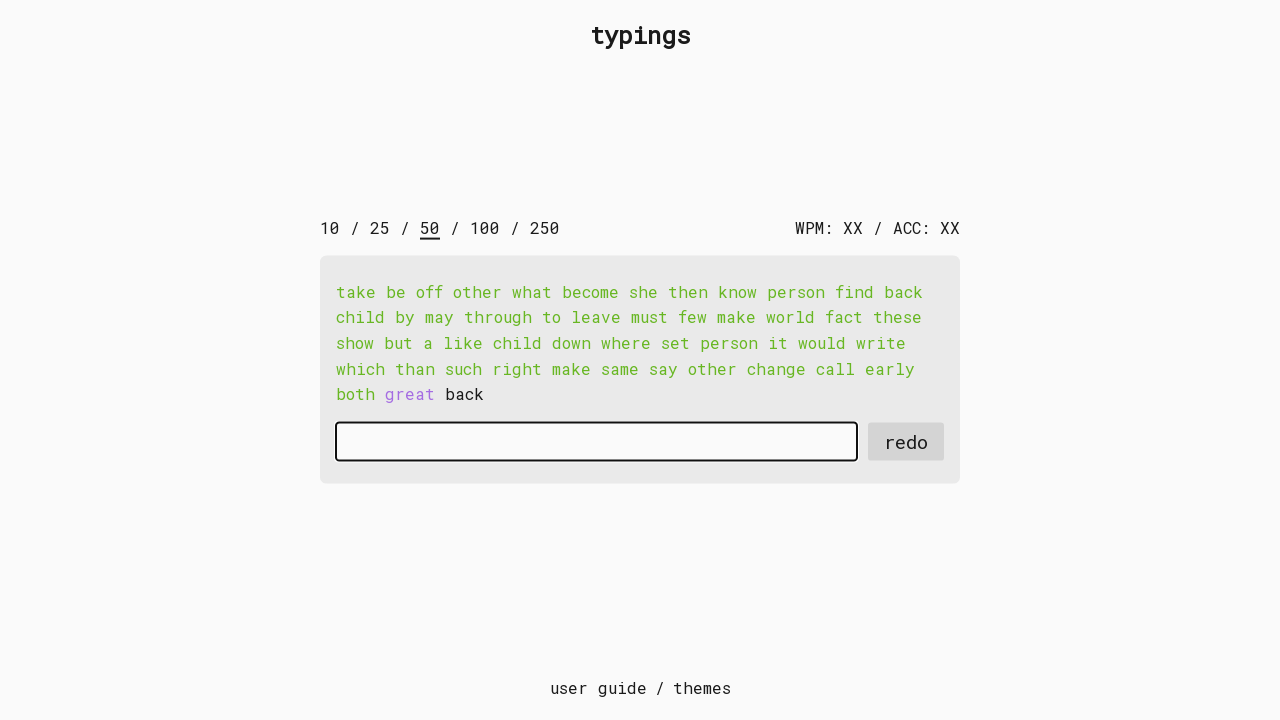

Typed word 'great' character by character on #input-field
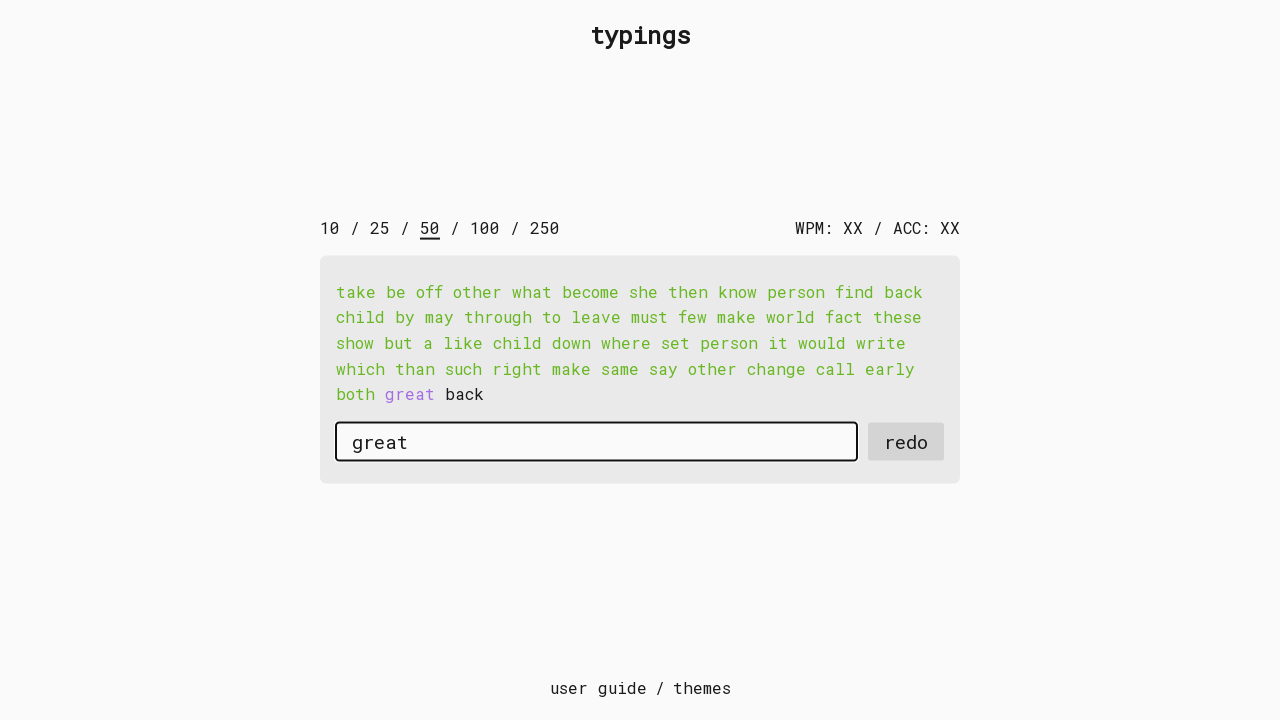

Typed space after word on #input-field
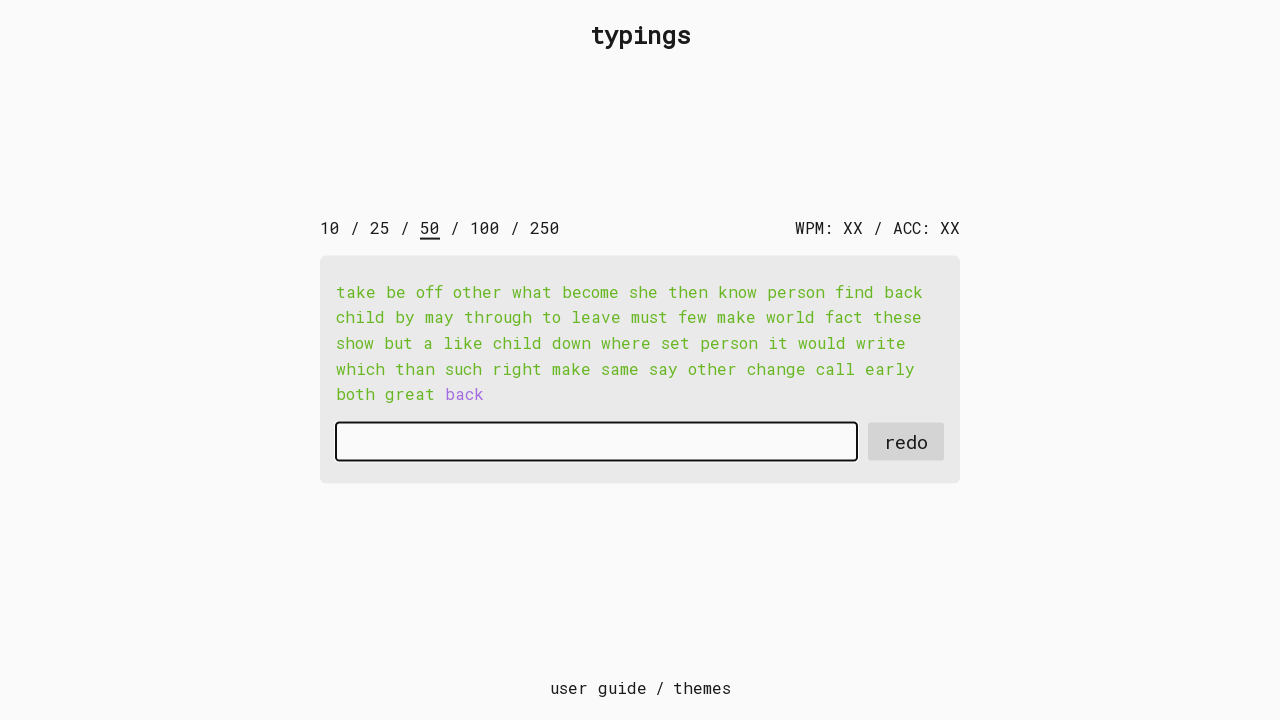

Typed word 'back' character by character on #input-field
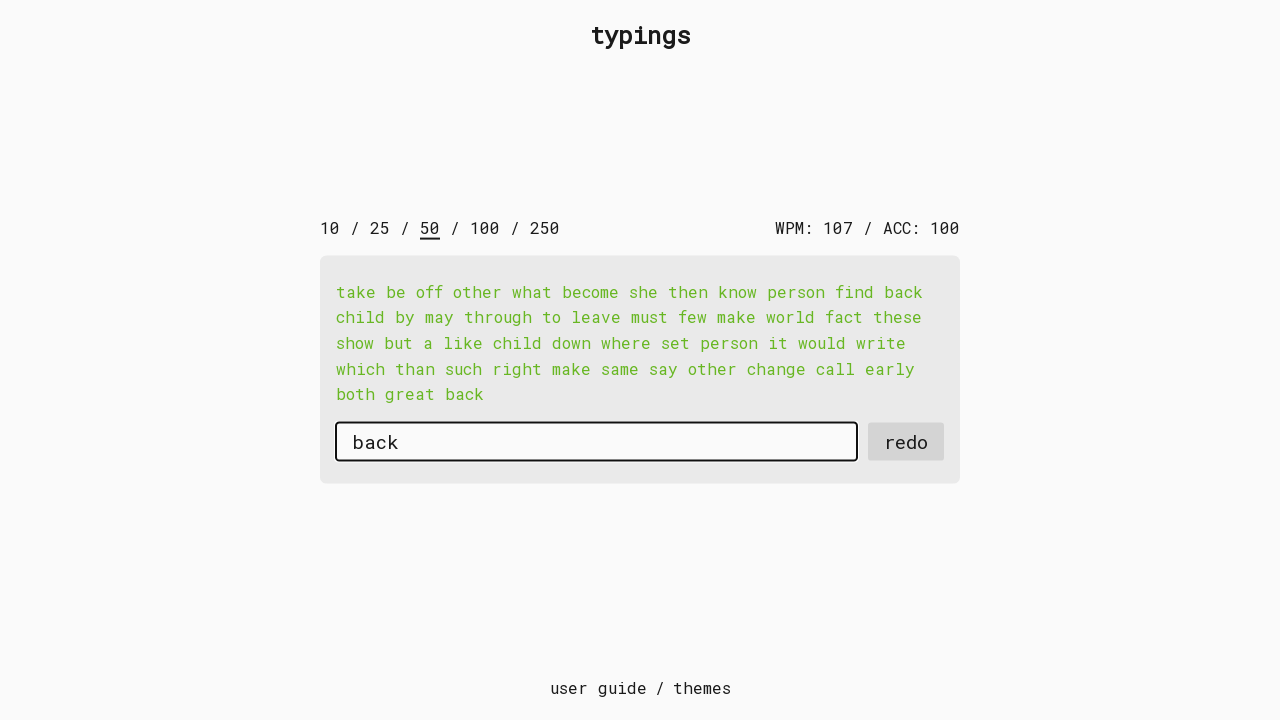

Typed space after word on #input-field
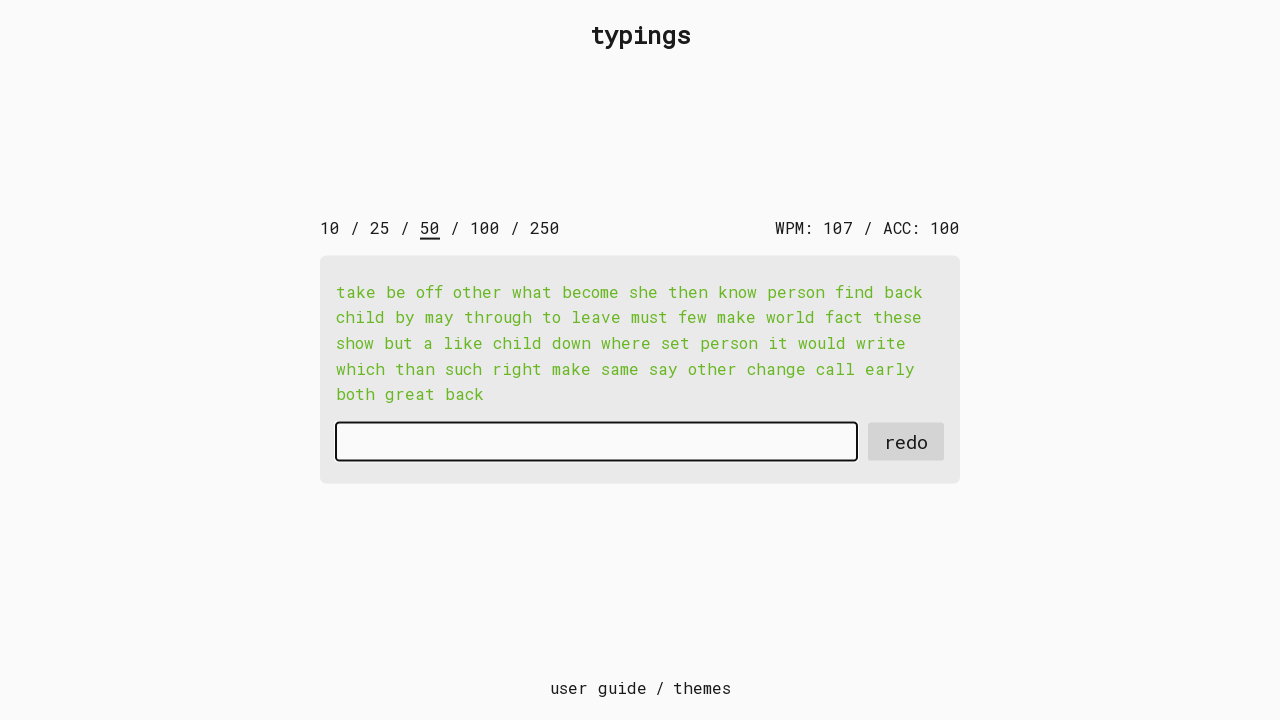

First round results appeared
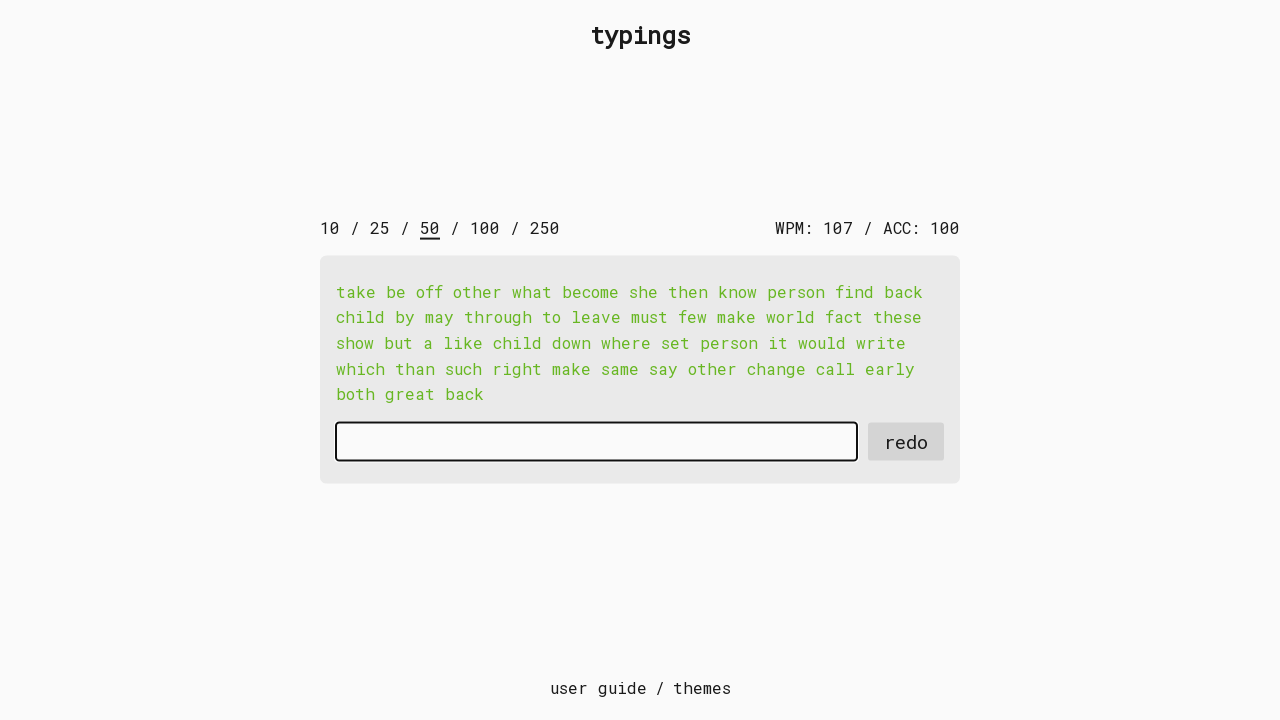

Located redo button
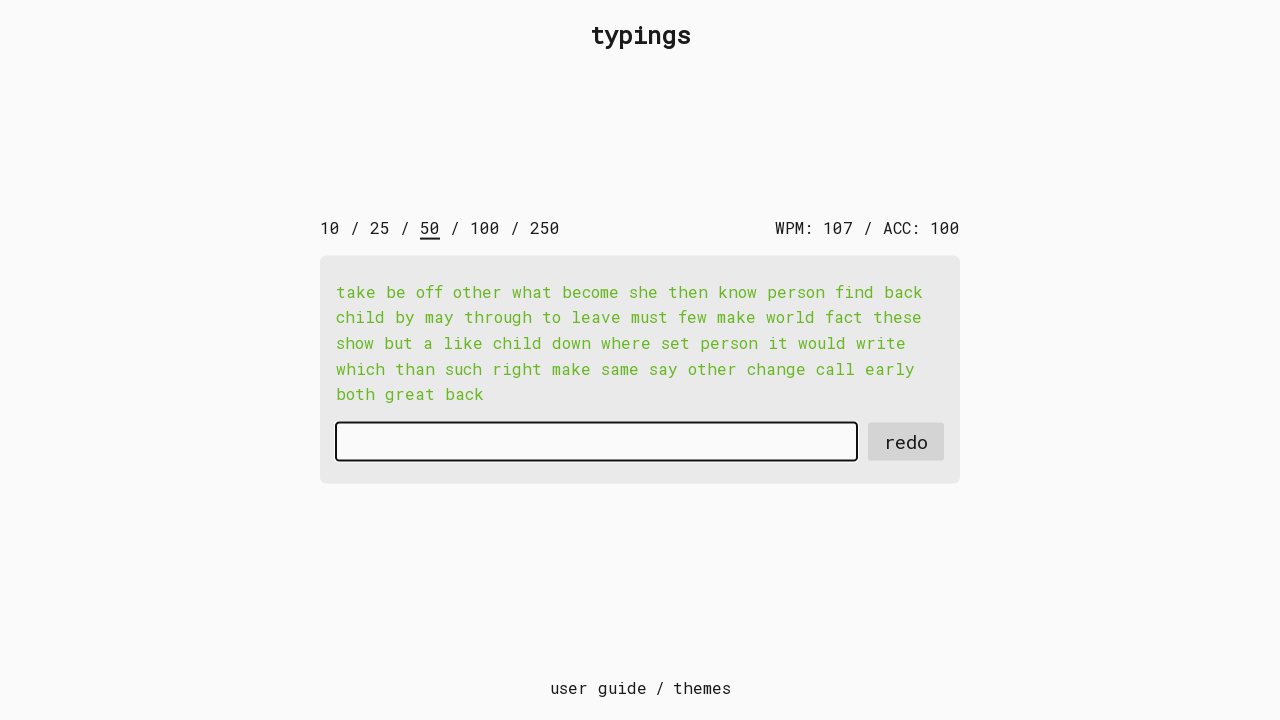

Clicked redo button to start another round at (906, 442) on #redo-button
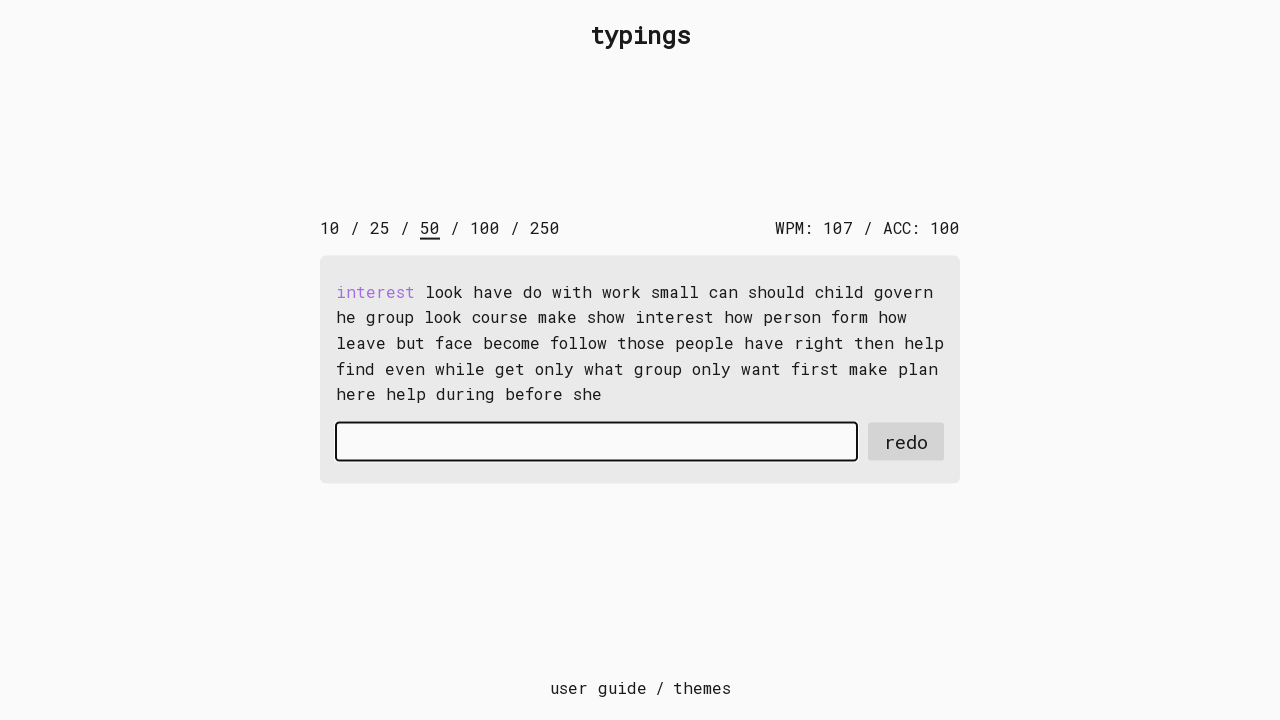

New text display loaded for second round
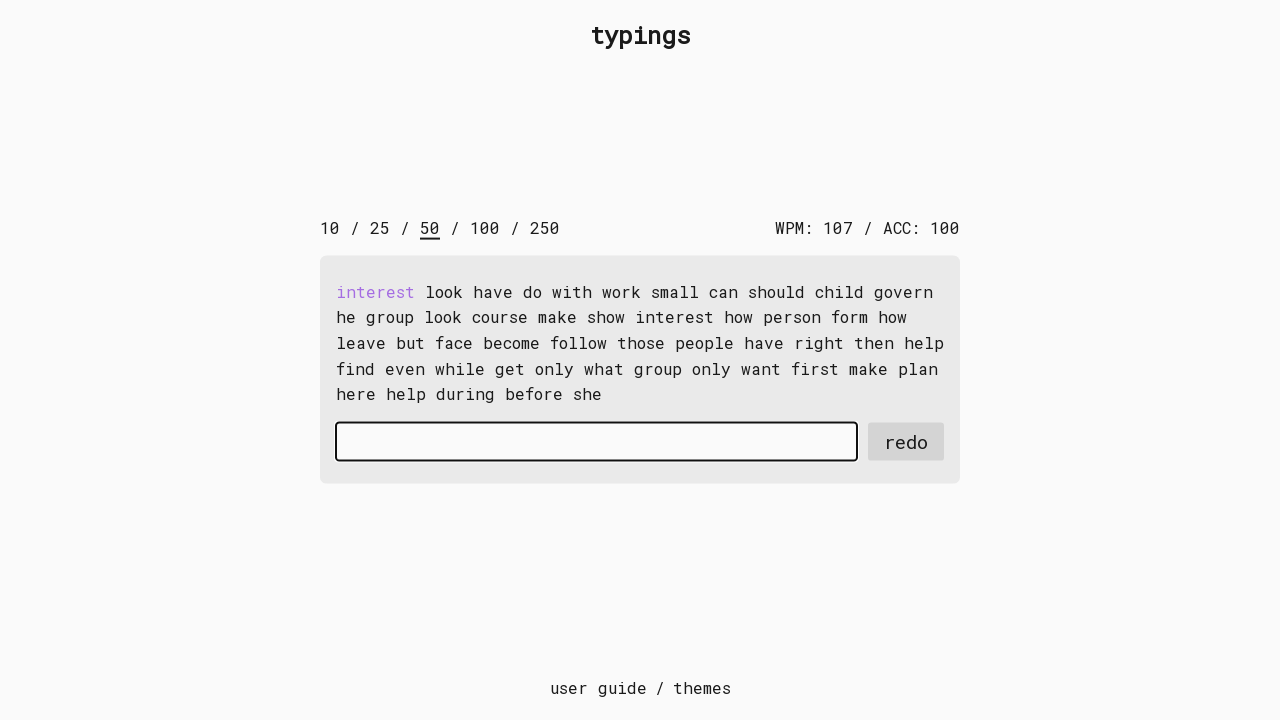

Retrieved new text to type: 'interest look have do with work small can should c...'
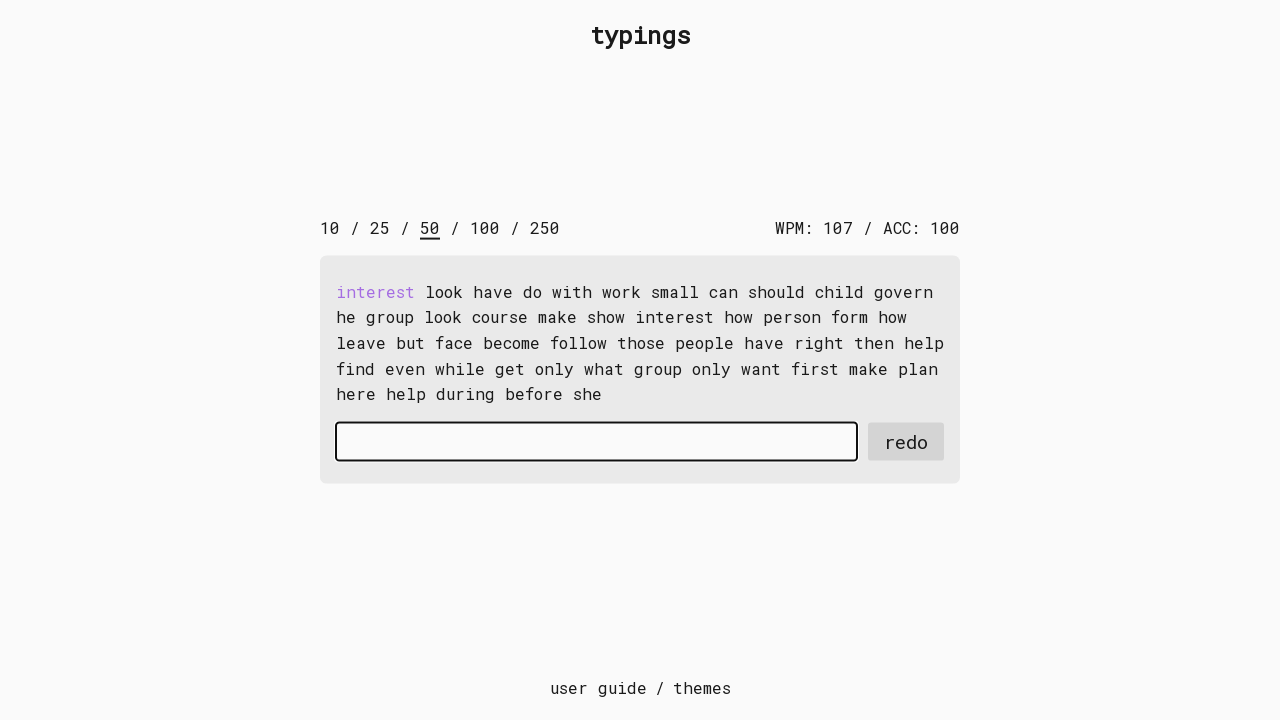

Clicked input field to focus for second round at (596, 442) on #input-field
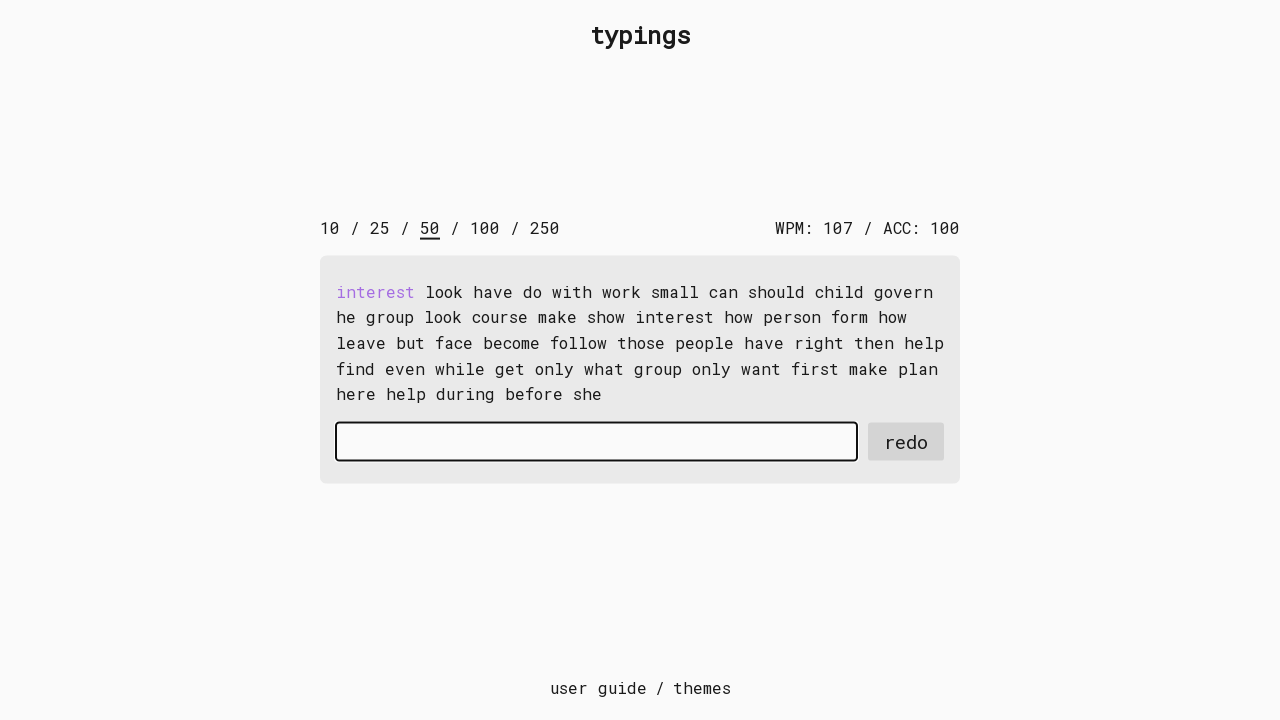

Typed word 'interest' character by character in second round on #input-field
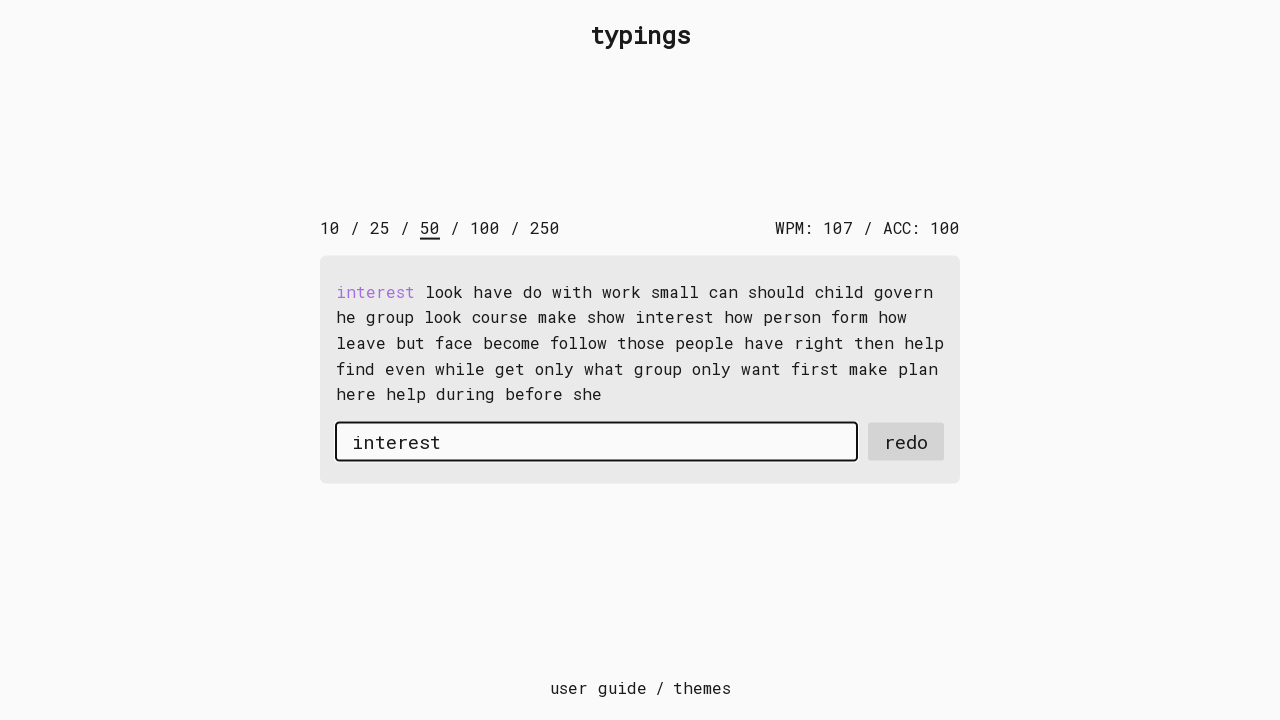

Typed space after word in second round on #input-field
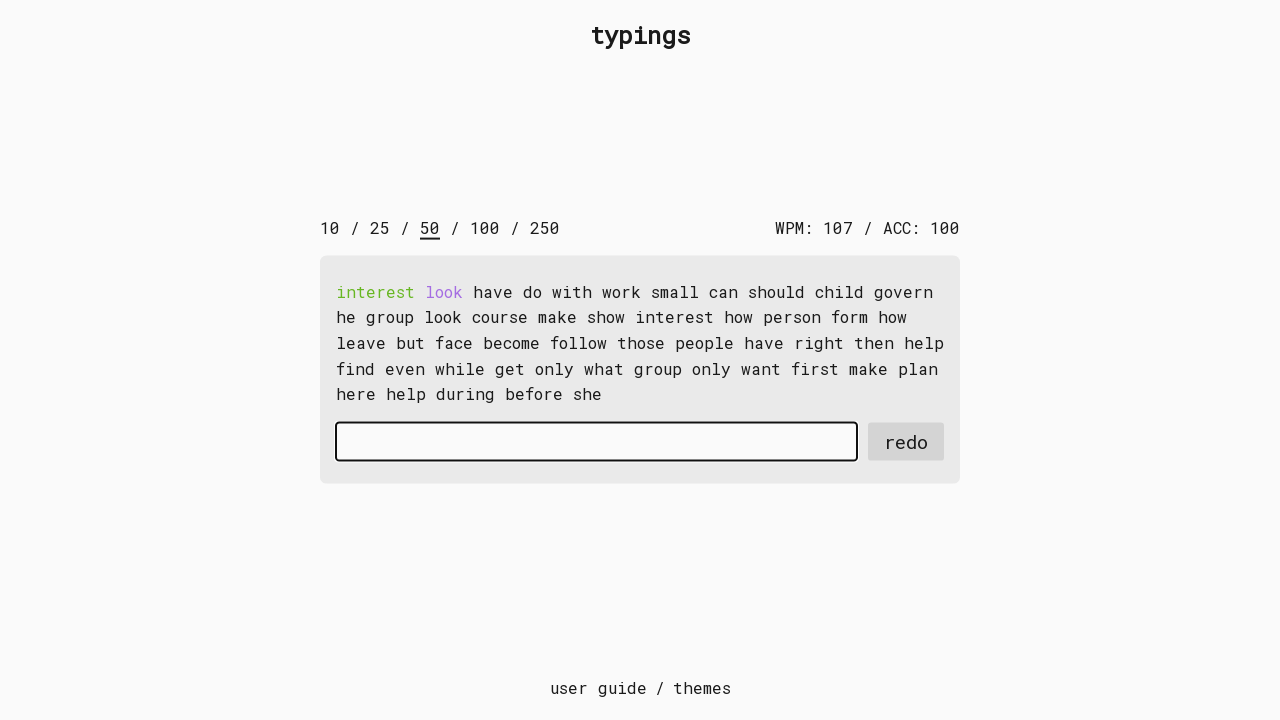

Typed word 'look' character by character in second round on #input-field
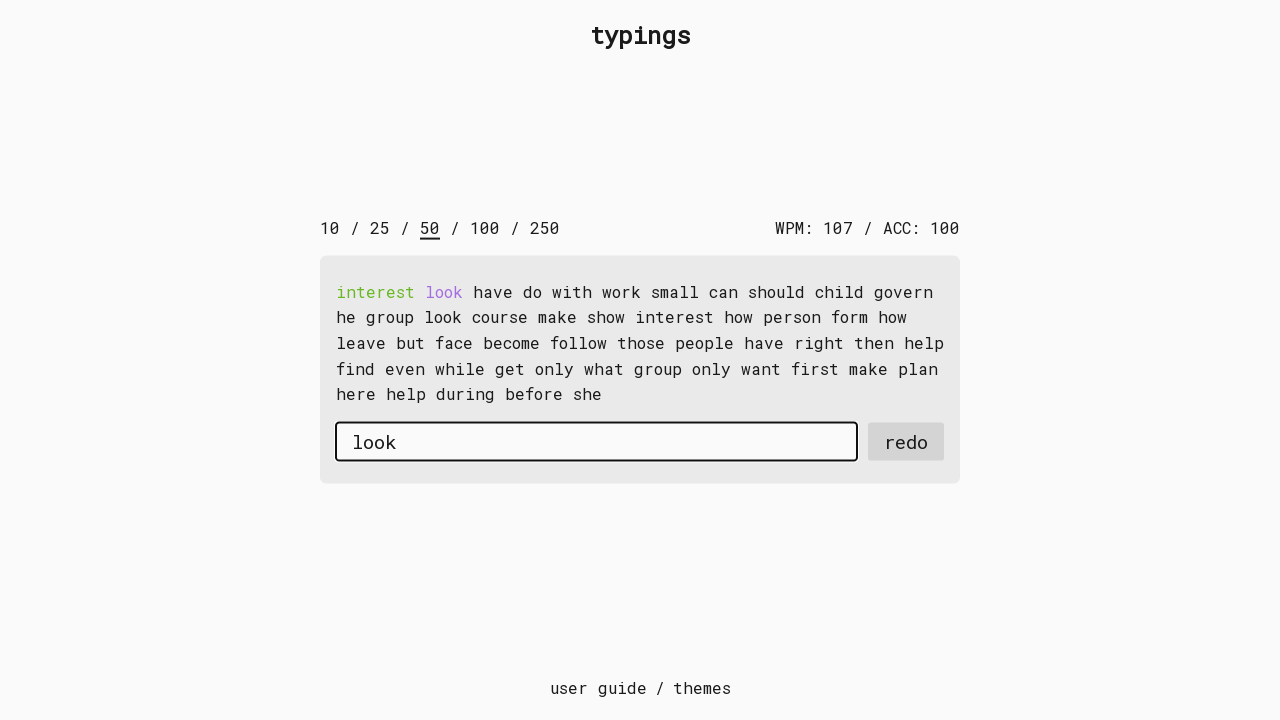

Typed space after word in second round on #input-field
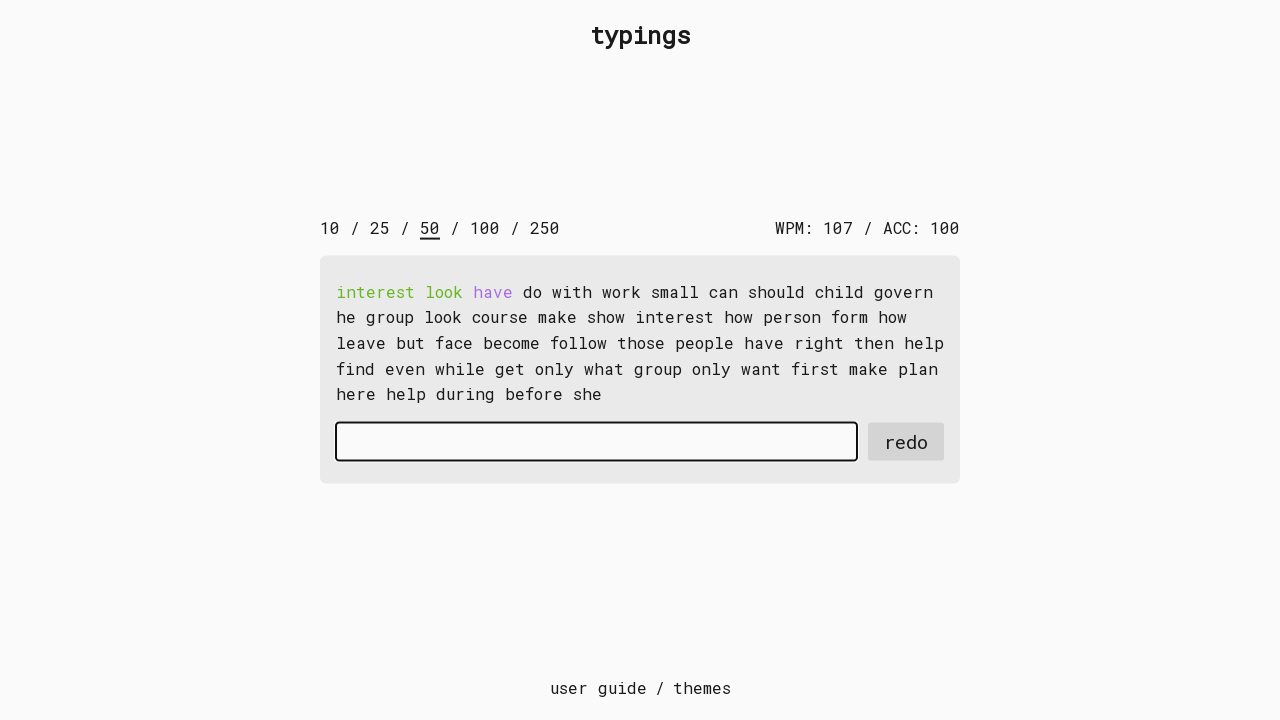

Typed word 'have' character by character in second round on #input-field
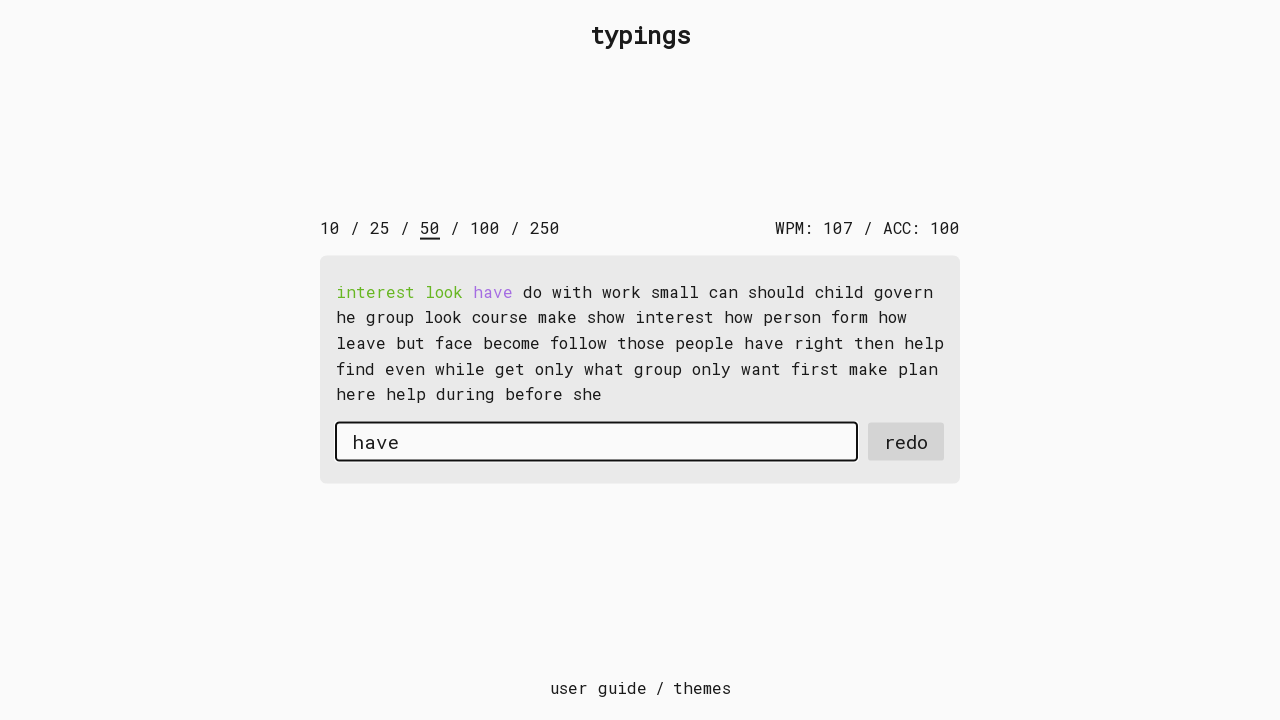

Typed space after word in second round on #input-field
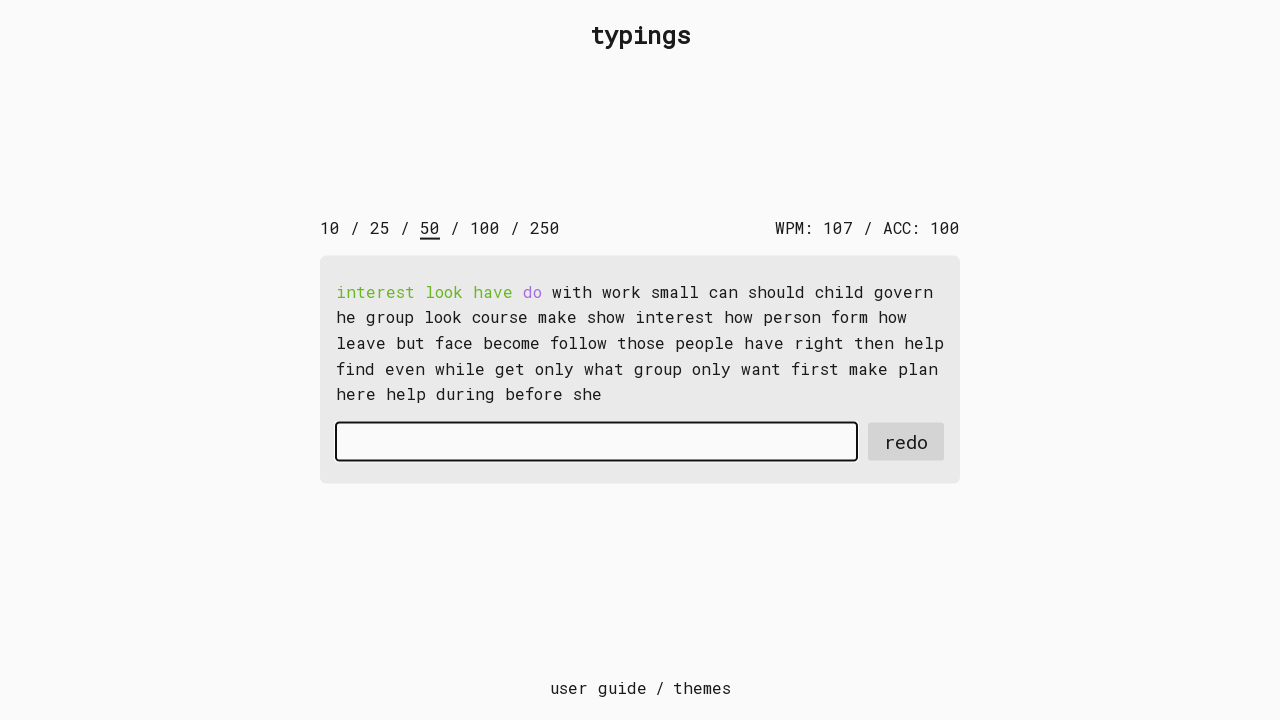

Typed word 'do' character by character in second round on #input-field
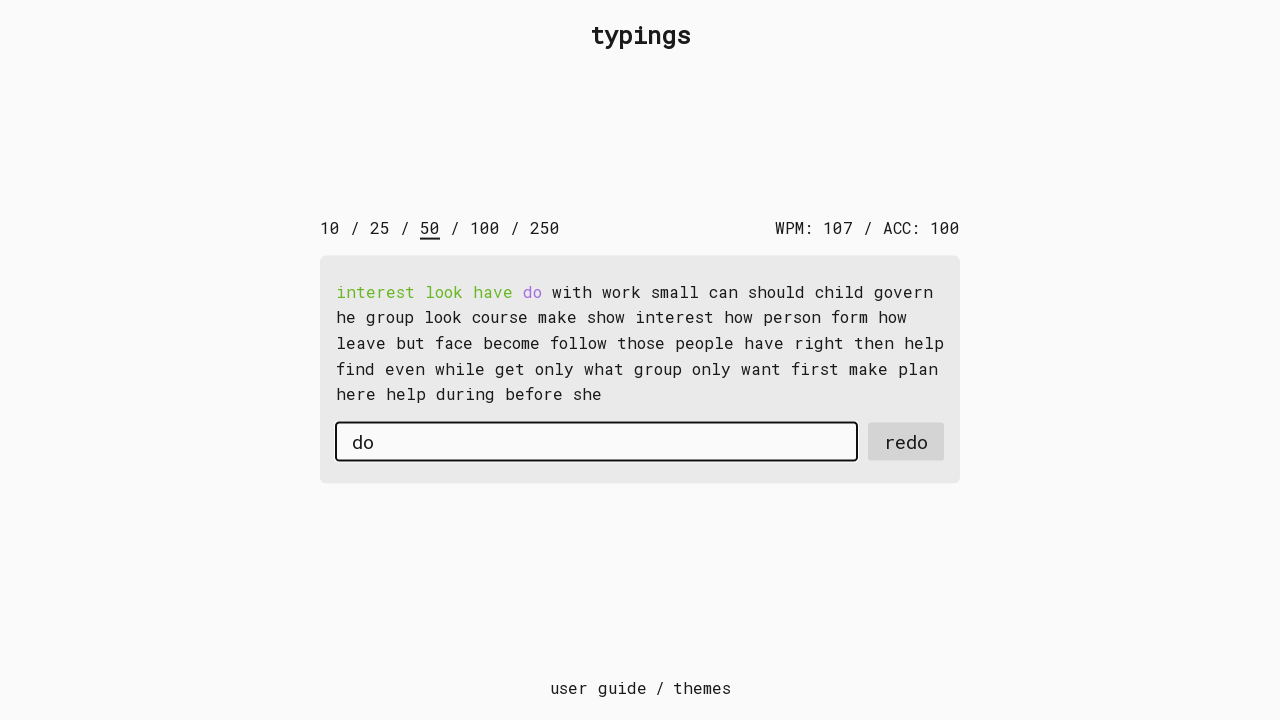

Typed space after word in second round on #input-field
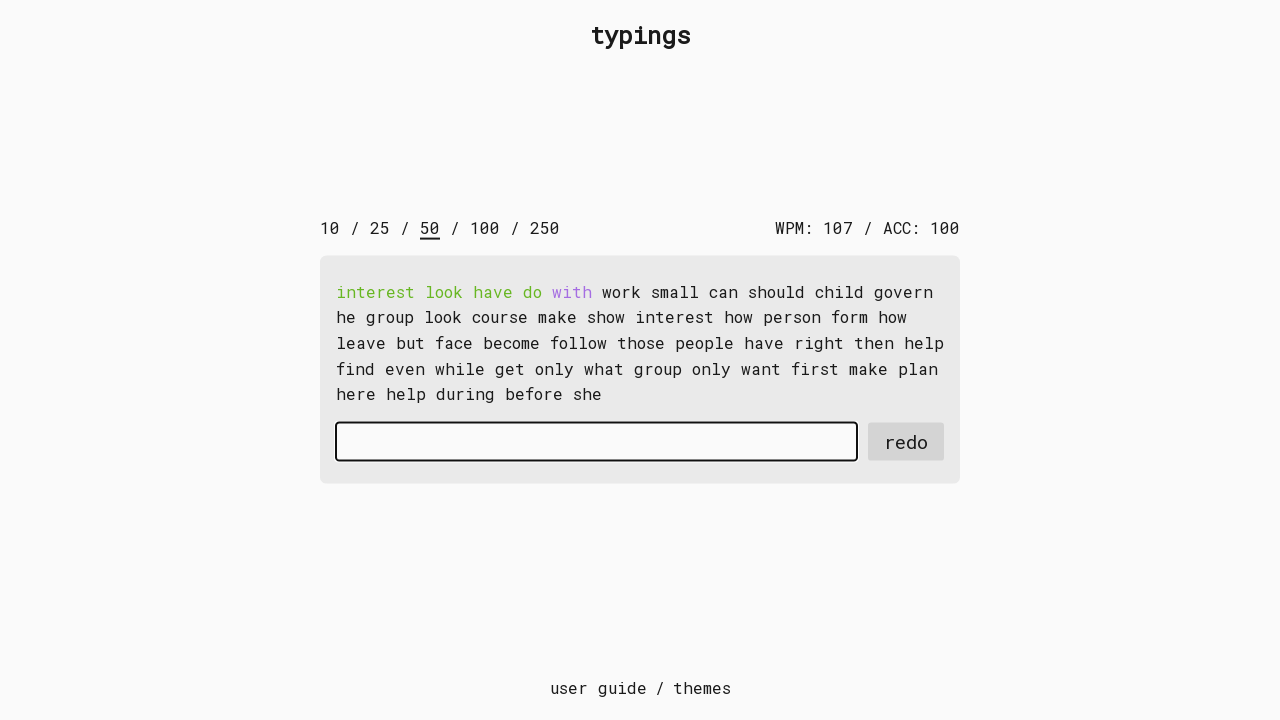

Typed word 'with' character by character in second round on #input-field
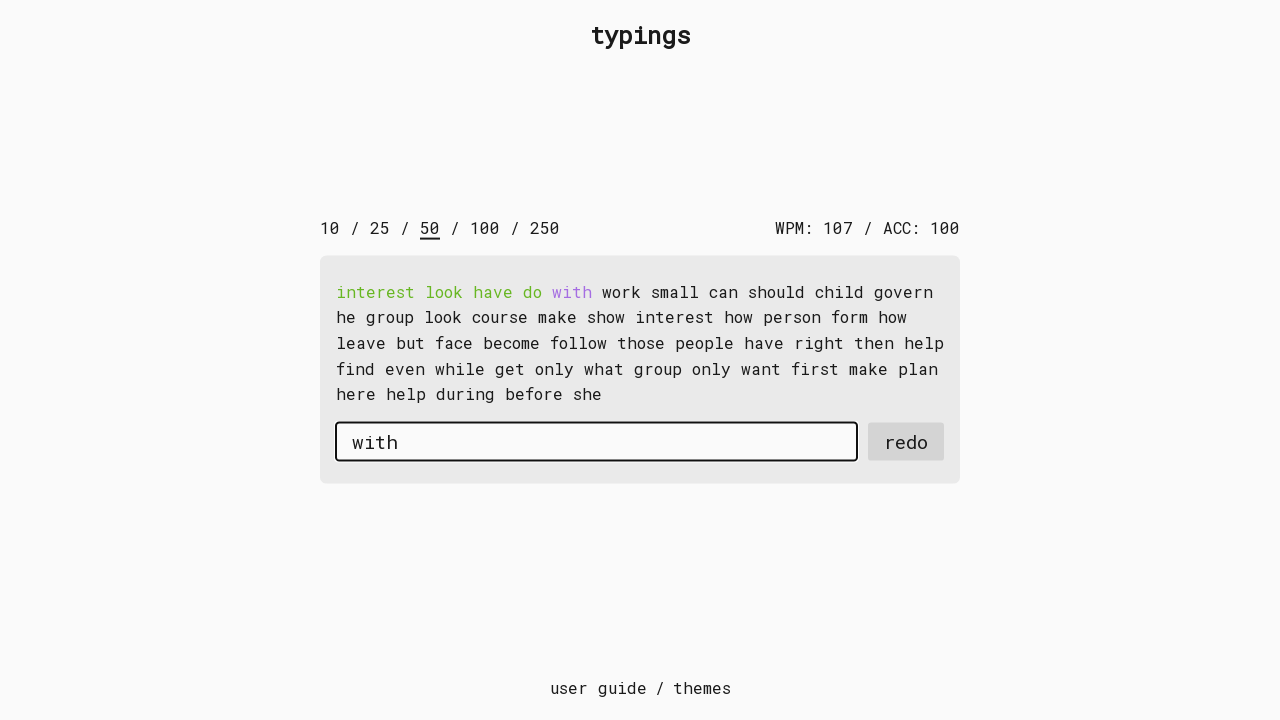

Typed space after word in second round on #input-field
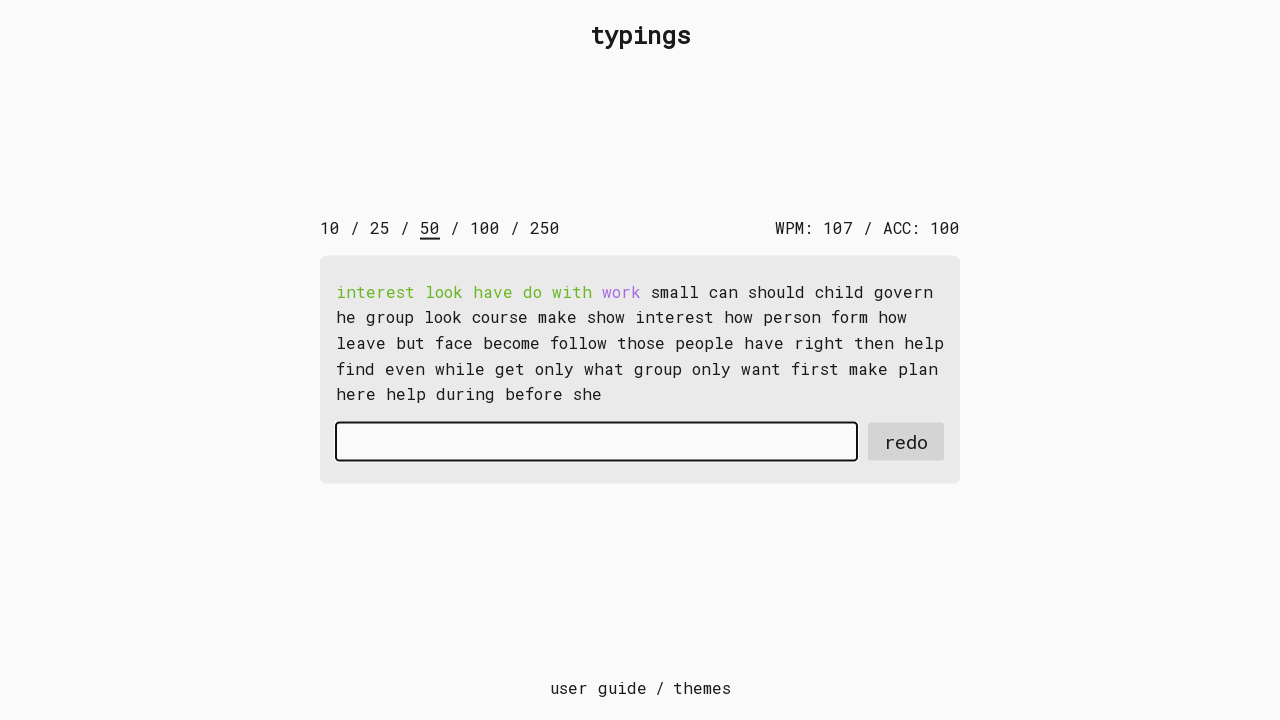

Typed word 'work' character by character in second round on #input-field
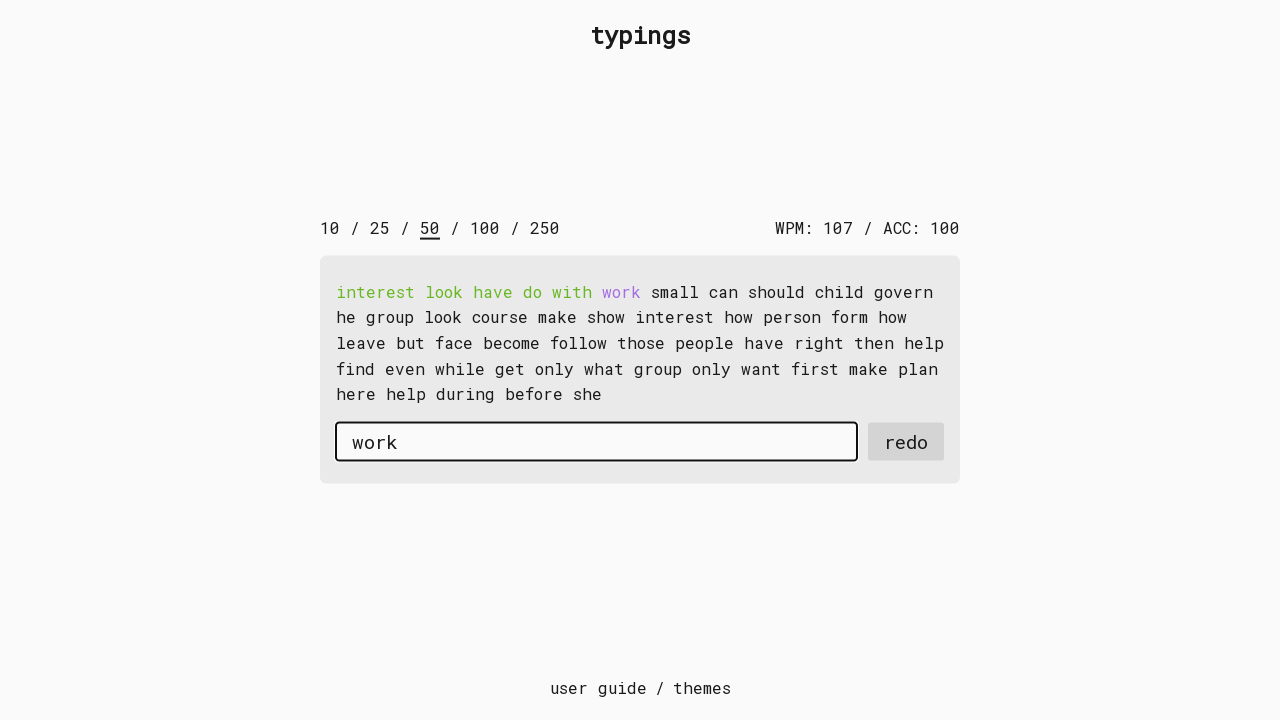

Typed space after word in second round on #input-field
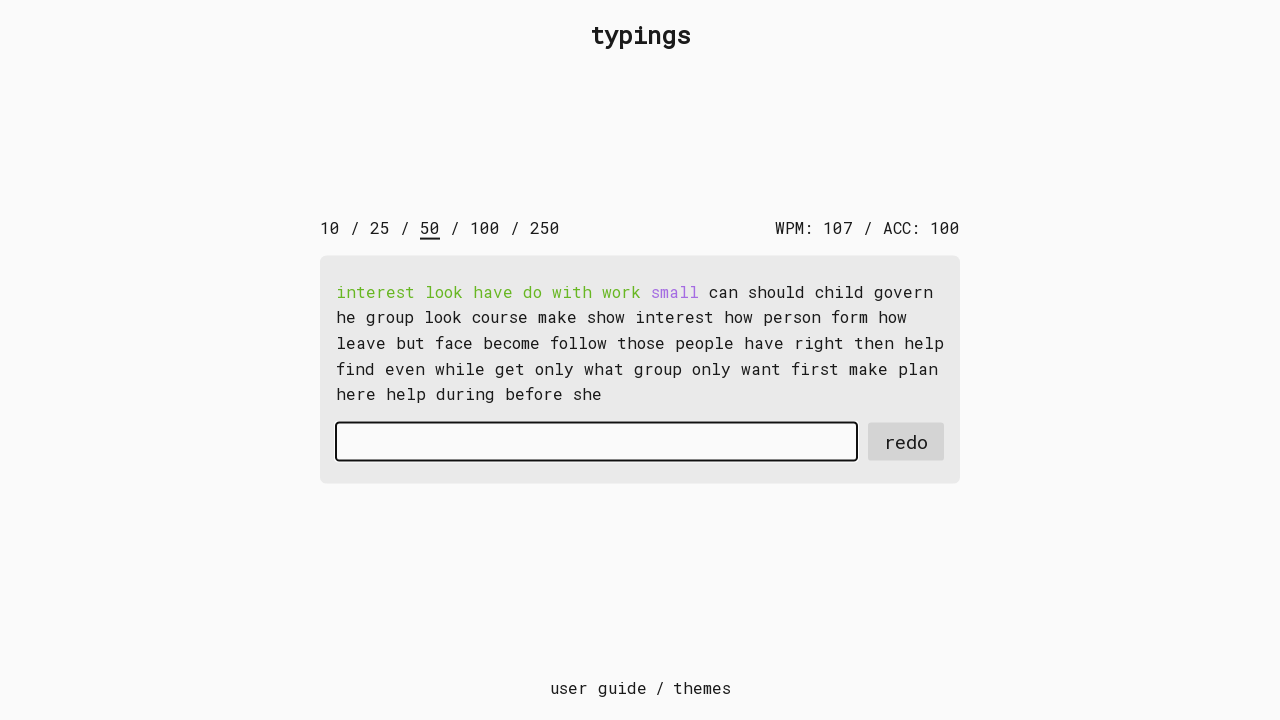

Typed word 'small' character by character in second round on #input-field
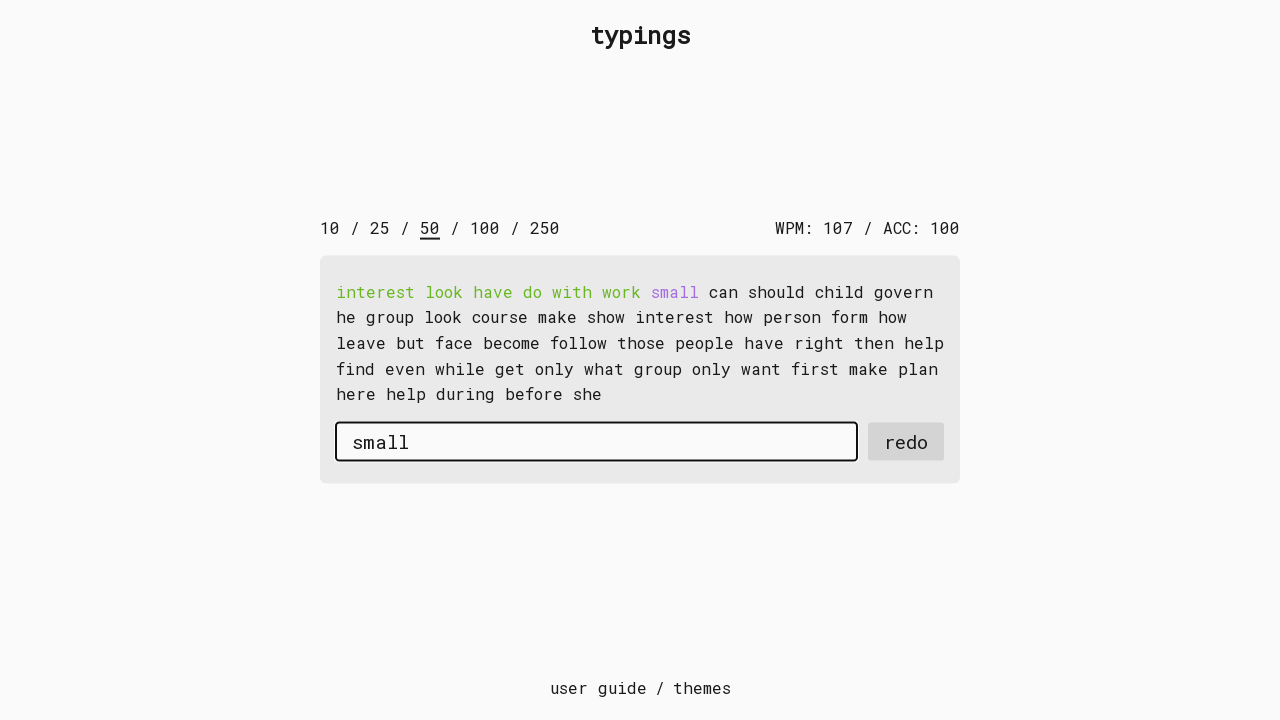

Typed space after word in second round on #input-field
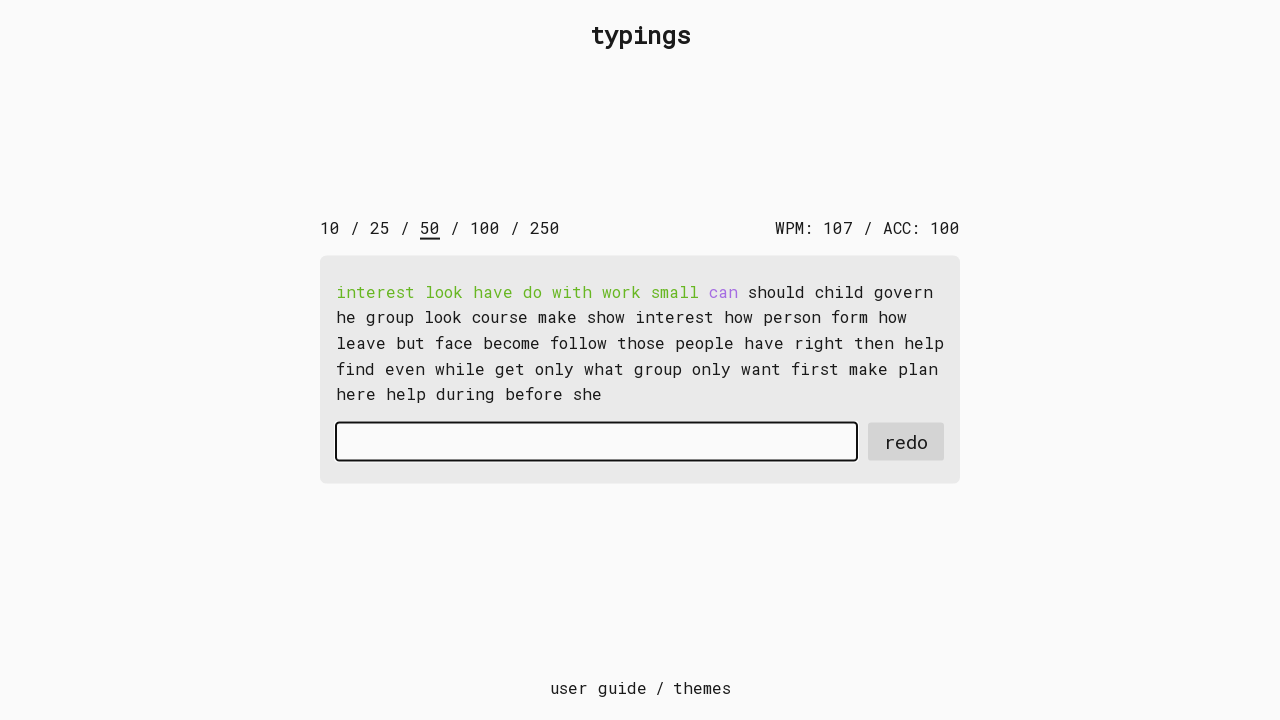

Typed word 'can' character by character in second round on #input-field
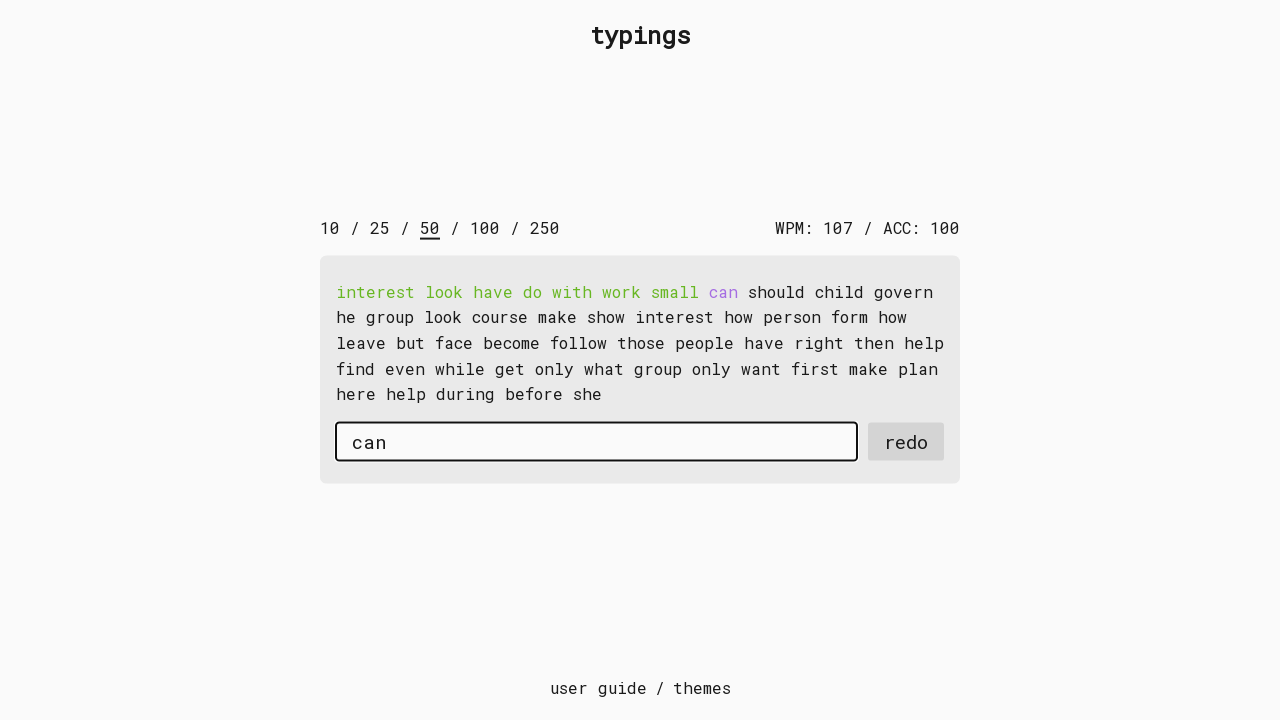

Typed space after word in second round on #input-field
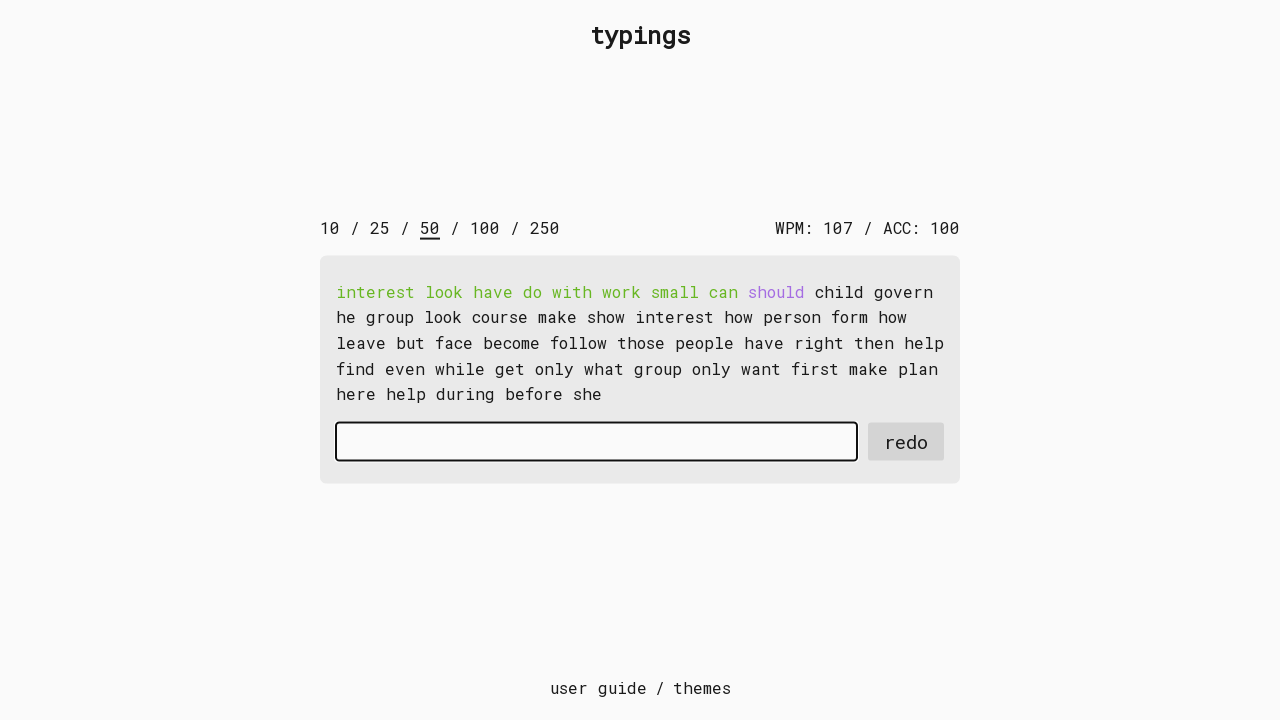

Typed word 'should' character by character in second round on #input-field
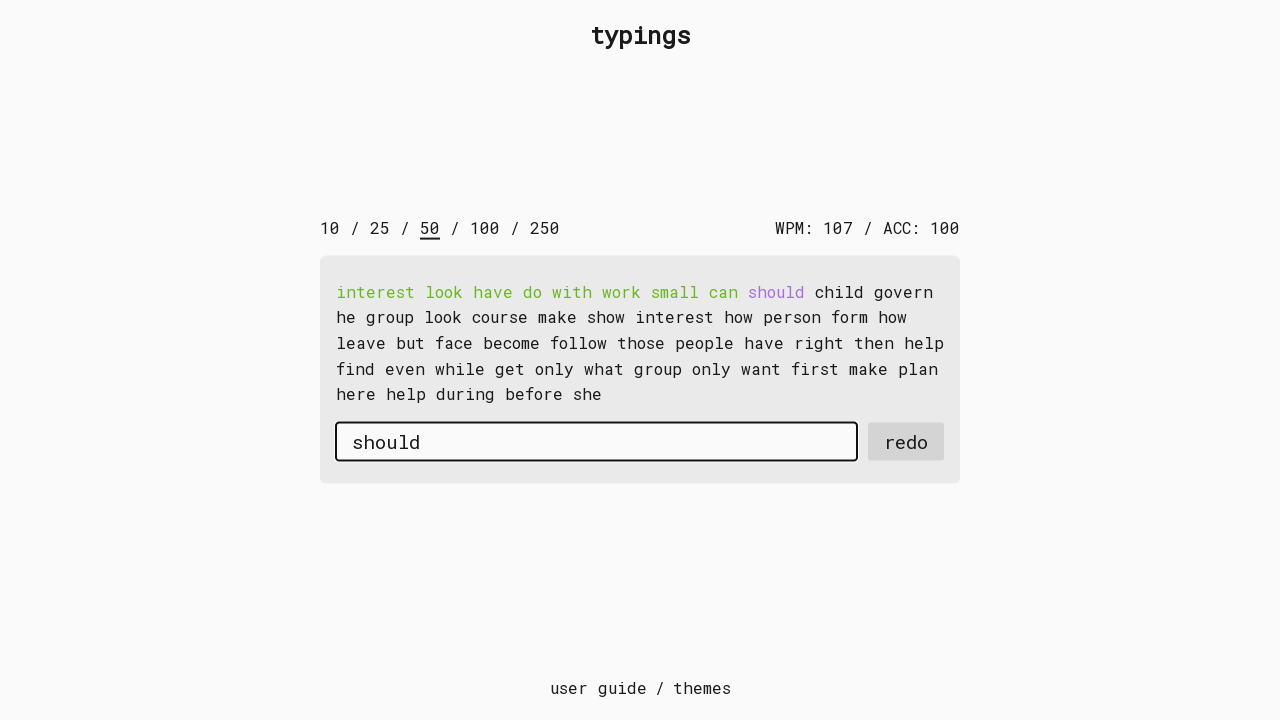

Typed space after word in second round on #input-field
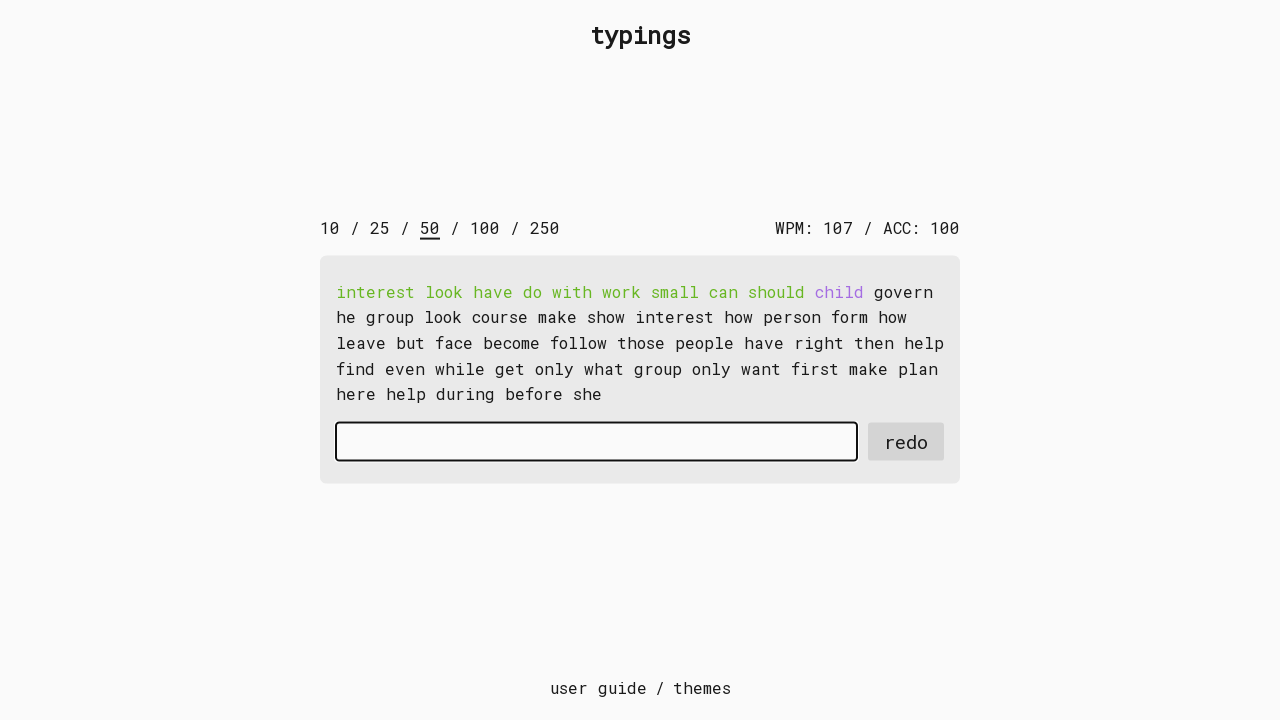

Typed word 'child' character by character in second round on #input-field
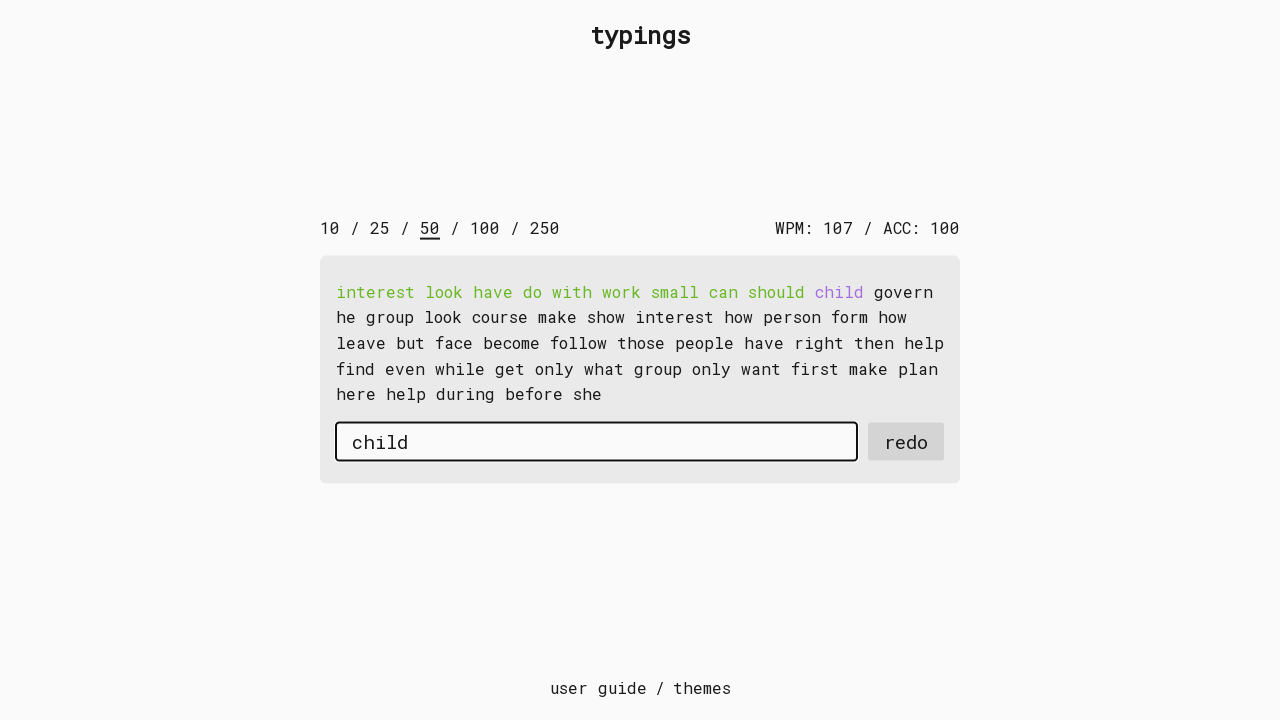

Typed space after word in second round on #input-field
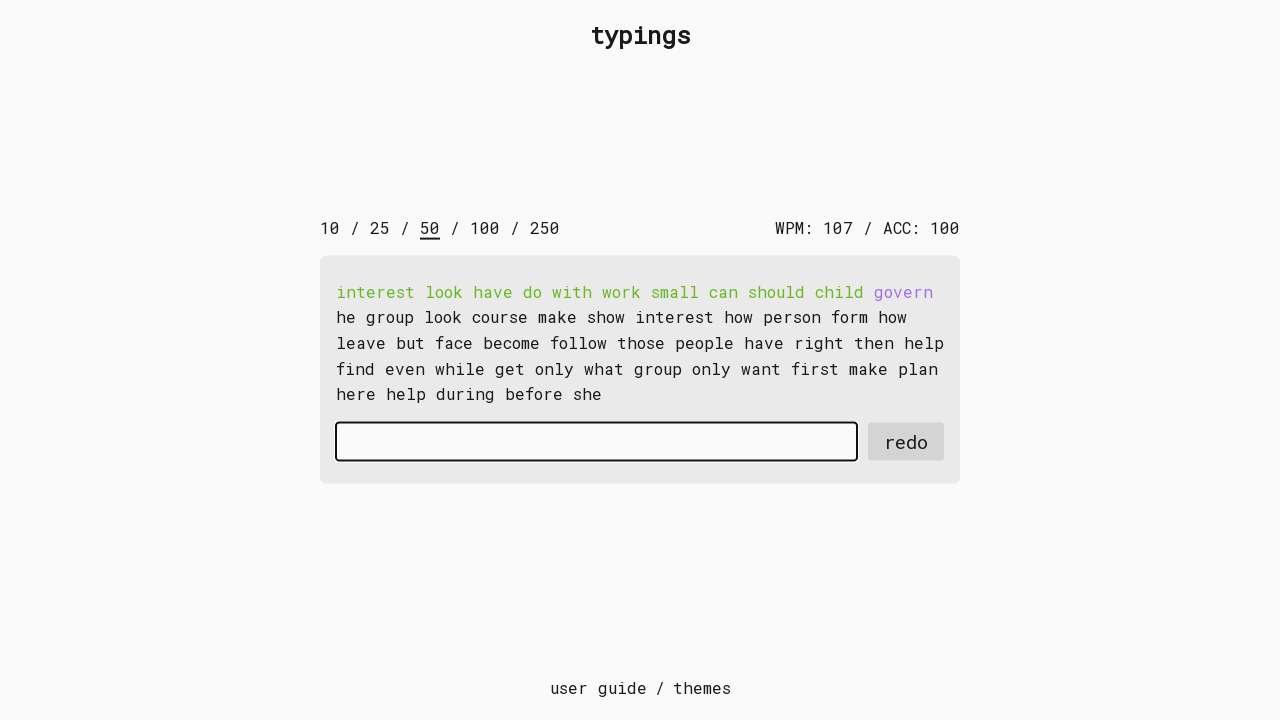

Typed word 'govern' character by character in second round on #input-field
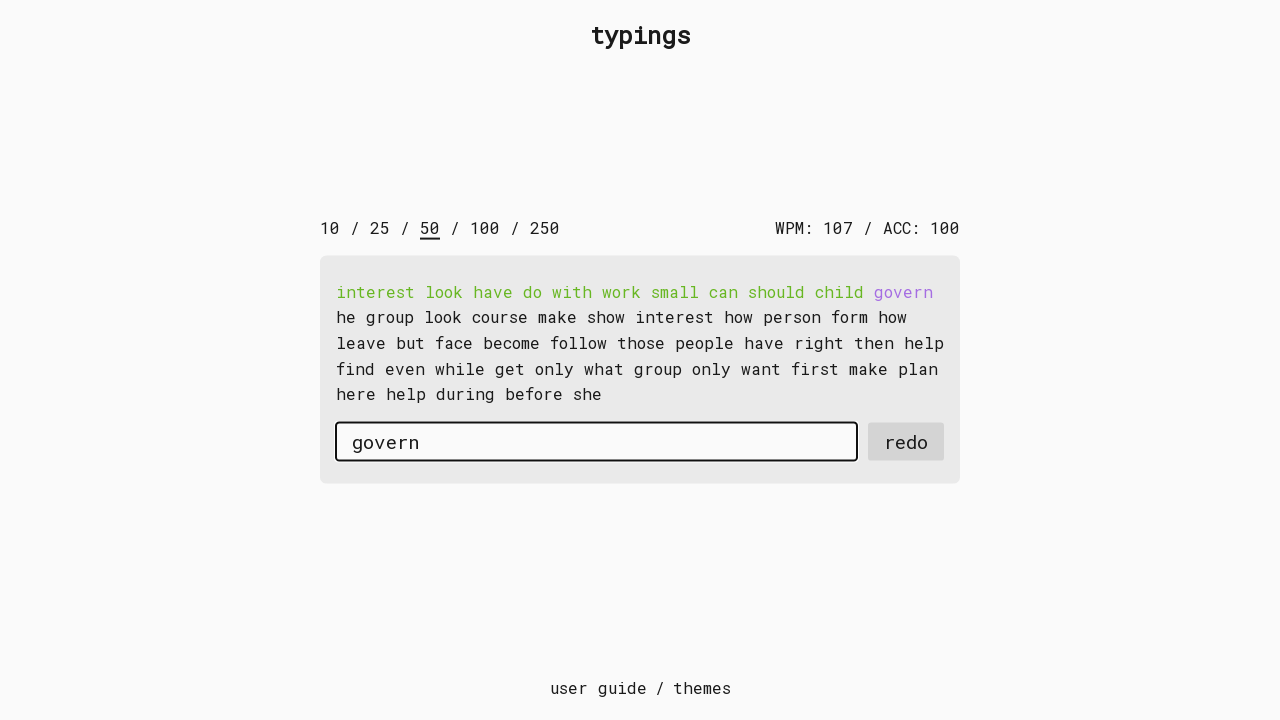

Typed space after word in second round on #input-field
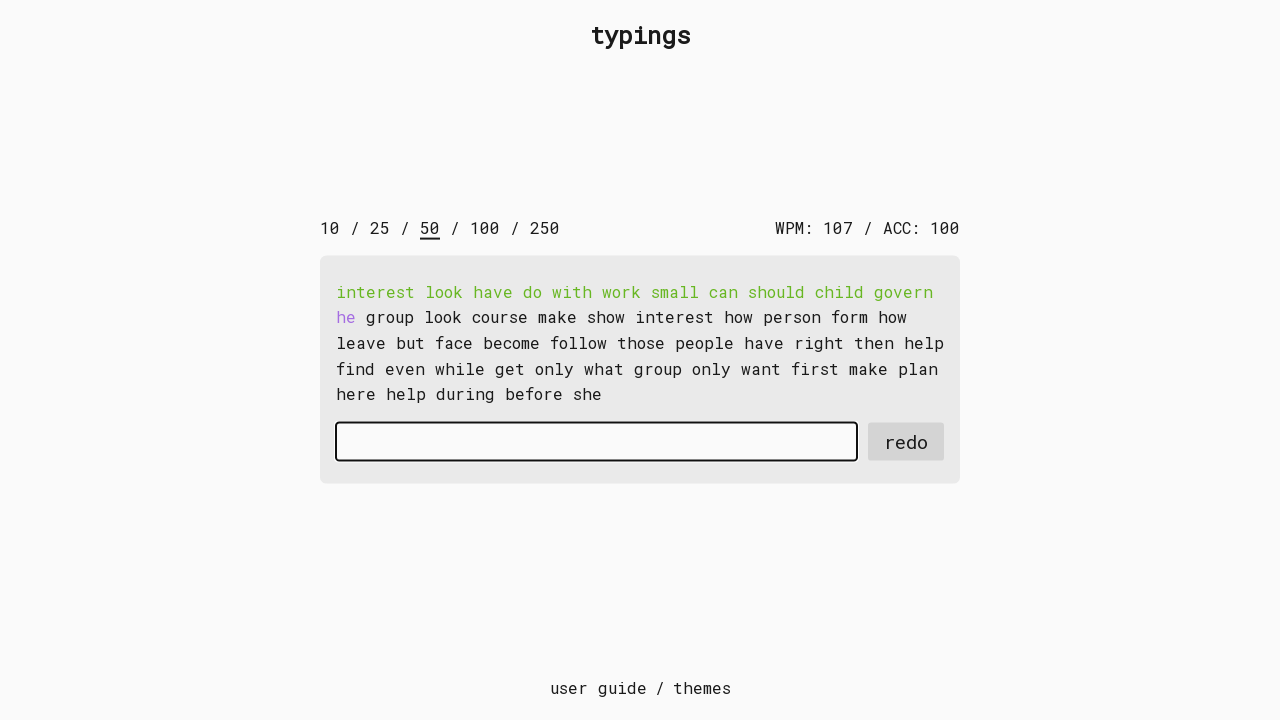

Typed word 'he' character by character in second round on #input-field
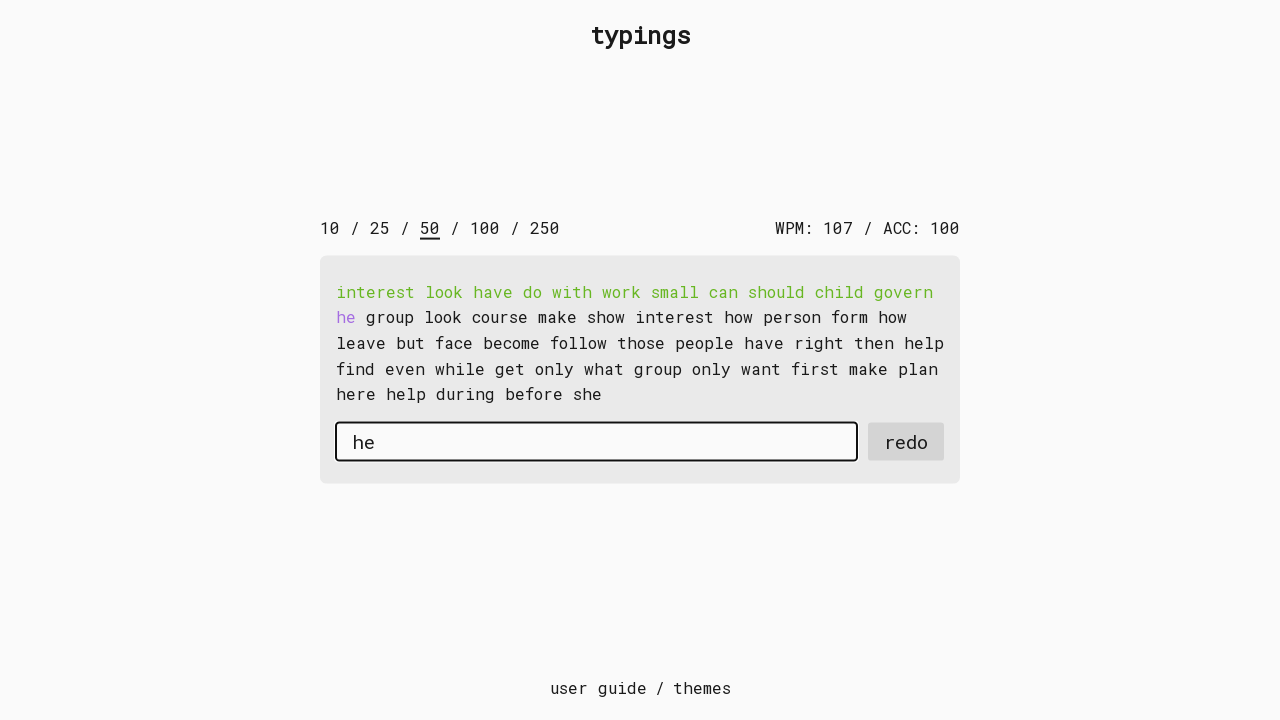

Typed space after word in second round on #input-field
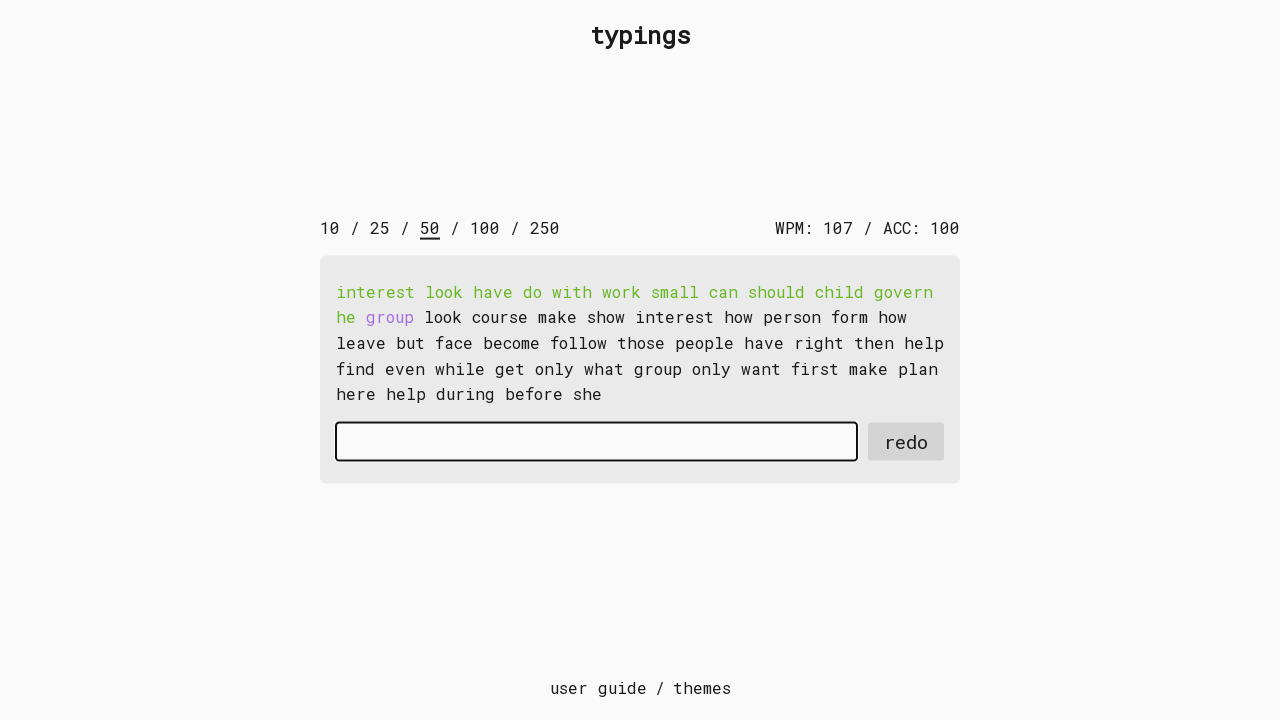

Typed word 'group' character by character in second round on #input-field
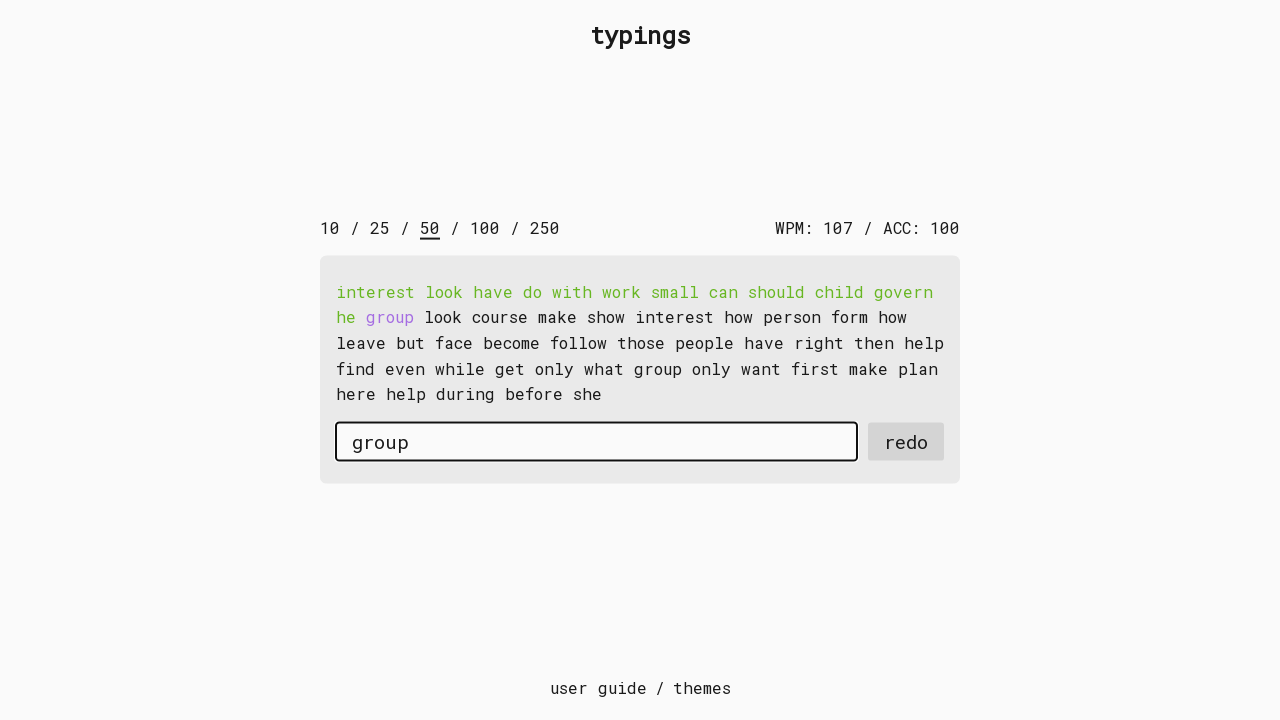

Typed space after word in second round on #input-field
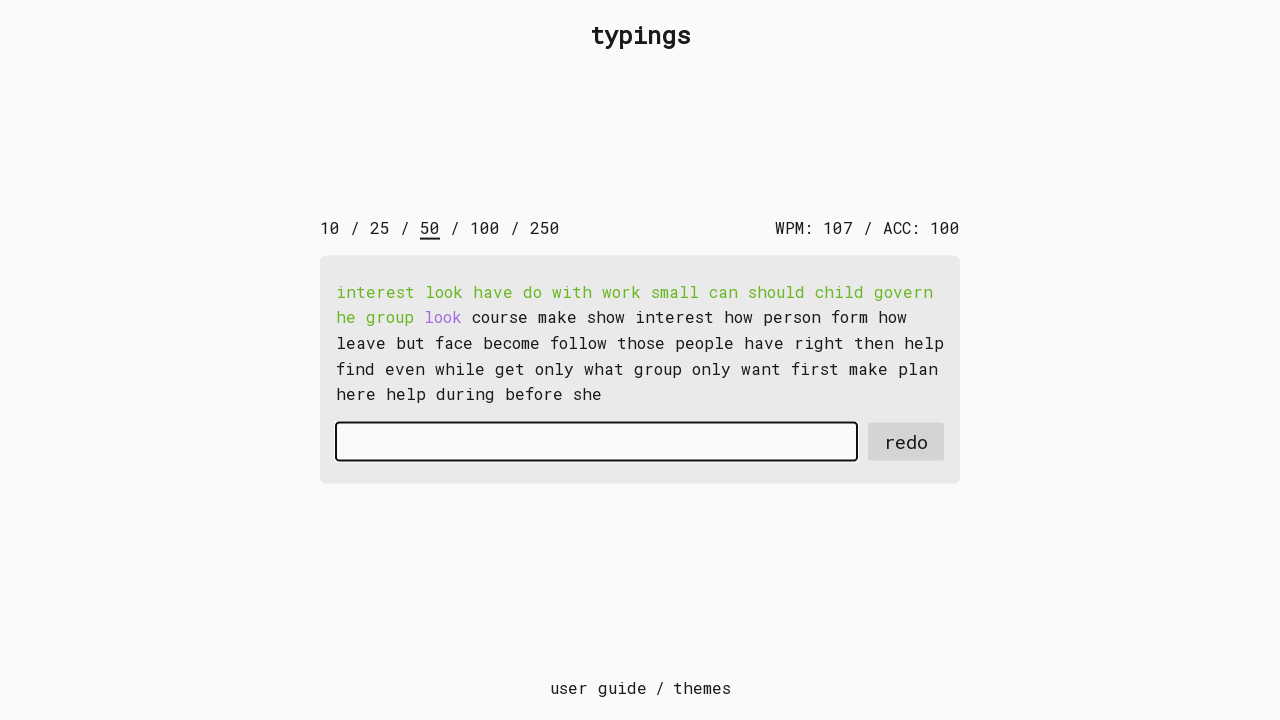

Typed word 'look' character by character in second round on #input-field
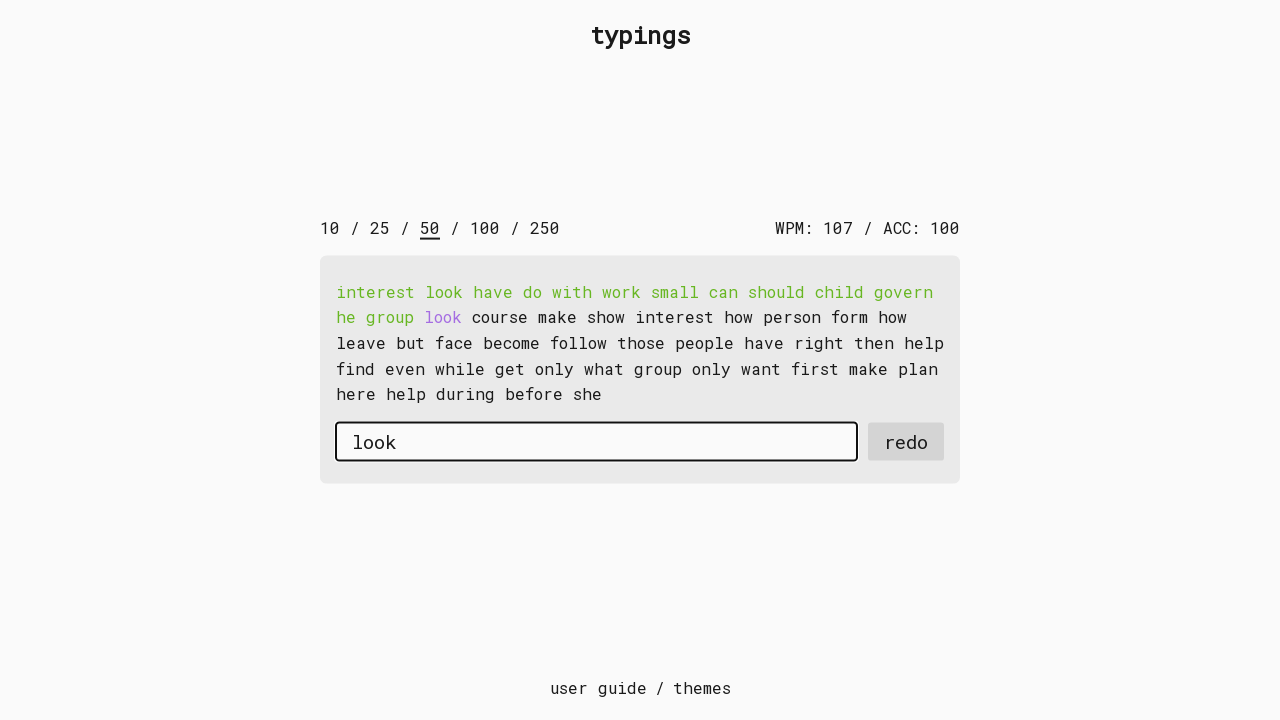

Typed space after word in second round on #input-field
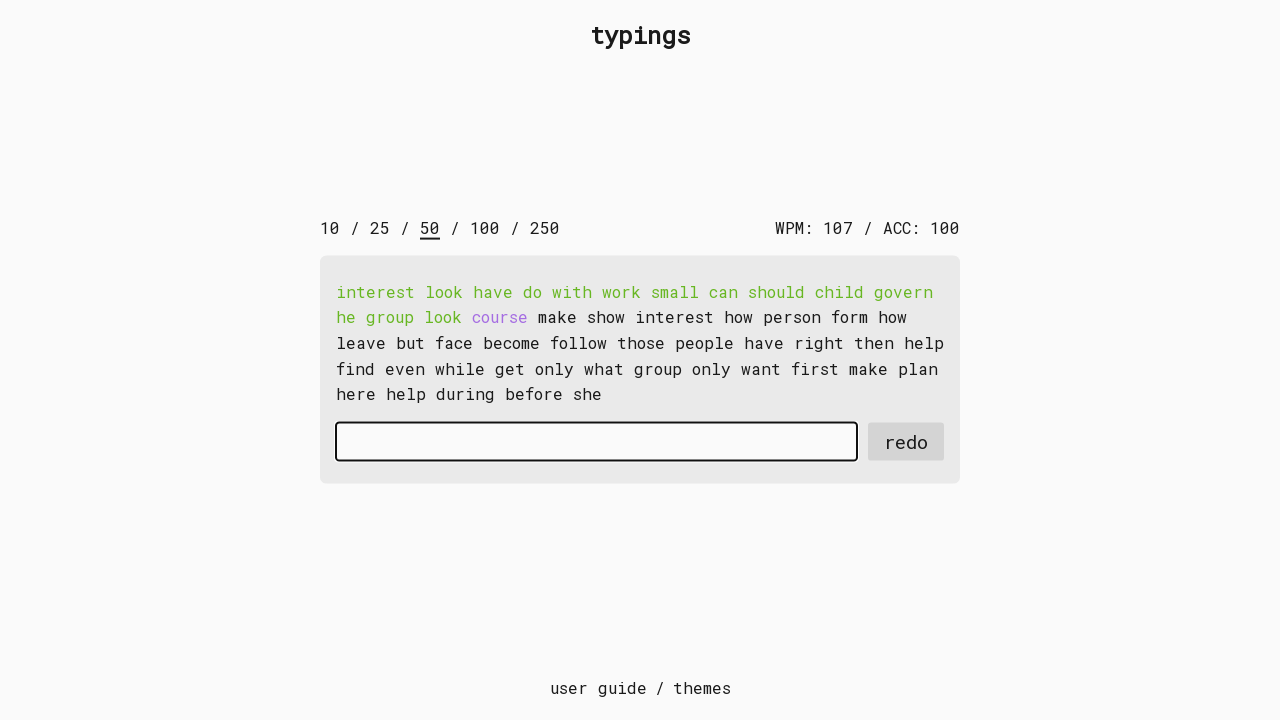

Typed word 'course' character by character in second round on #input-field
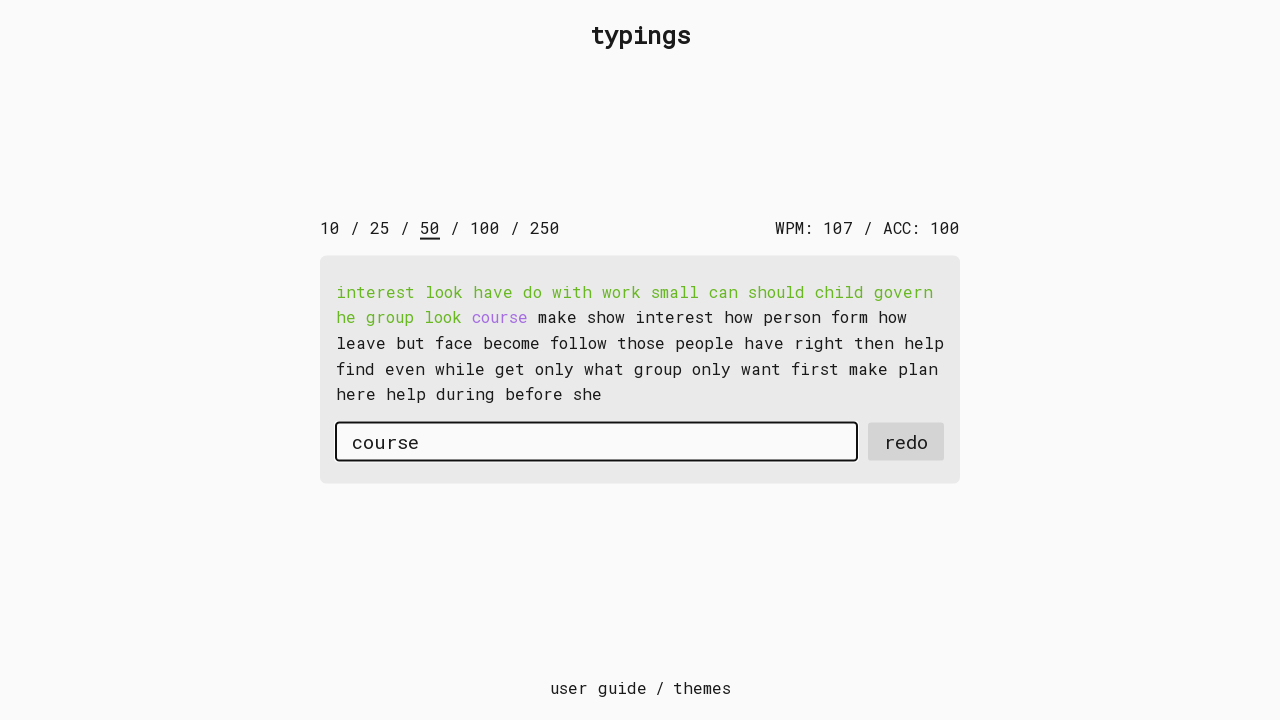

Typed space after word in second round on #input-field
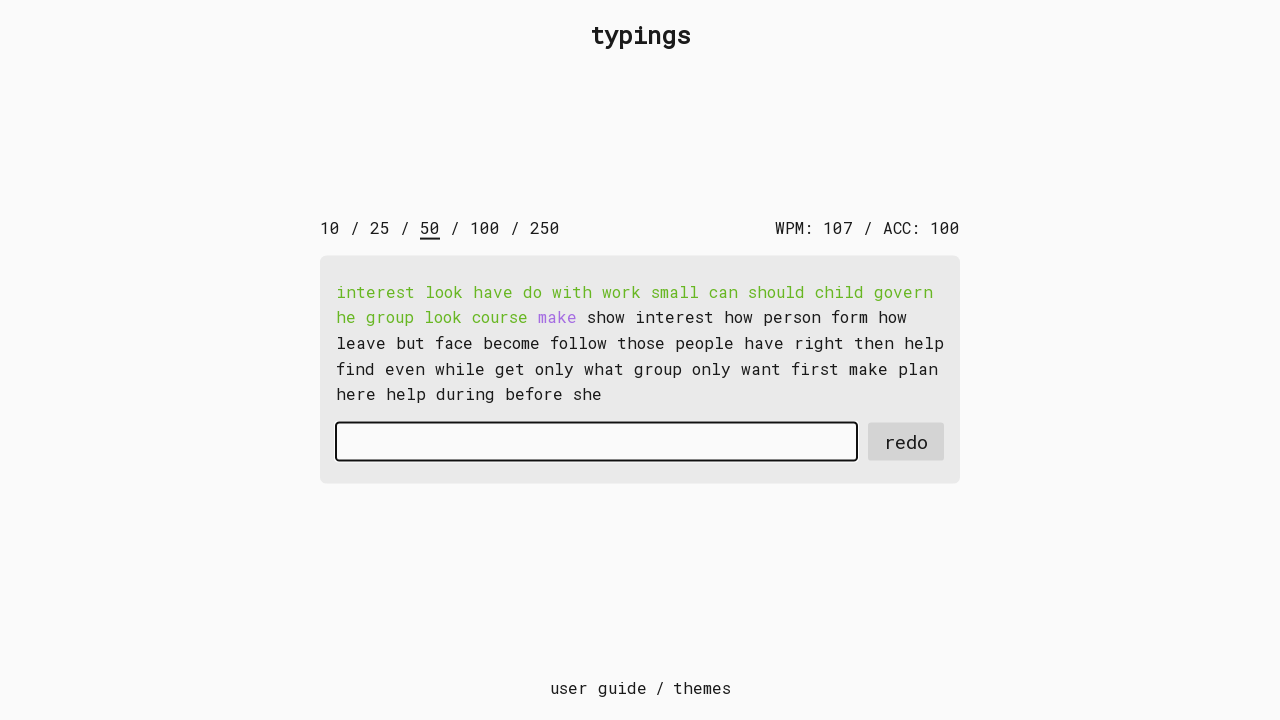

Typed word 'make' character by character in second round on #input-field
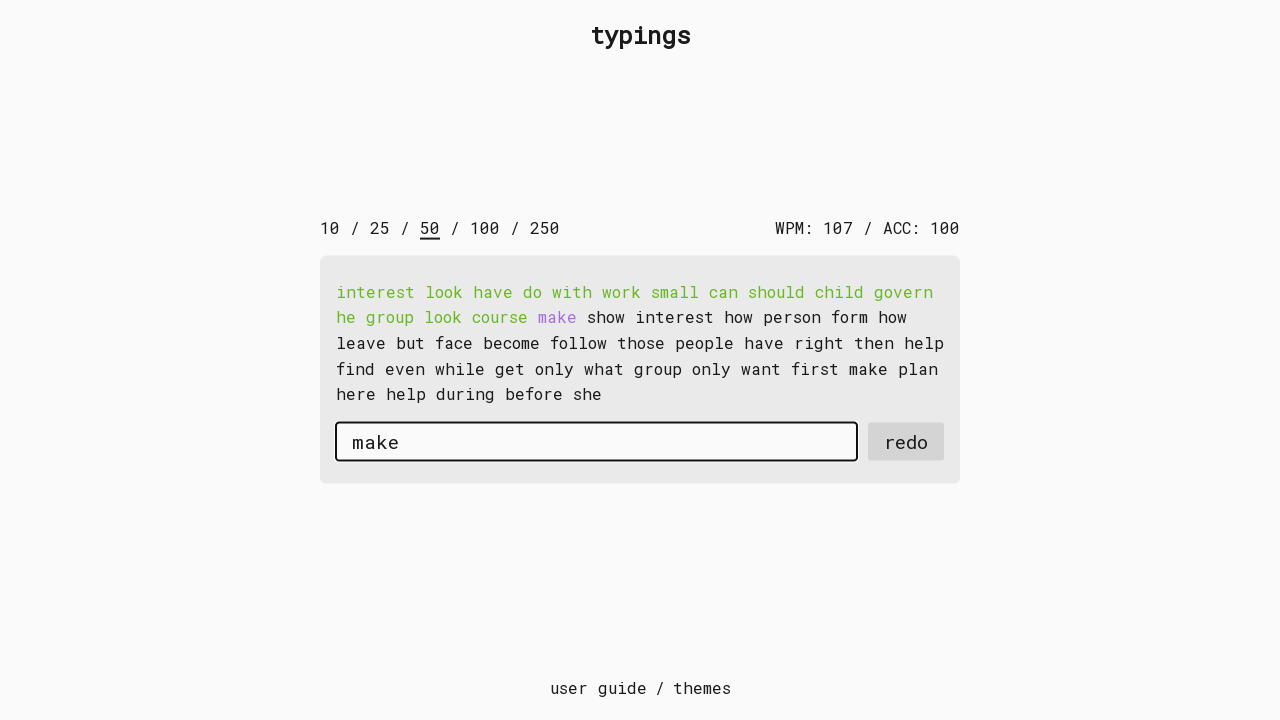

Typed space after word in second round on #input-field
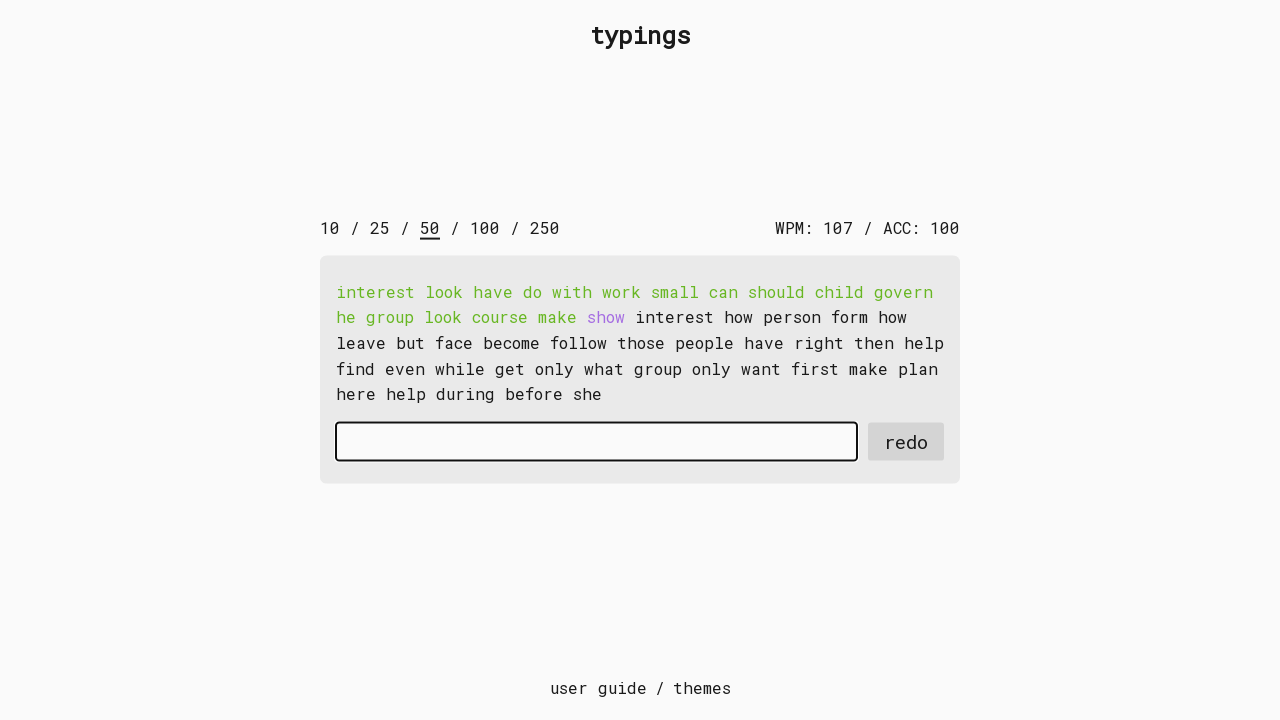

Typed word 'show' character by character in second round on #input-field
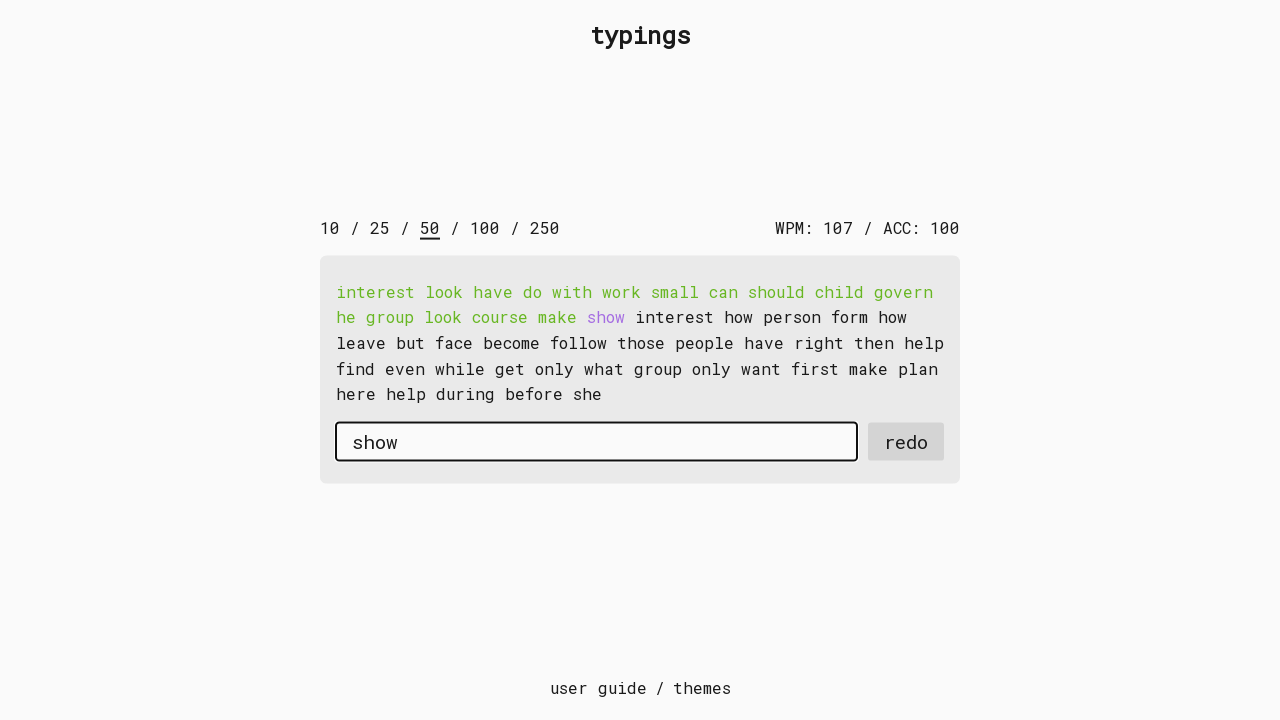

Typed space after word in second round on #input-field
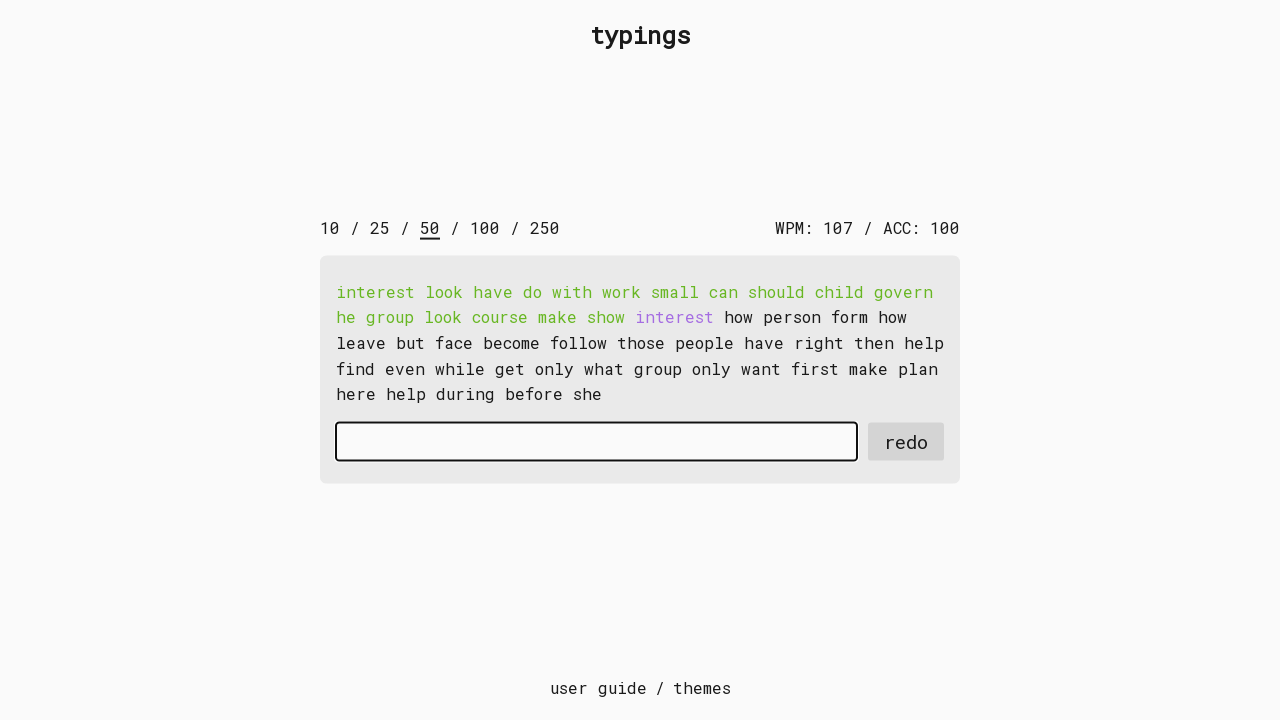

Typed word 'interest' character by character in second round on #input-field
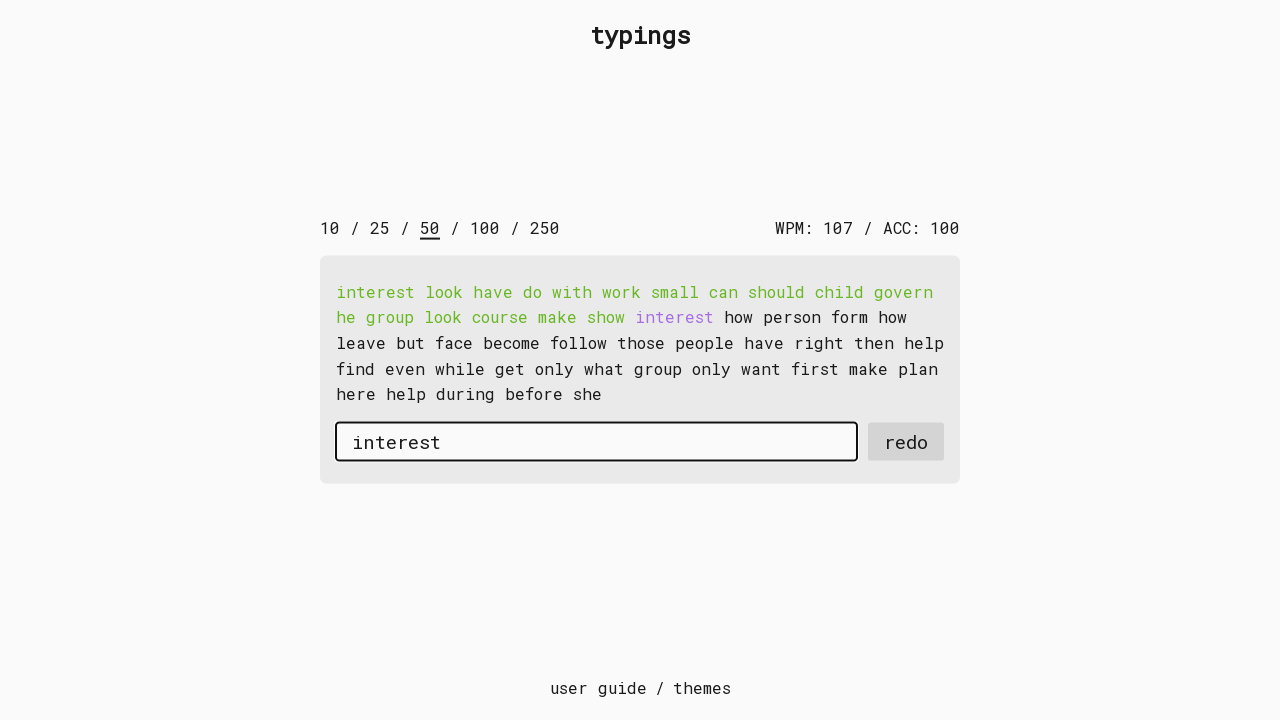

Typed space after word in second round on #input-field
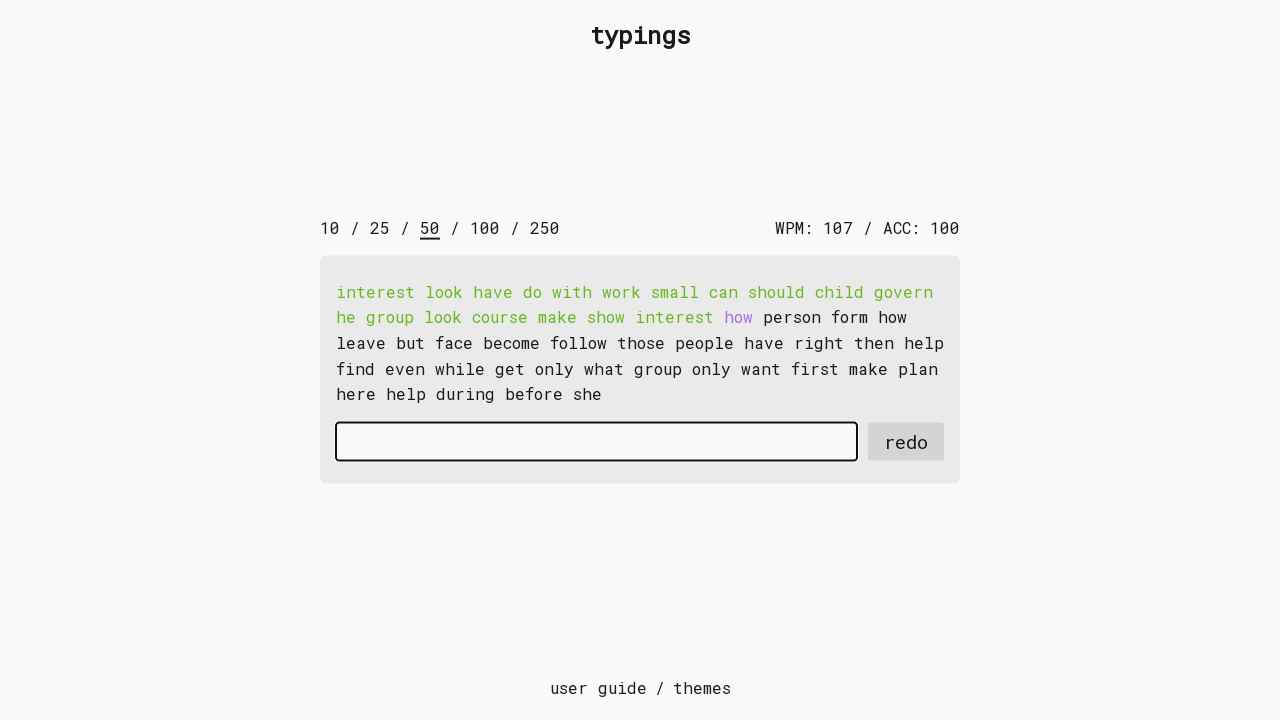

Typed word 'how' character by character in second round on #input-field
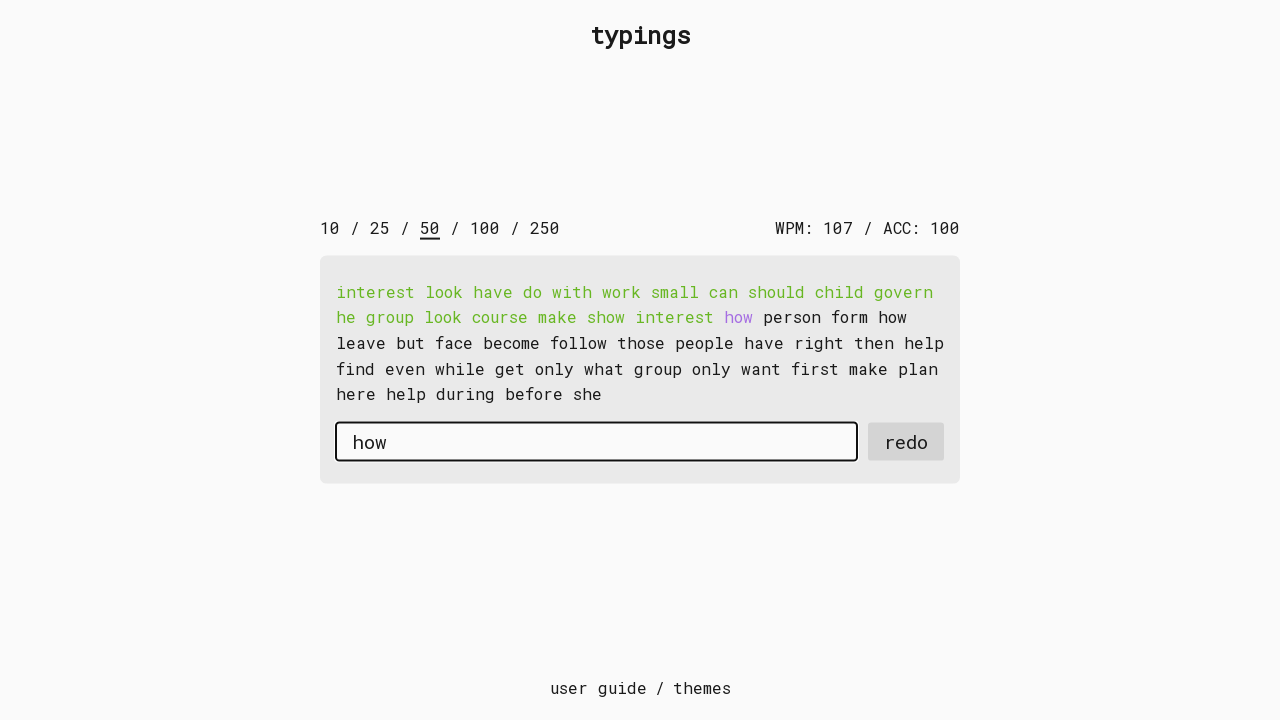

Typed space after word in second round on #input-field
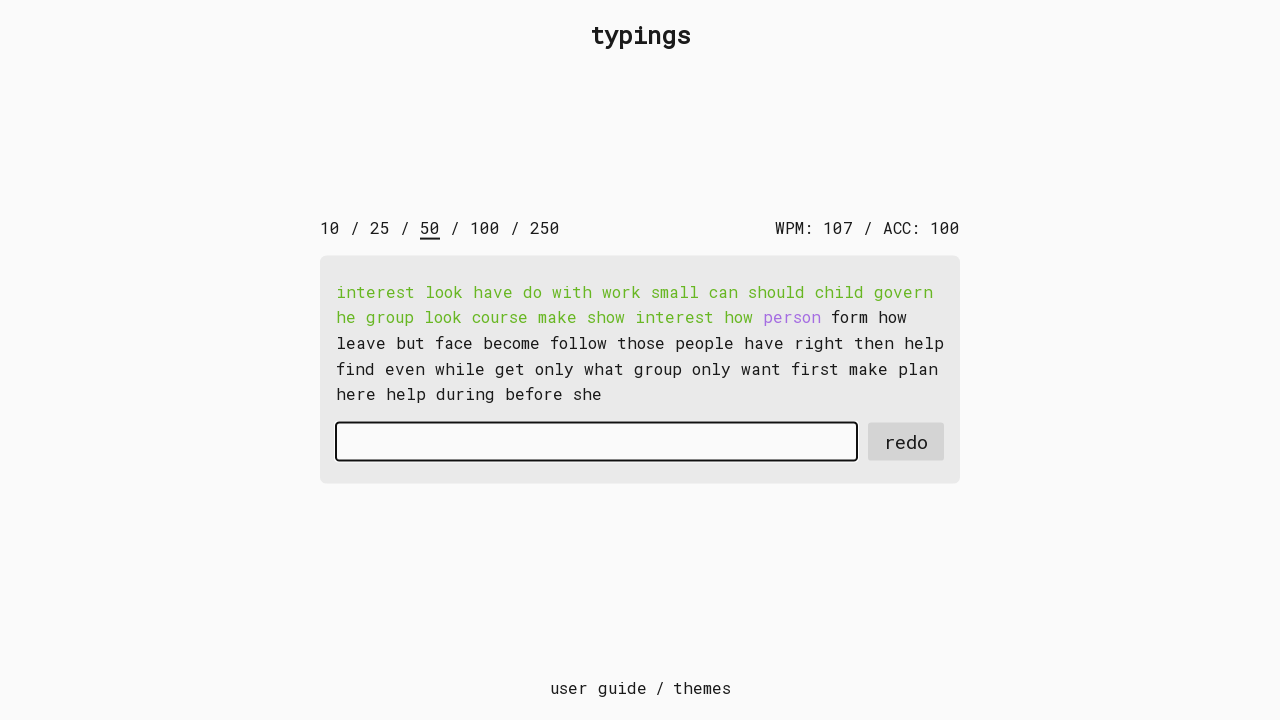

Typed word 'person' character by character in second round on #input-field
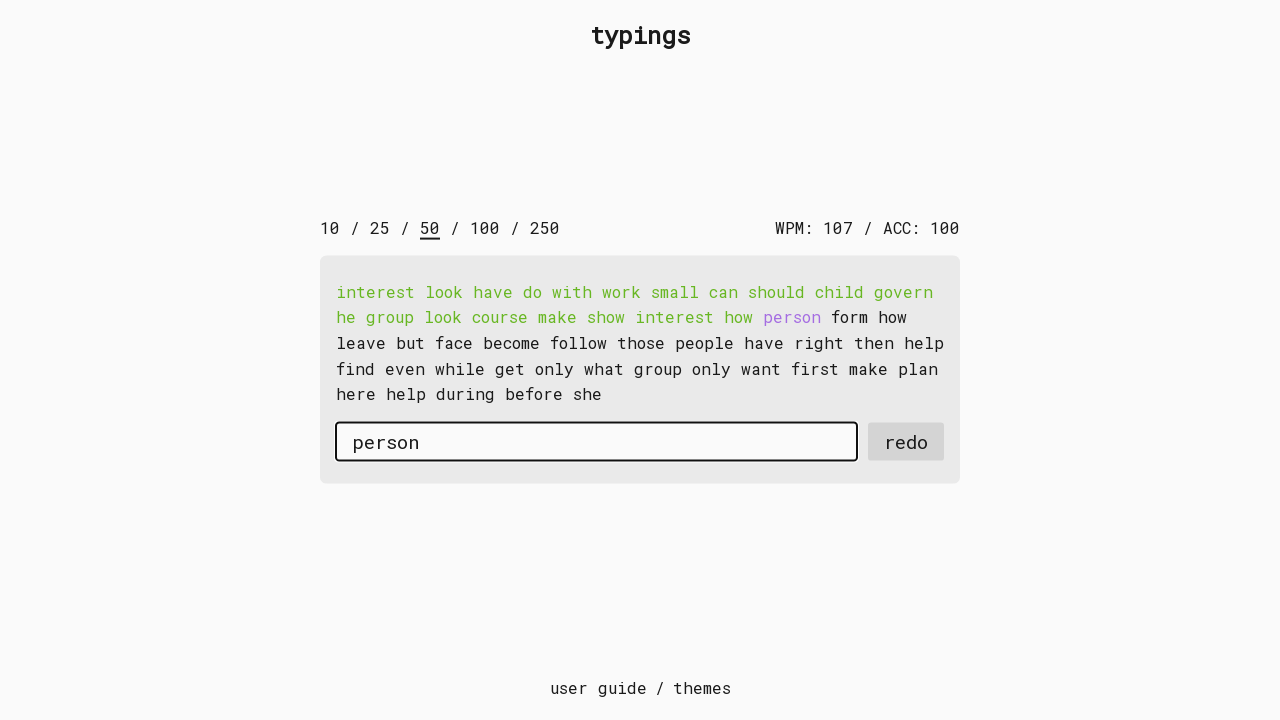

Typed space after word in second round on #input-field
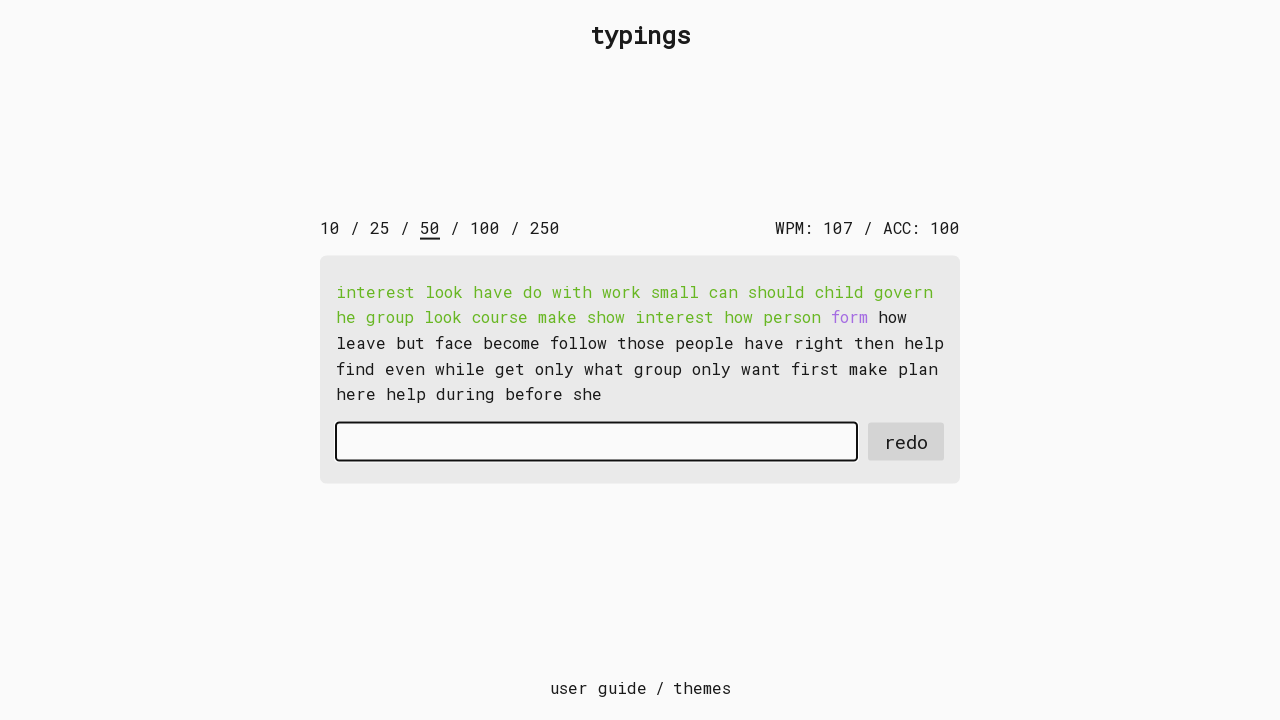

Typed word 'form' character by character in second round on #input-field
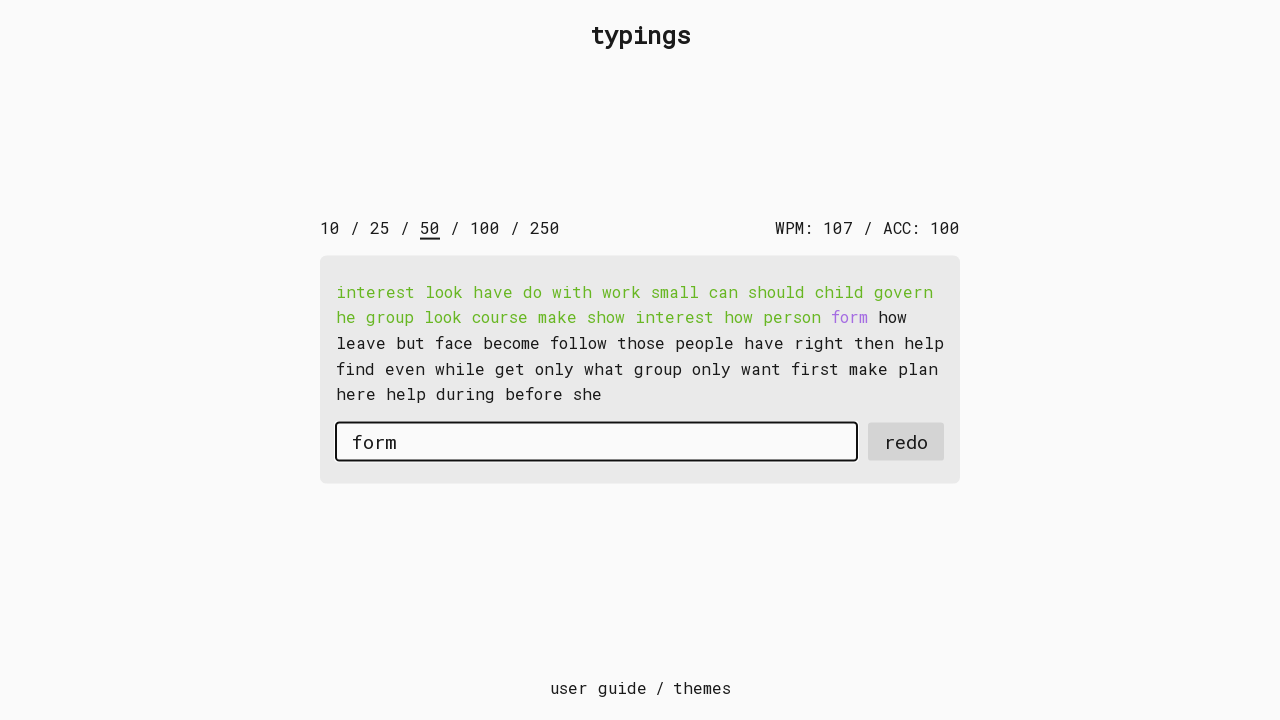

Typed space after word in second round on #input-field
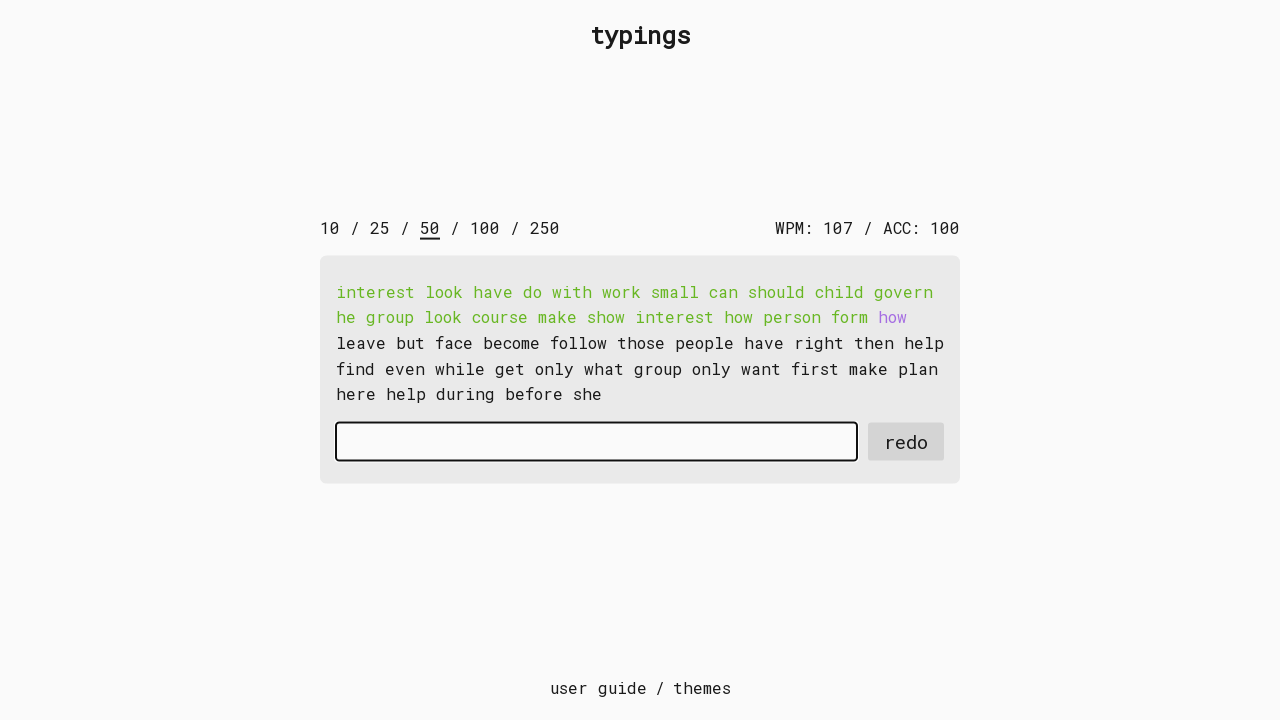

Typed word 'how' character by character in second round on #input-field
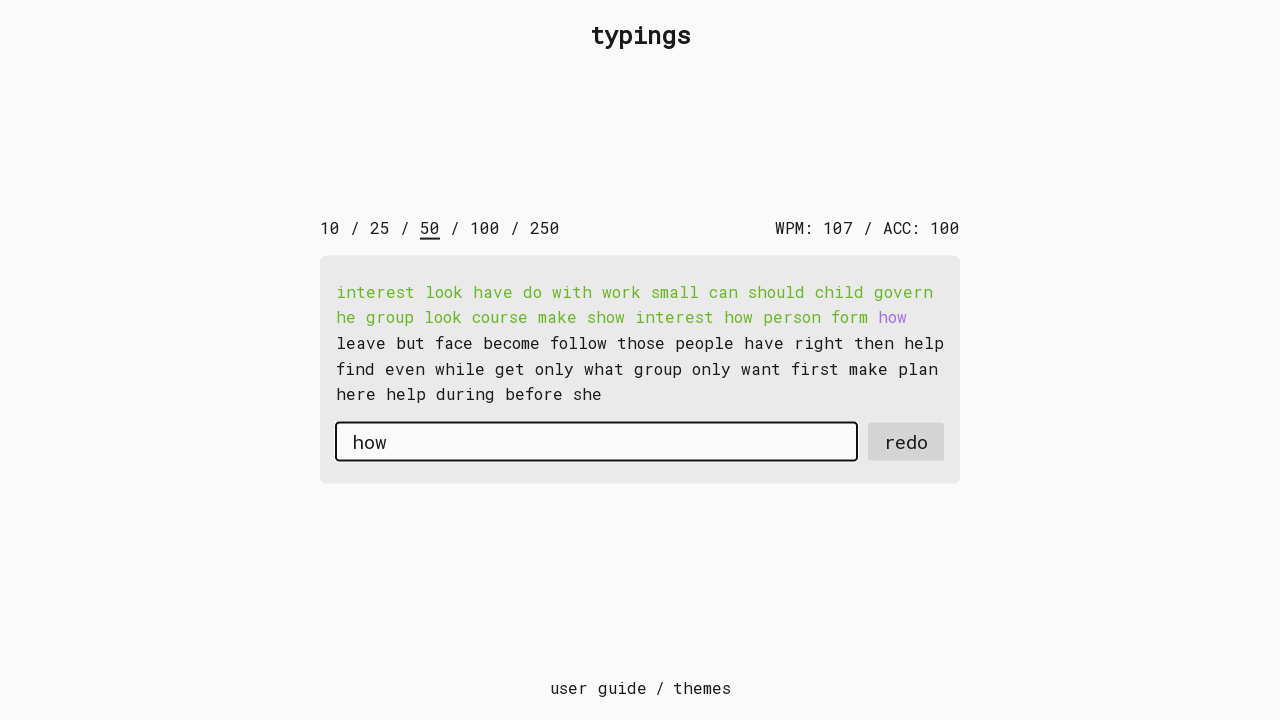

Typed space after word in second round on #input-field
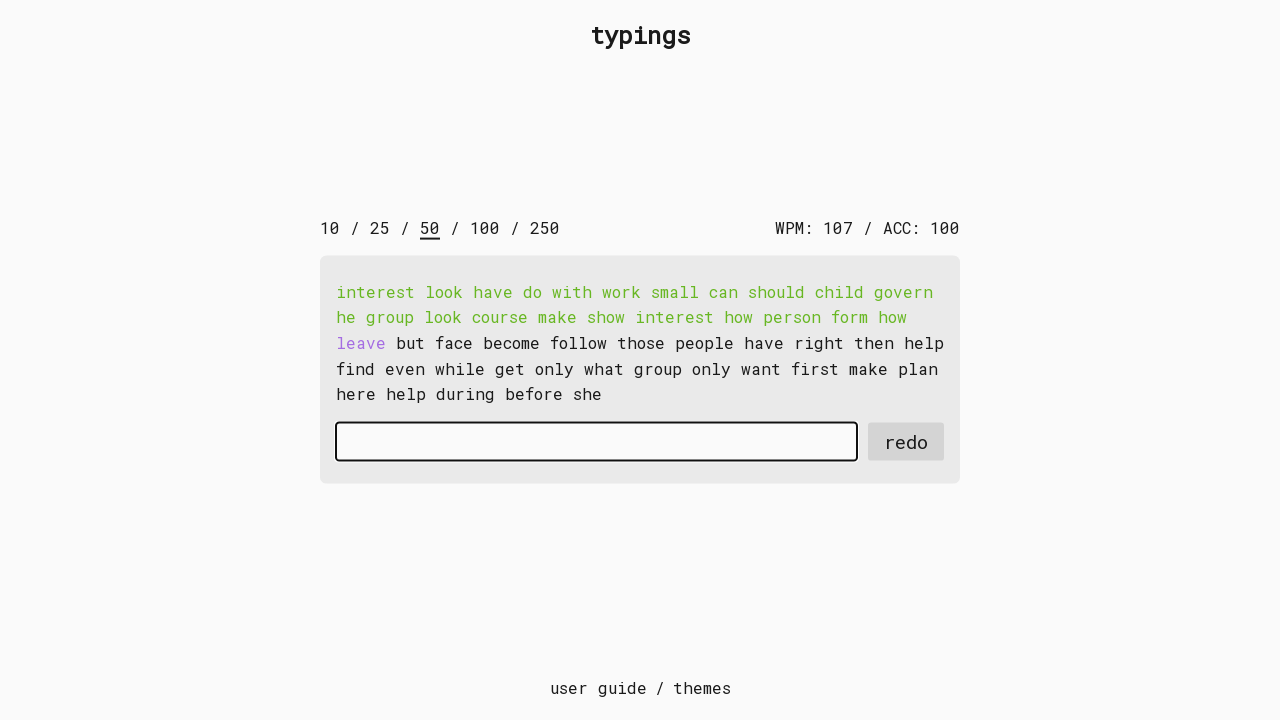

Typed word 'leave' character by character in second round on #input-field
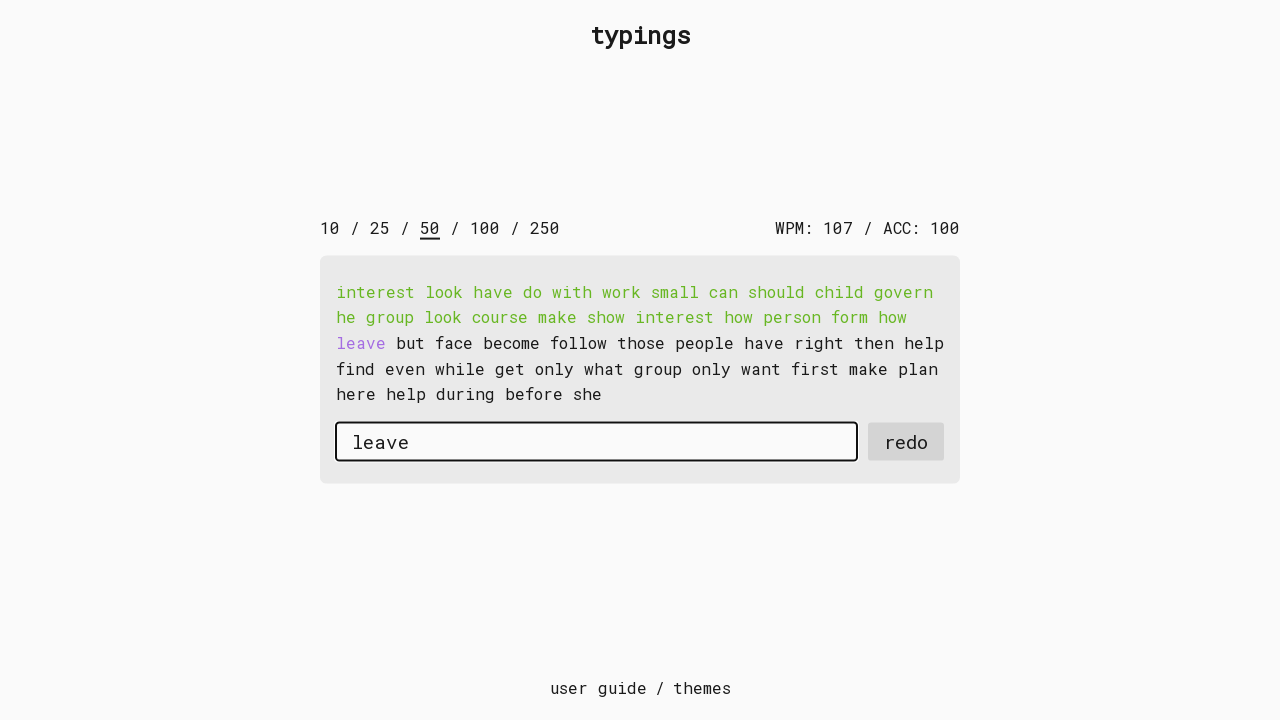

Typed space after word in second round on #input-field
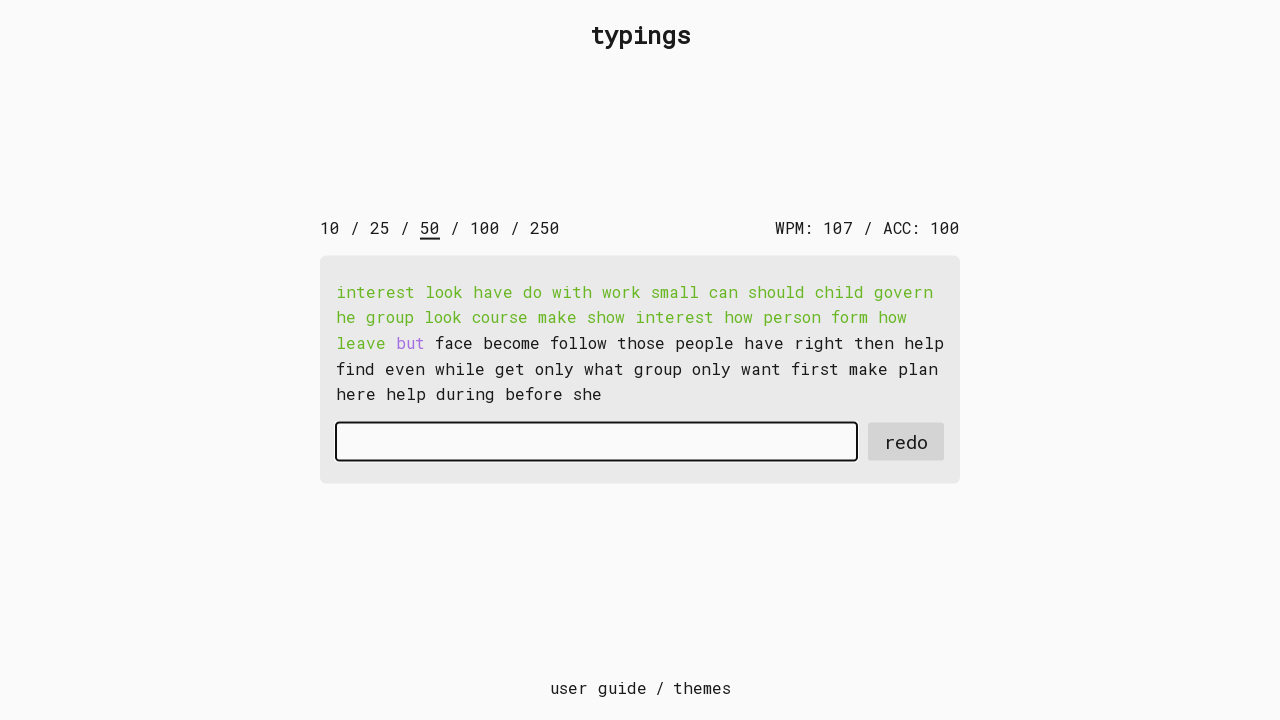

Typed word 'but' character by character in second round on #input-field
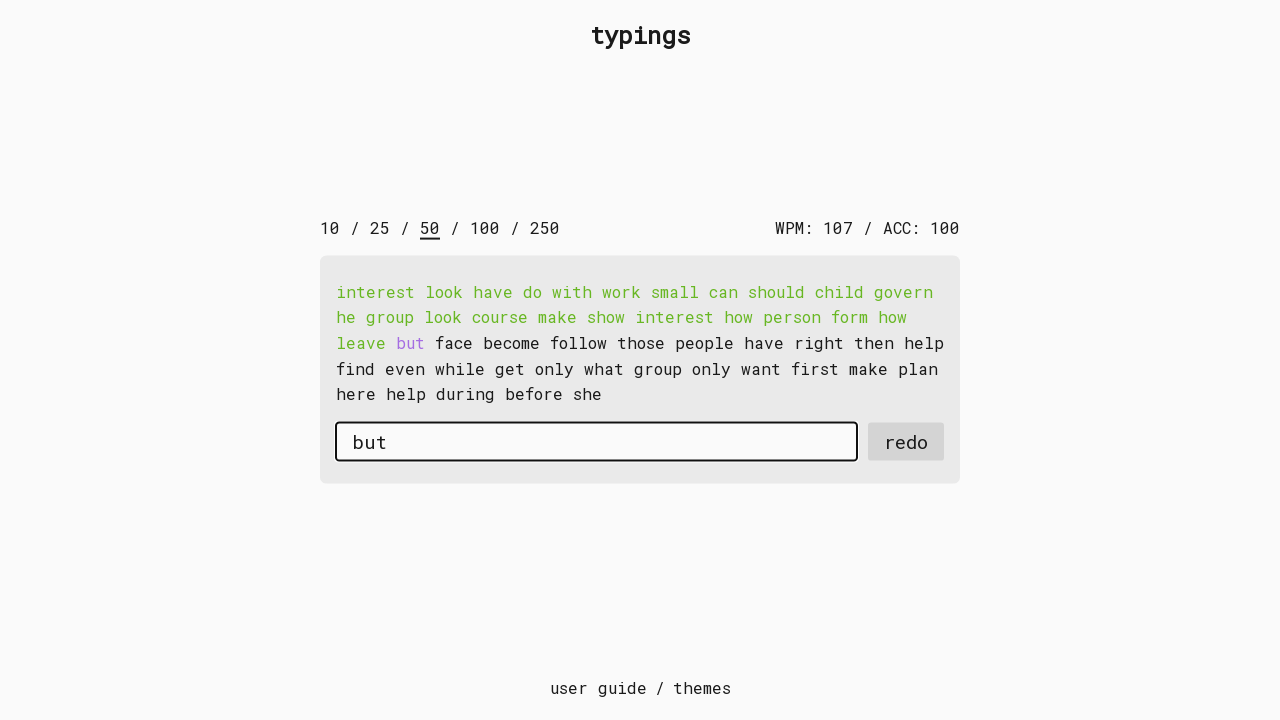

Typed space after word in second round on #input-field
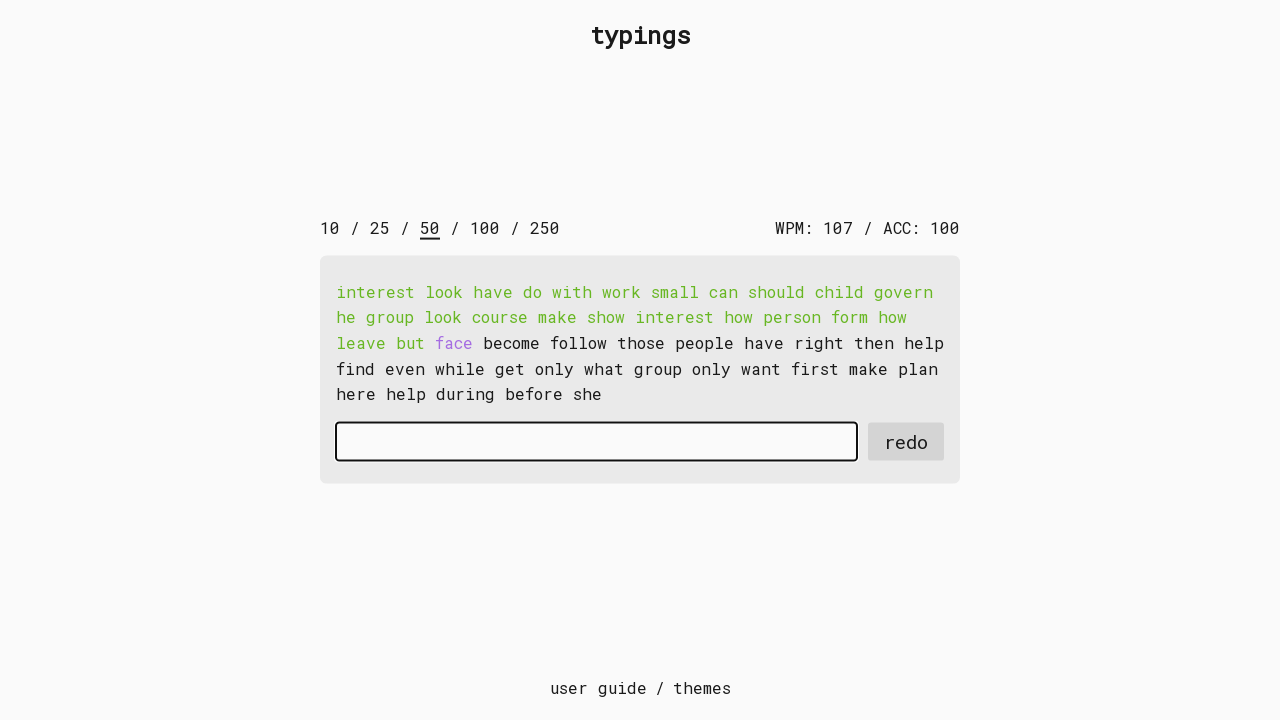

Typed word 'face' character by character in second round on #input-field
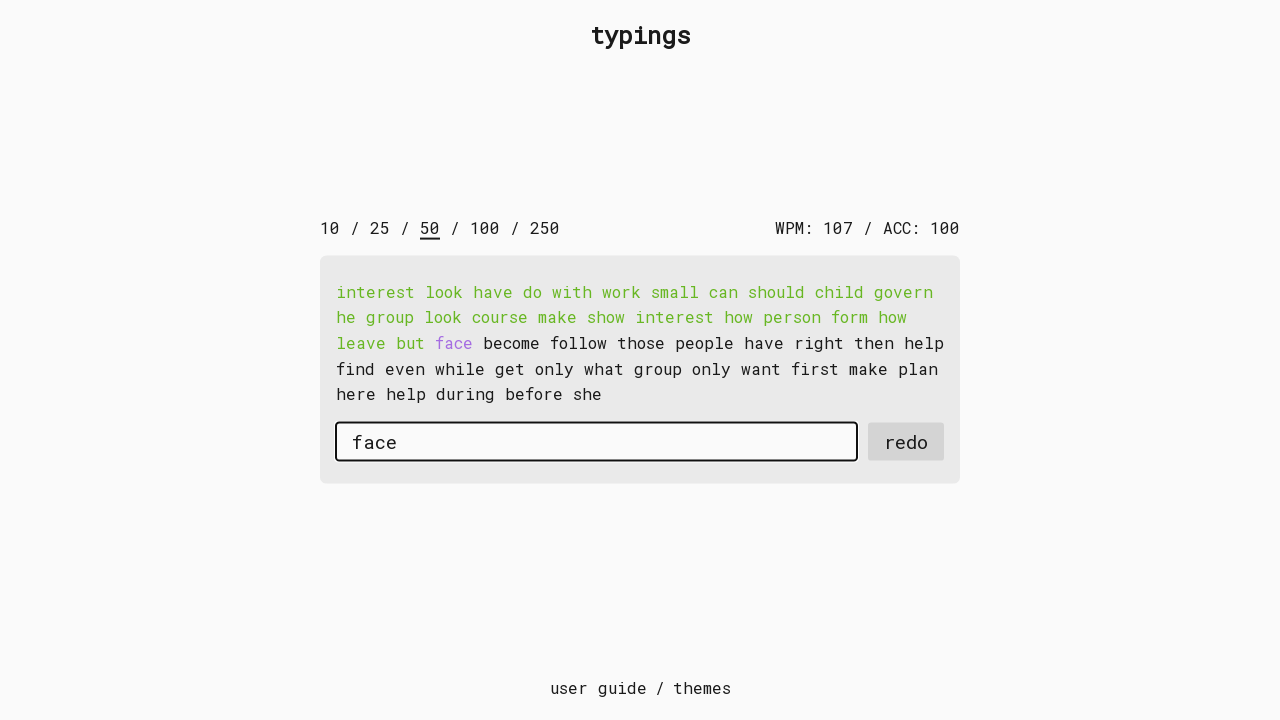

Typed space after word in second round on #input-field
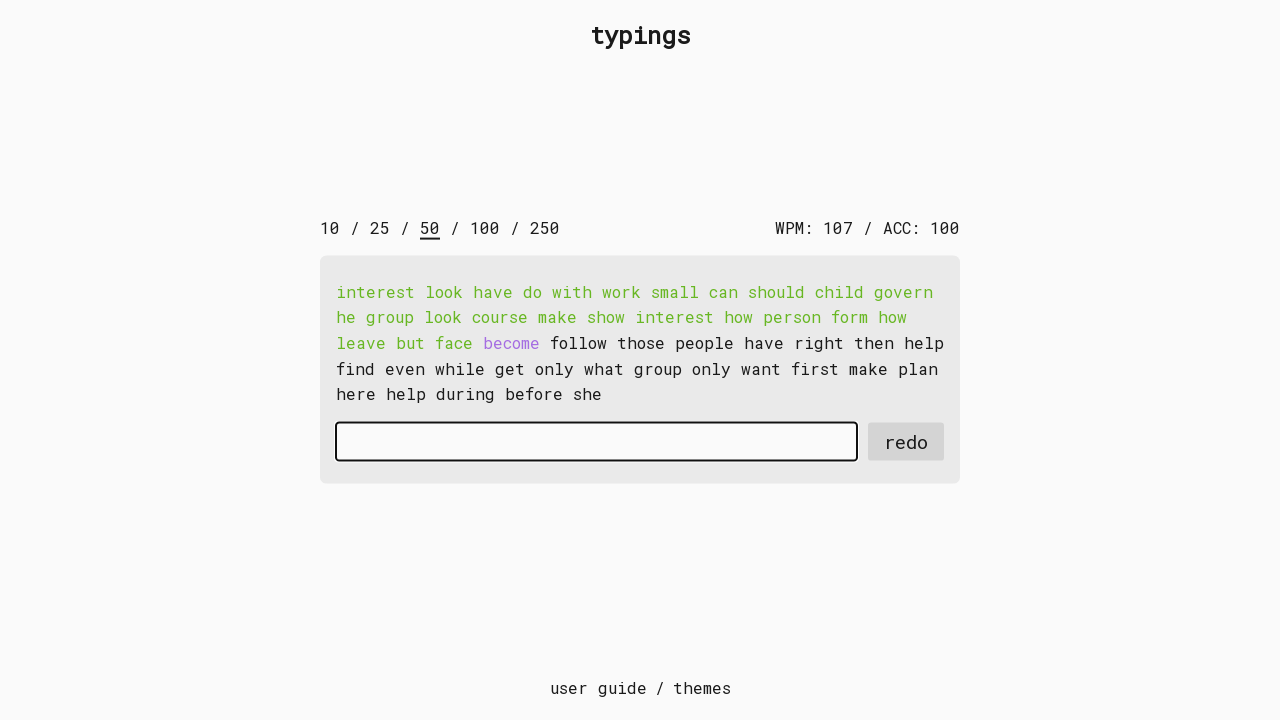

Typed word 'become' character by character in second round on #input-field
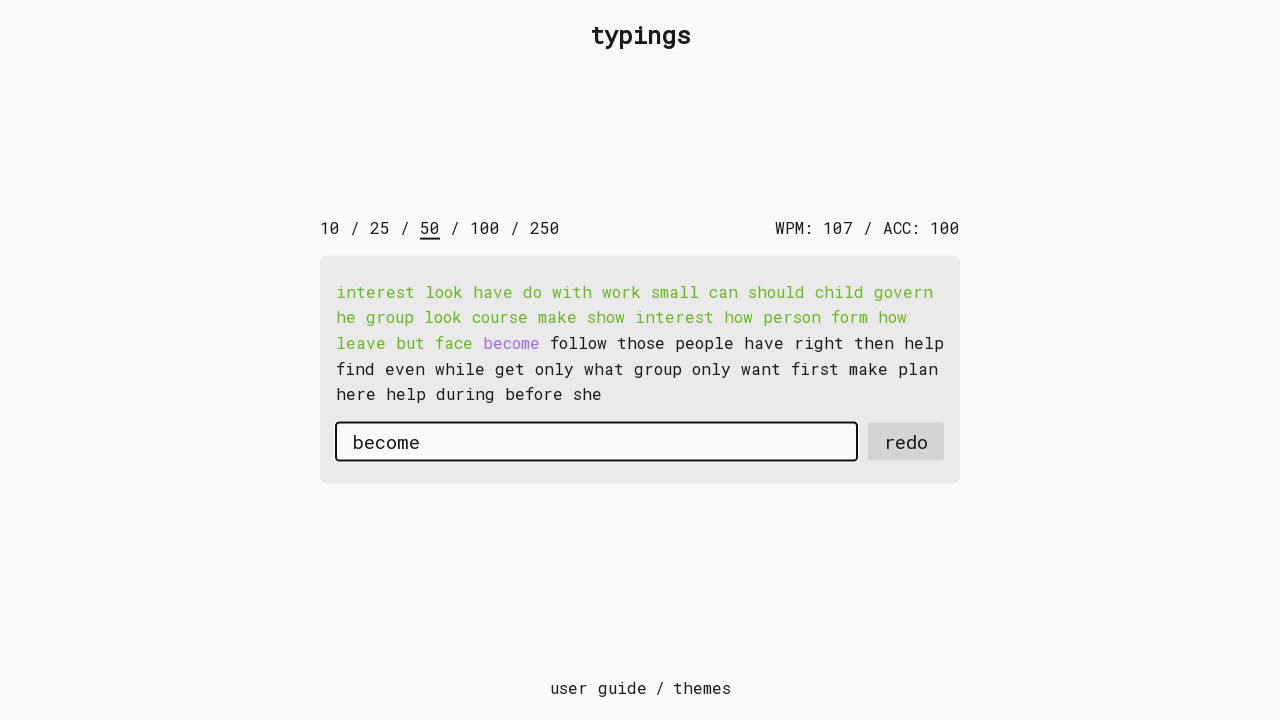

Typed space after word in second round on #input-field
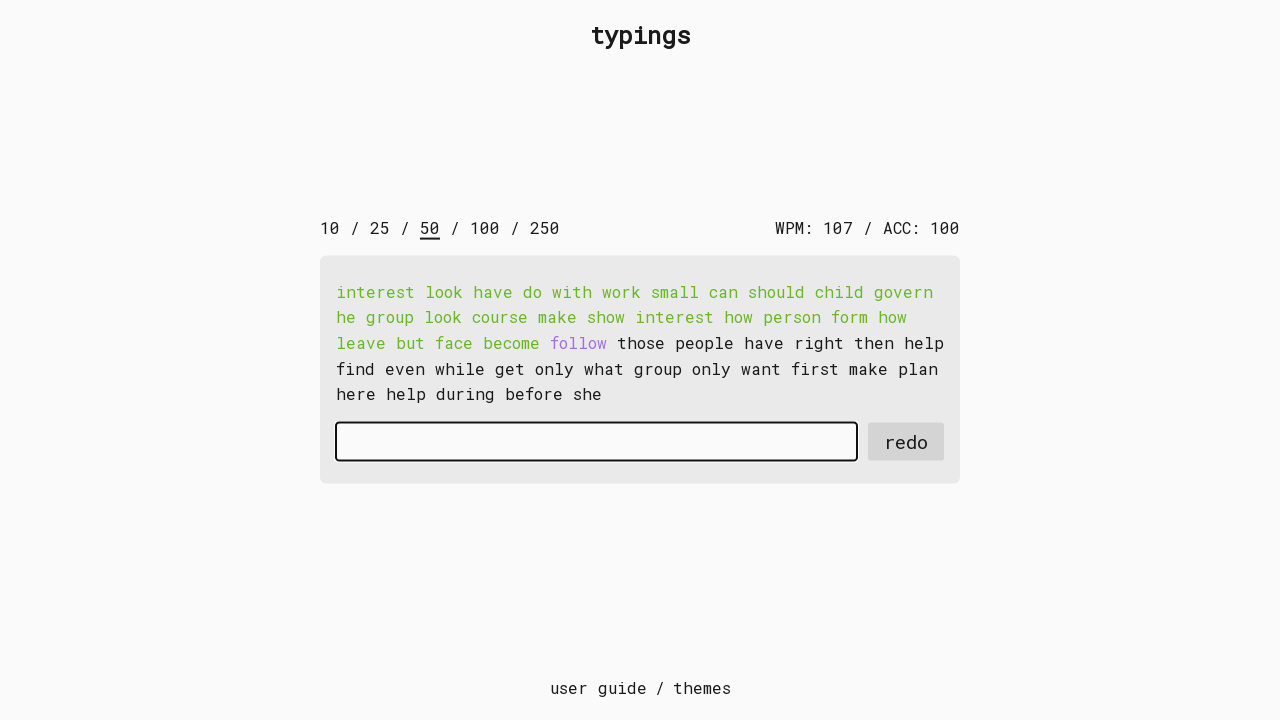

Typed word 'follow' character by character in second round on #input-field
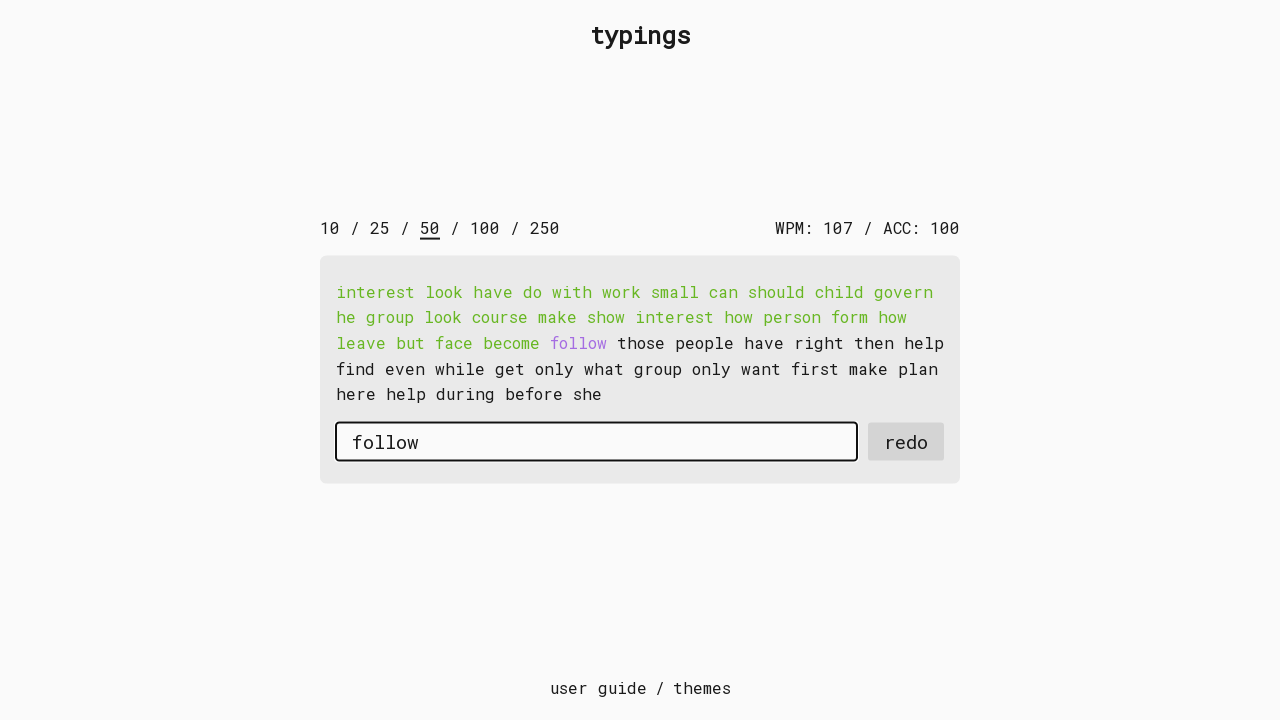

Typed space after word in second round on #input-field
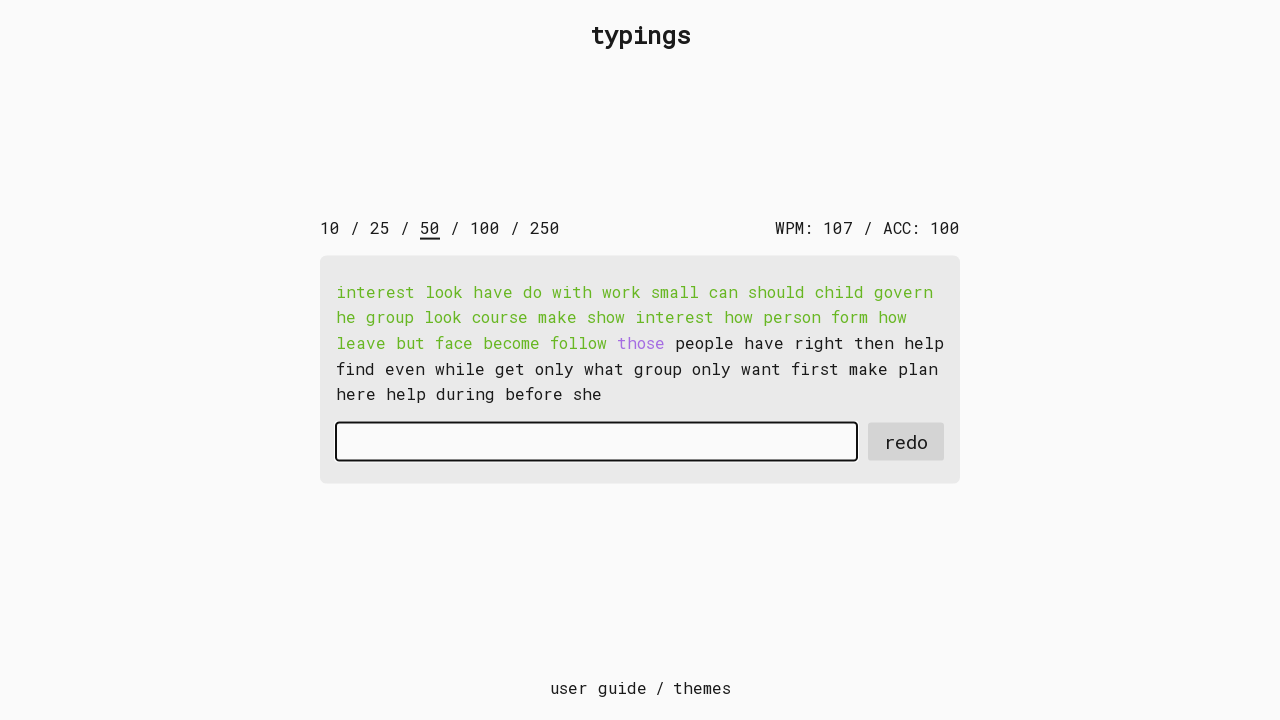

Typed word 'those' character by character in second round on #input-field
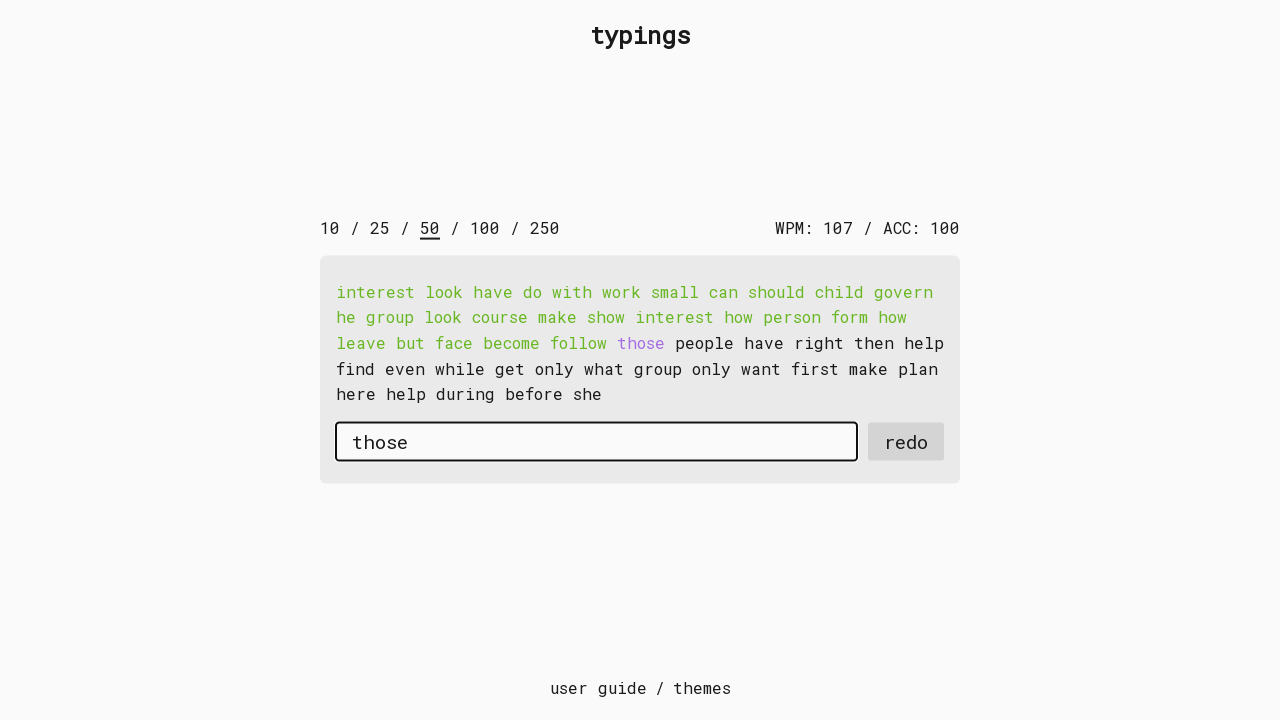

Typed space after word in second round on #input-field
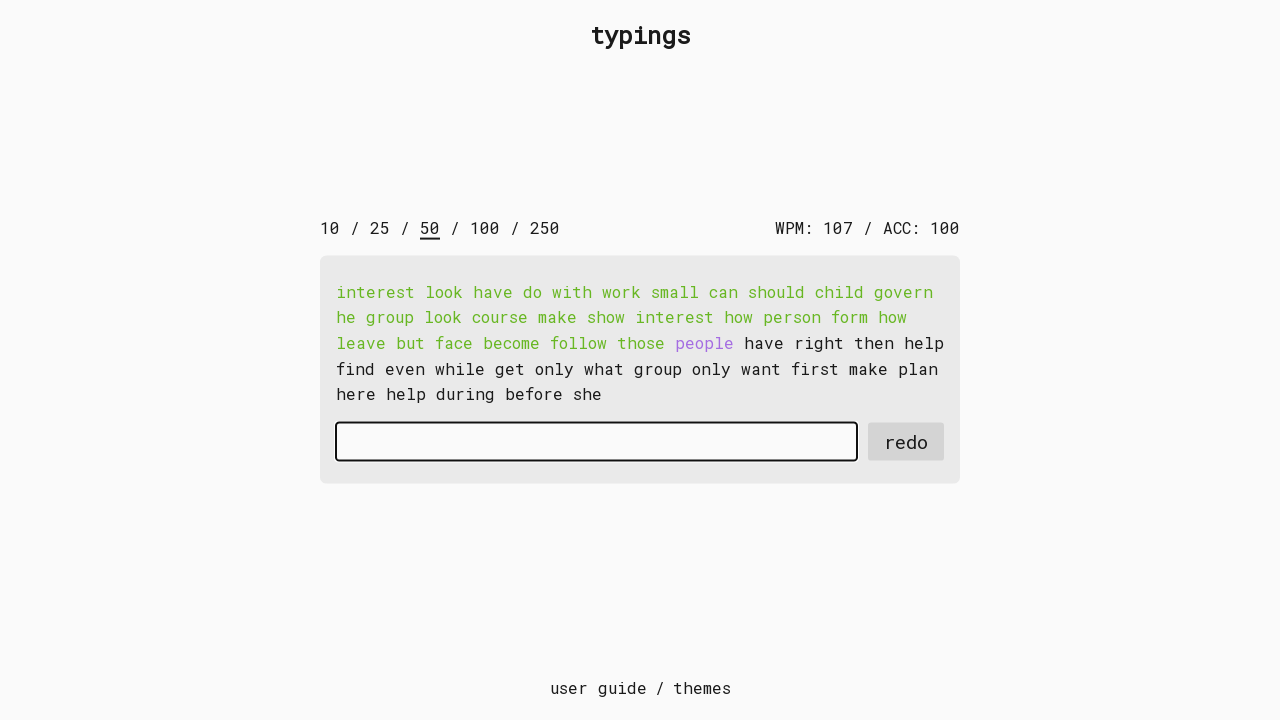

Typed word 'people' character by character in second round on #input-field
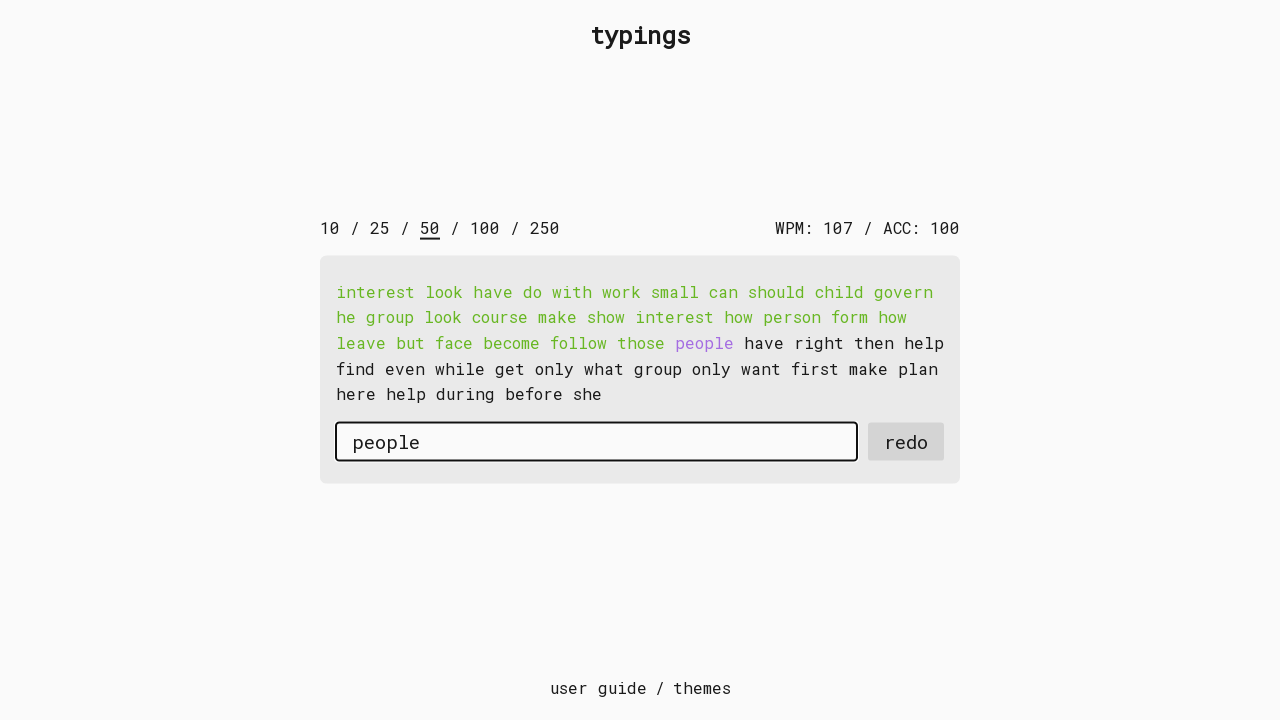

Typed space after word in second round on #input-field
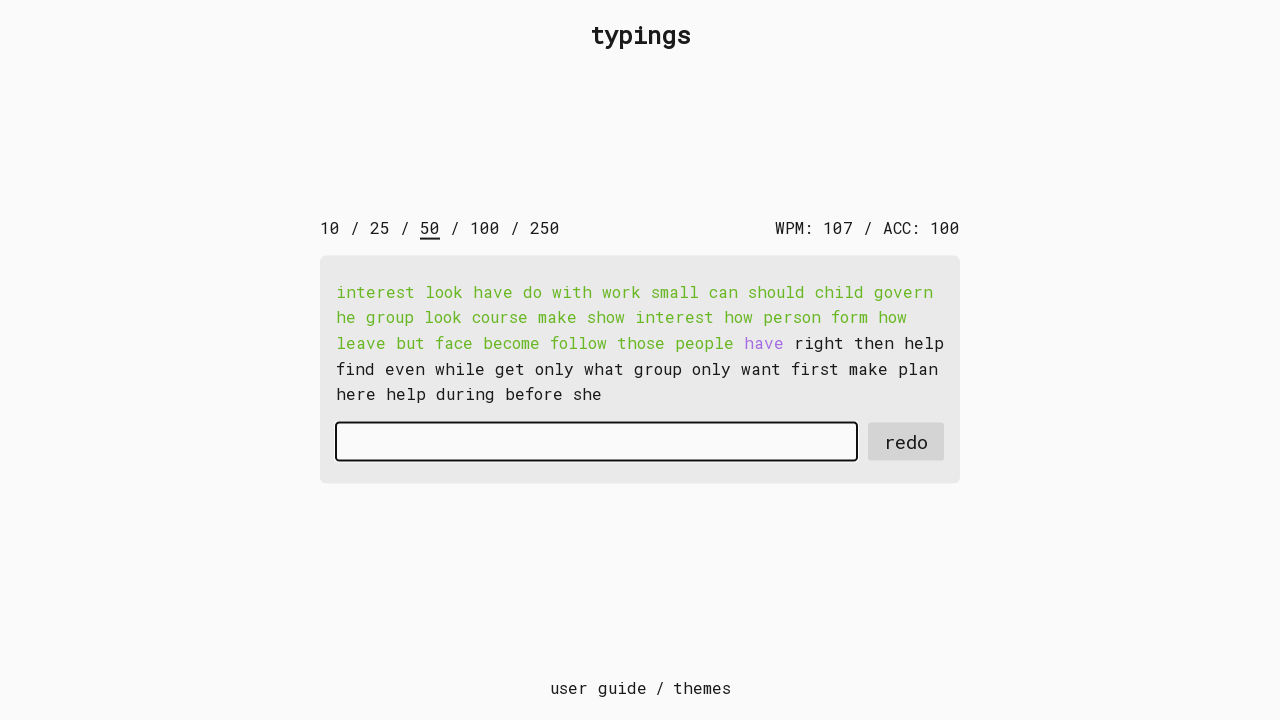

Typed word 'have' character by character in second round on #input-field
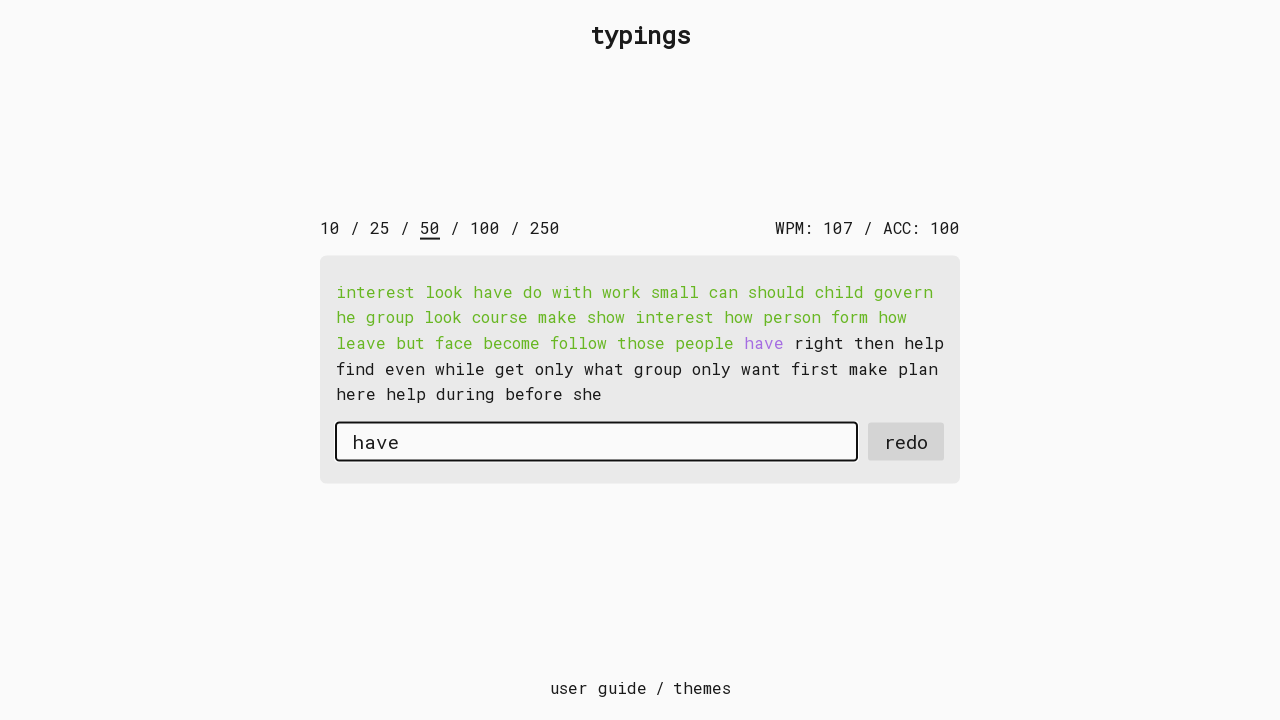

Typed space after word in second round on #input-field
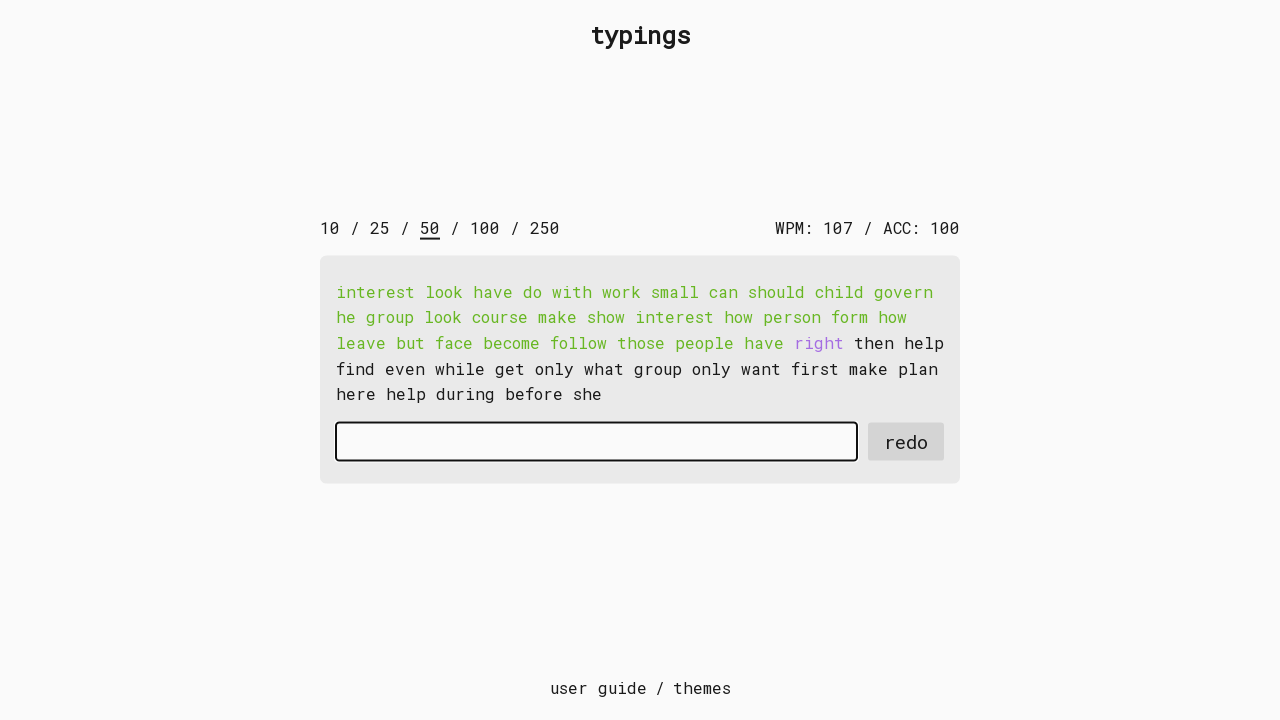

Typed word 'right' character by character in second round on #input-field
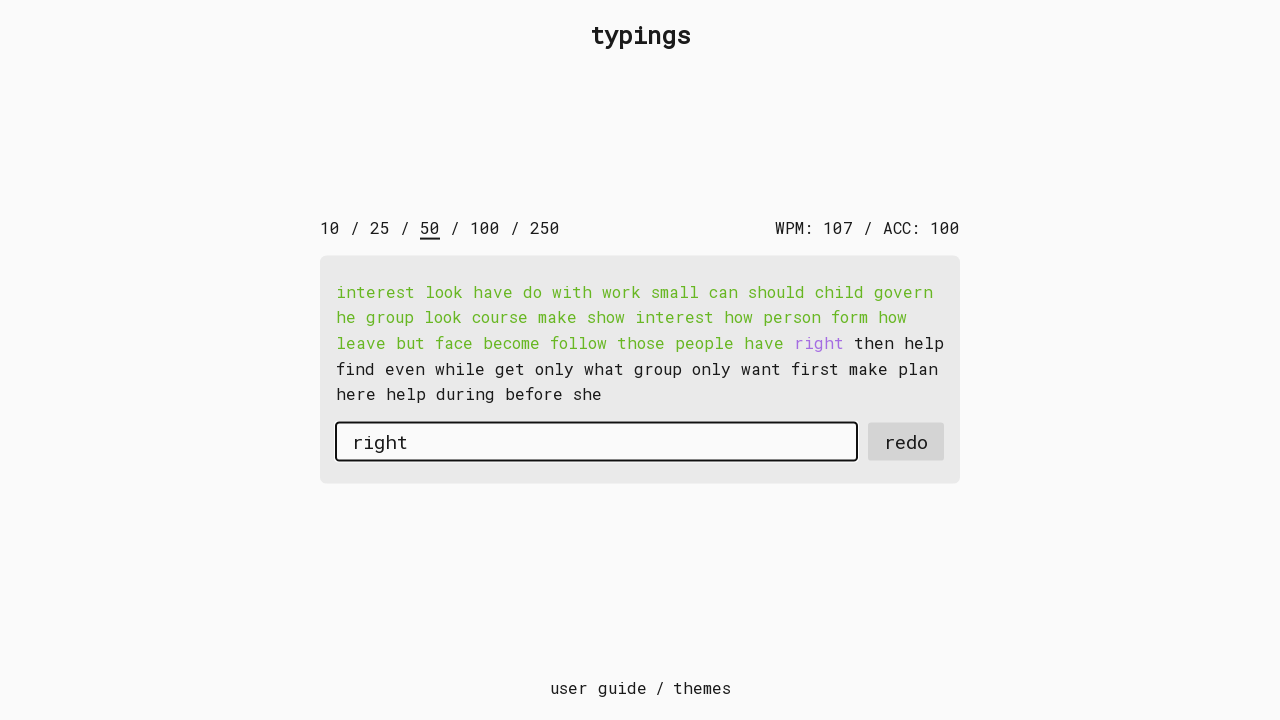

Typed space after word in second round on #input-field
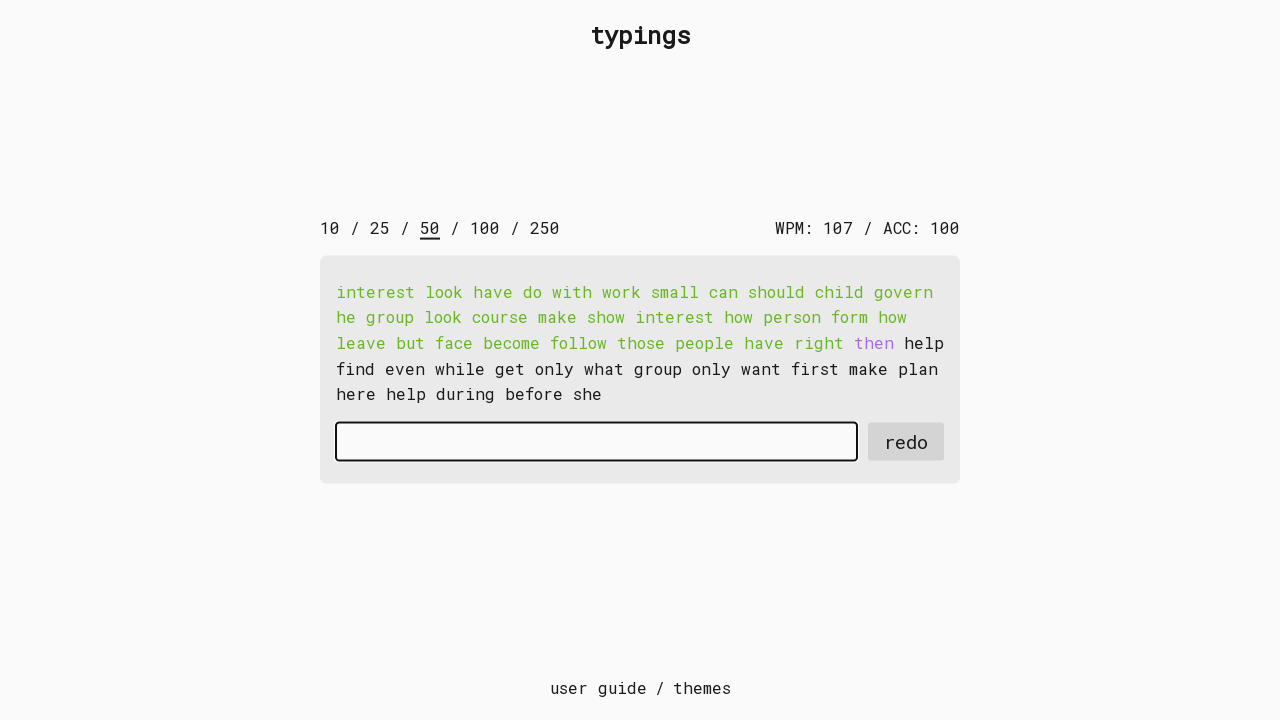

Typed word 'then' character by character in second round on #input-field
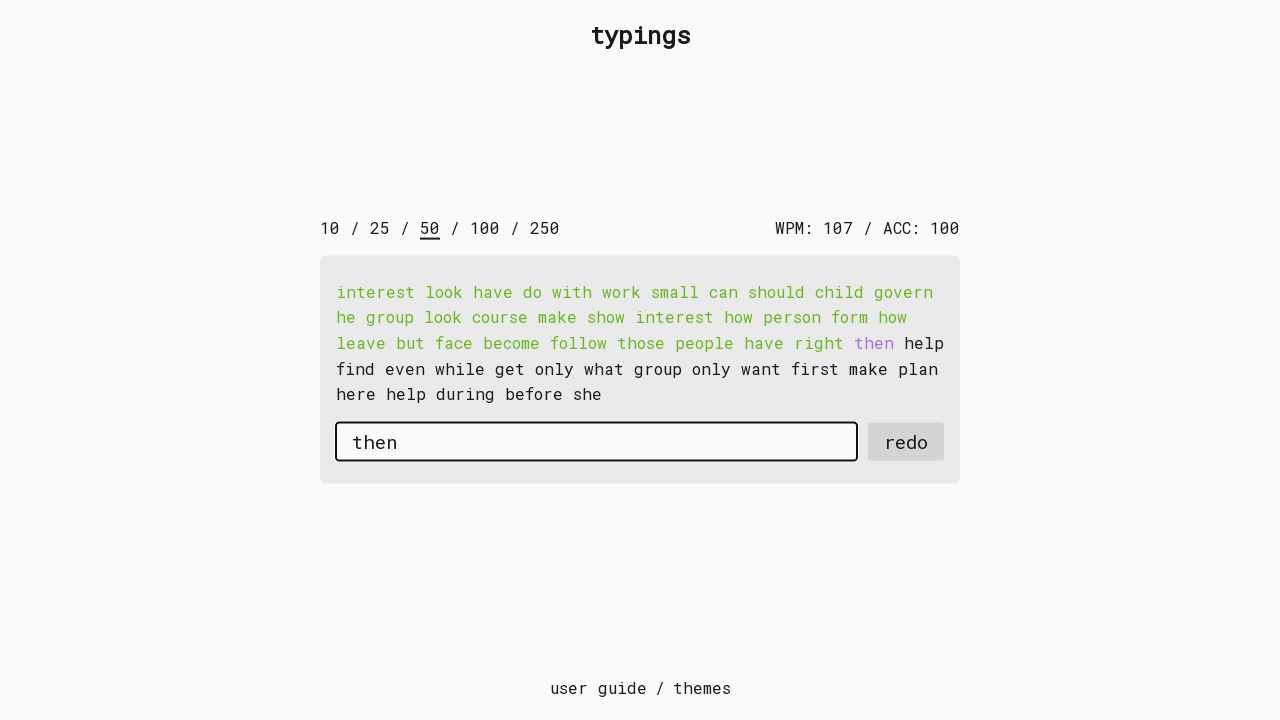

Typed space after word in second round on #input-field
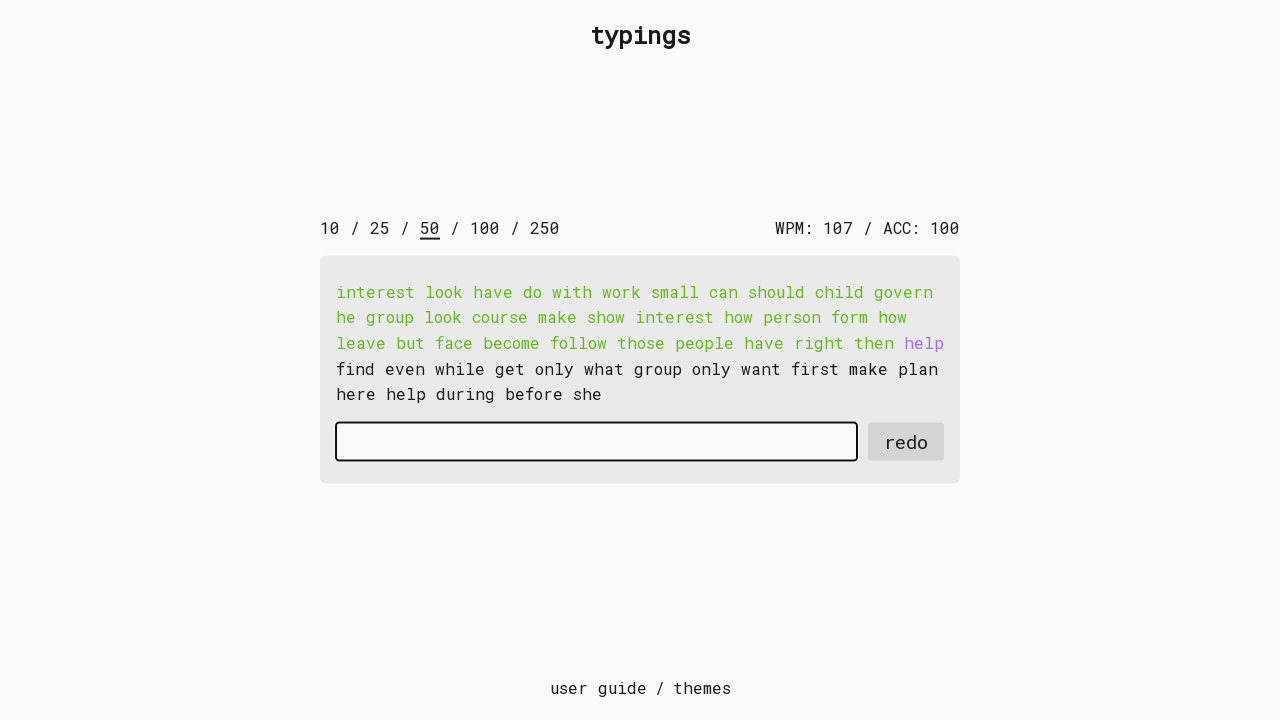

Typed word 'help' character by character in second round on #input-field
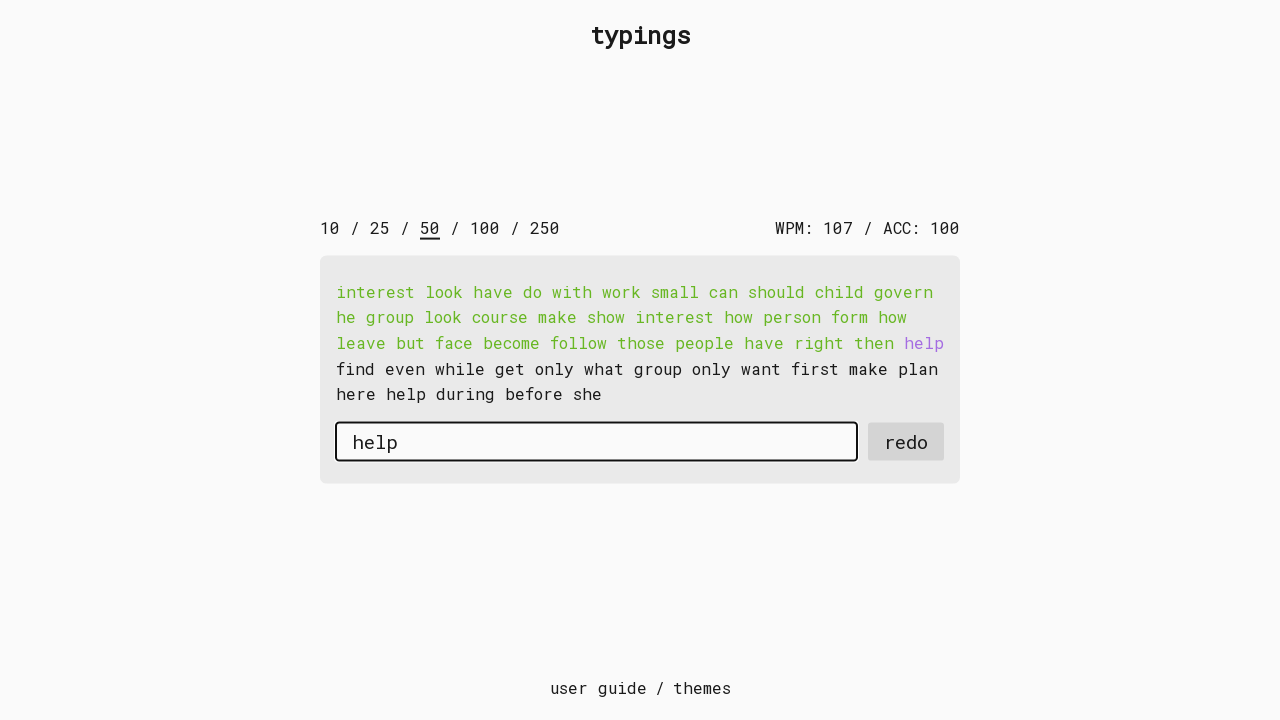

Typed space after word in second round on #input-field
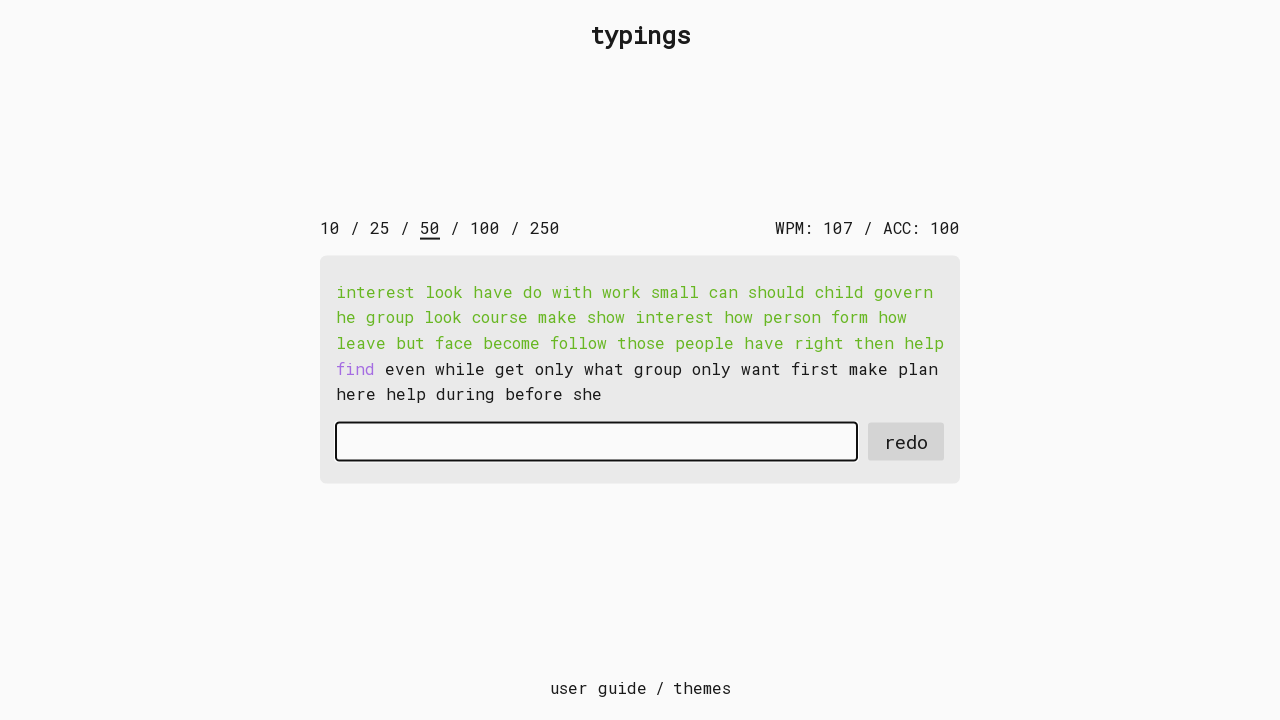

Typed word 'find' character by character in second round on #input-field
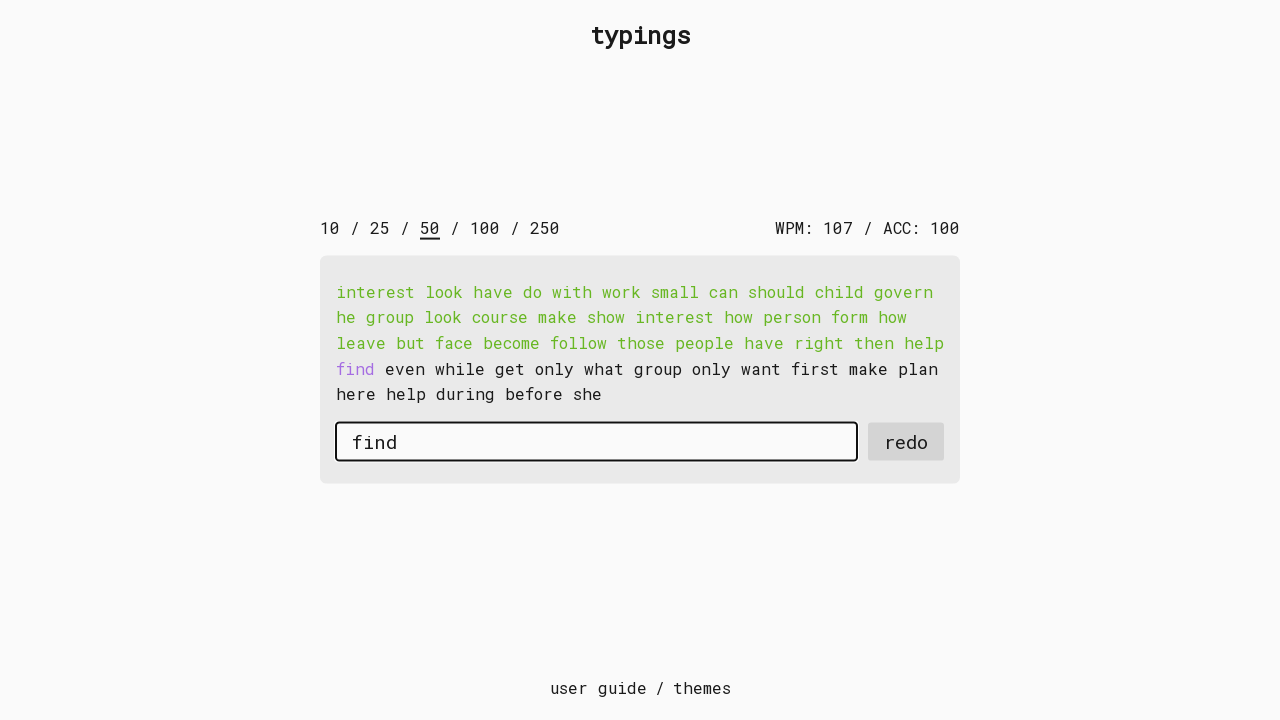

Typed space after word in second round on #input-field
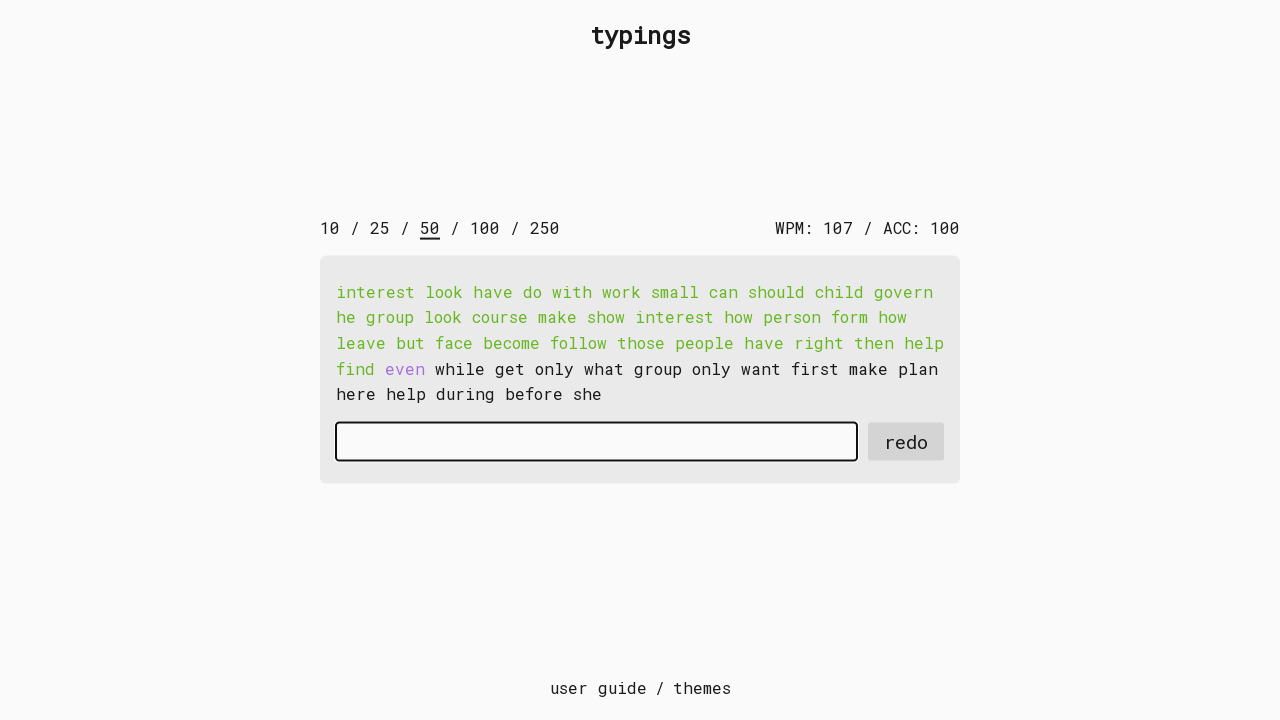

Typed word 'even' character by character in second round on #input-field
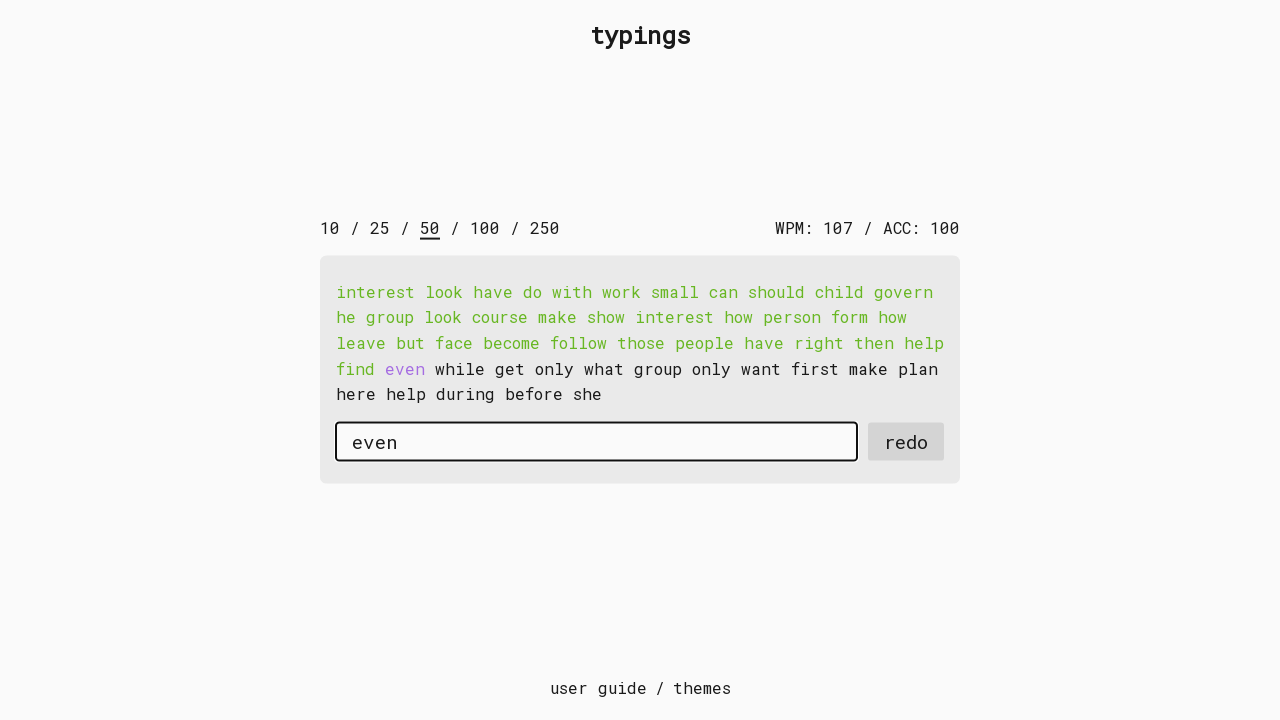

Typed space after word in second round on #input-field
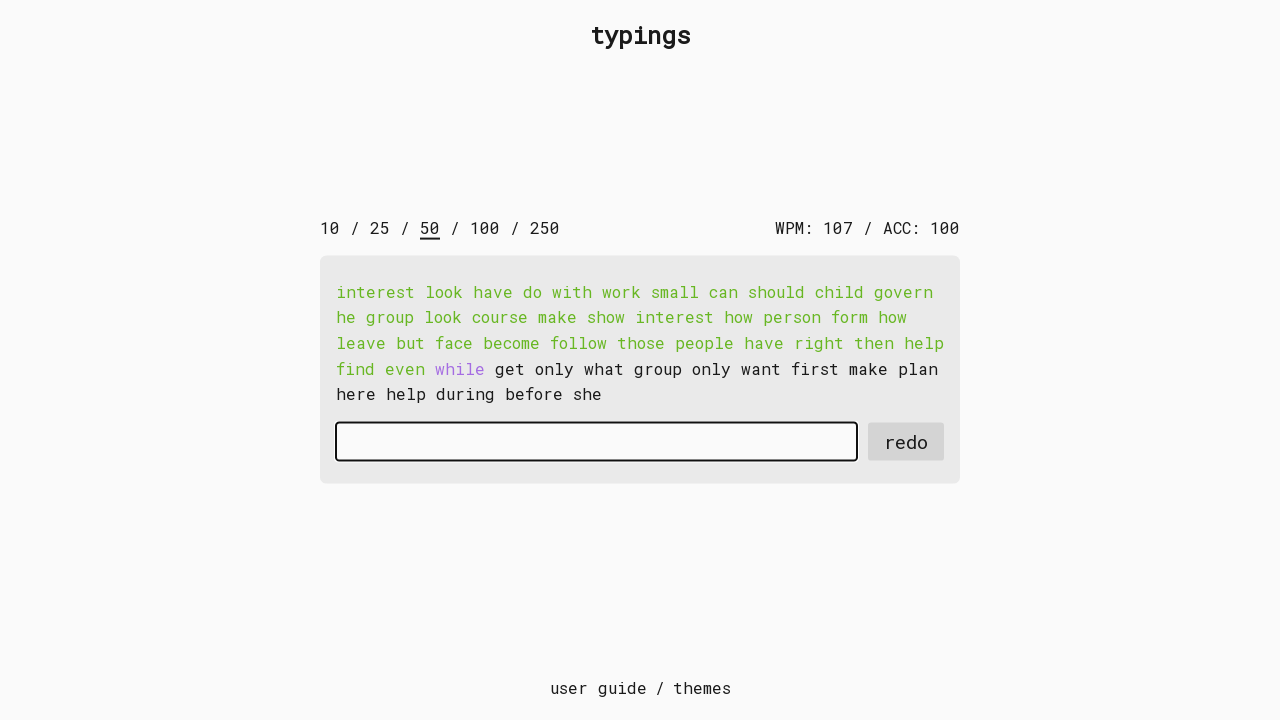

Typed word 'while' character by character in second round on #input-field
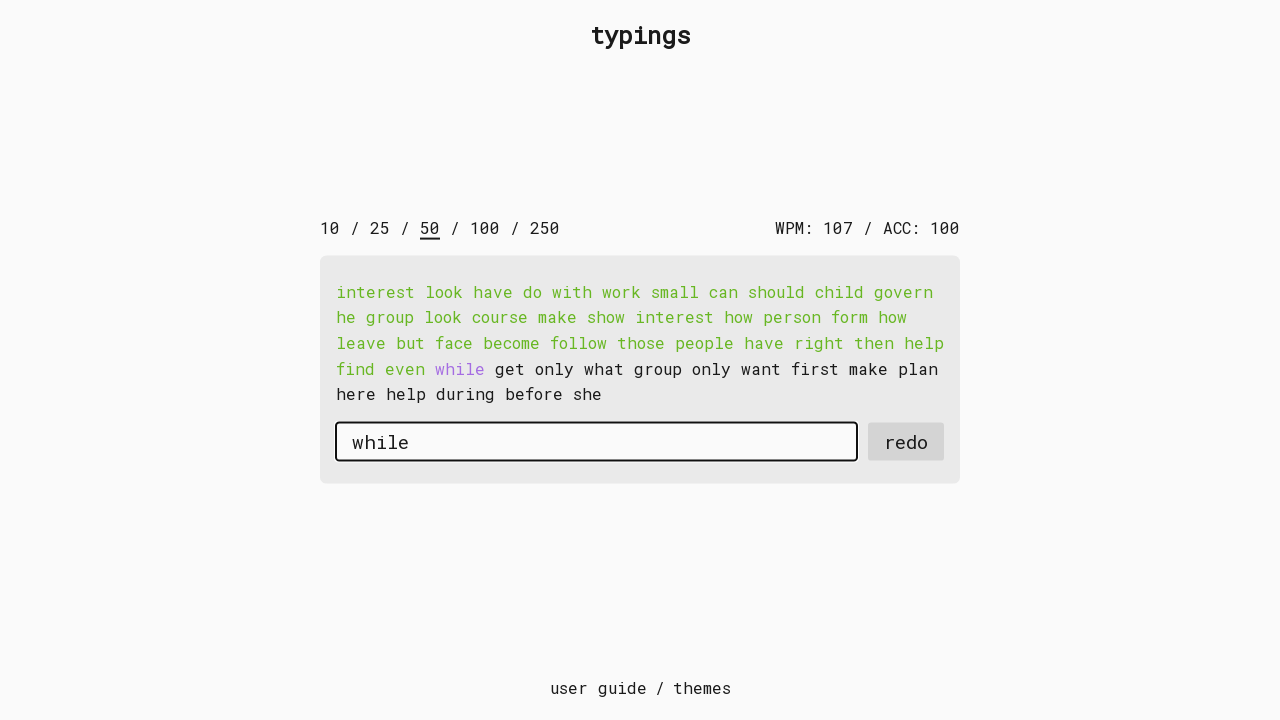

Typed space after word in second round on #input-field
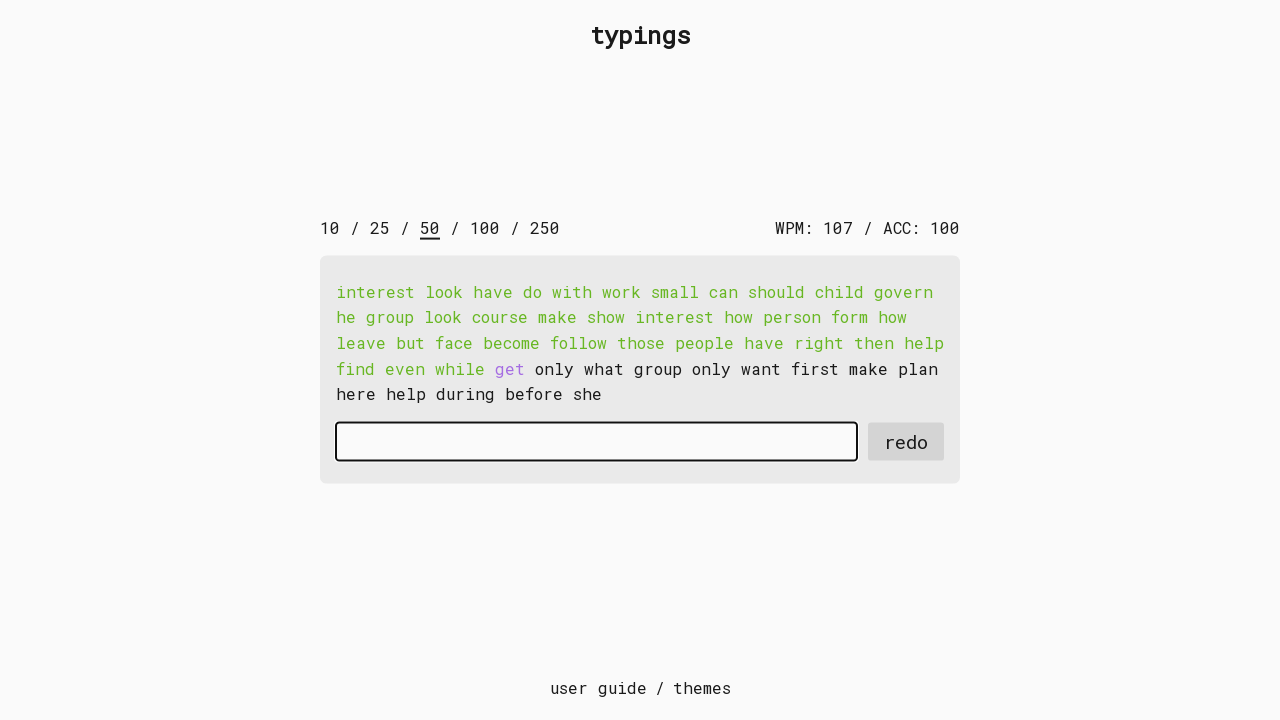

Typed word 'get' character by character in second round on #input-field
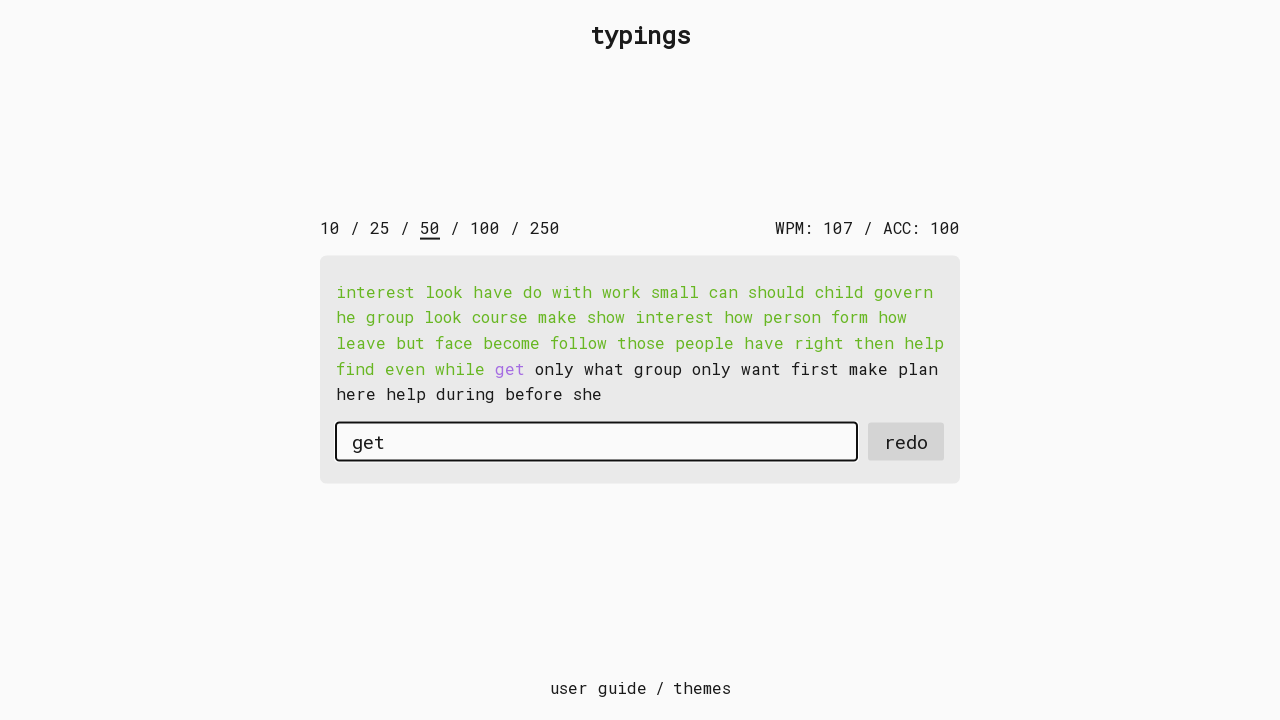

Typed space after word in second round on #input-field
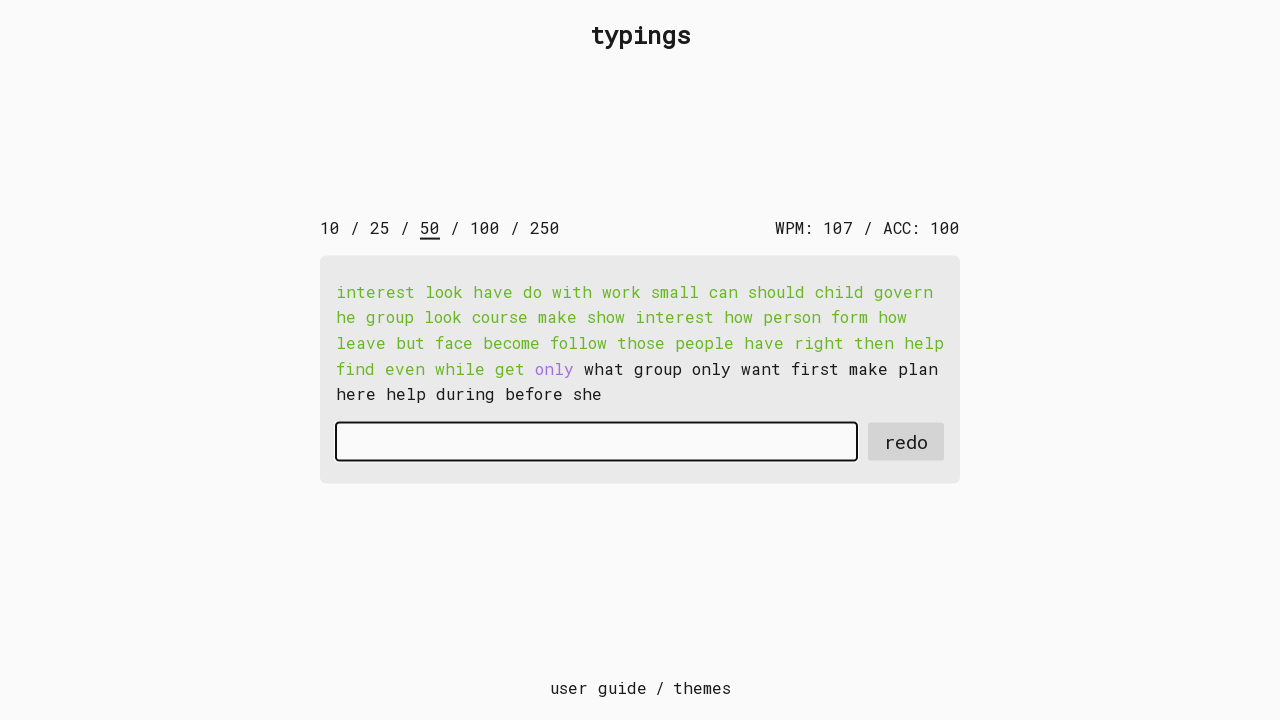

Typed word 'only' character by character in second round on #input-field
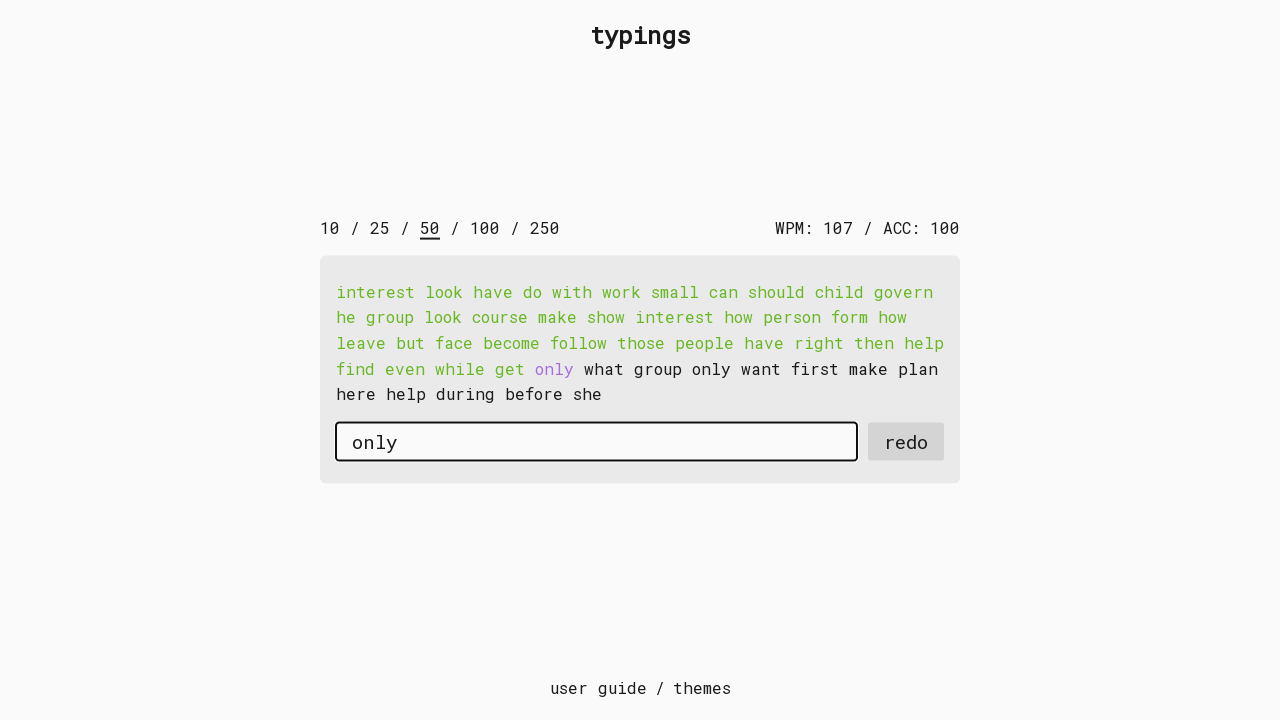

Typed space after word in second round on #input-field
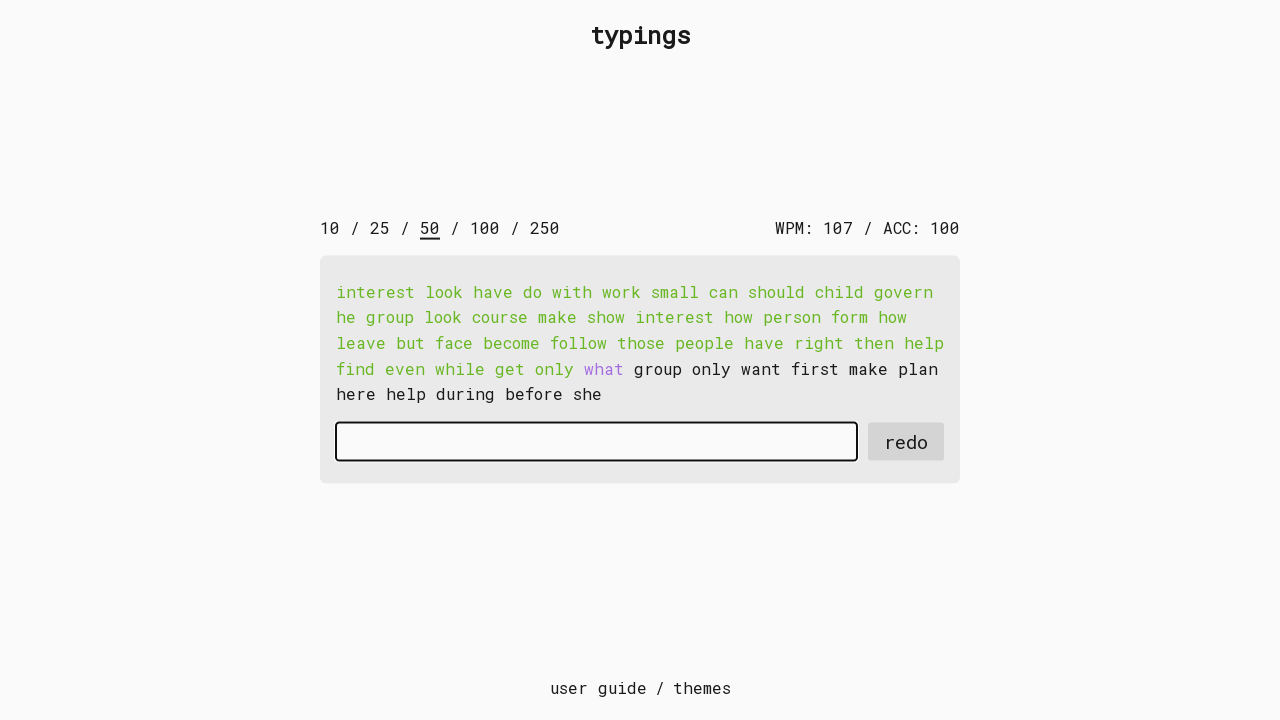

Typed word 'what' character by character in second round on #input-field
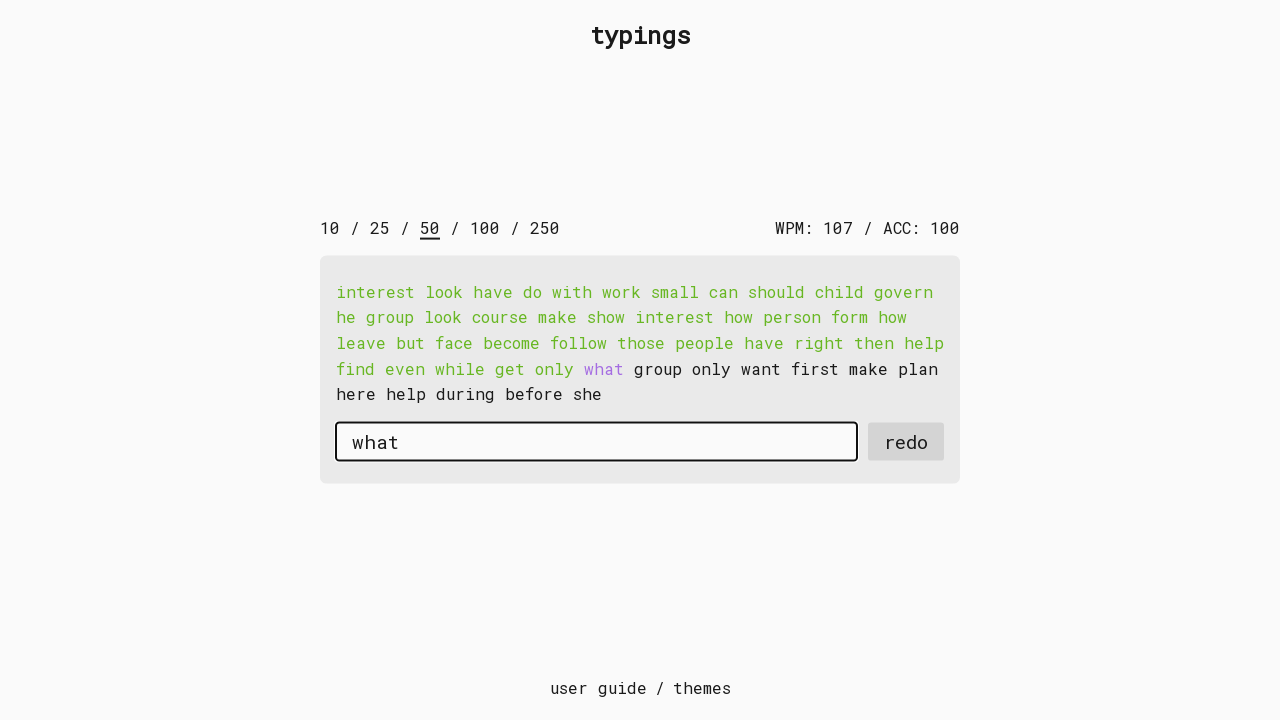

Typed space after word in second round on #input-field
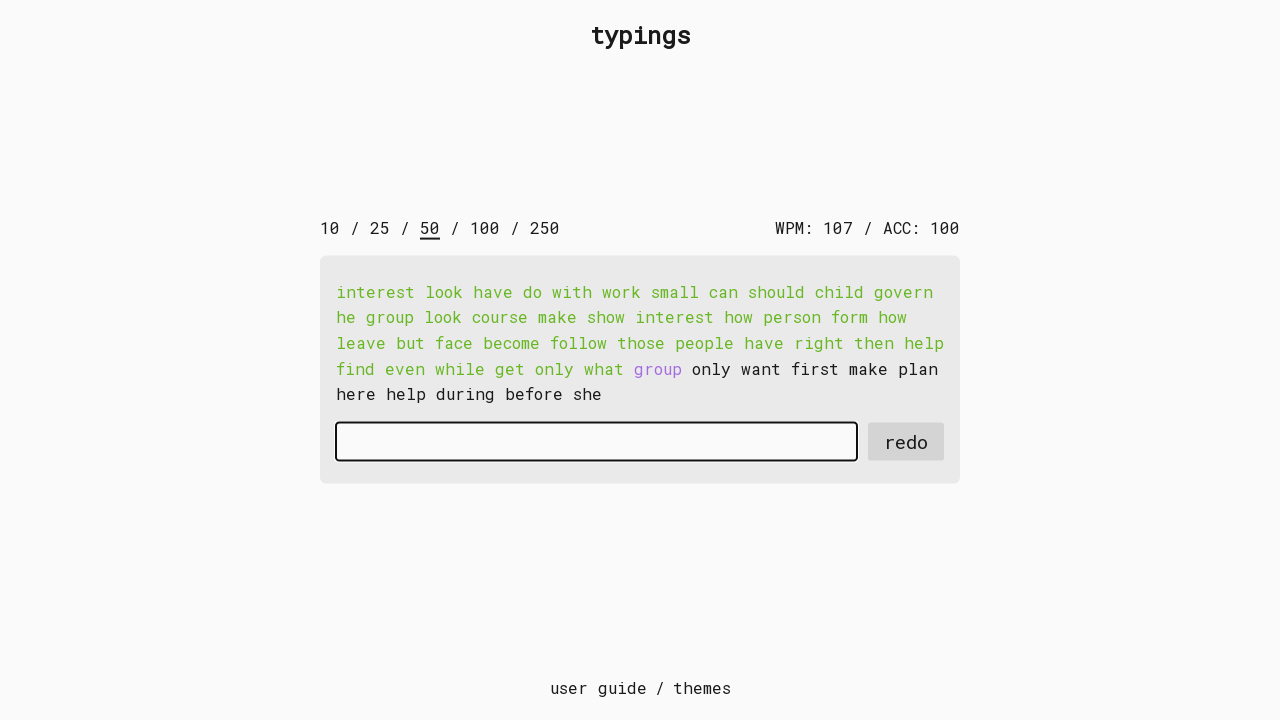

Typed word 'group' character by character in second round on #input-field
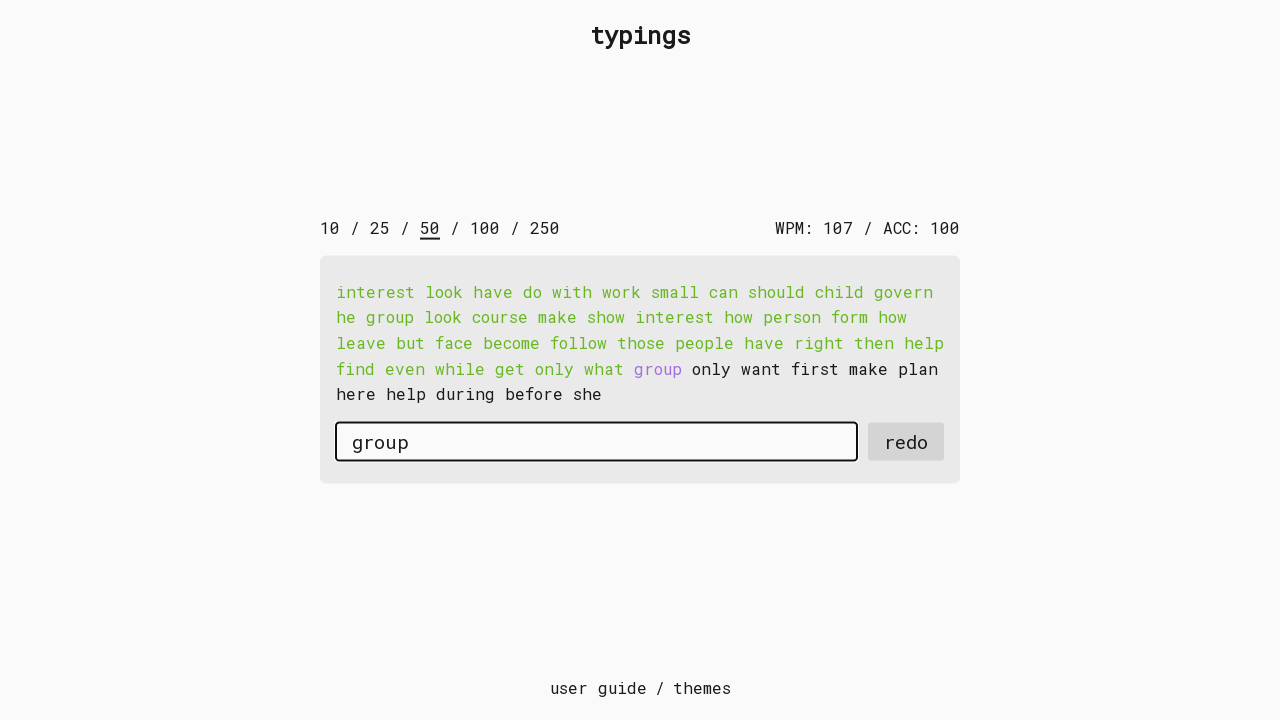

Typed space after word in second round on #input-field
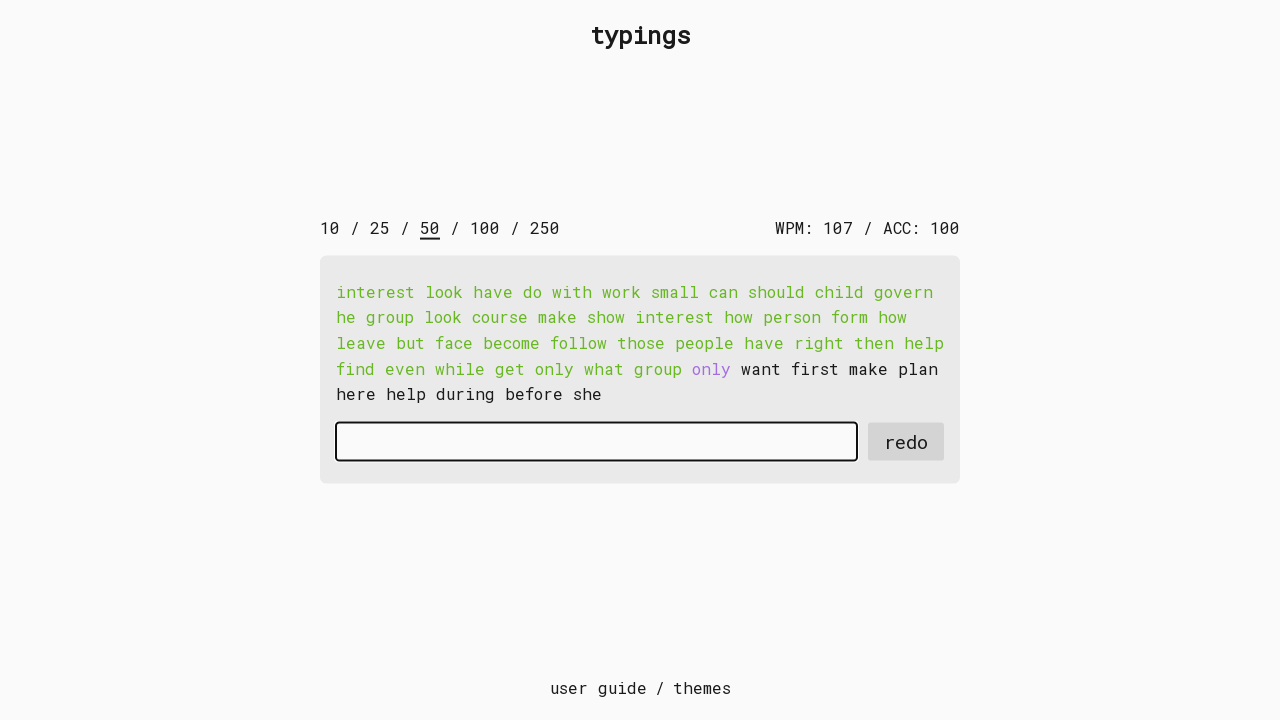

Typed word 'only' character by character in second round on #input-field
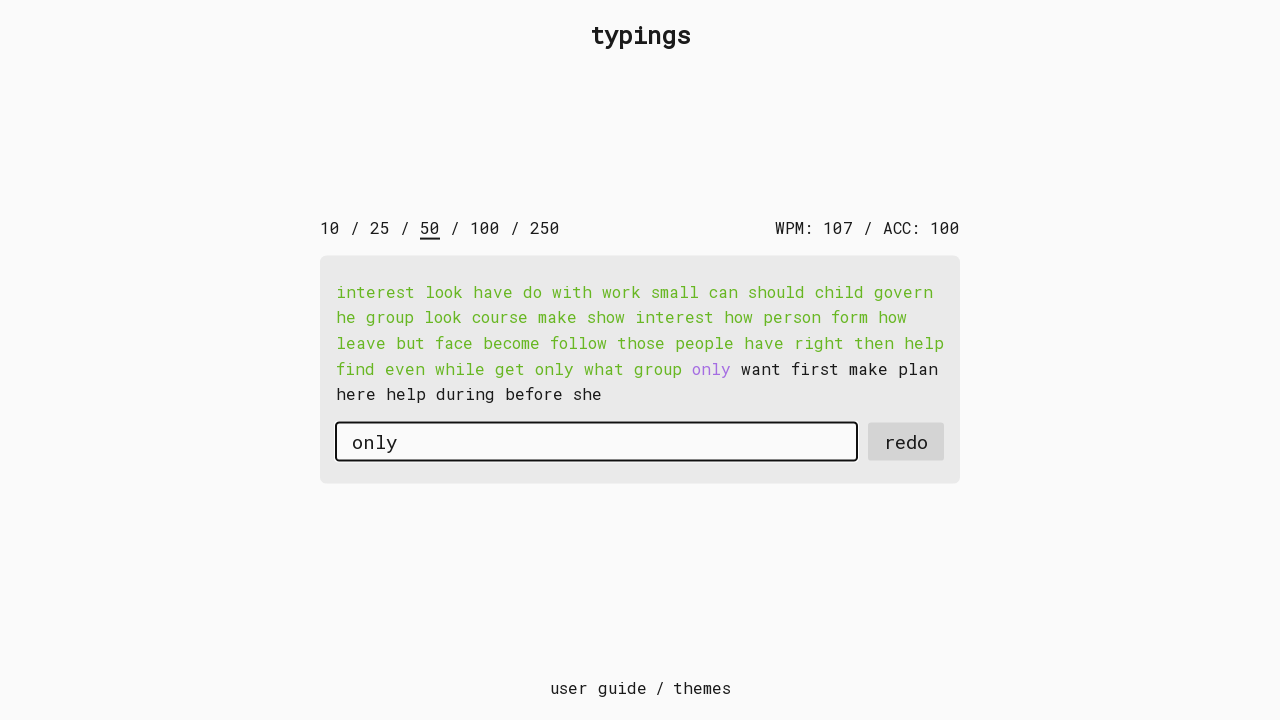

Typed space after word in second round on #input-field
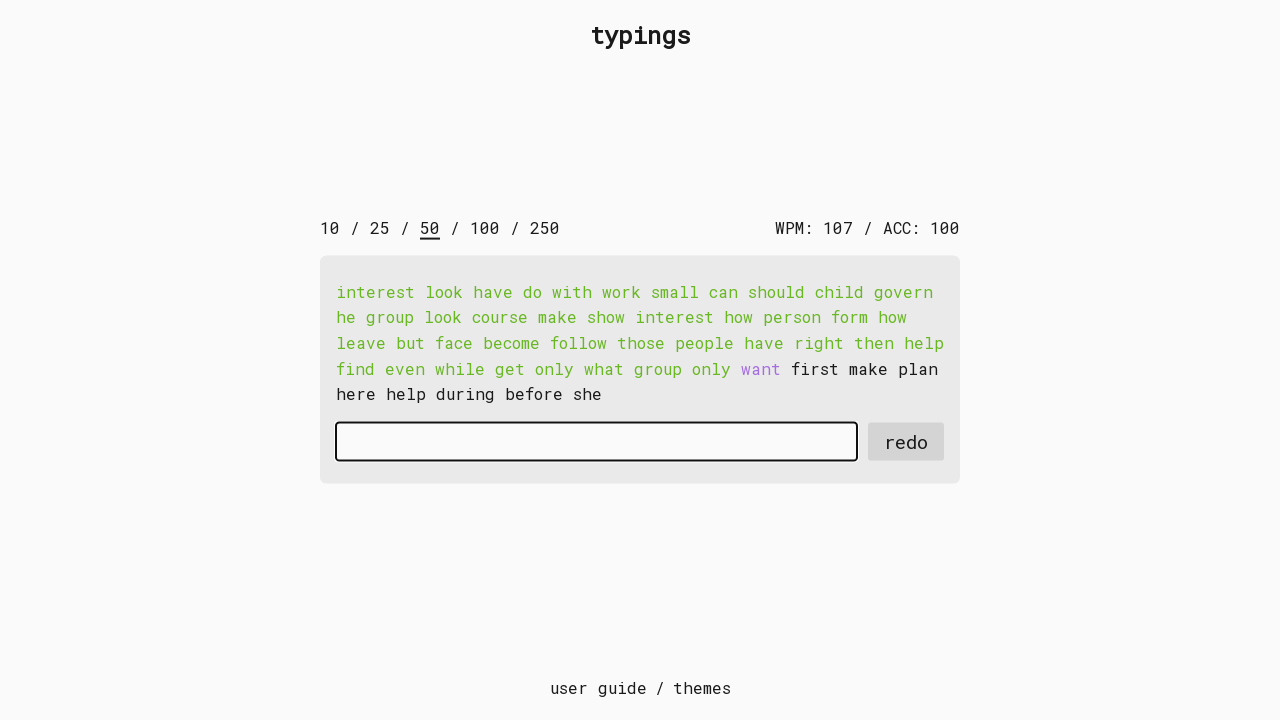

Typed word 'want' character by character in second round on #input-field
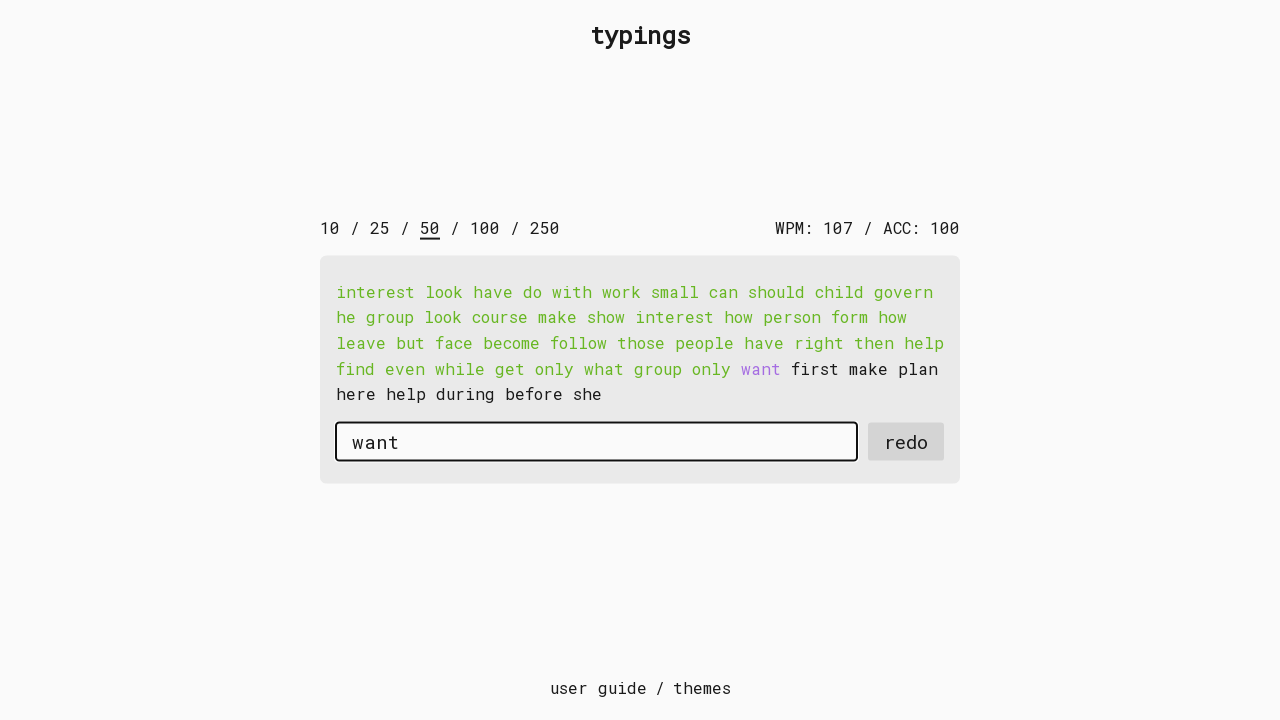

Typed space after word in second round on #input-field
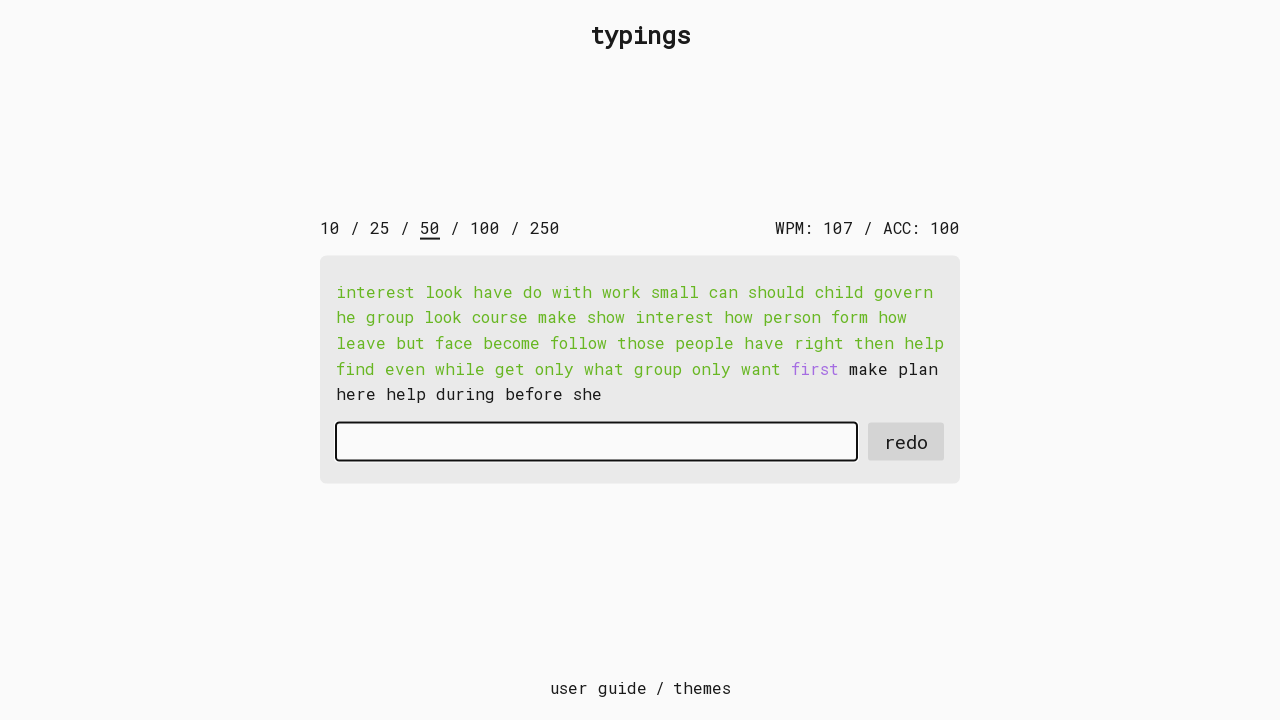

Typed word 'first' character by character in second round on #input-field
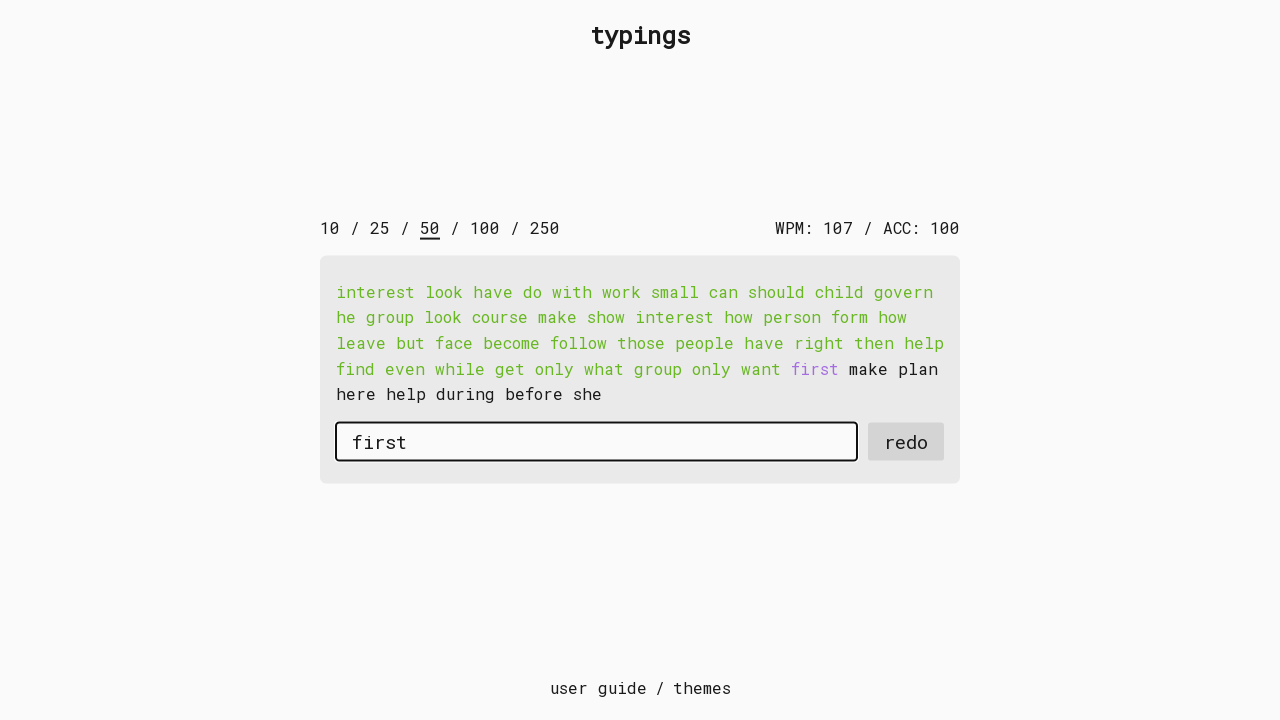

Typed space after word in second round on #input-field
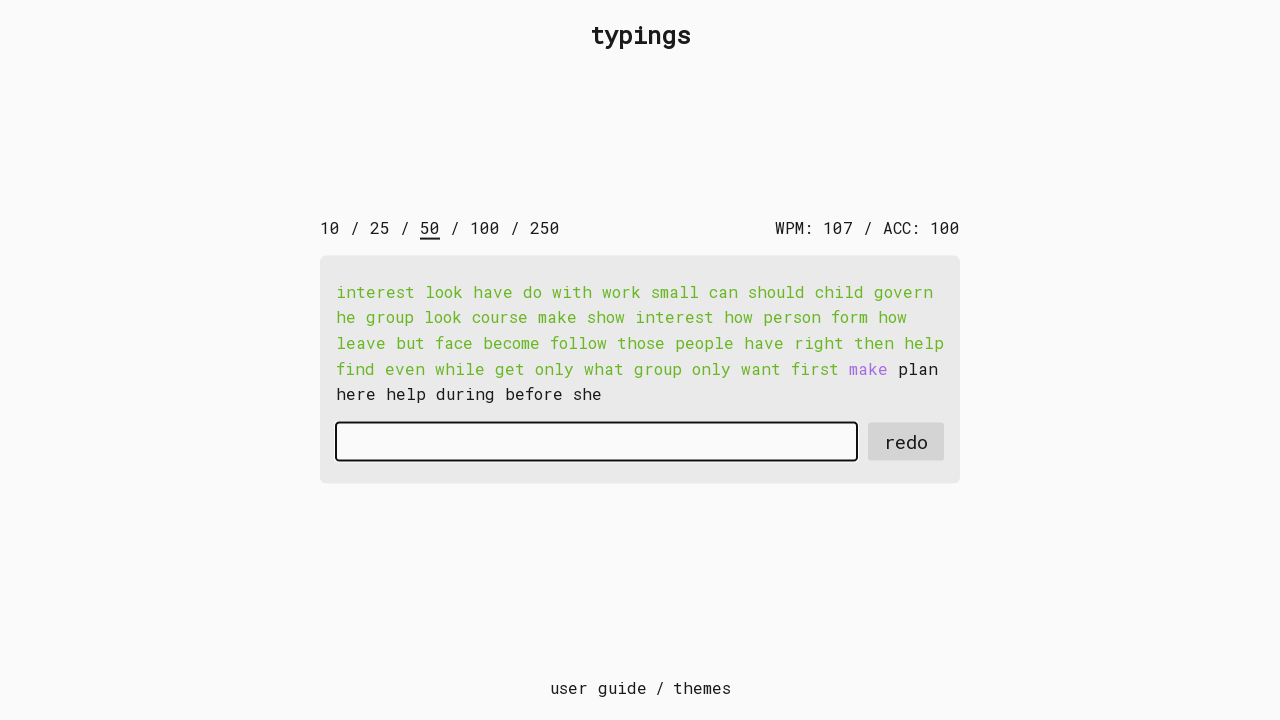

Typed word 'make' character by character in second round on #input-field
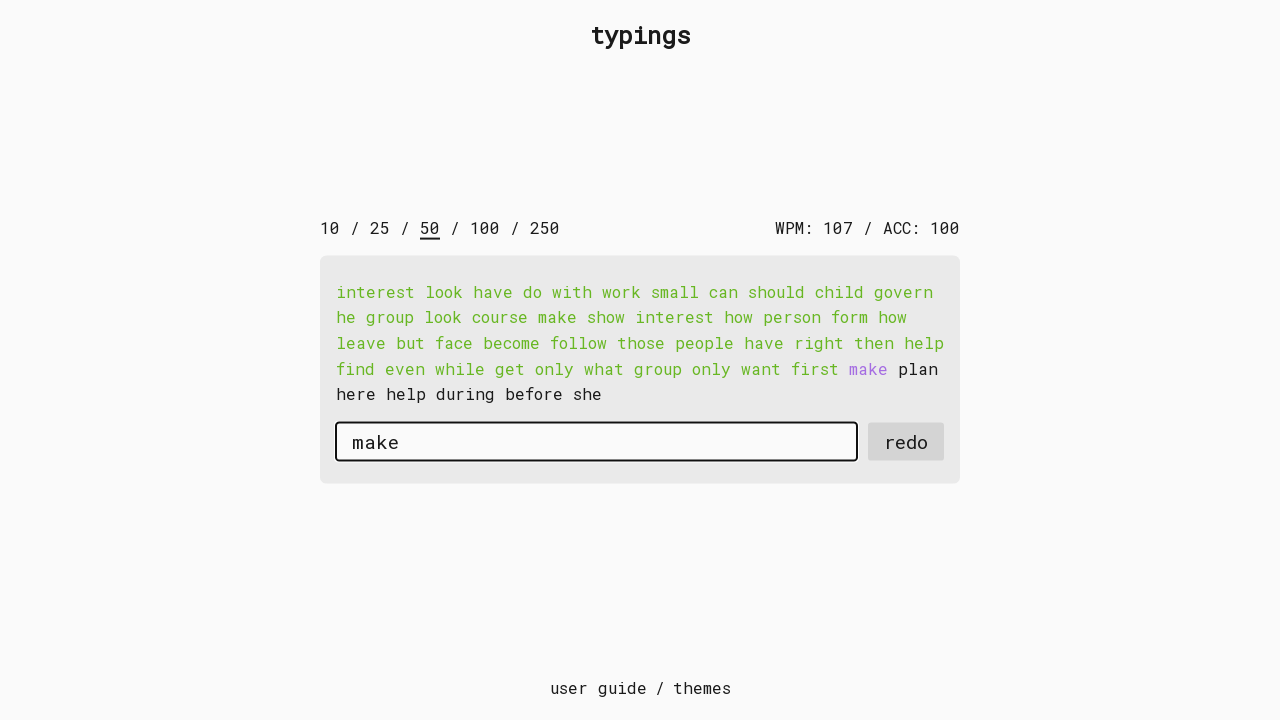

Typed space after word in second round on #input-field
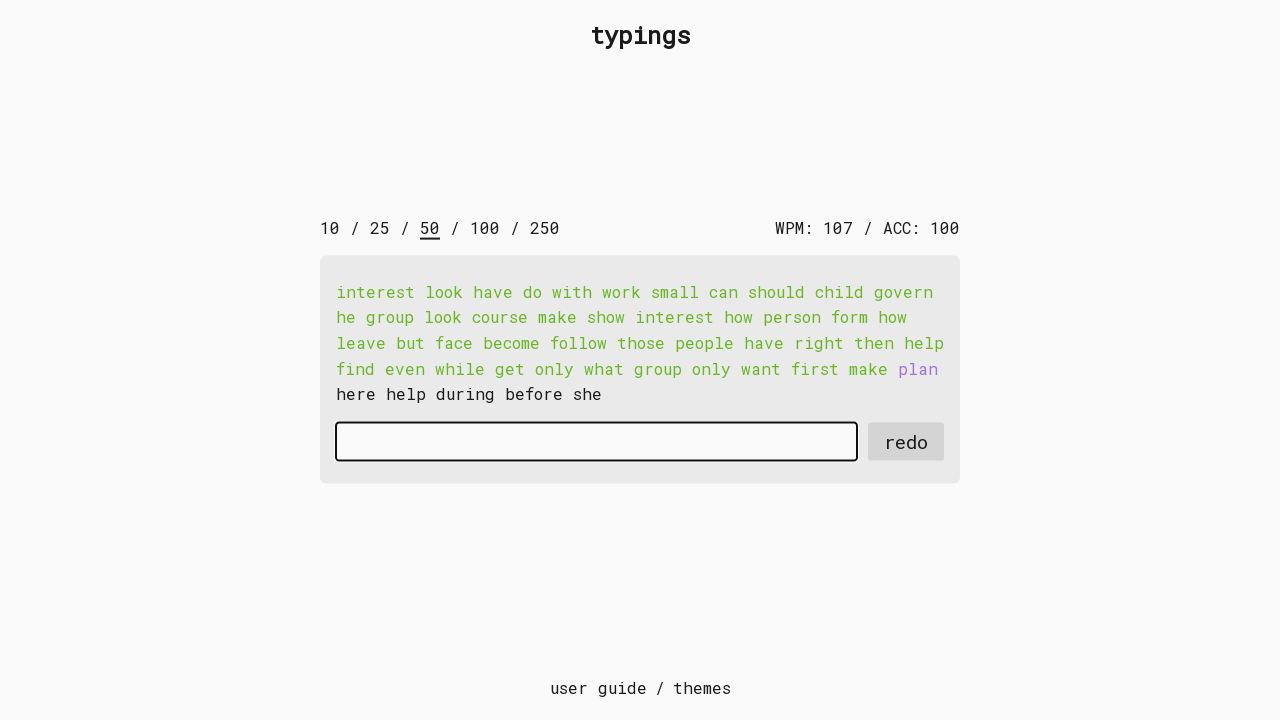

Typed word 'plan' character by character in second round on #input-field
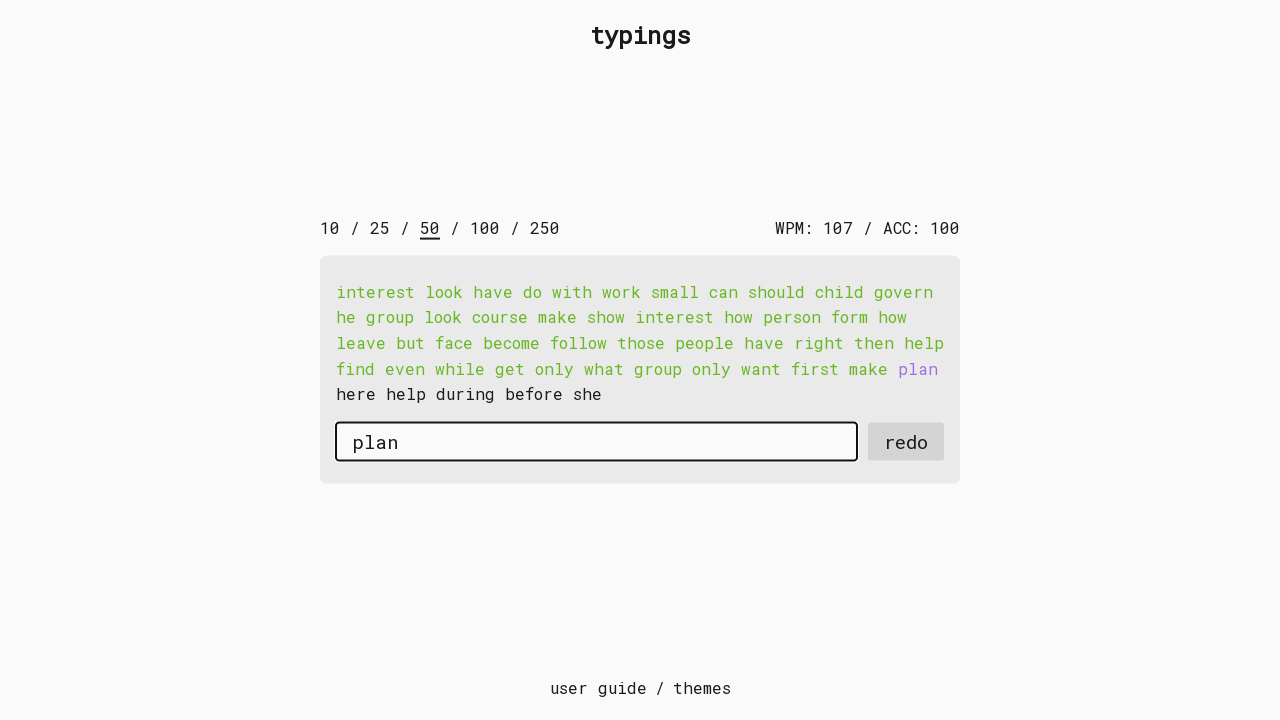

Typed space after word in second round on #input-field
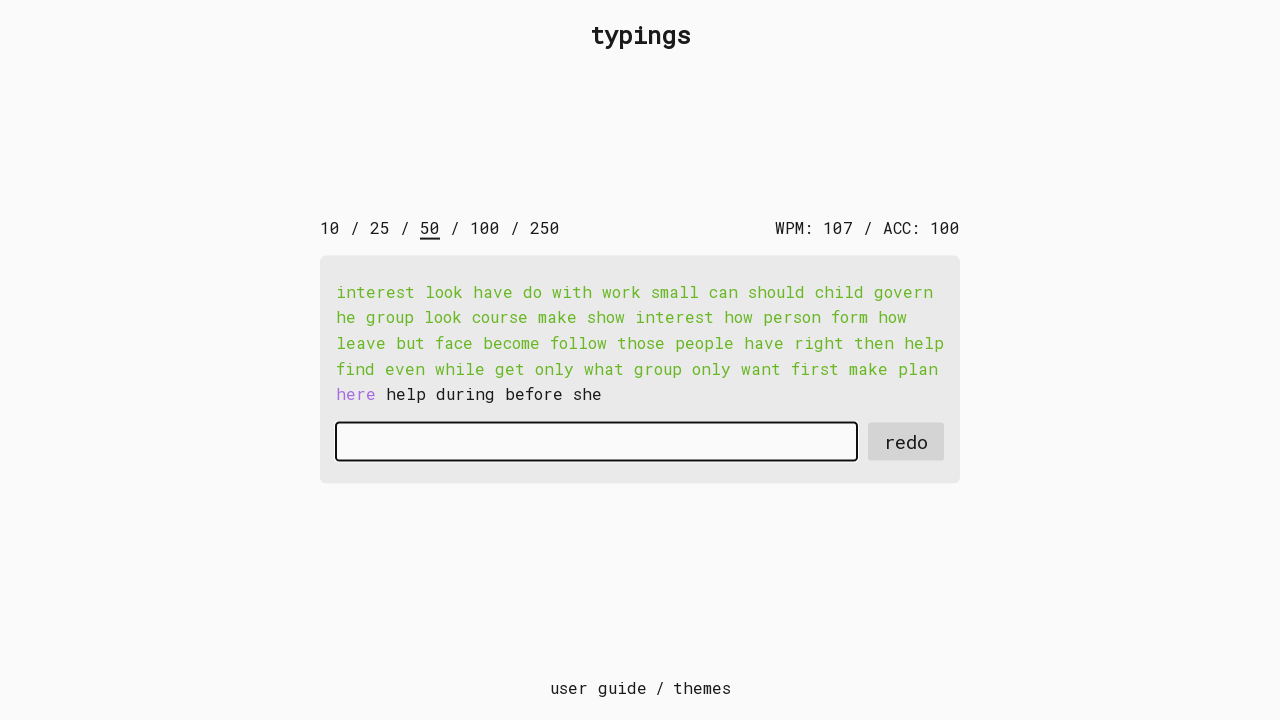

Typed word 'here' character by character in second round on #input-field
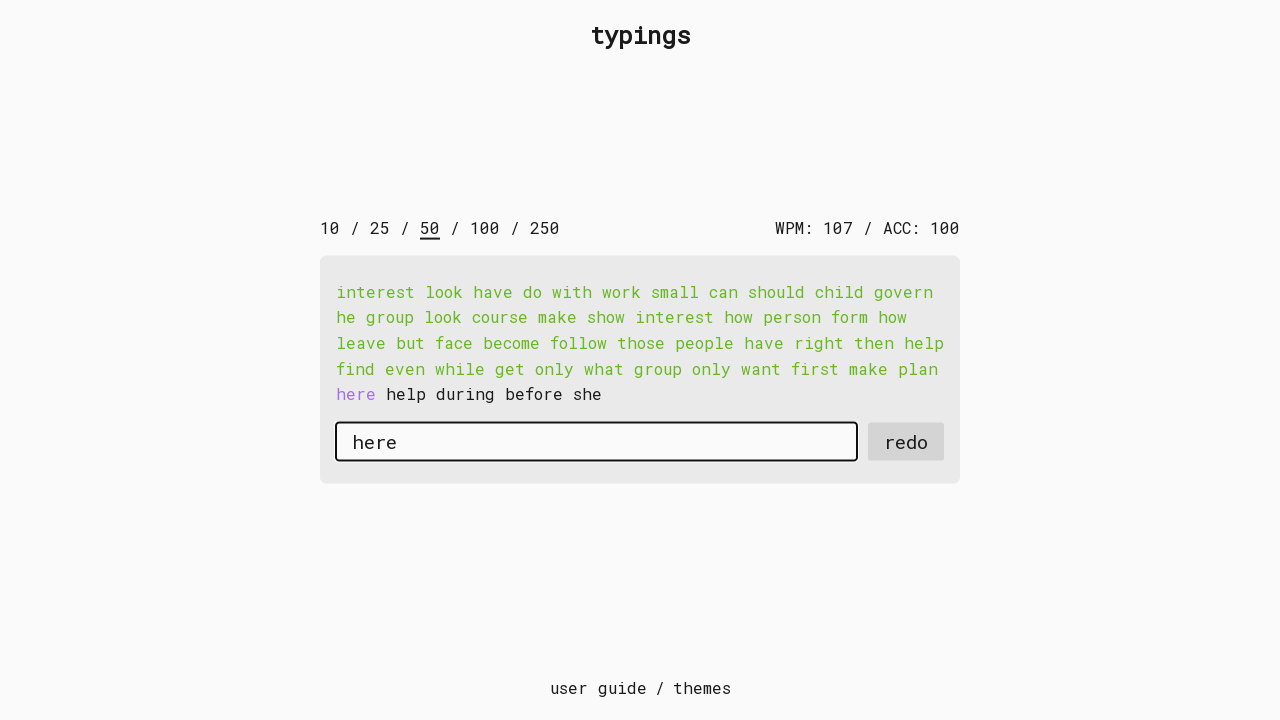

Typed space after word in second round on #input-field
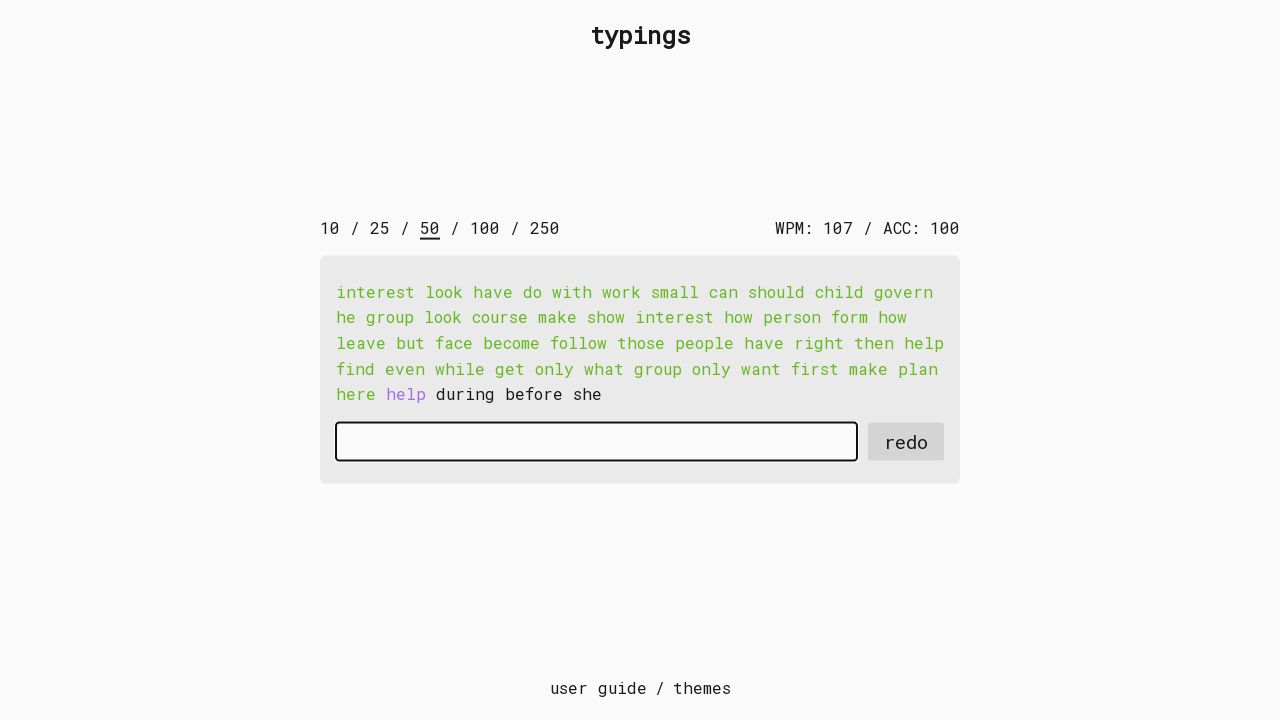

Typed word 'help' character by character in second round on #input-field
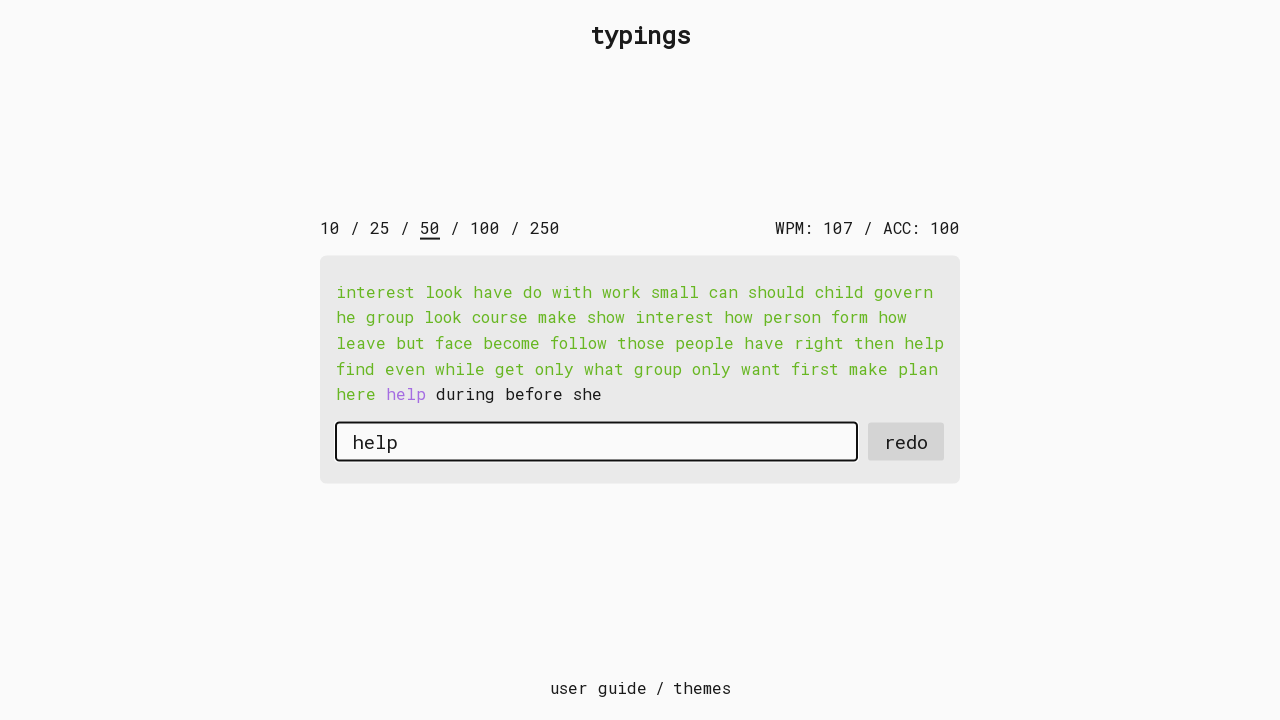

Typed space after word in second round on #input-field
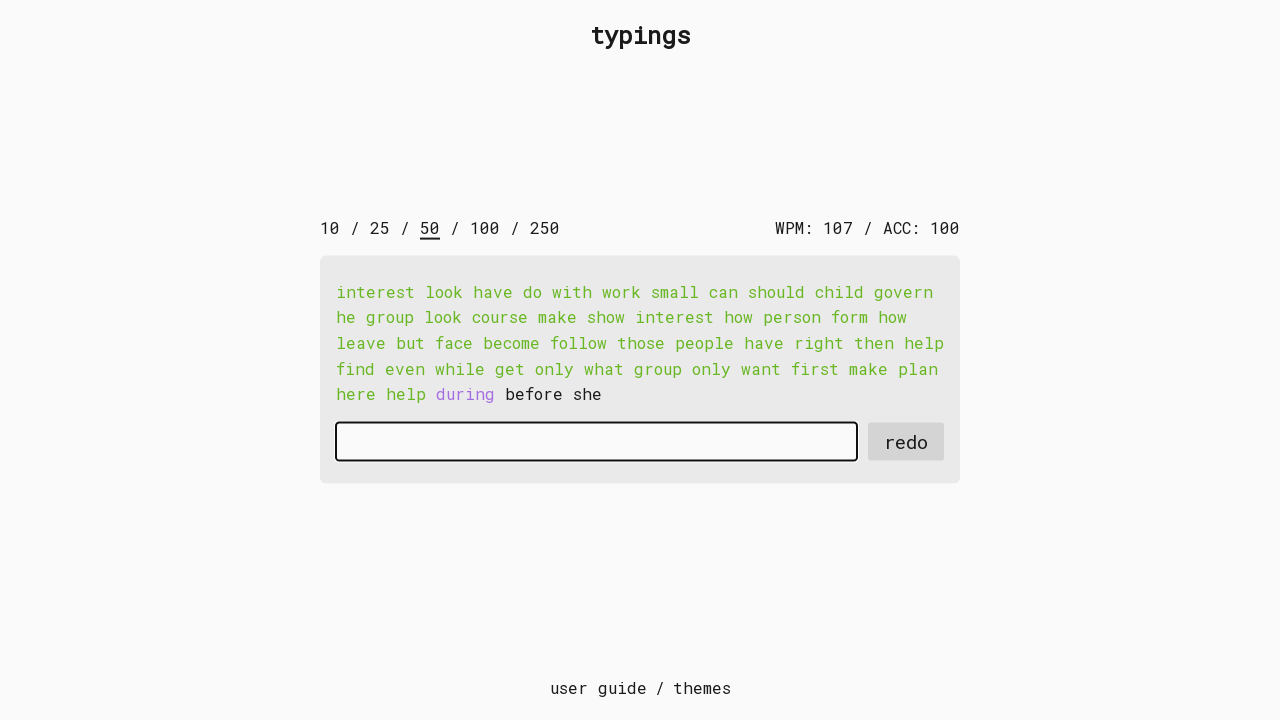

Typed word 'during' character by character in second round on #input-field
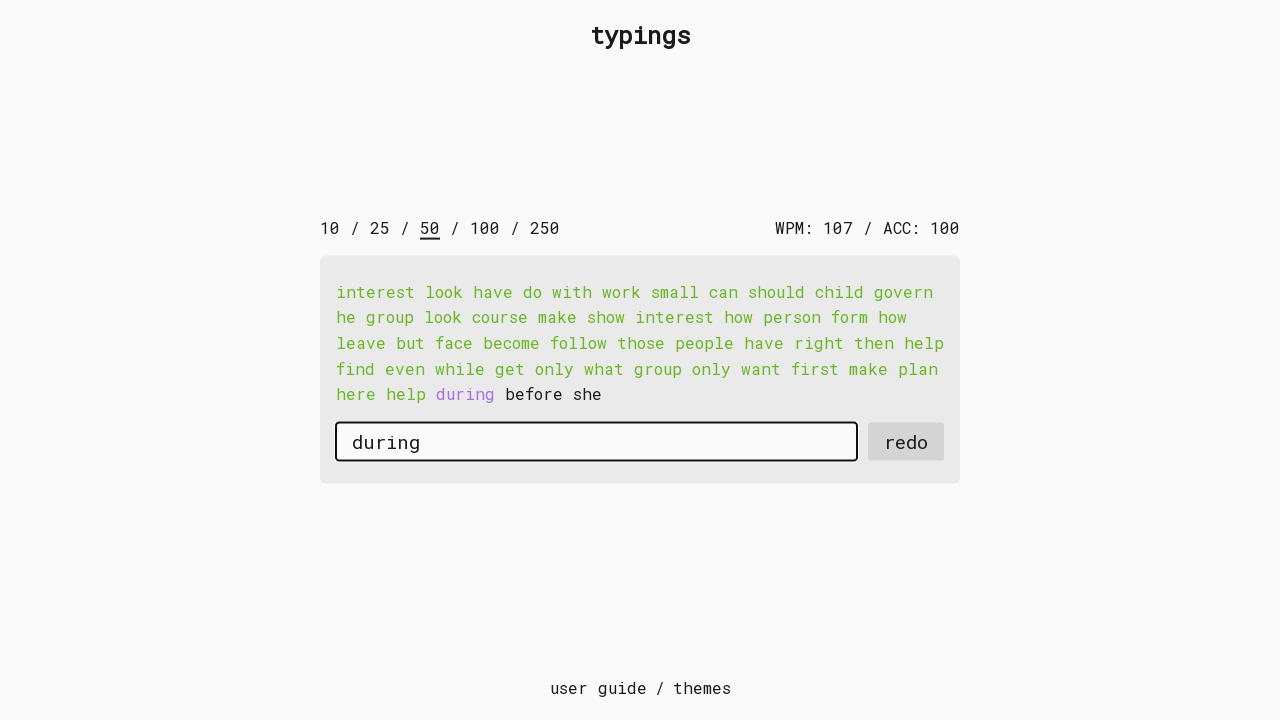

Typed space after word in second round on #input-field
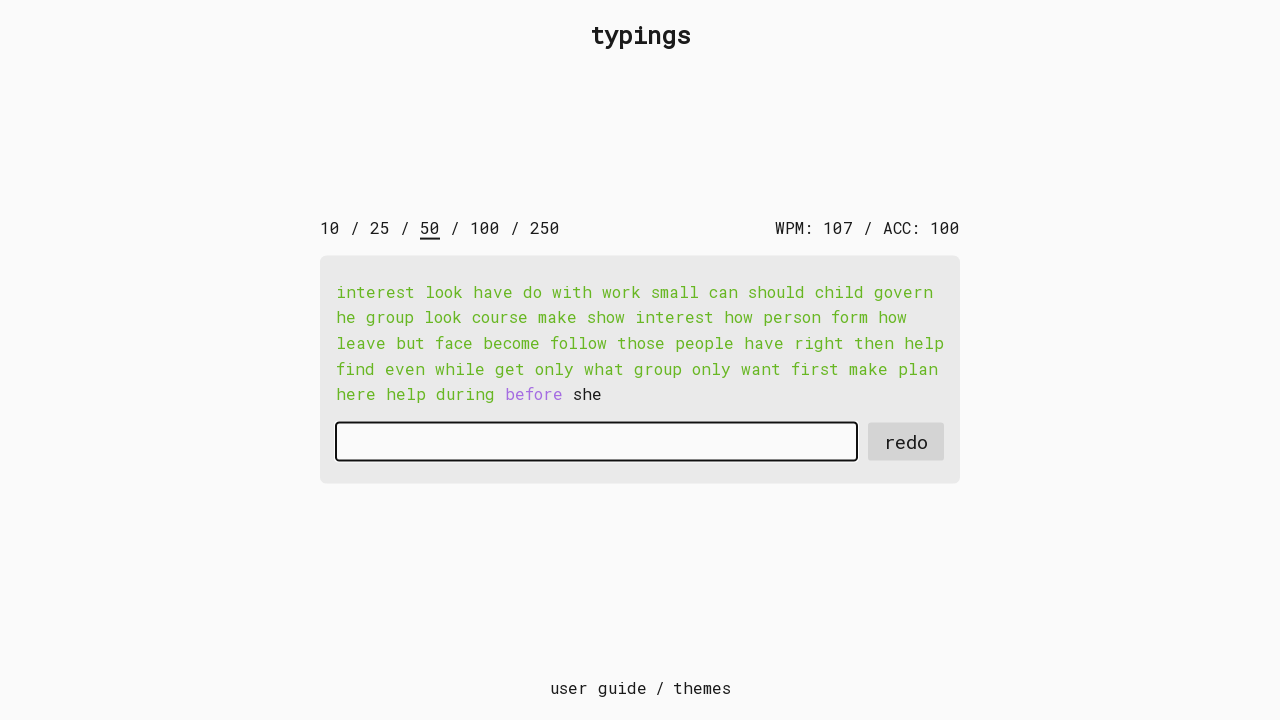

Typed word 'before' character by character in second round on #input-field
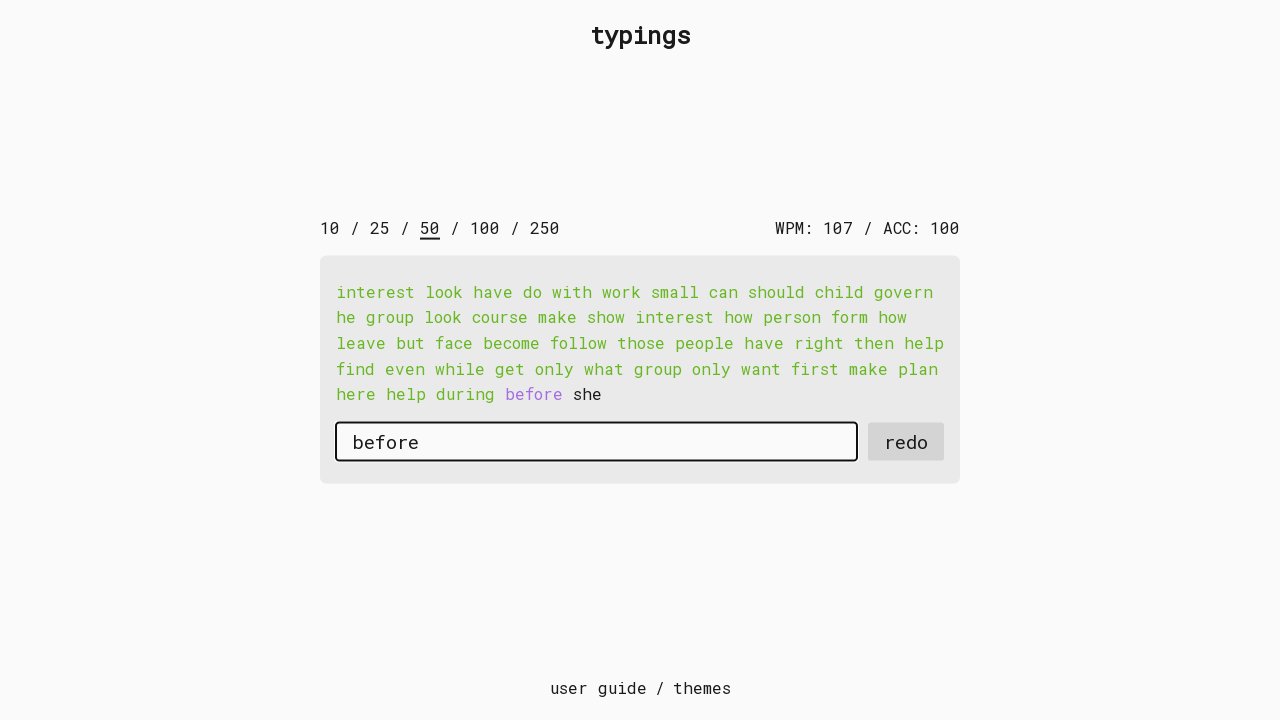

Typed space after word in second round on #input-field
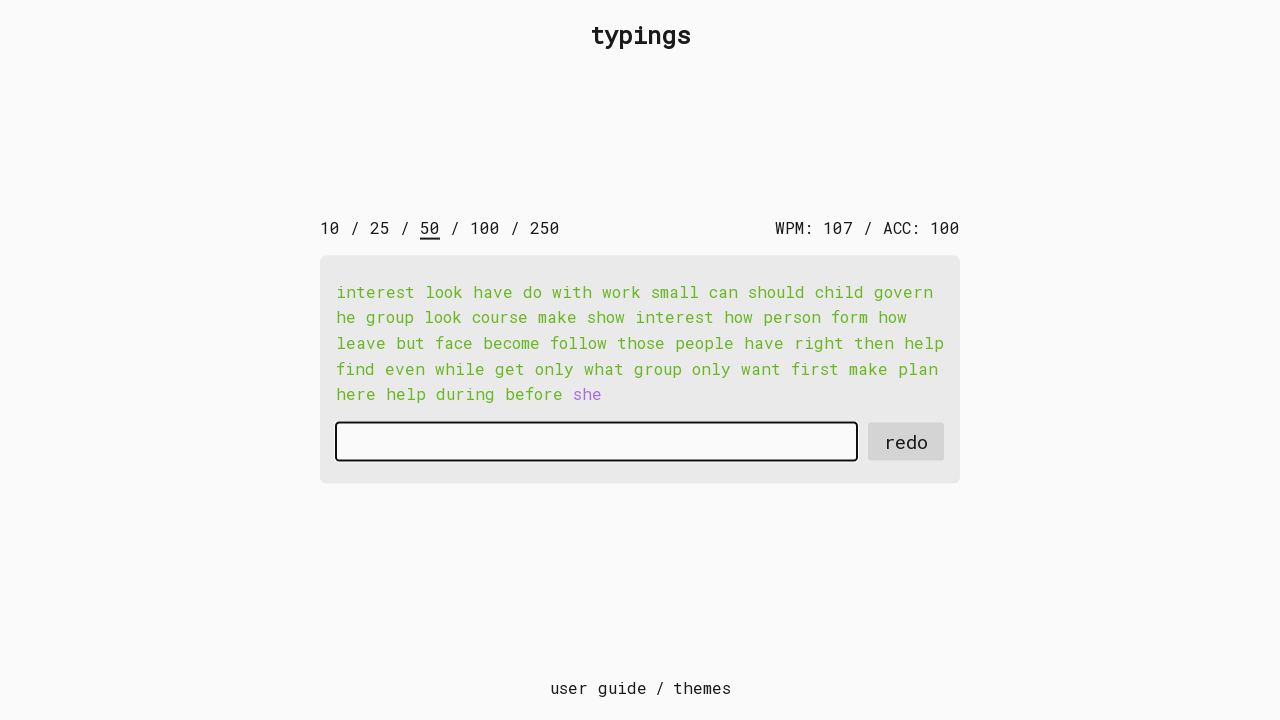

Typed word 'she' character by character in second round on #input-field
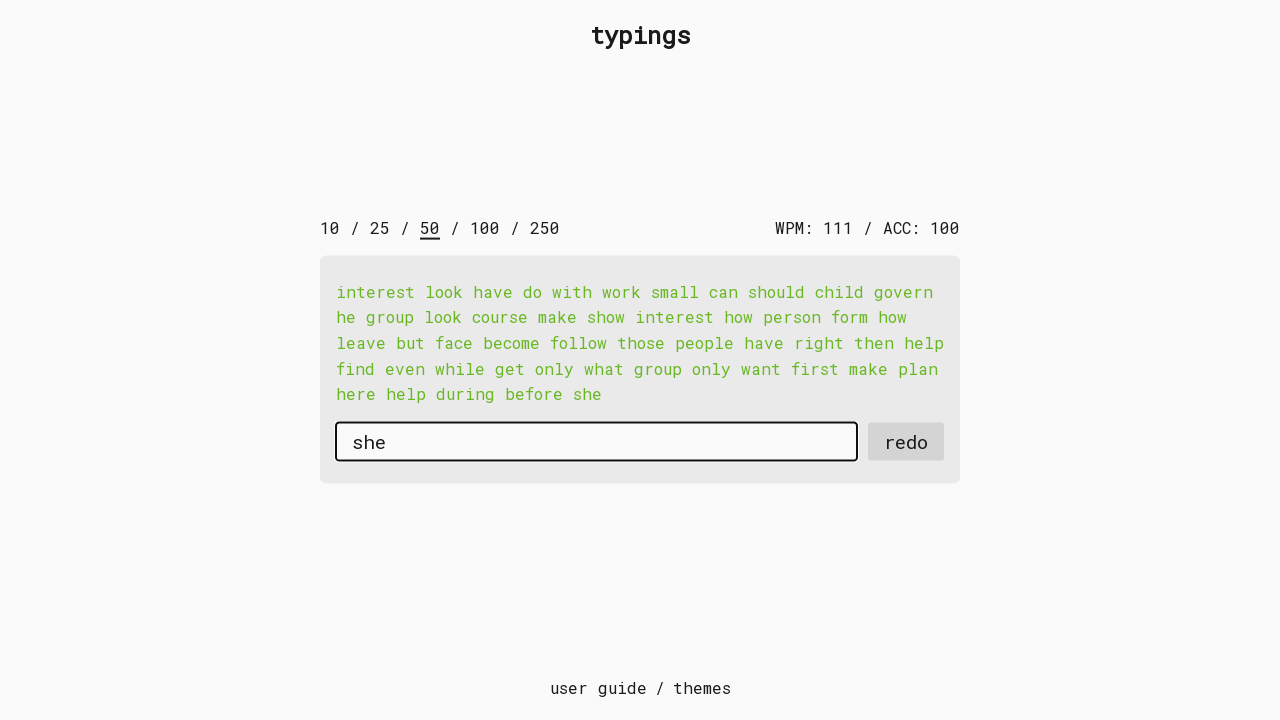

Typed space after word in second round on #input-field
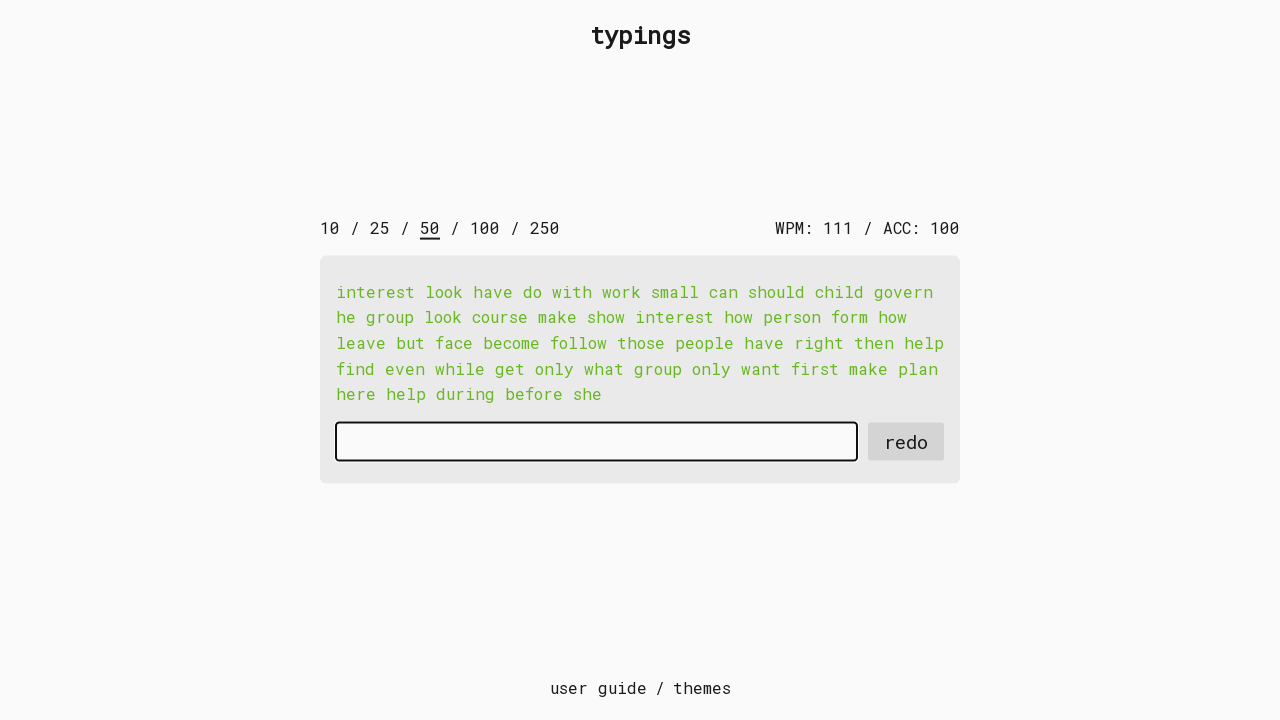

Final results appeared after second round
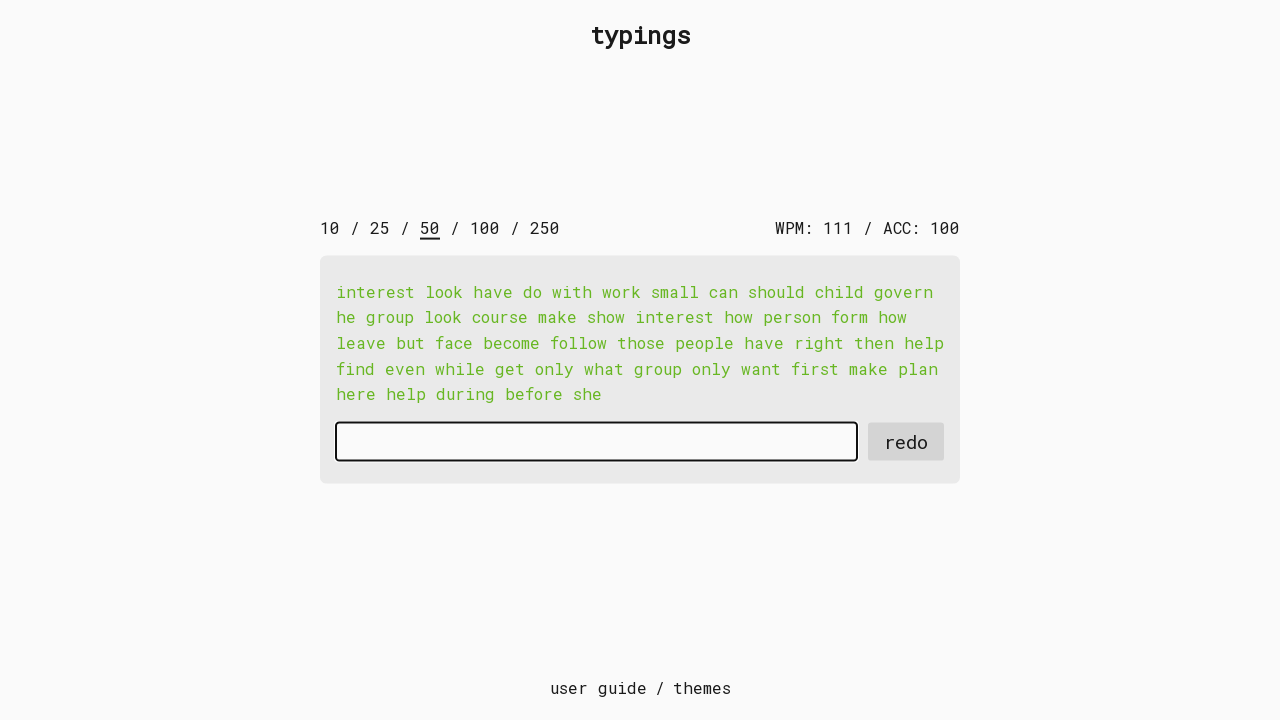

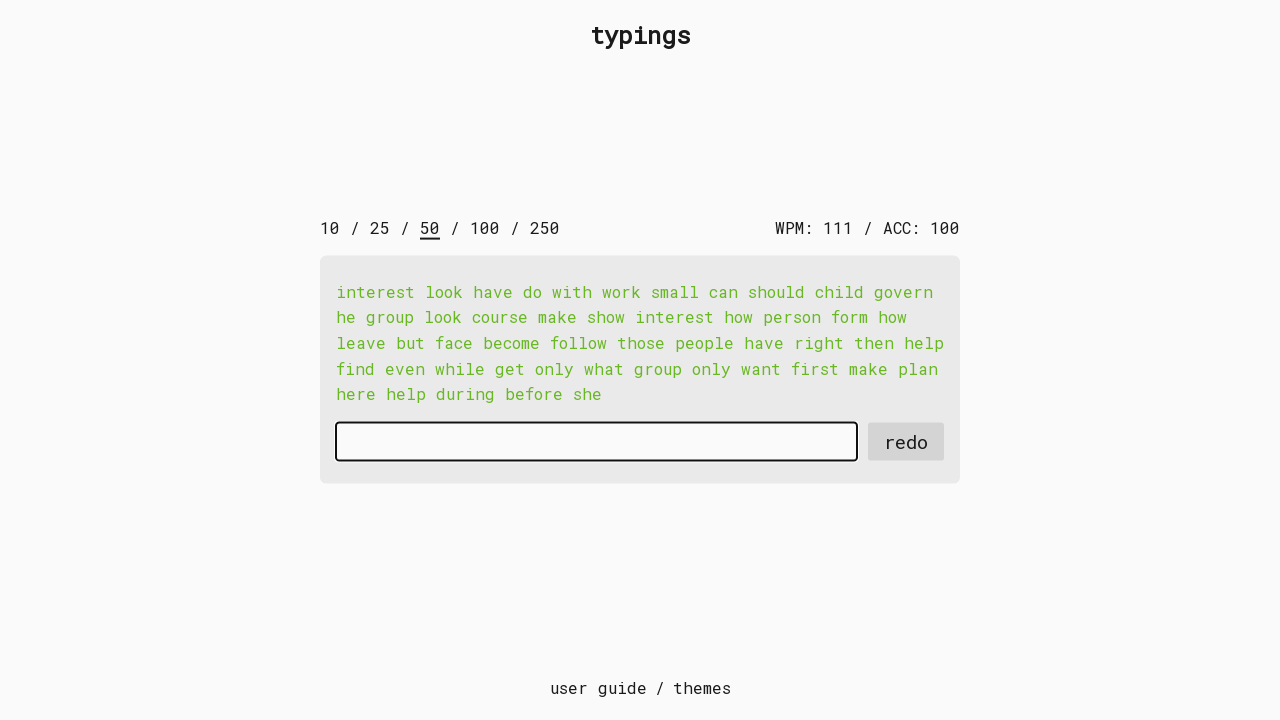